Navigates to OrangeHRM trial page and interacts with the Country dropdown to list all available options

Starting URL: https://www.orangehrm.com/orangehrm-30-day-trial/

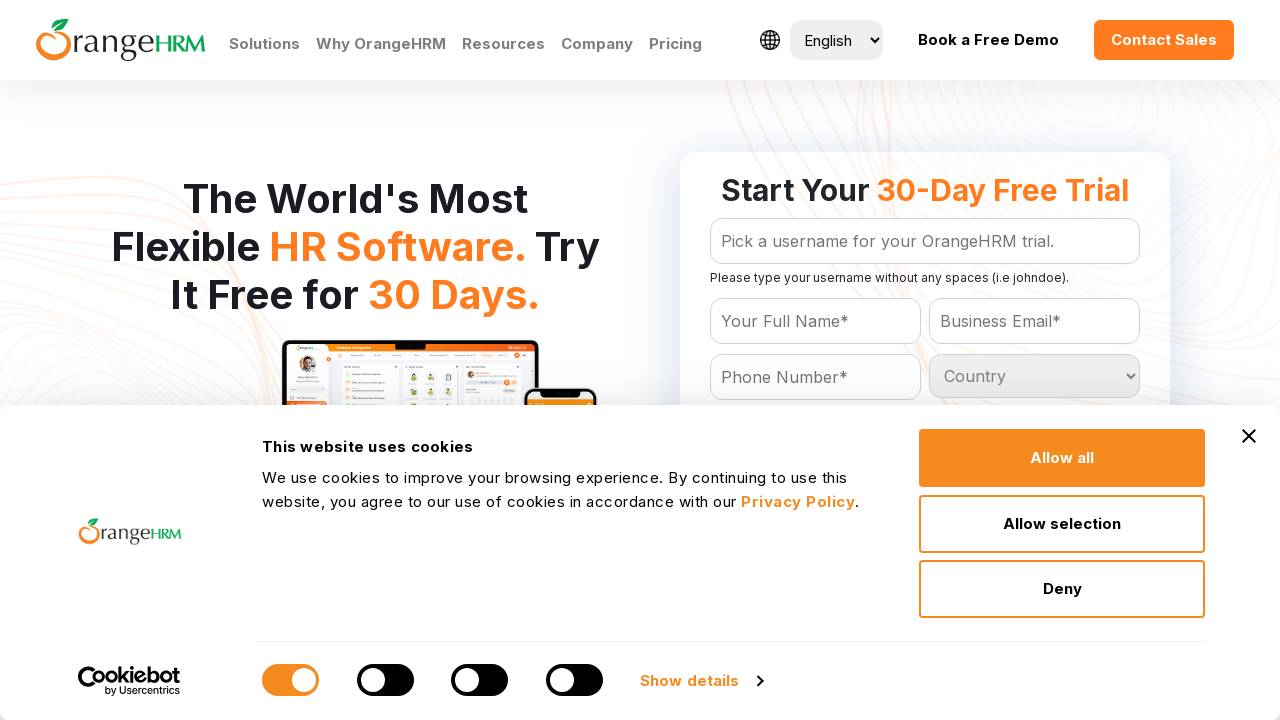

Navigated to OrangeHRM 30-day trial page
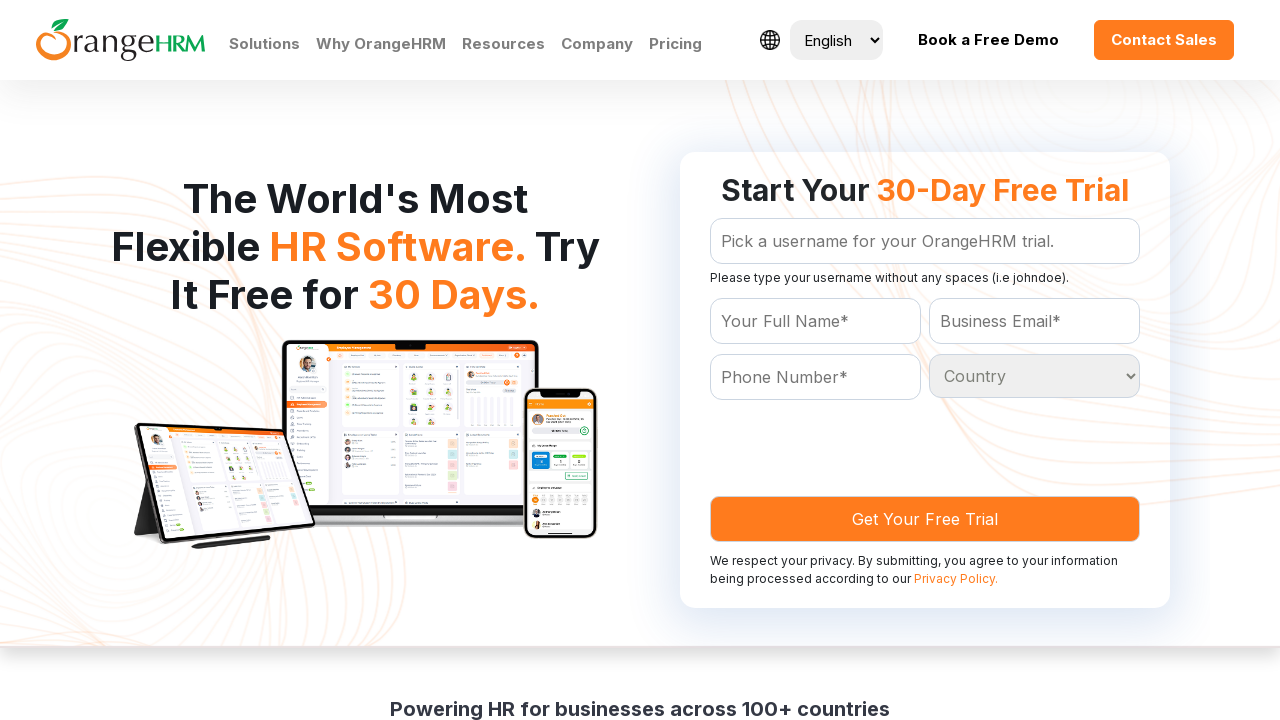

Country dropdown element loaded
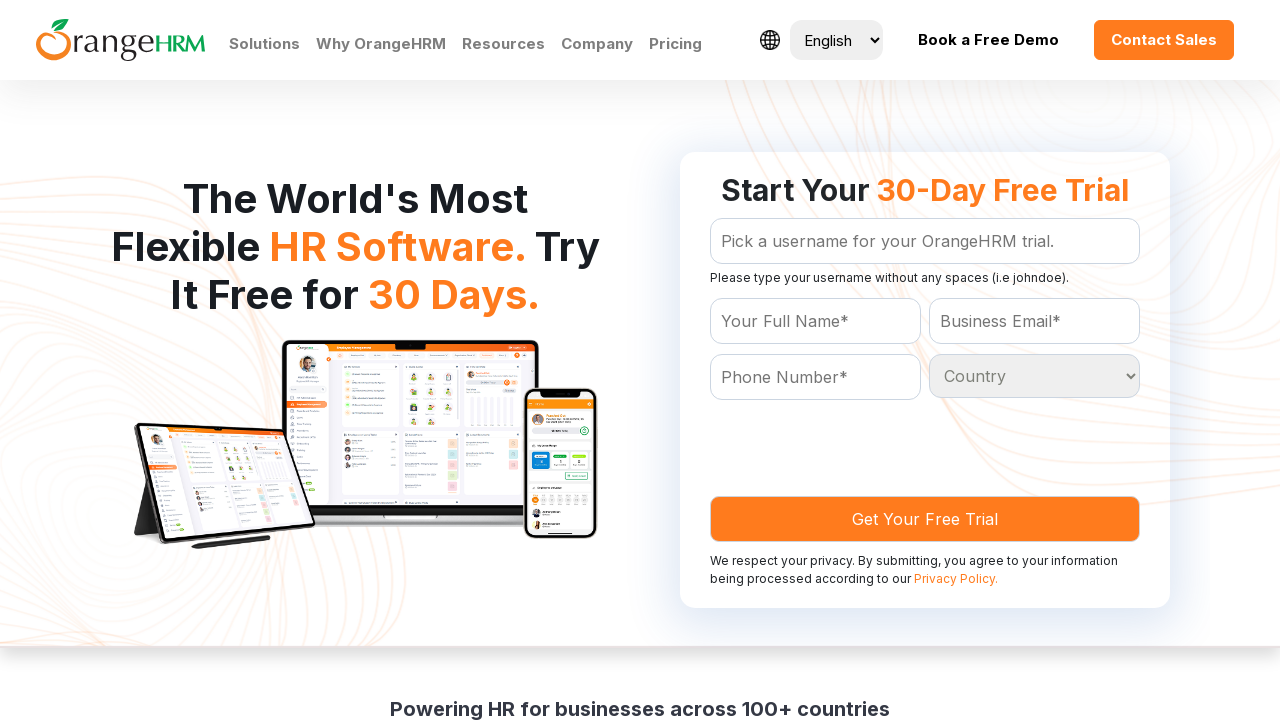

Retrieved all Country dropdown options
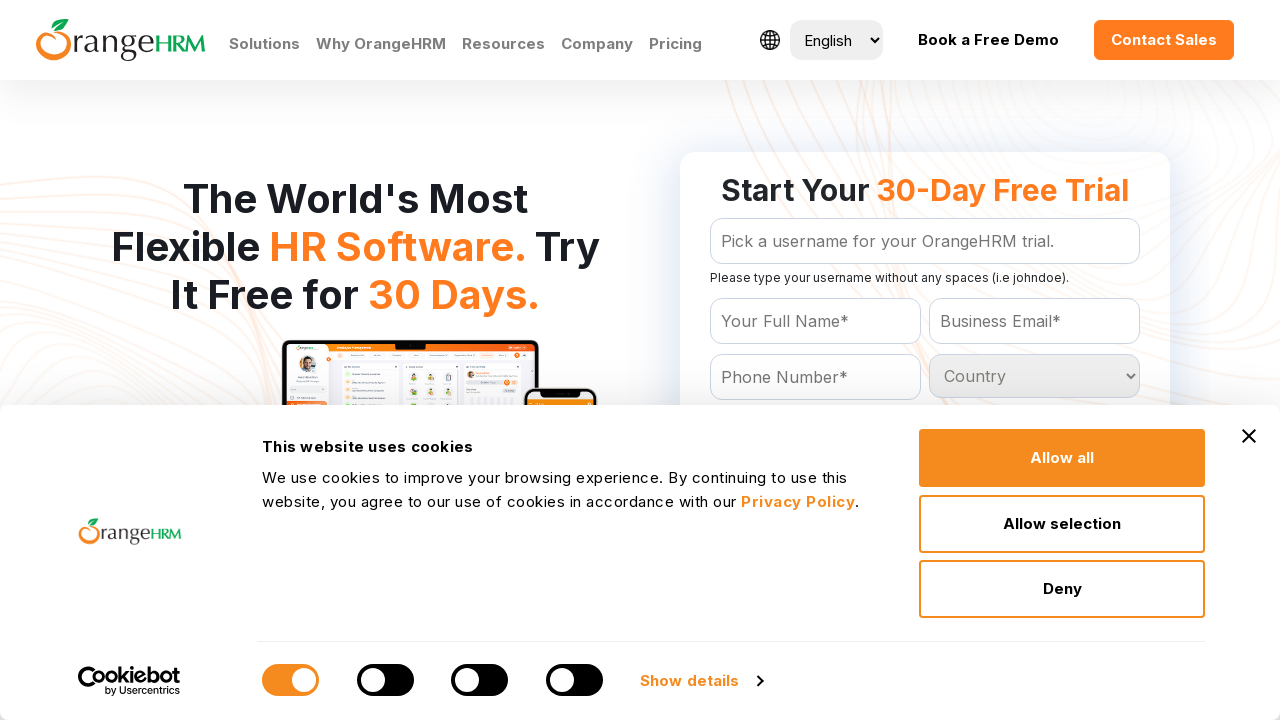

Country dropdown contains 233 options
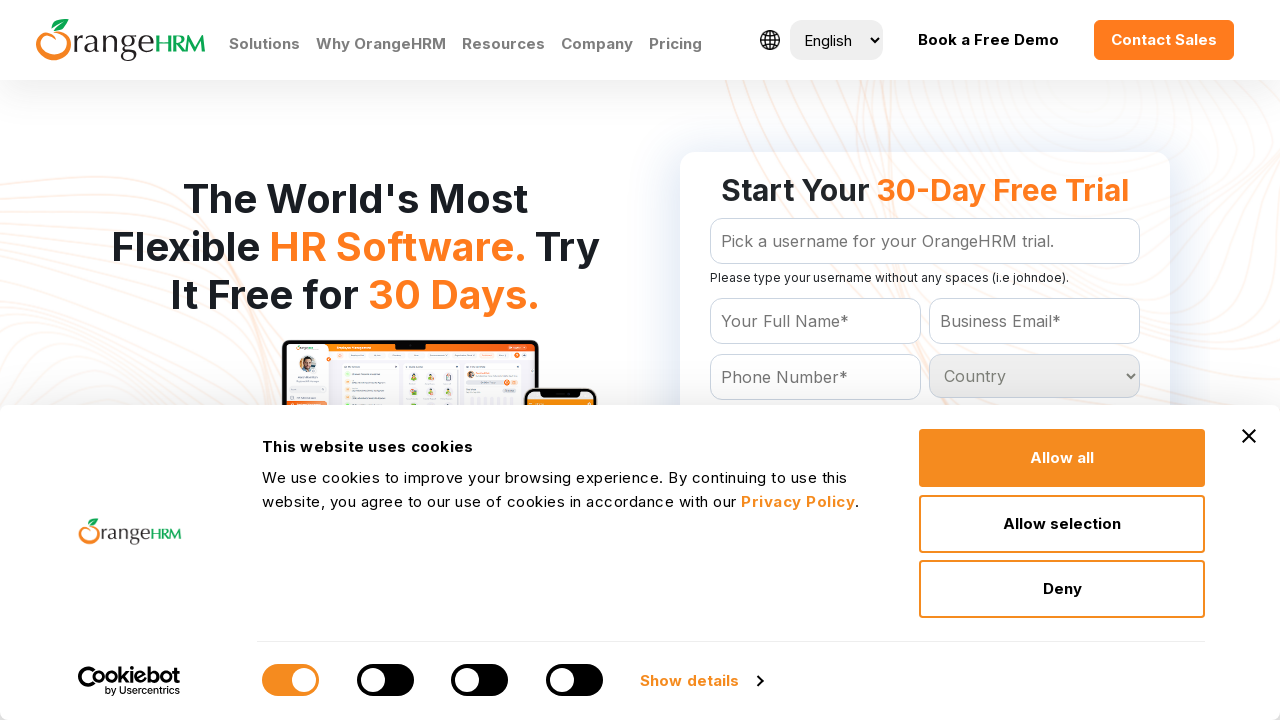

Listed country option: Country
	
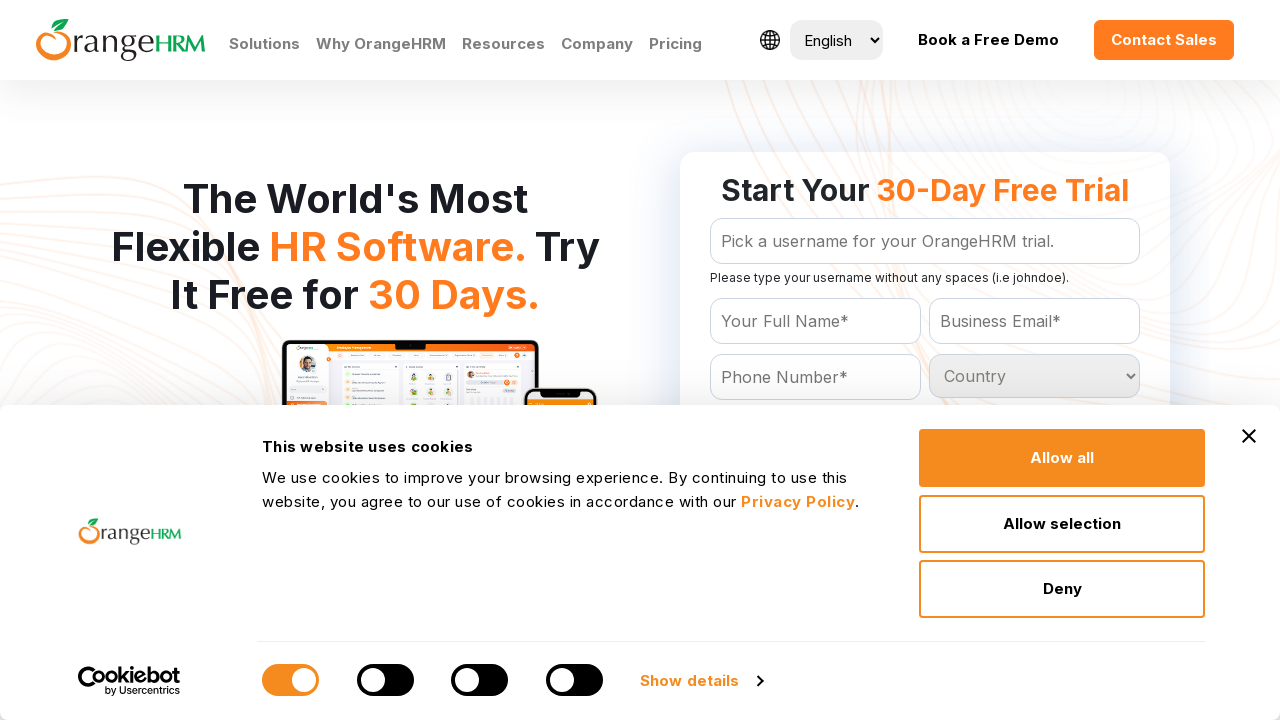

Listed country option: Afghanistan
	
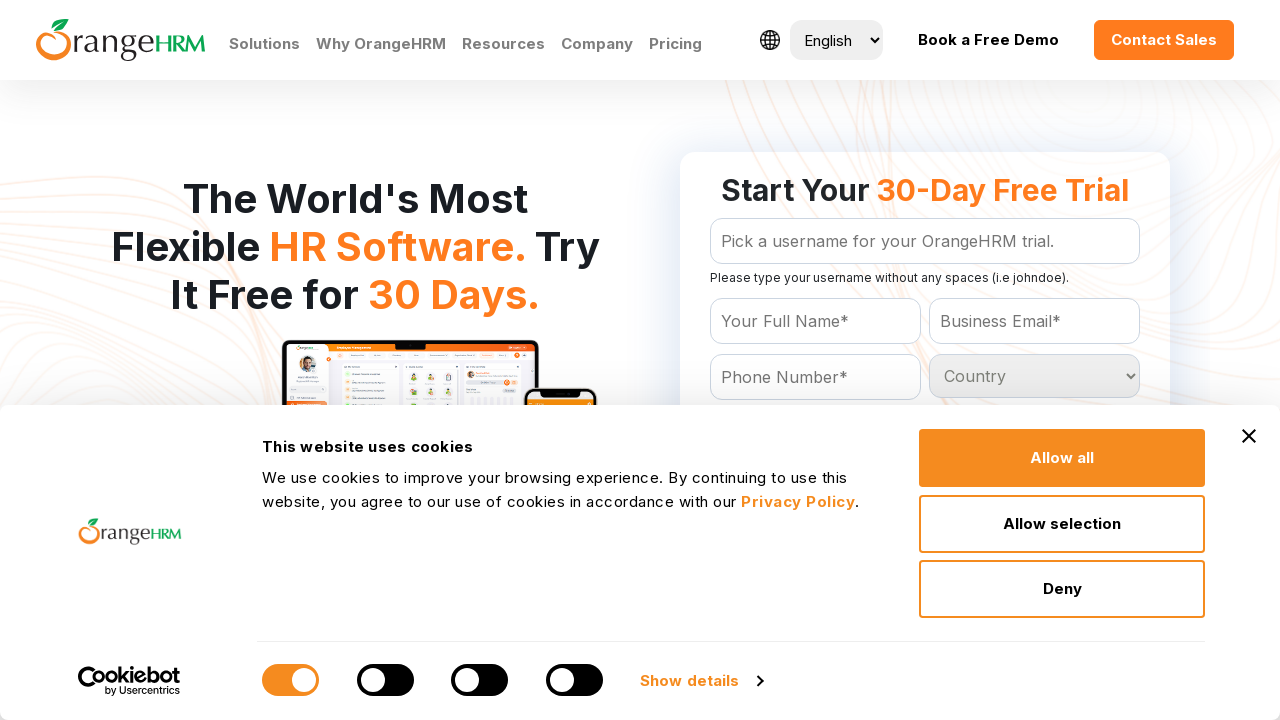

Listed country option: Albania
	
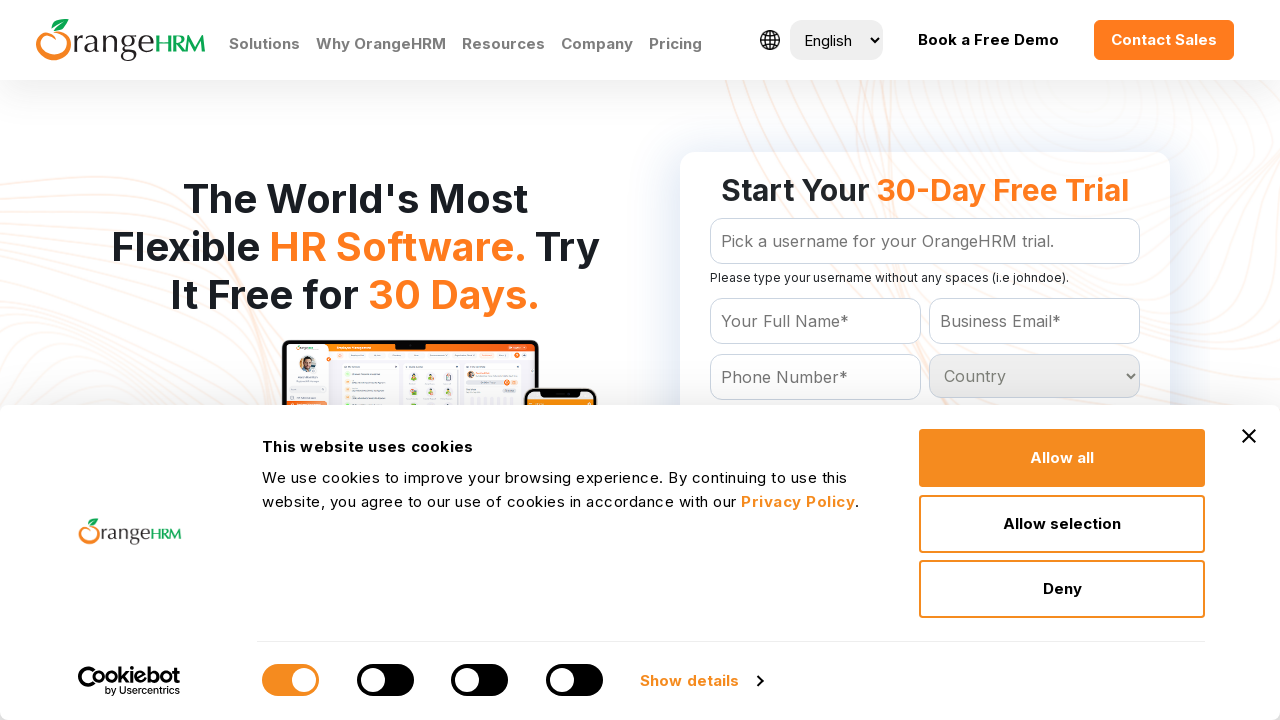

Listed country option: Algeria
	
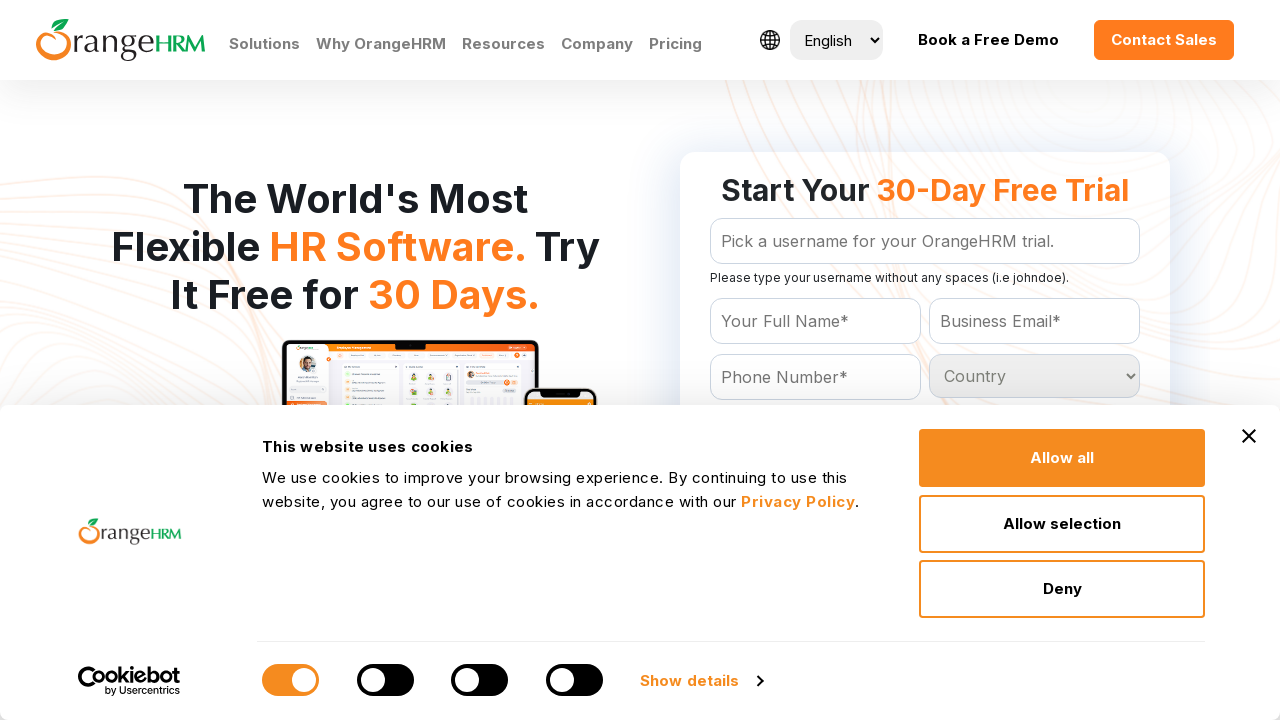

Listed country option: American Samoa
	
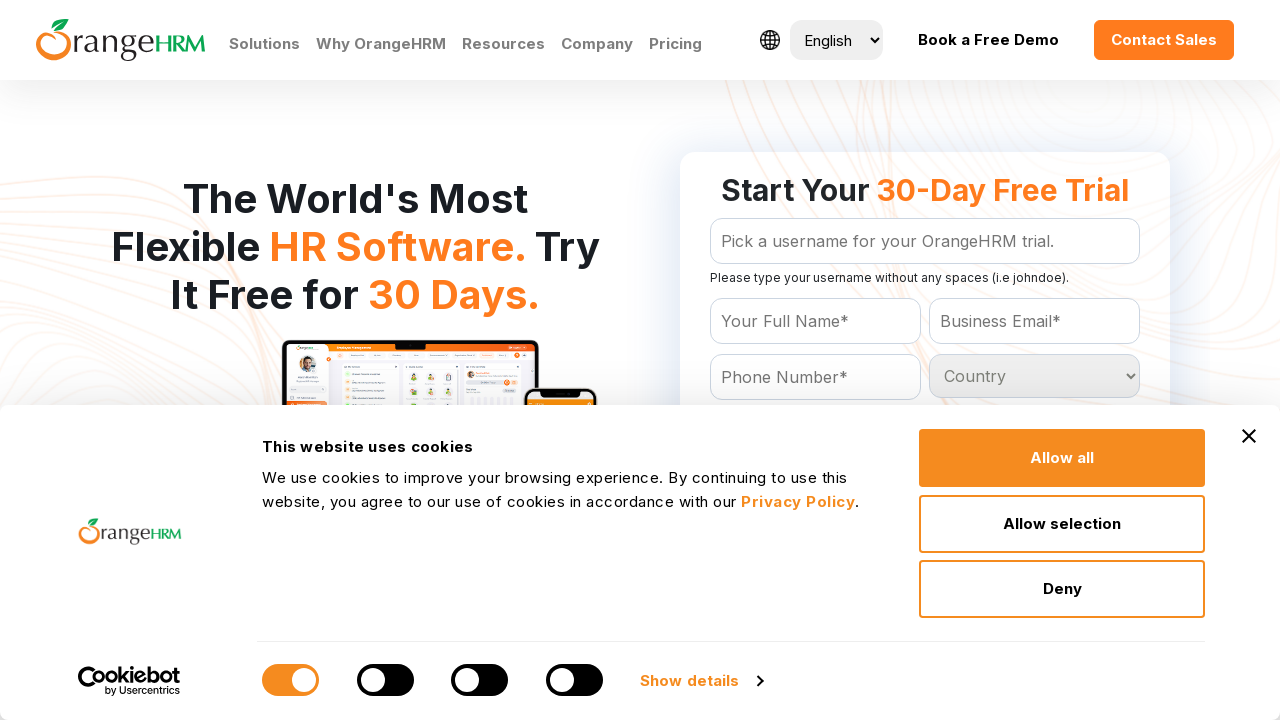

Listed country option: Andorra
	
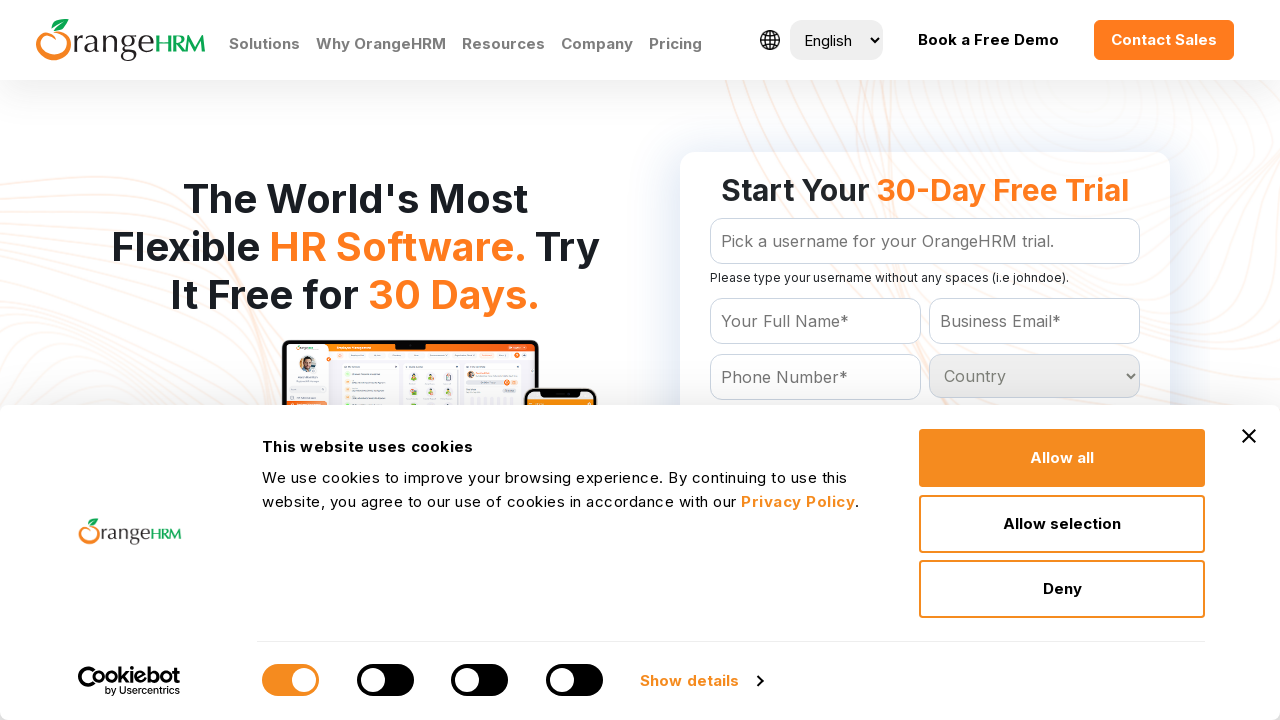

Listed country option: Angola
	
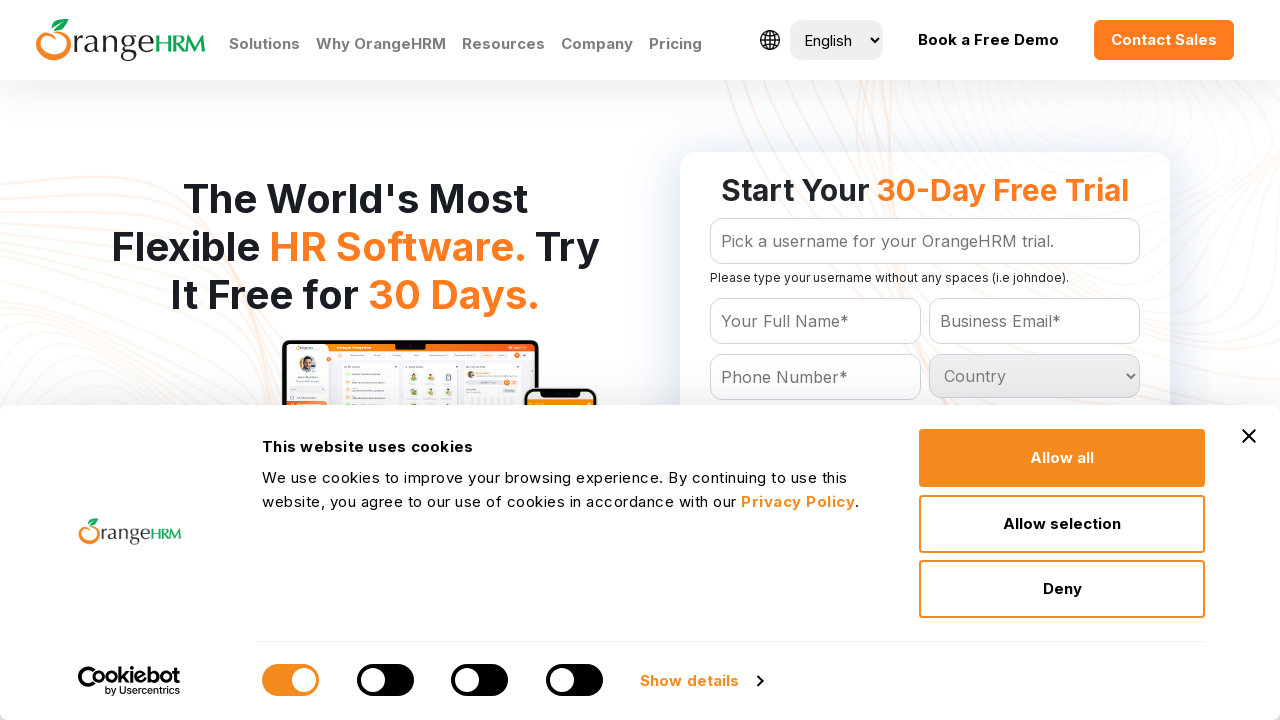

Listed country option: Anguilla
	
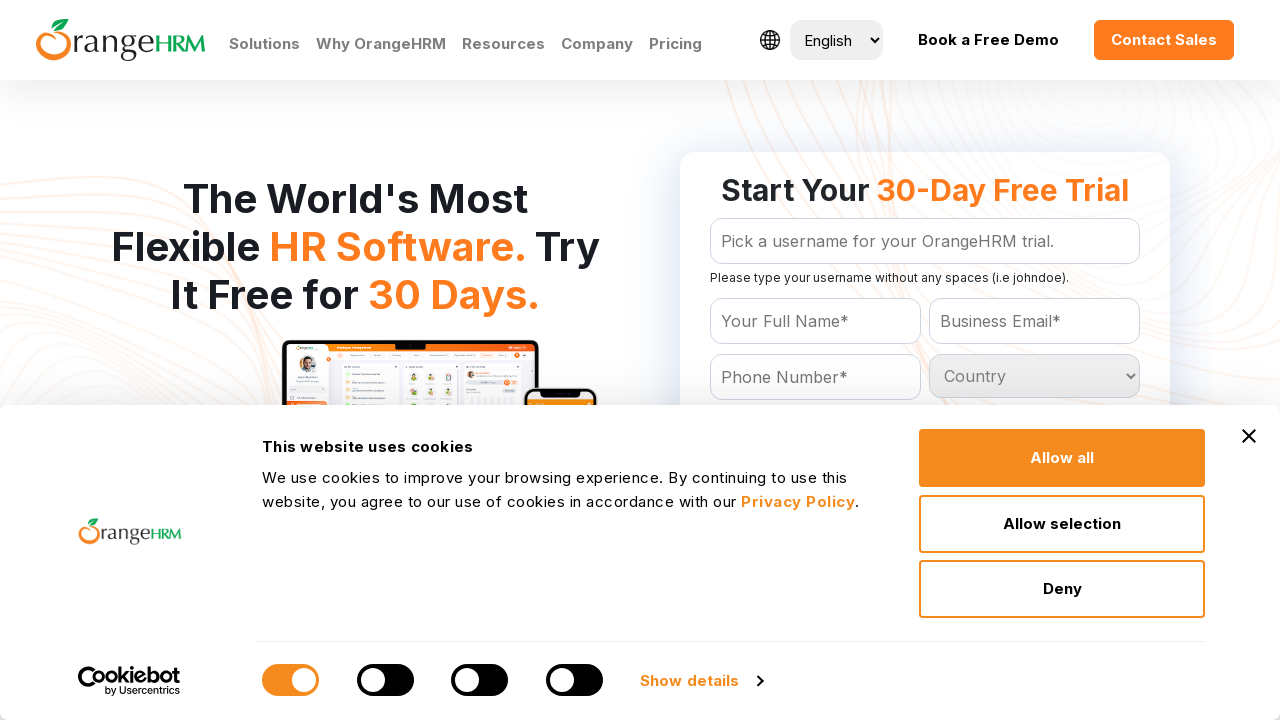

Listed country option: Antigua and Barbuda
	
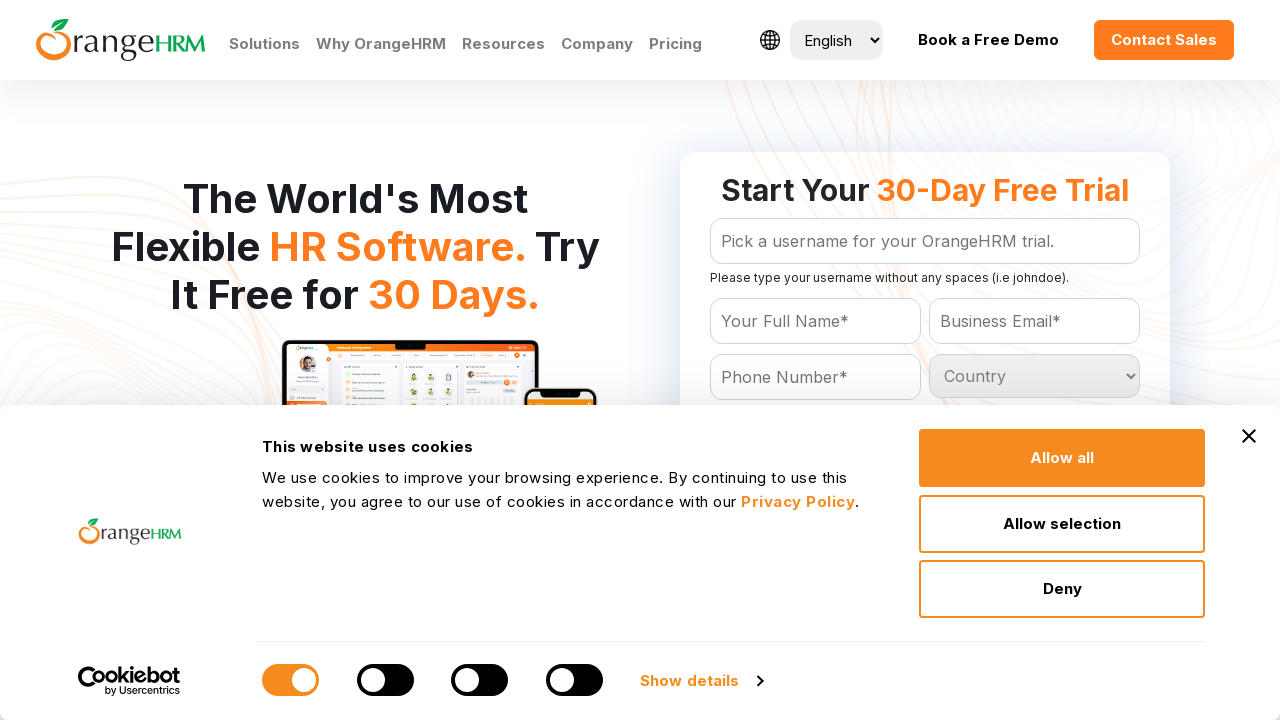

Listed country option: Argentina
	
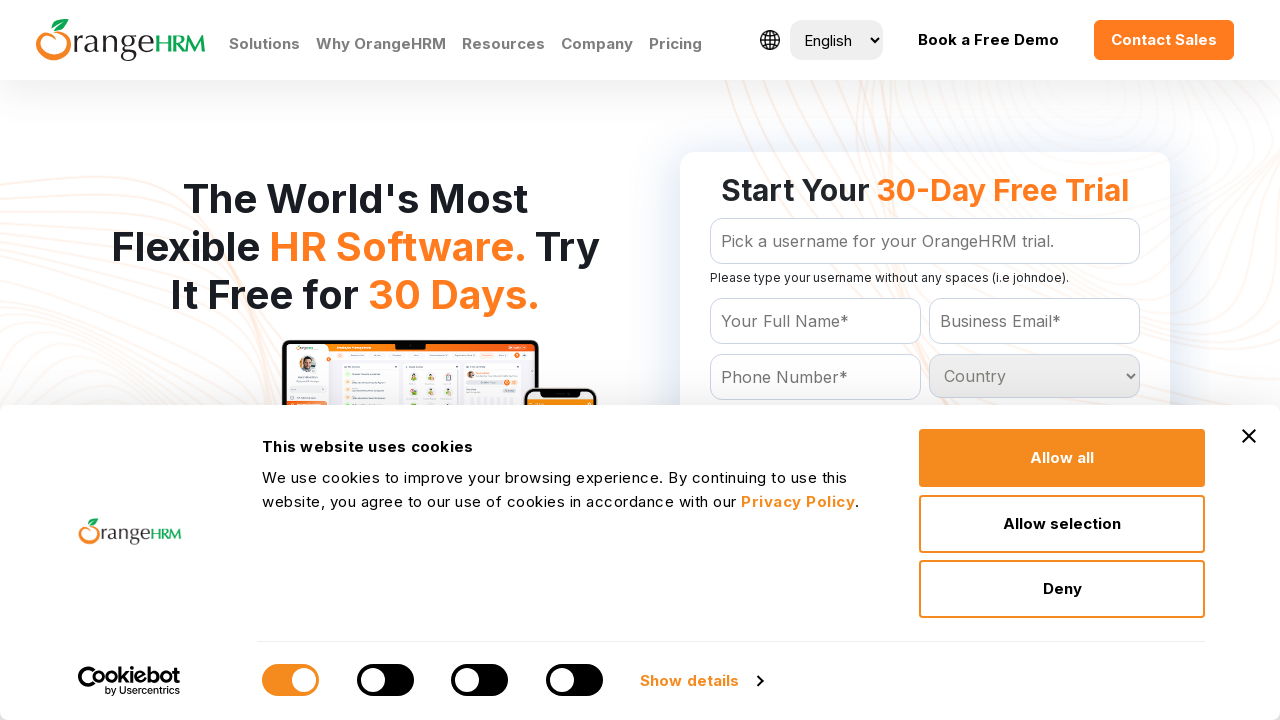

Listed country option: Armenia
	
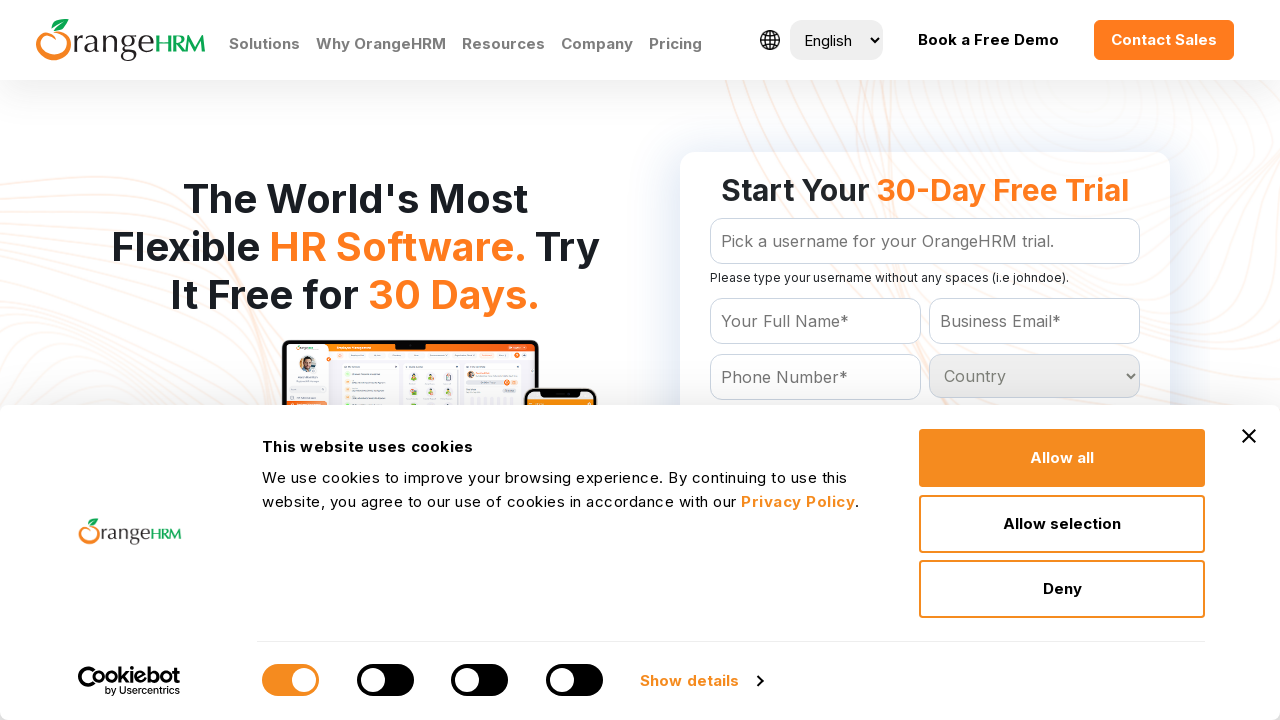

Listed country option: Aruba
	
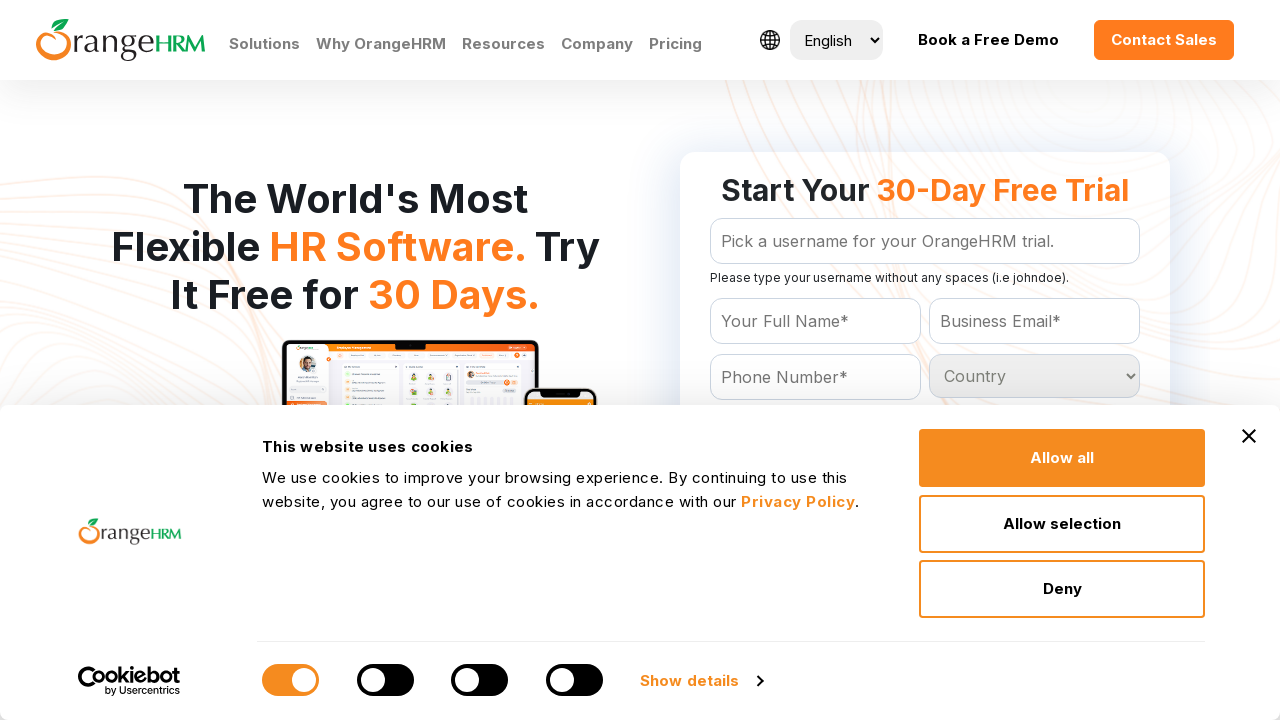

Listed country option: Australia
	
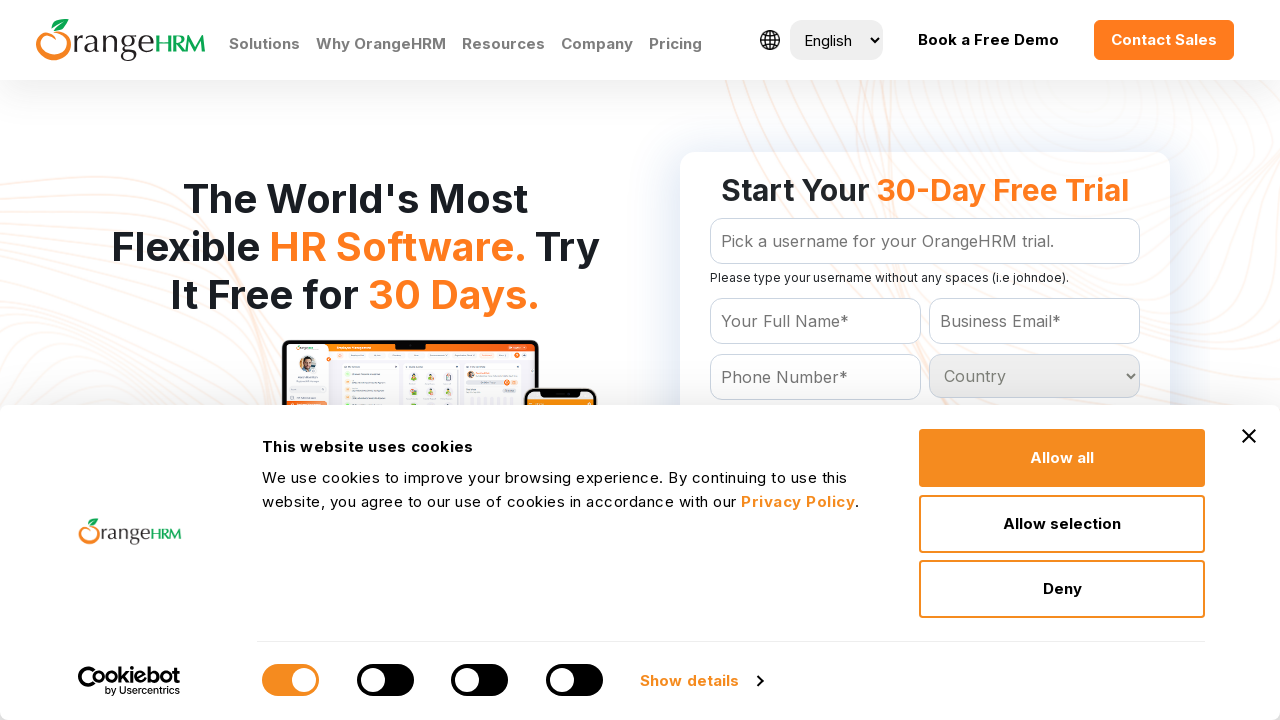

Listed country option: Austria
	
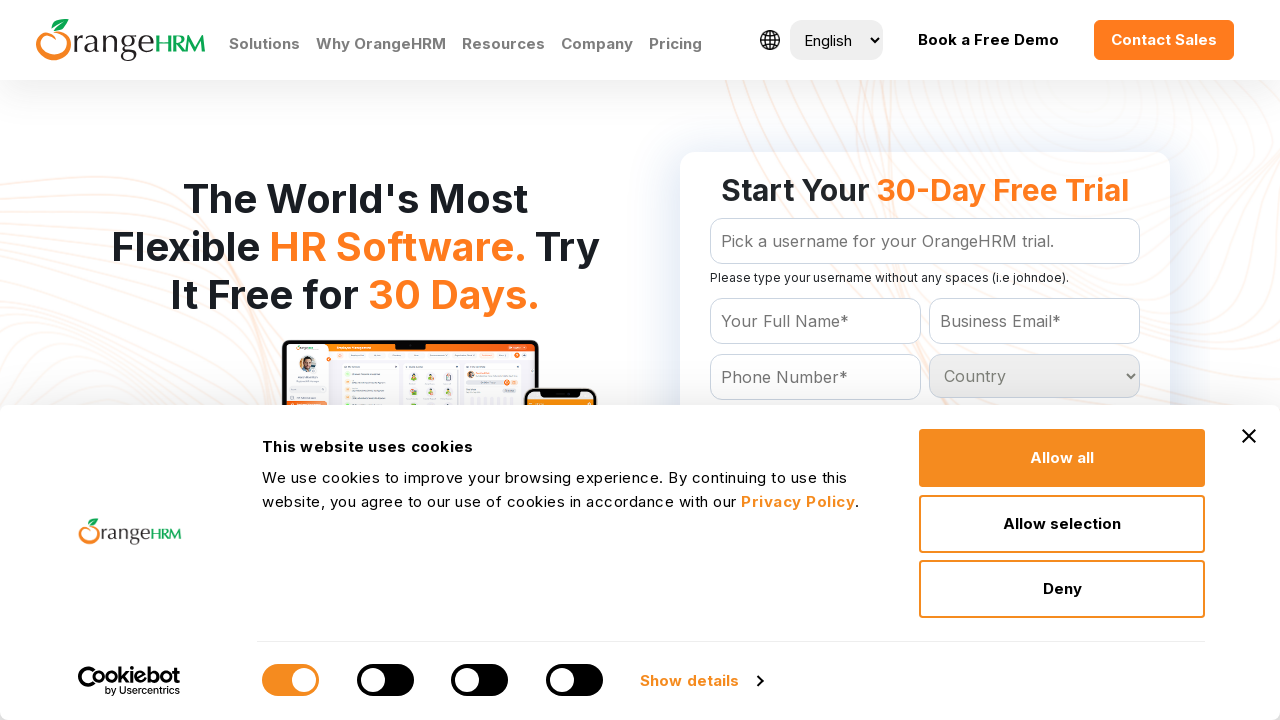

Listed country option: Azerbaijan
	
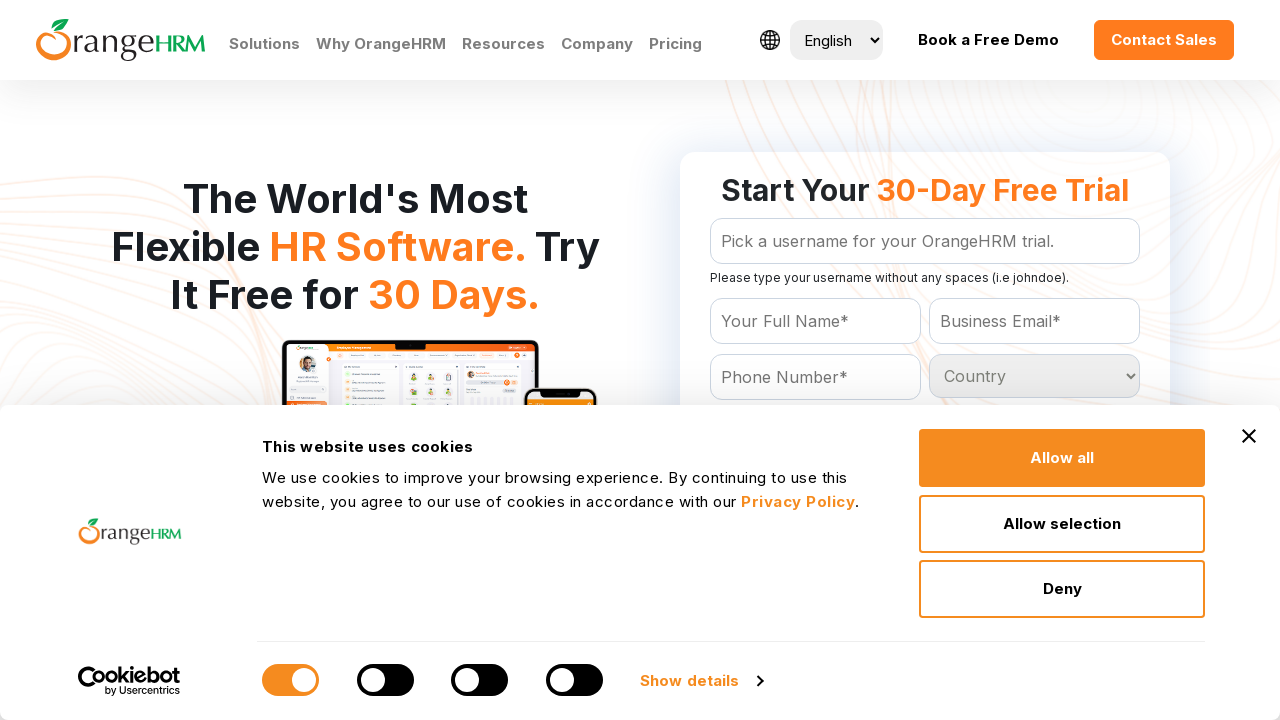

Listed country option: Bahamas
	
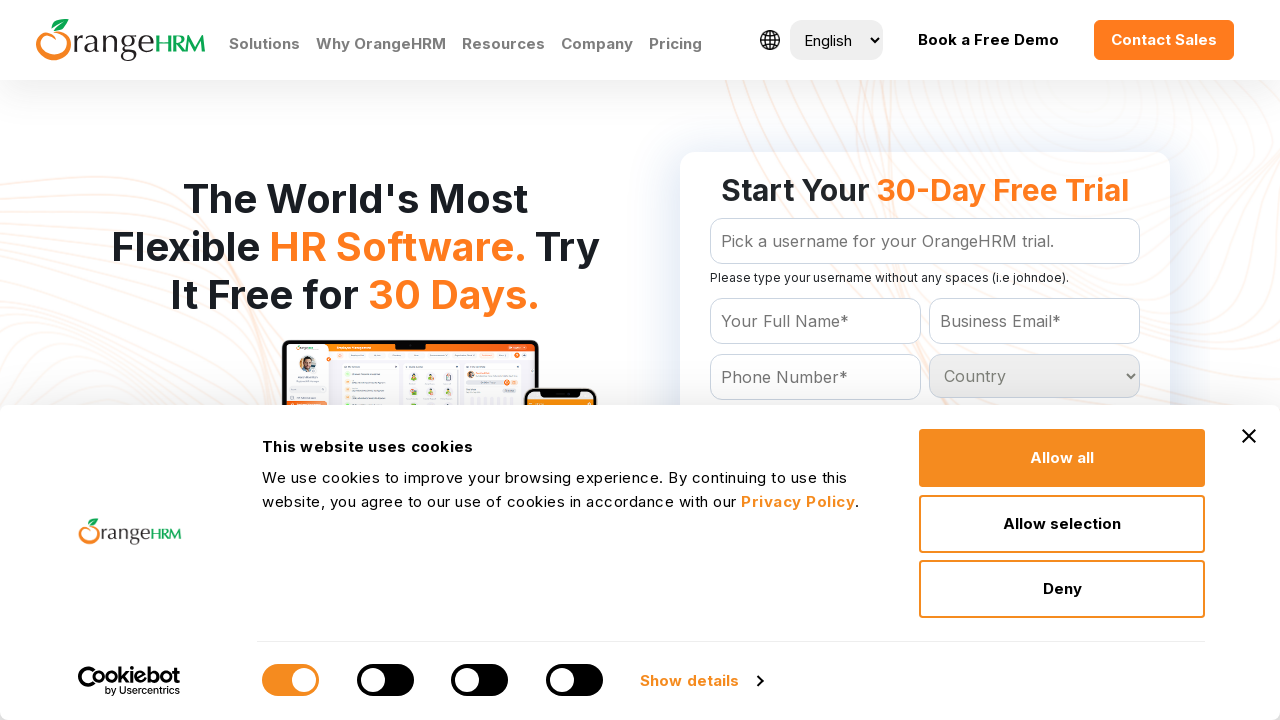

Listed country option: Bahrain
	
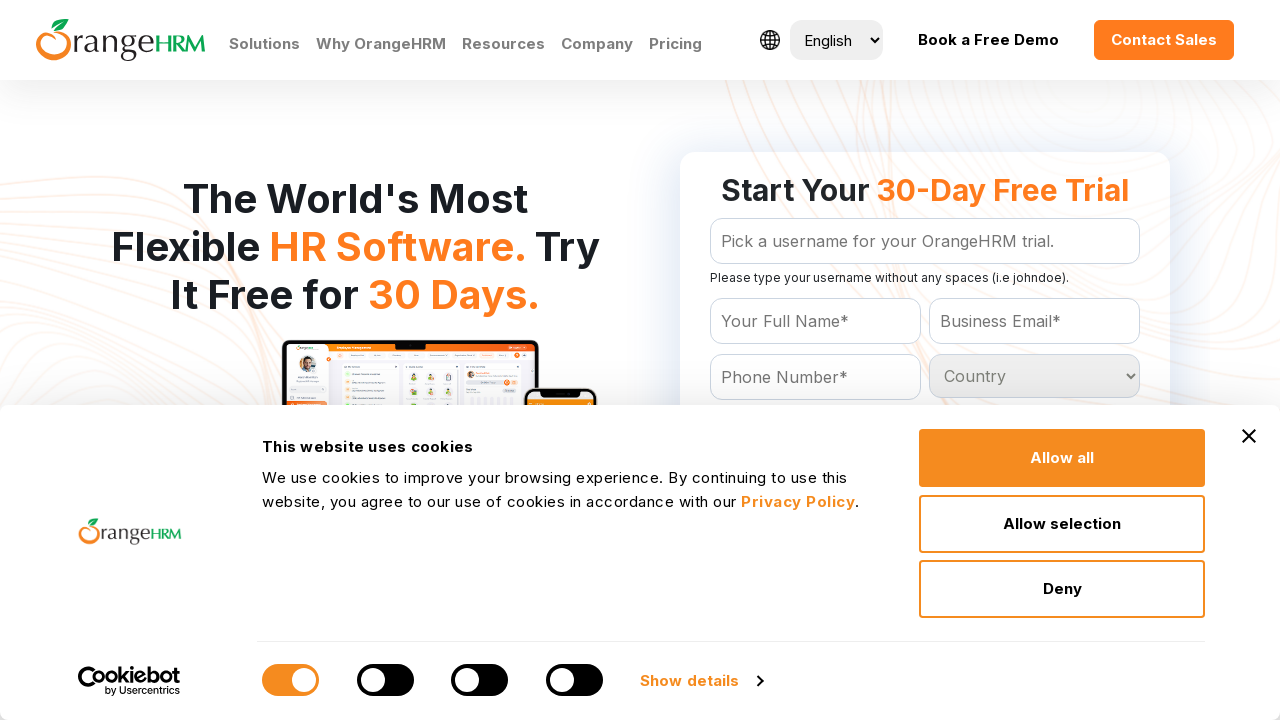

Listed country option: Bangladesh
	
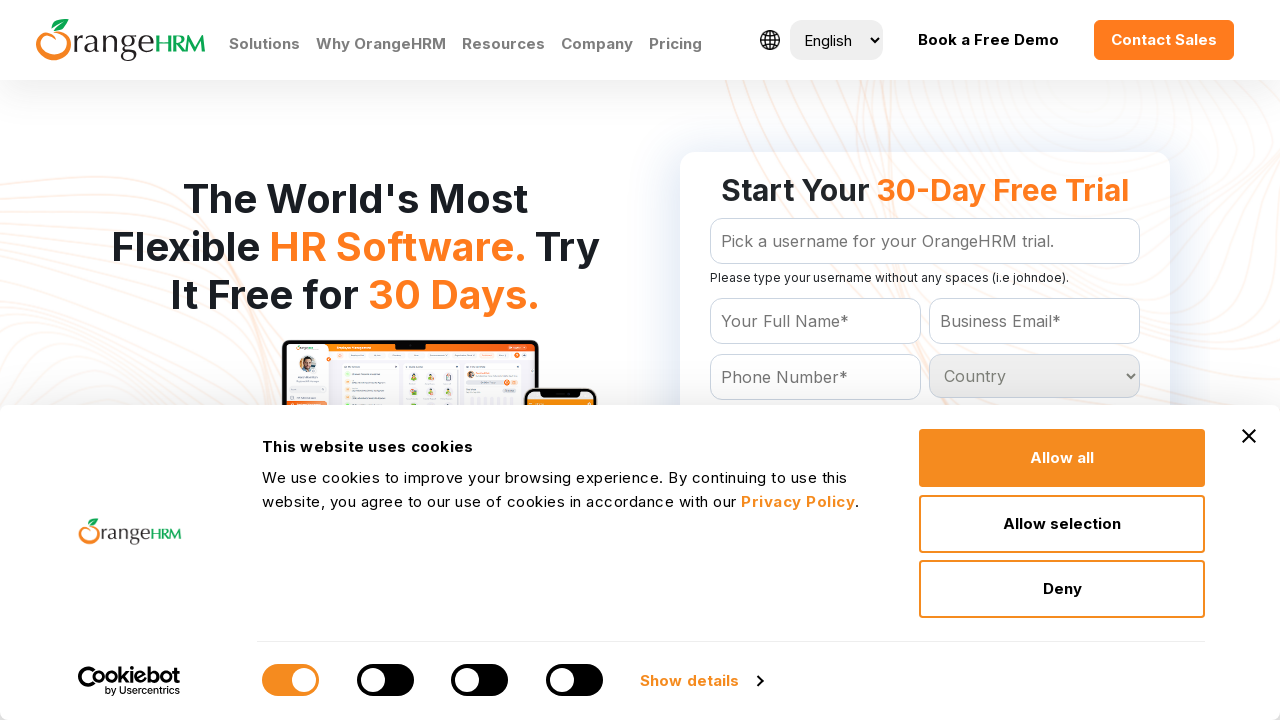

Listed country option: Barbados
	
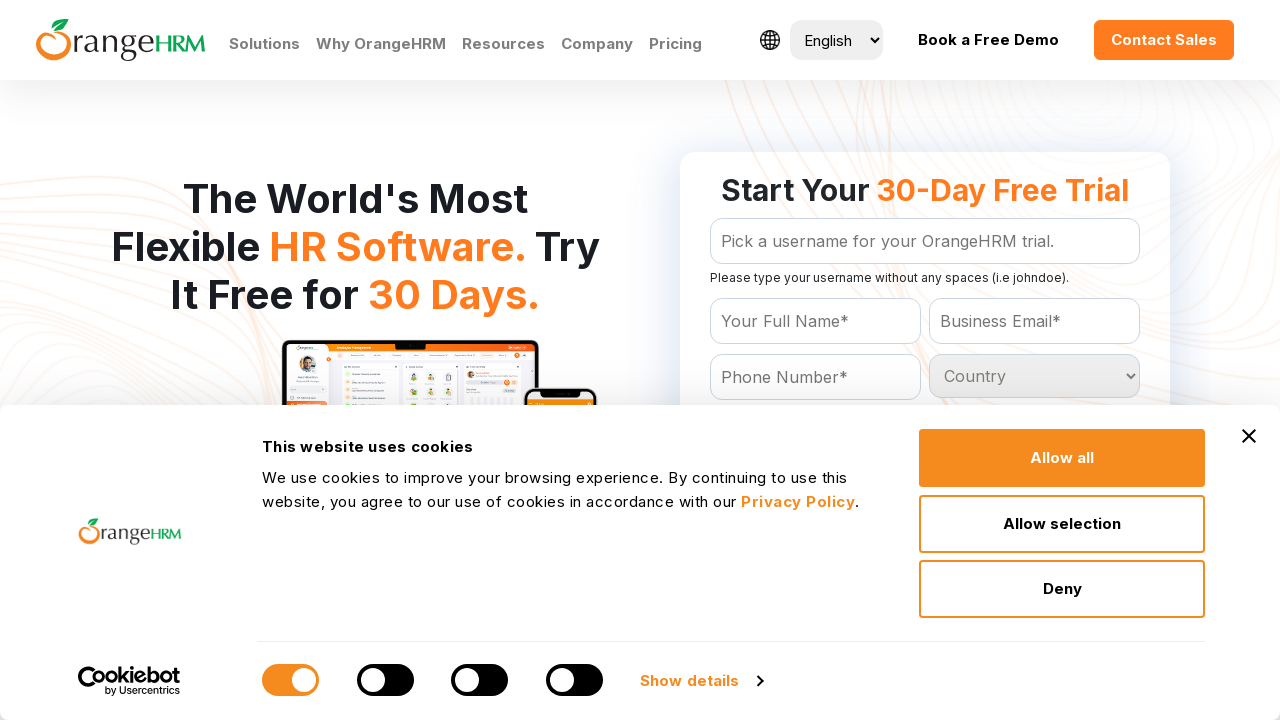

Listed country option: Belarus
	
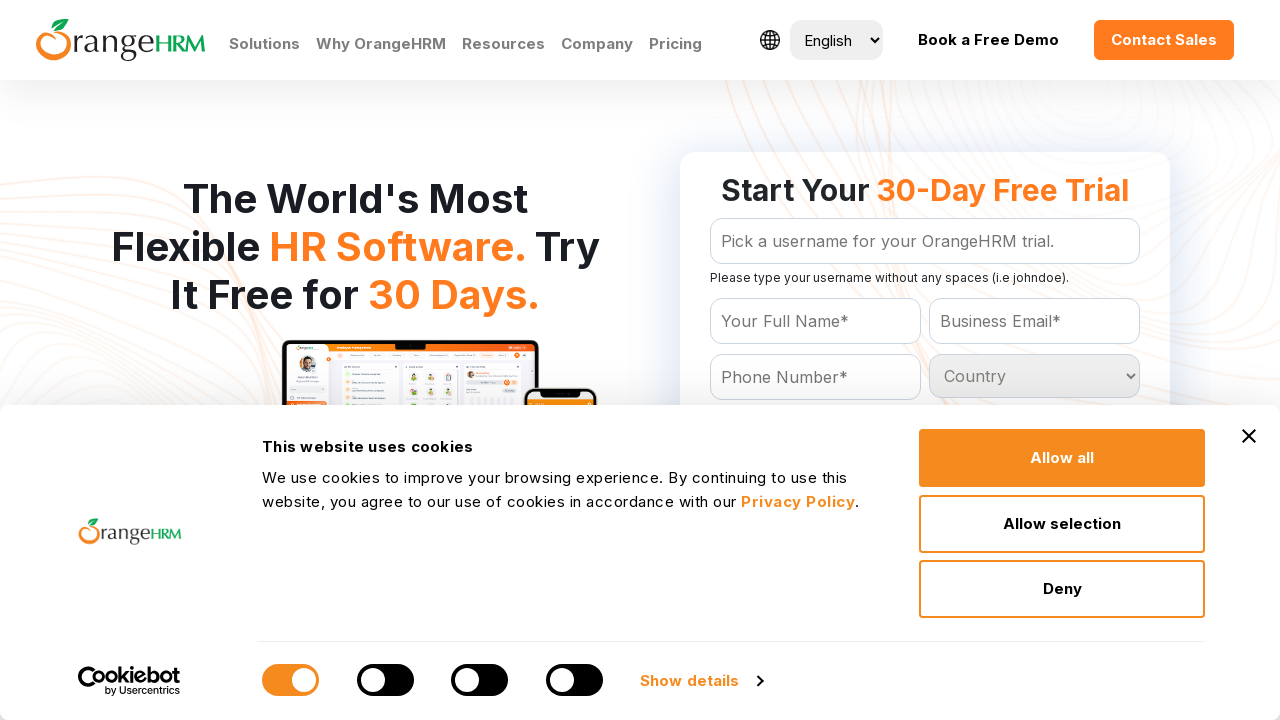

Listed country option: Belgium
	
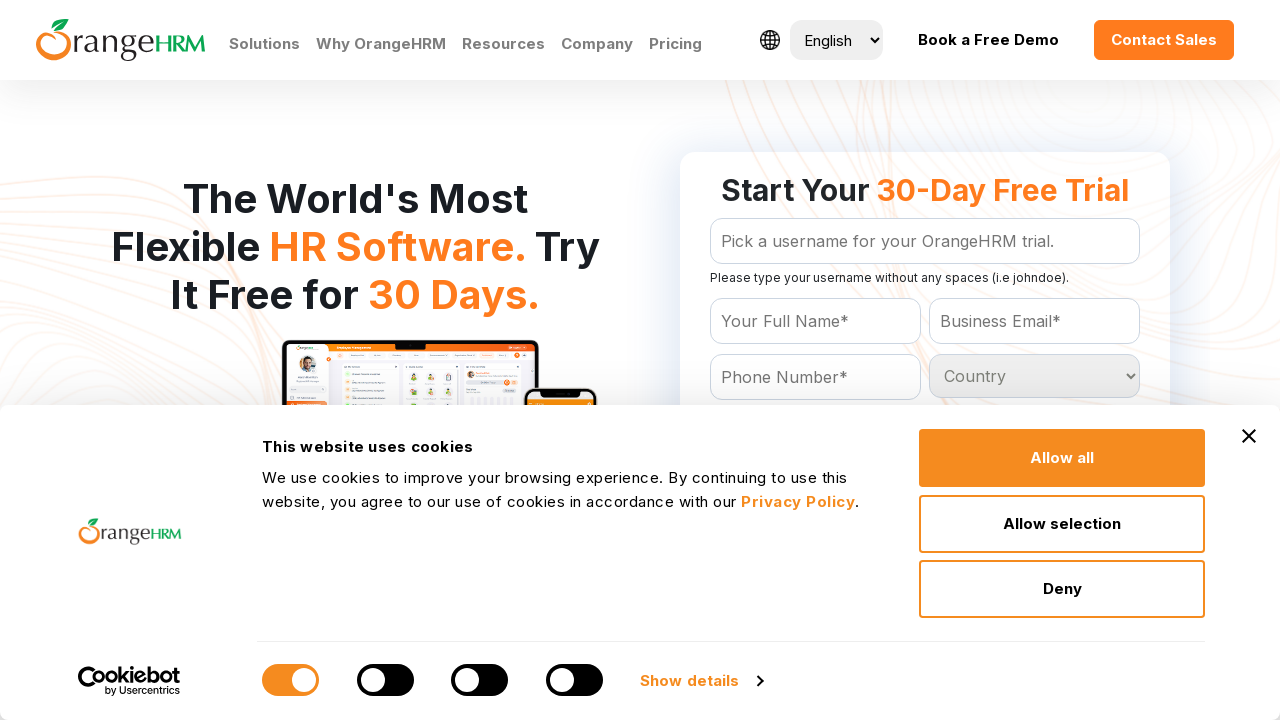

Listed country option: Belize
	
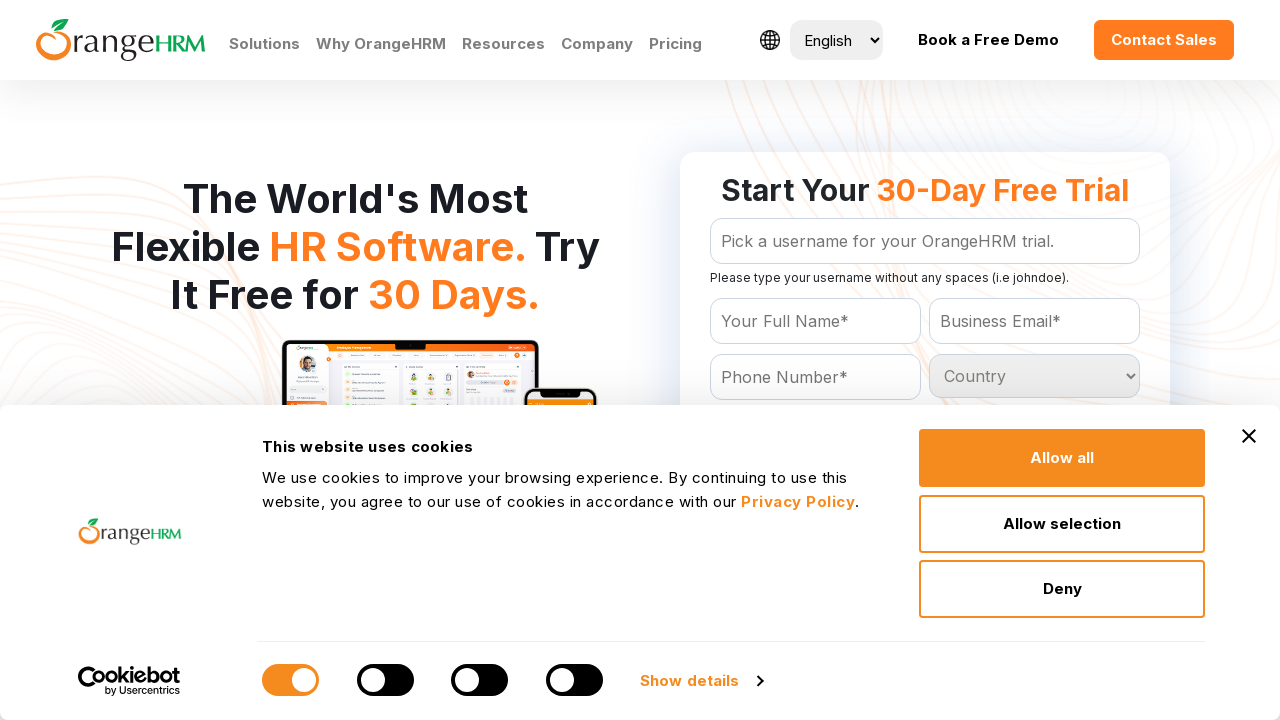

Listed country option: Benin
	
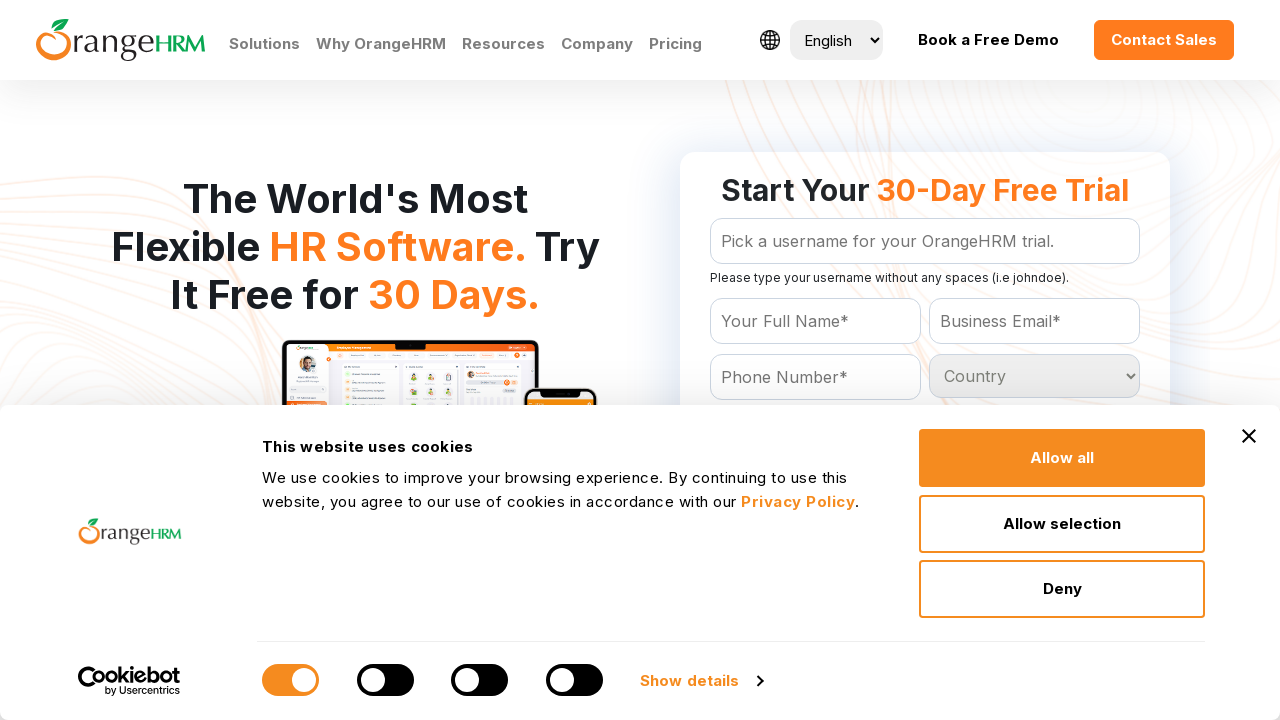

Listed country option: Bermuda
	
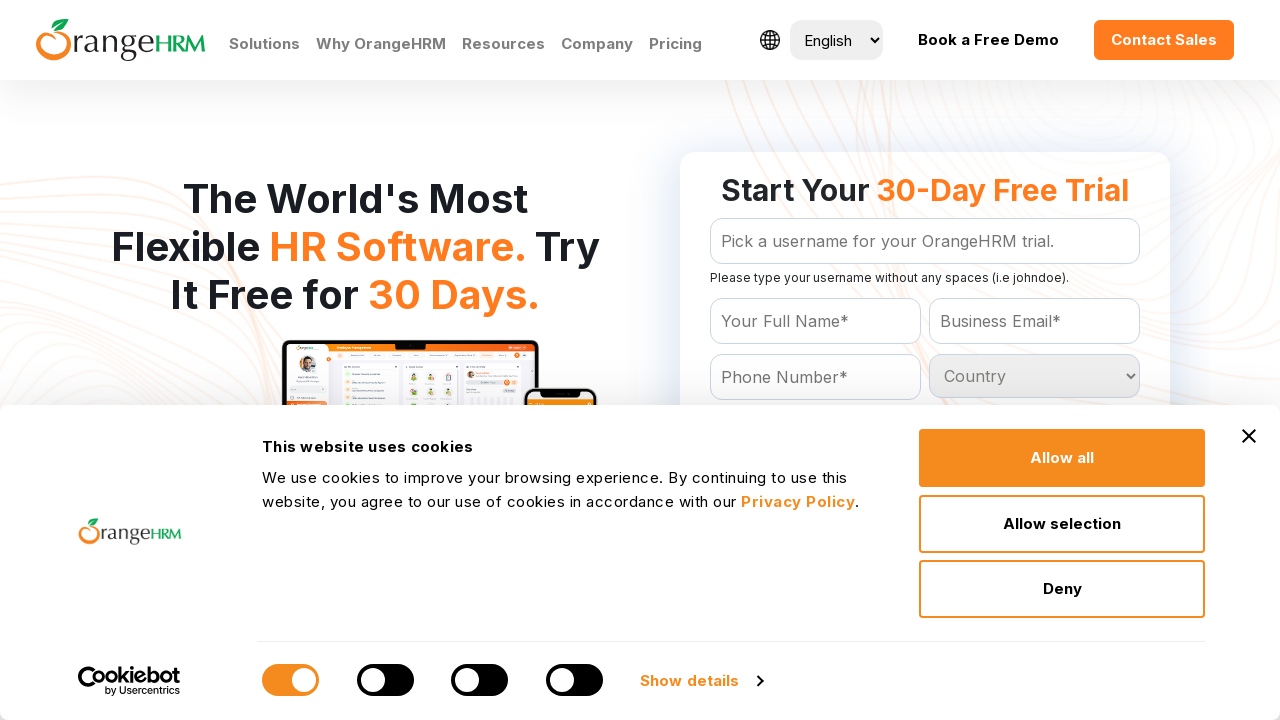

Listed country option: Bhutan
	
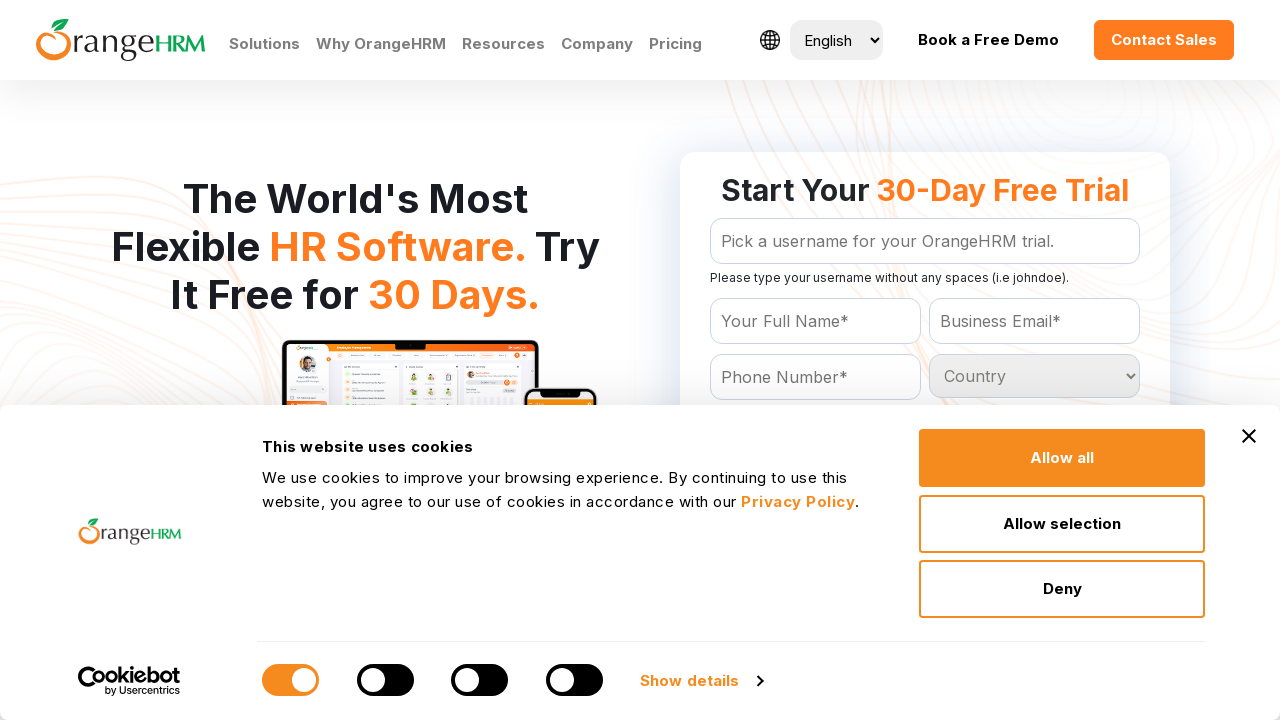

Listed country option: Bolivia
	
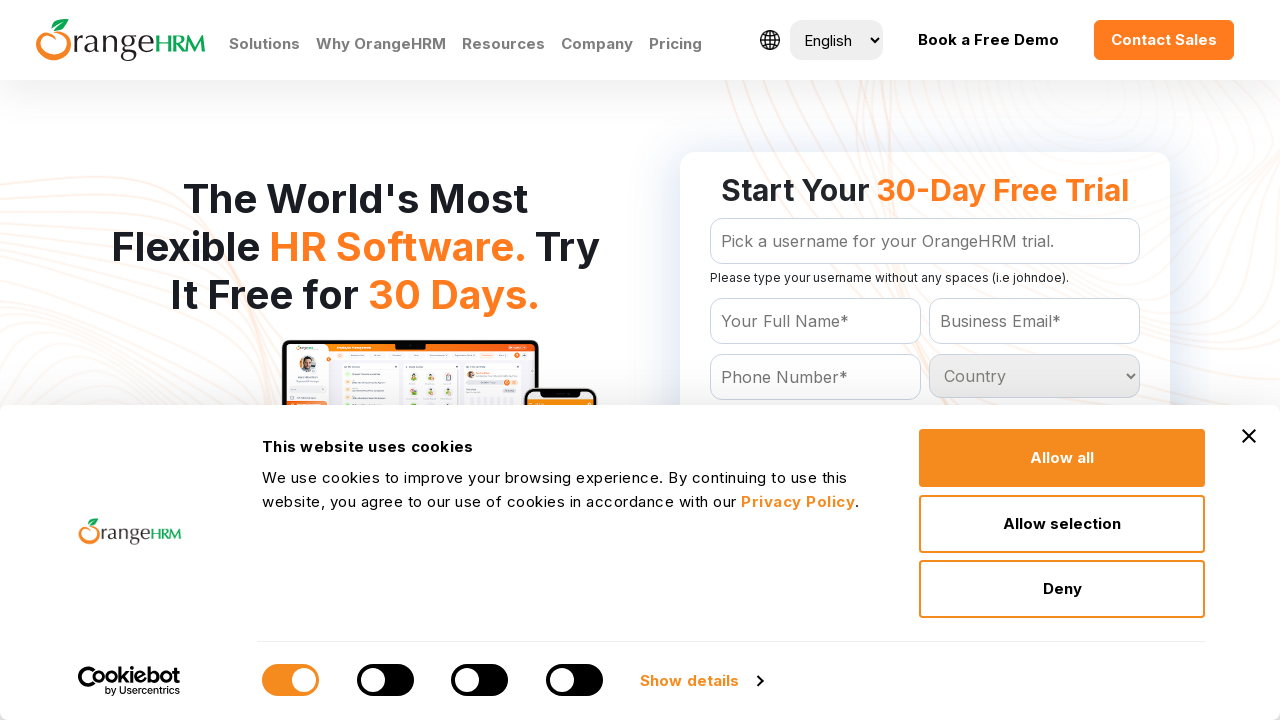

Listed country option: Bosnia and Herzegowina
	
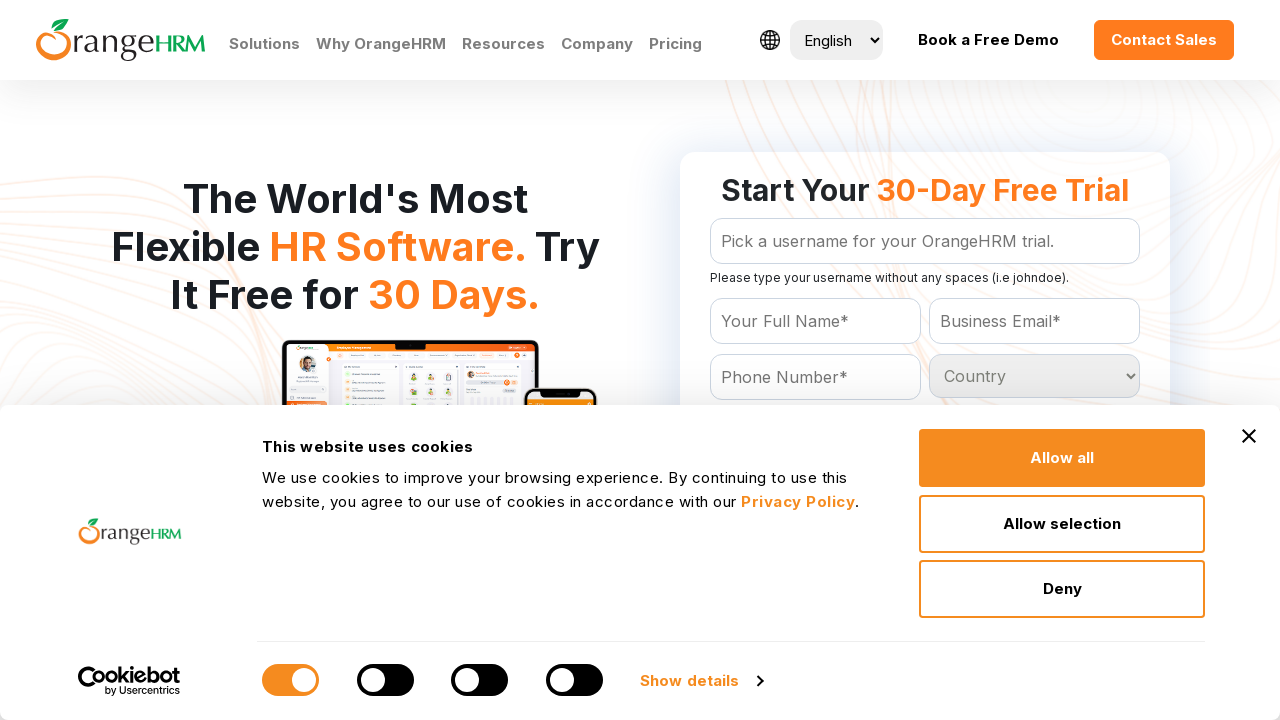

Listed country option: Botswana
	
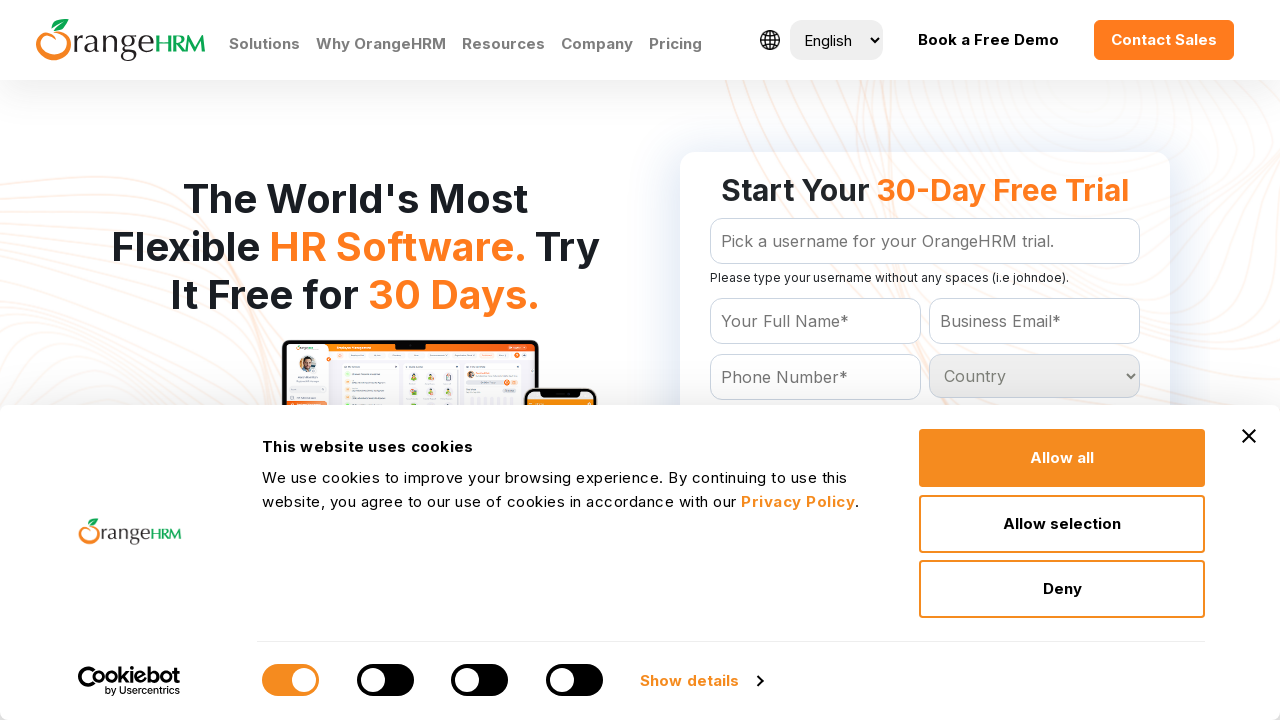

Listed country option: Bouvet Island
	
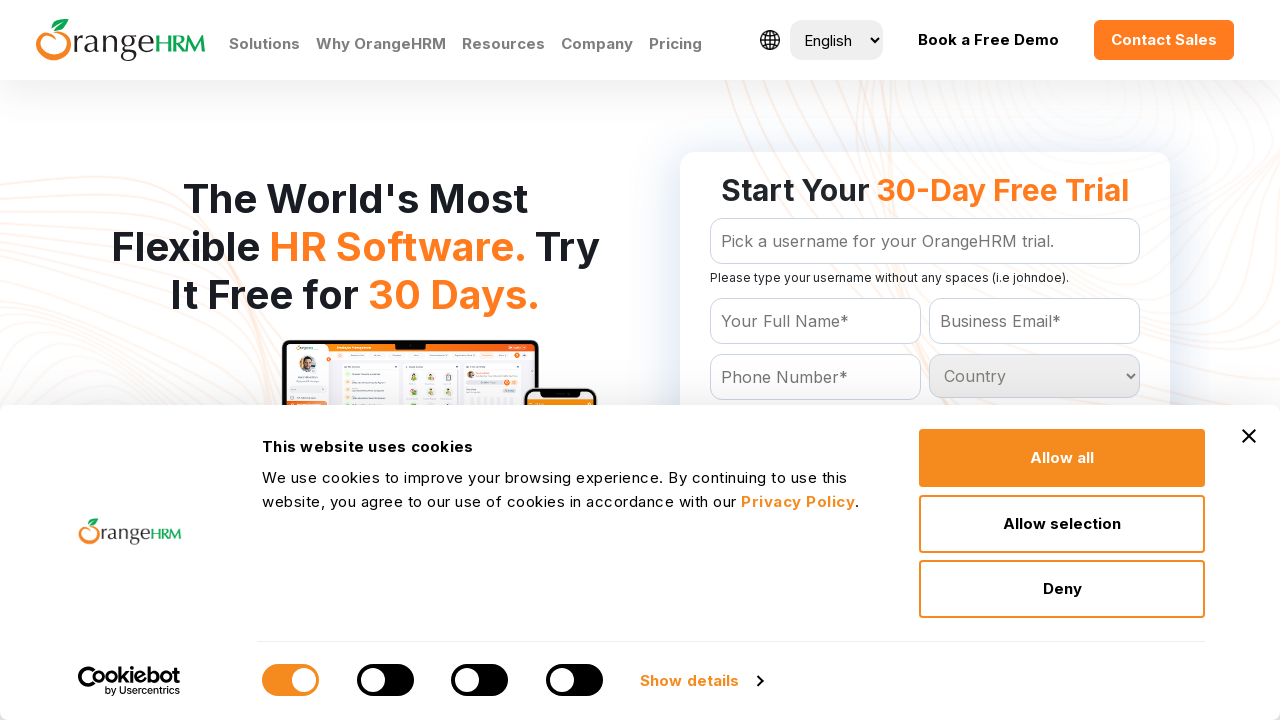

Listed country option: Brazil
	
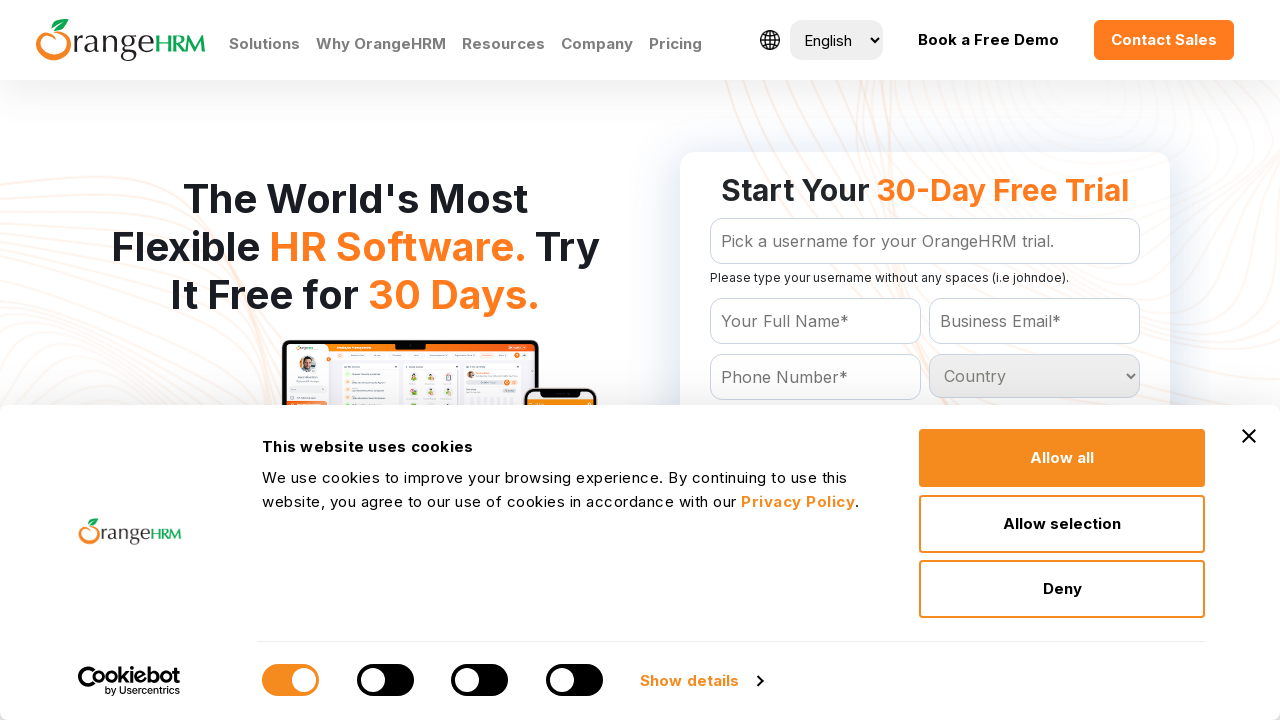

Listed country option: Brunei Darussalam
	
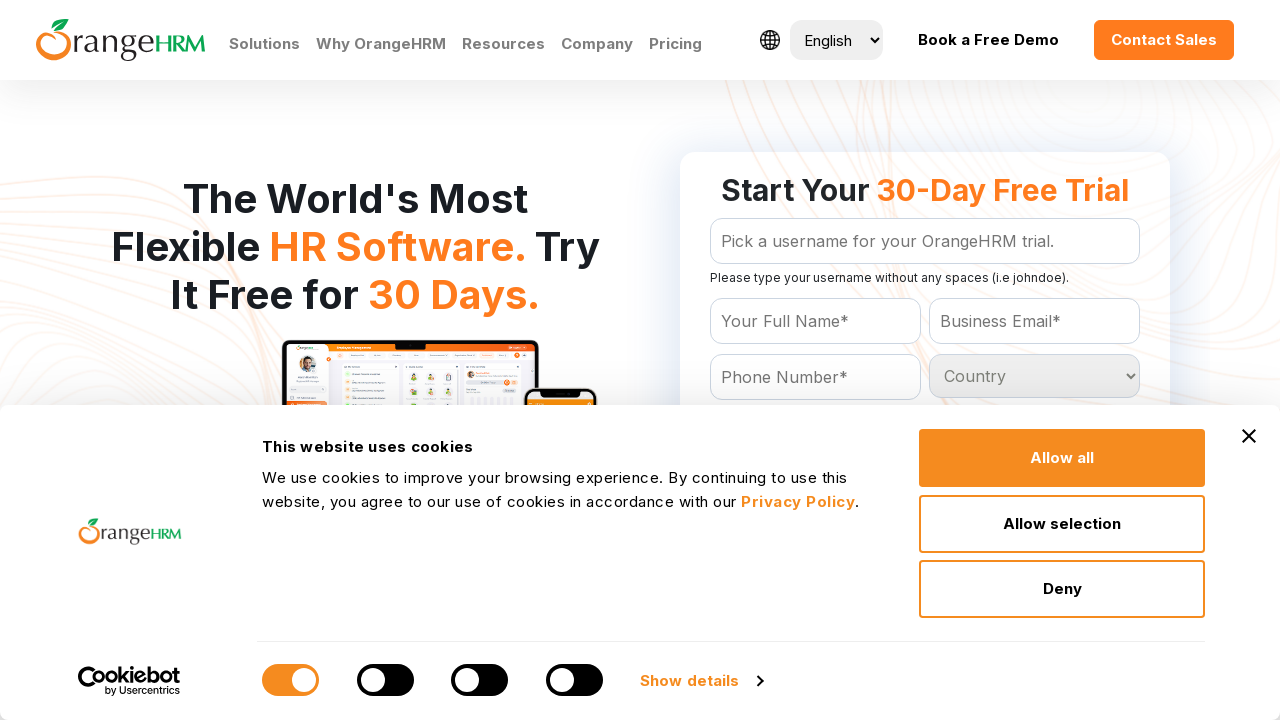

Listed country option: Bulgaria
	
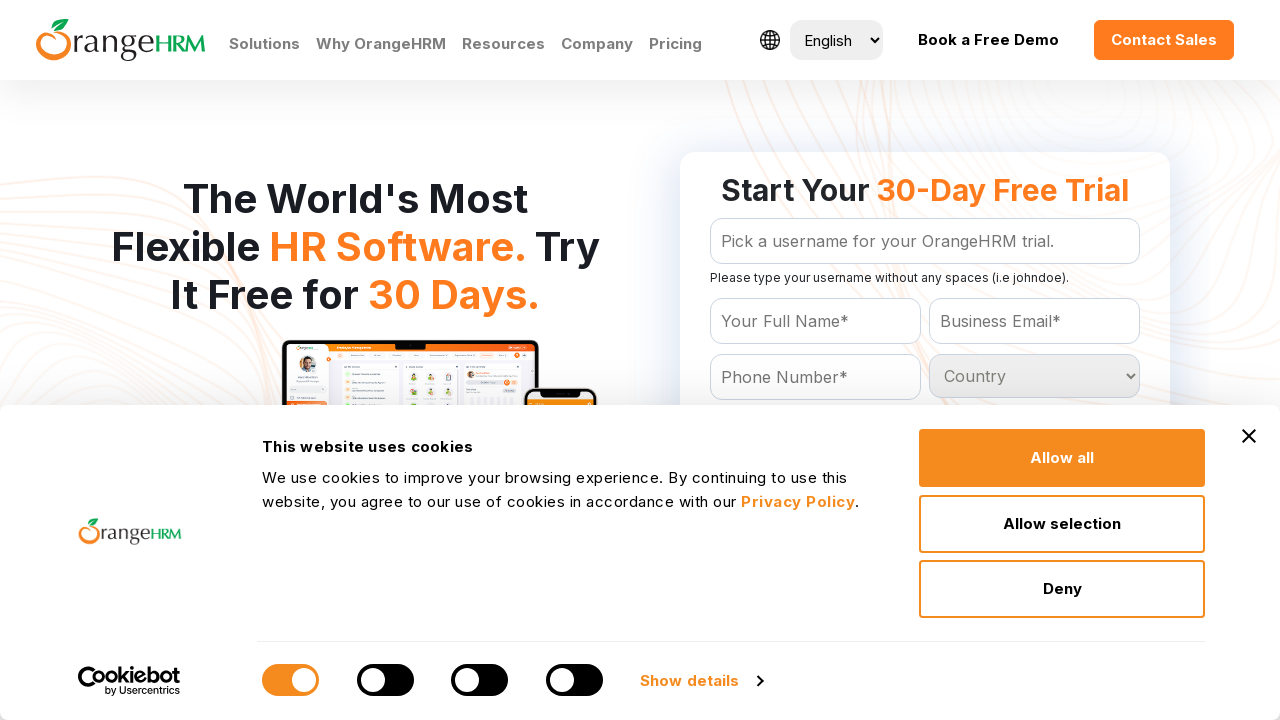

Listed country option: Burkina Faso
	
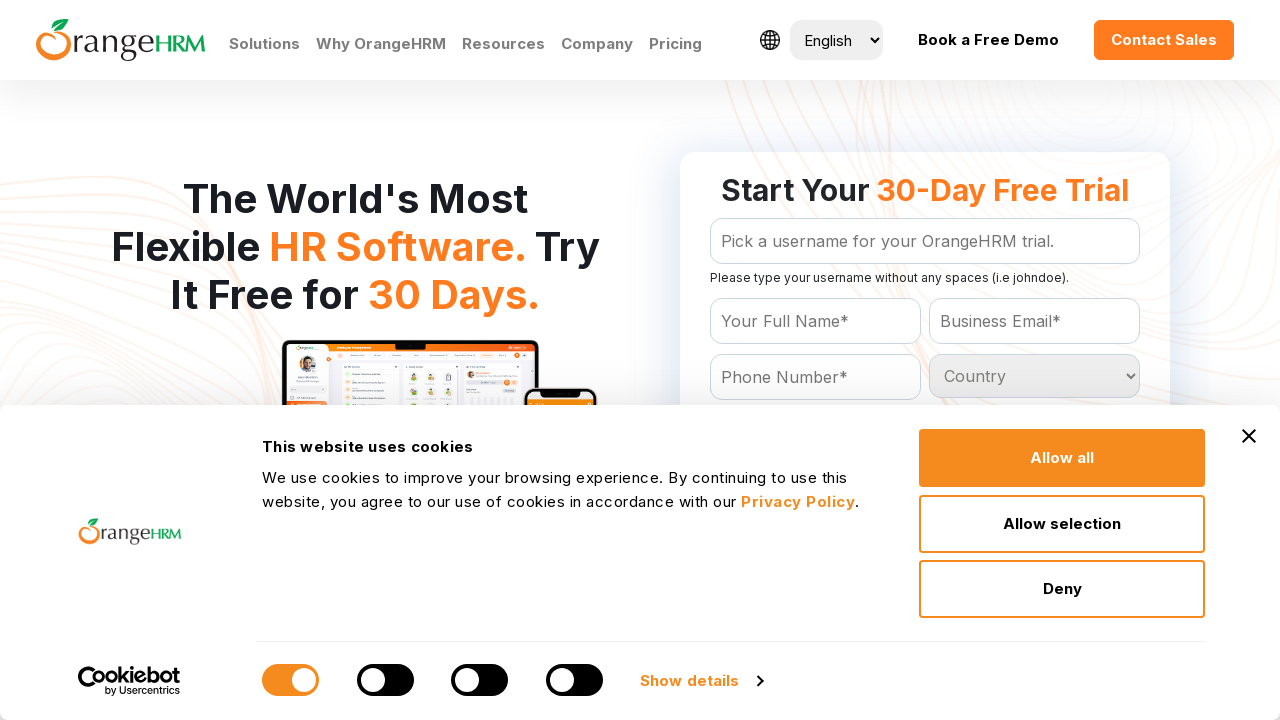

Listed country option: Burundi
	
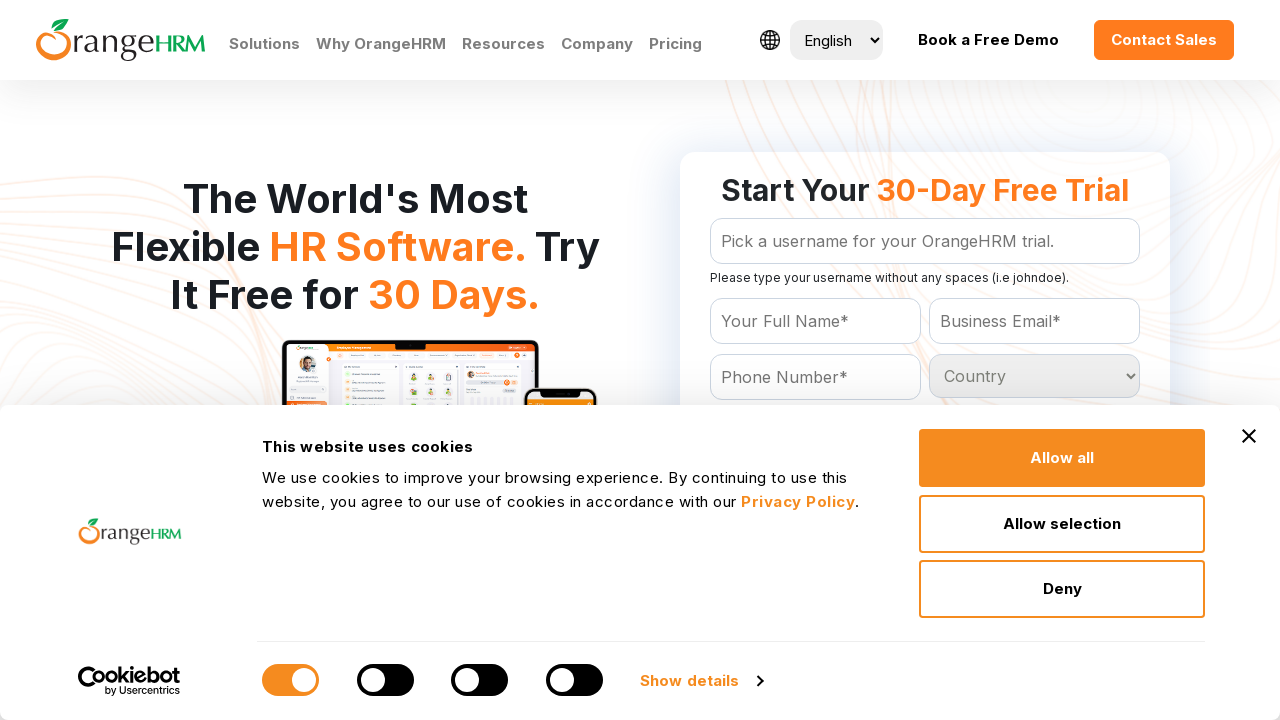

Listed country option: Cambodia
	
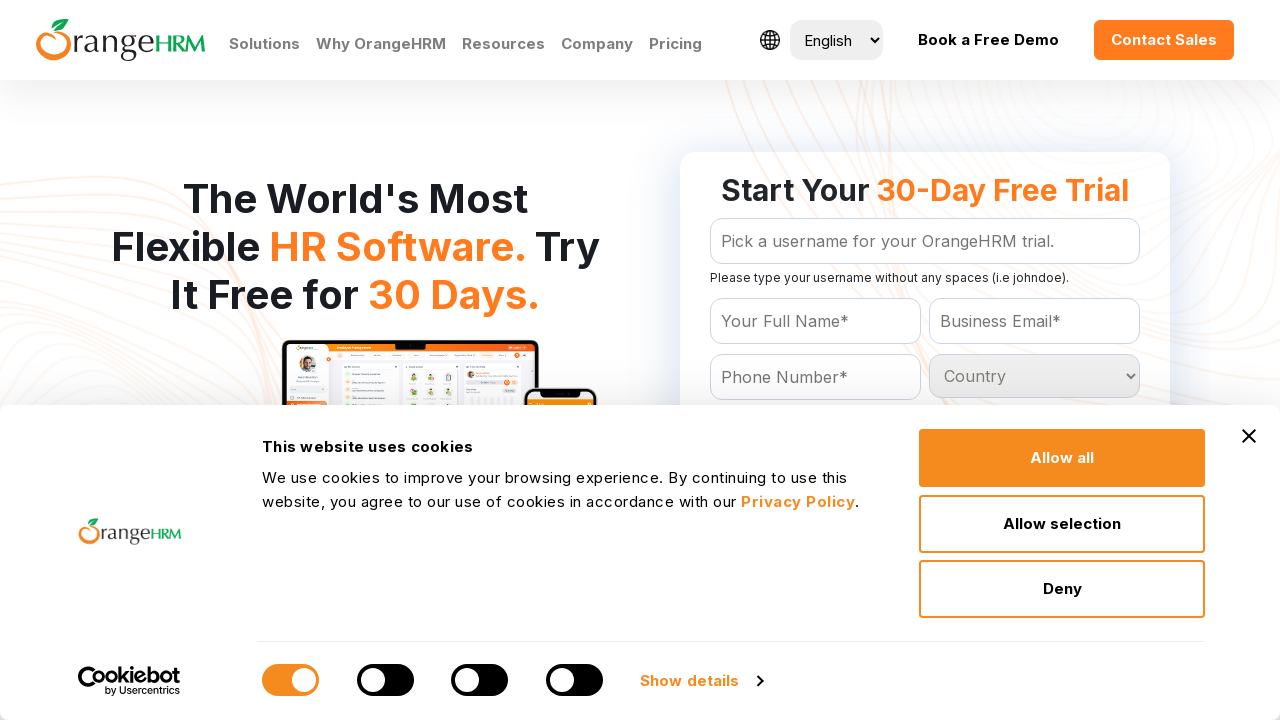

Listed country option: Cameroon
	
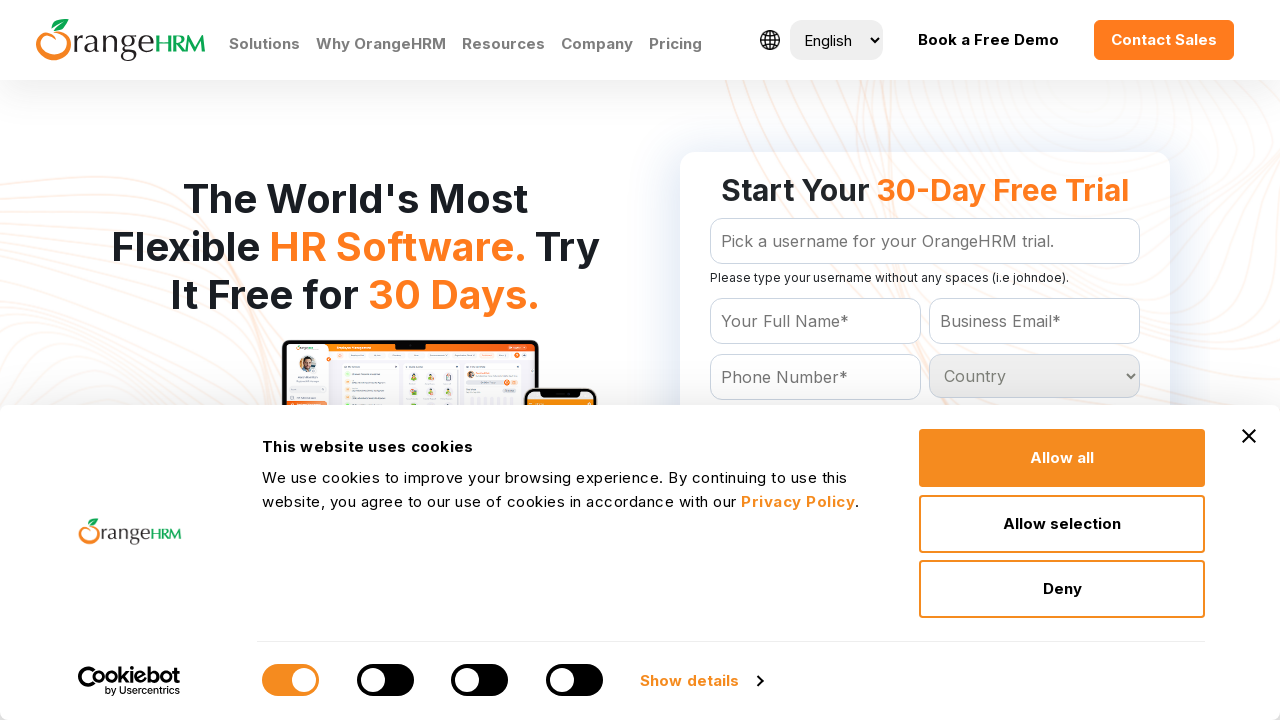

Listed country option: Canada
	
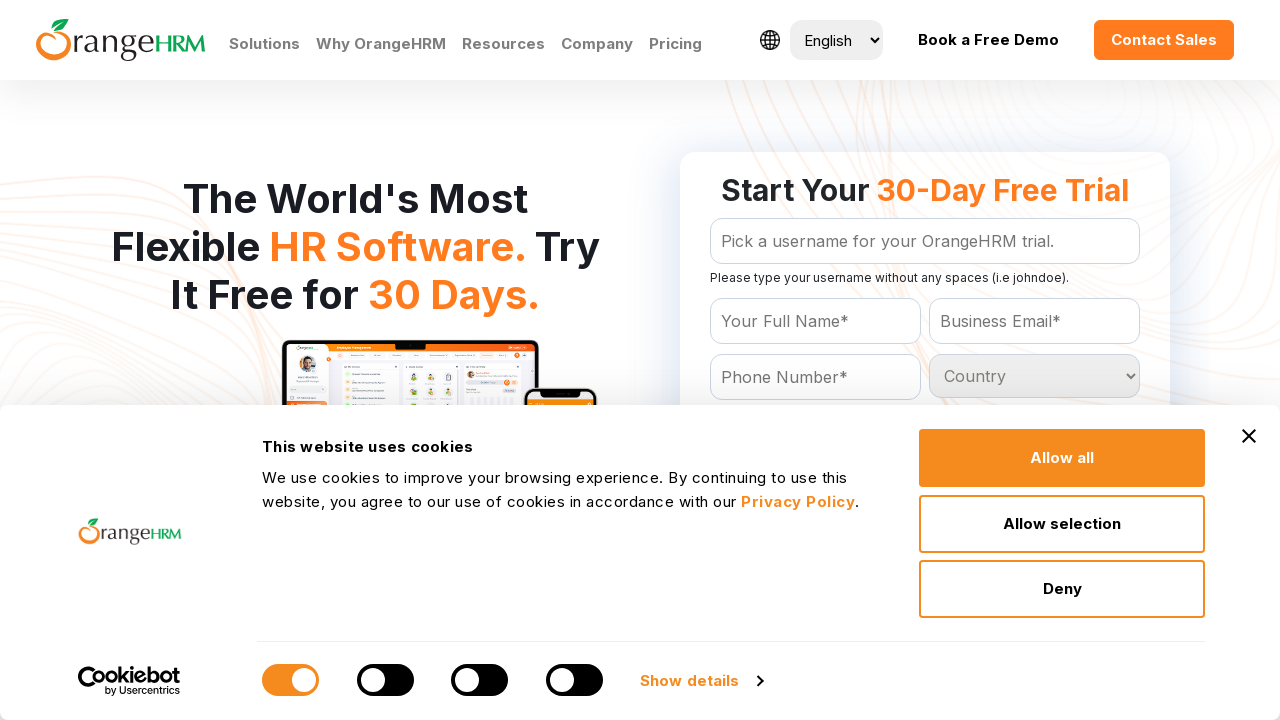

Listed country option: Cape Verde
	
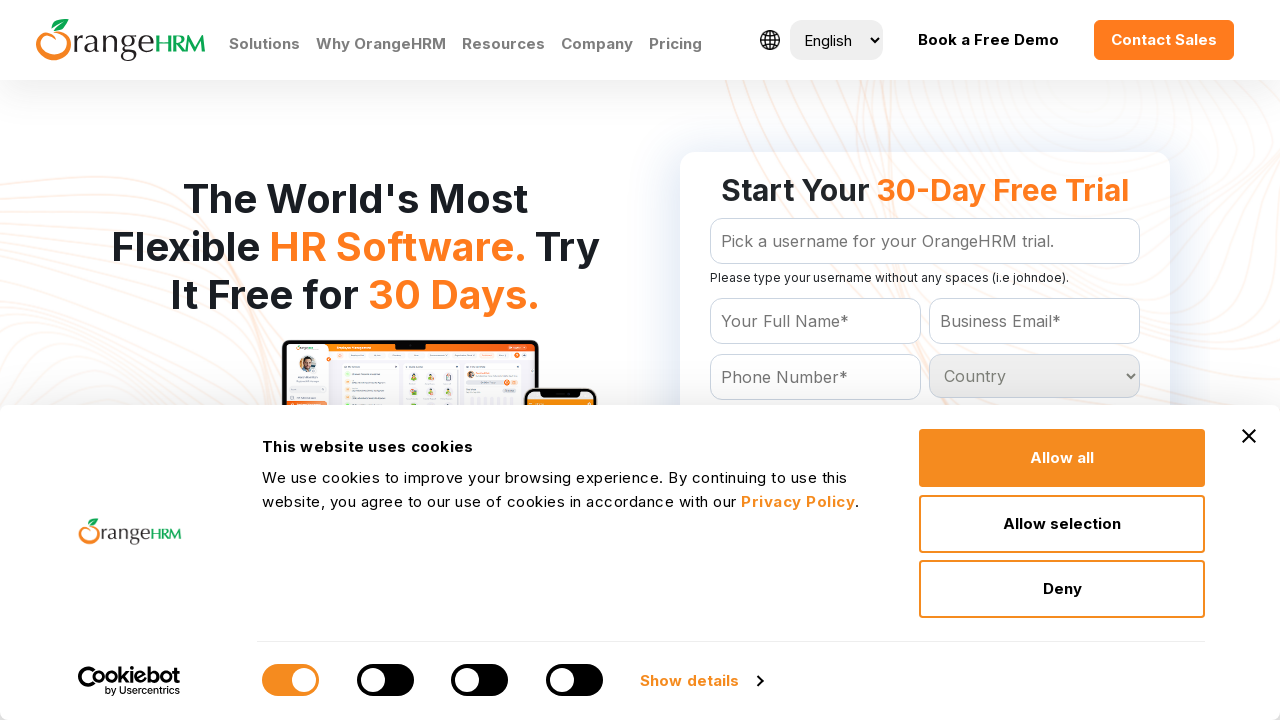

Listed country option: Cayman Islands
	
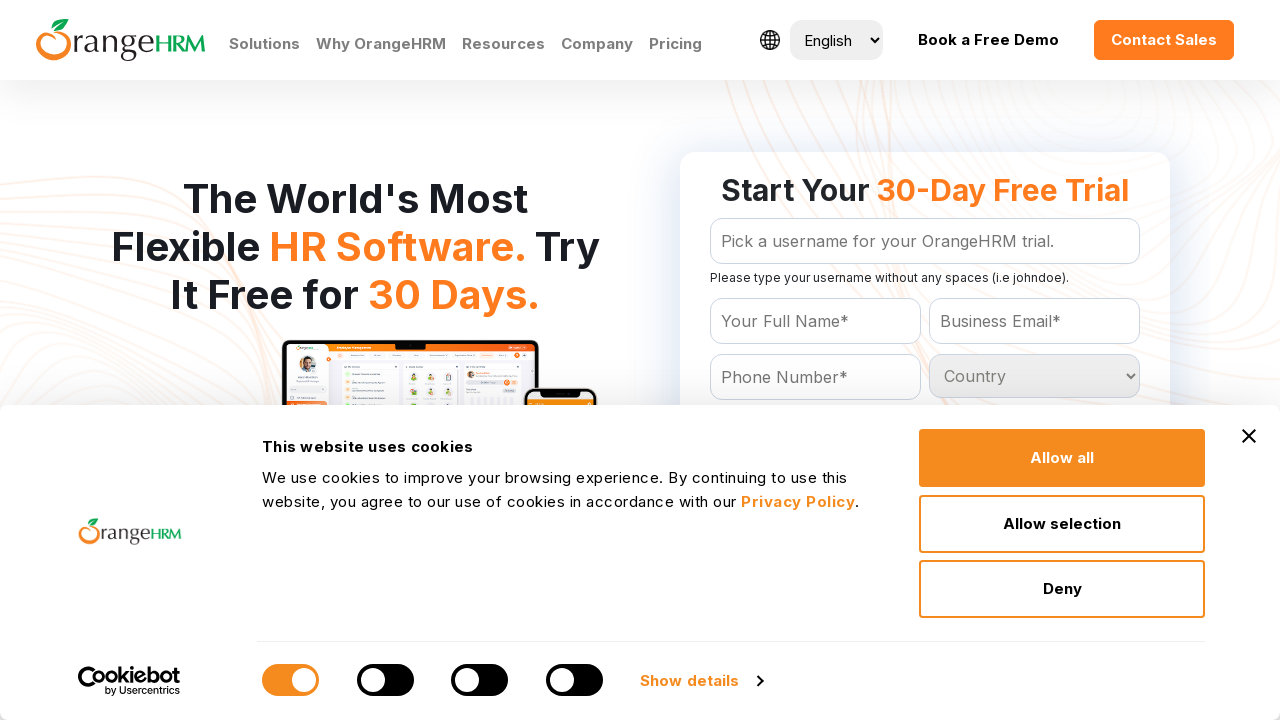

Listed country option: Central African Republic
	
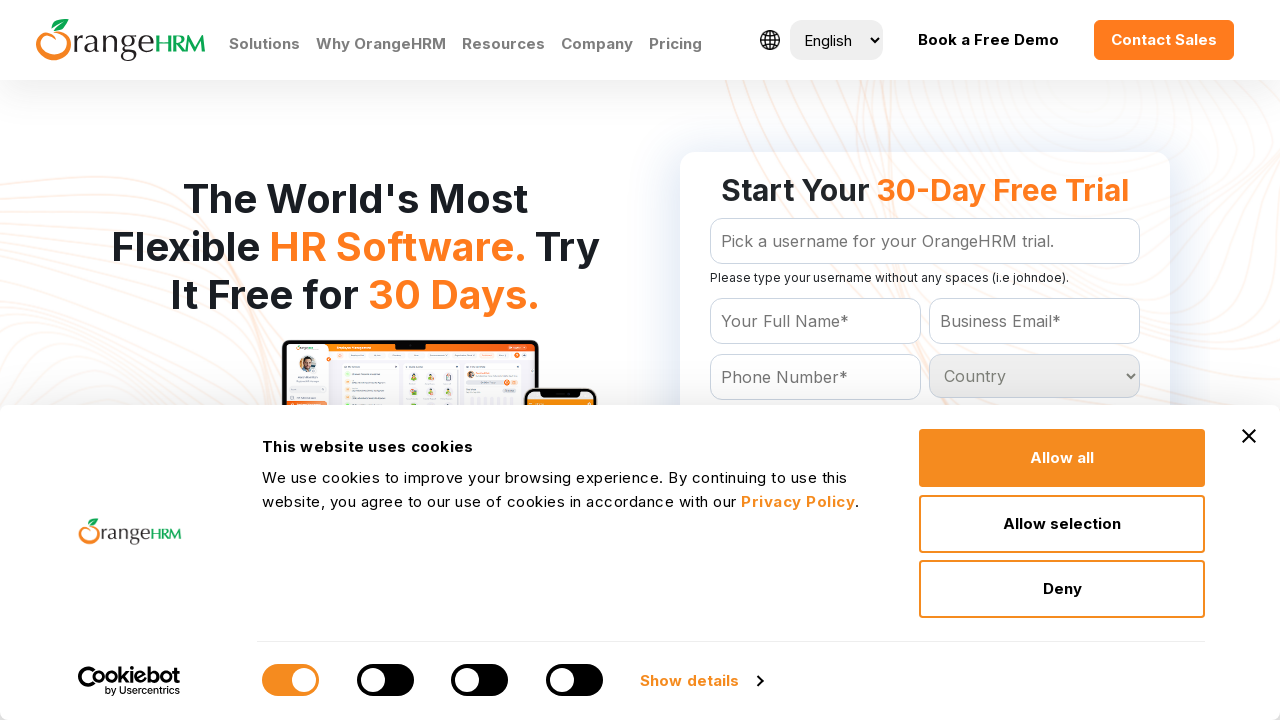

Listed country option: Chad
	
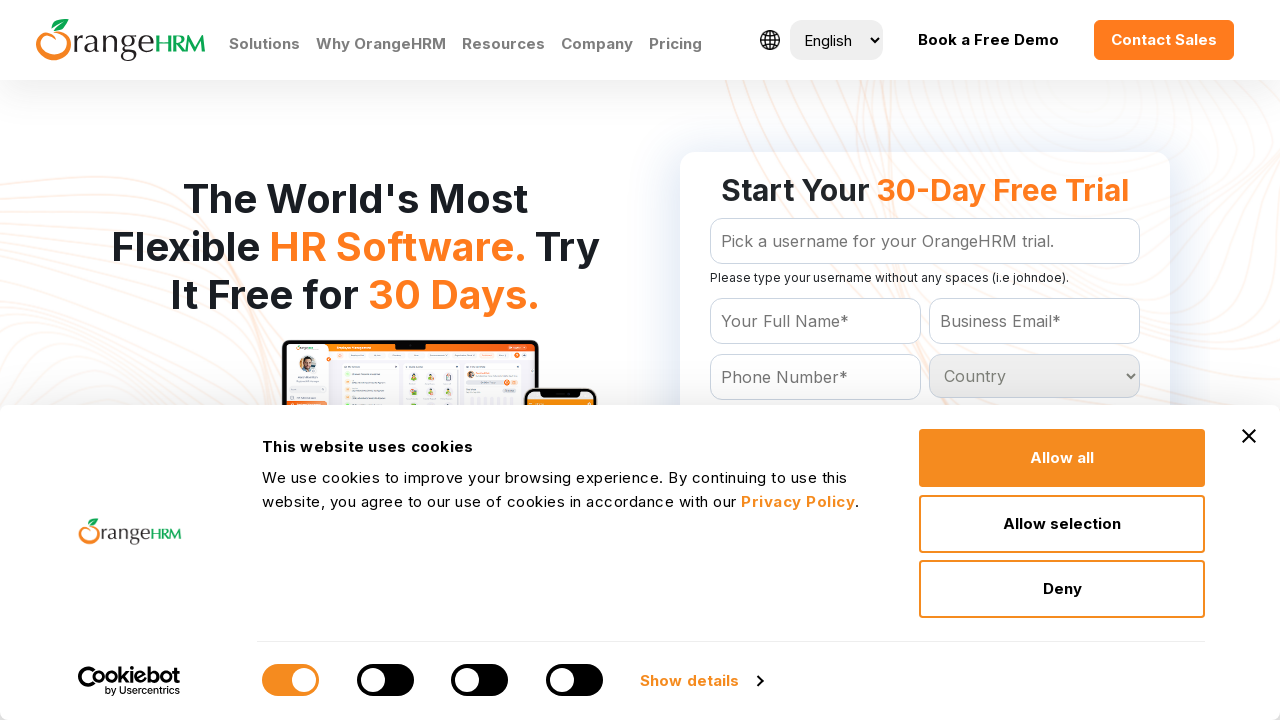

Listed country option: Chile
	
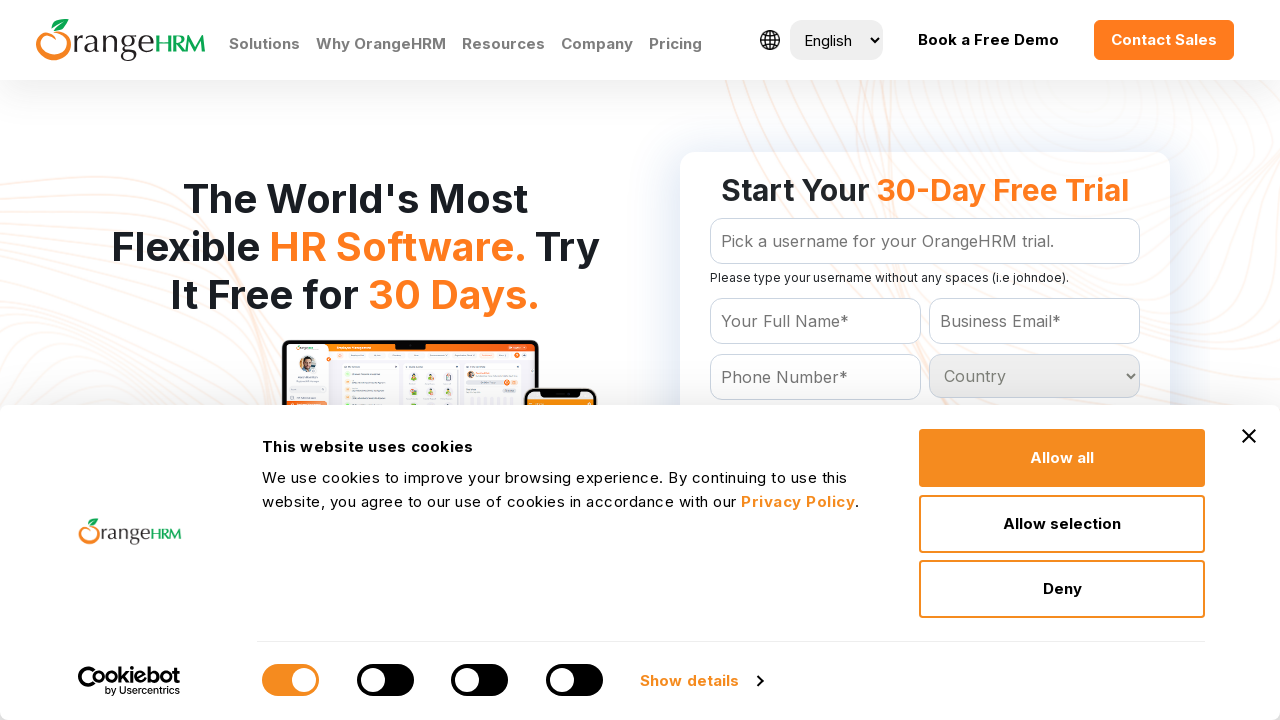

Listed country option: China
	
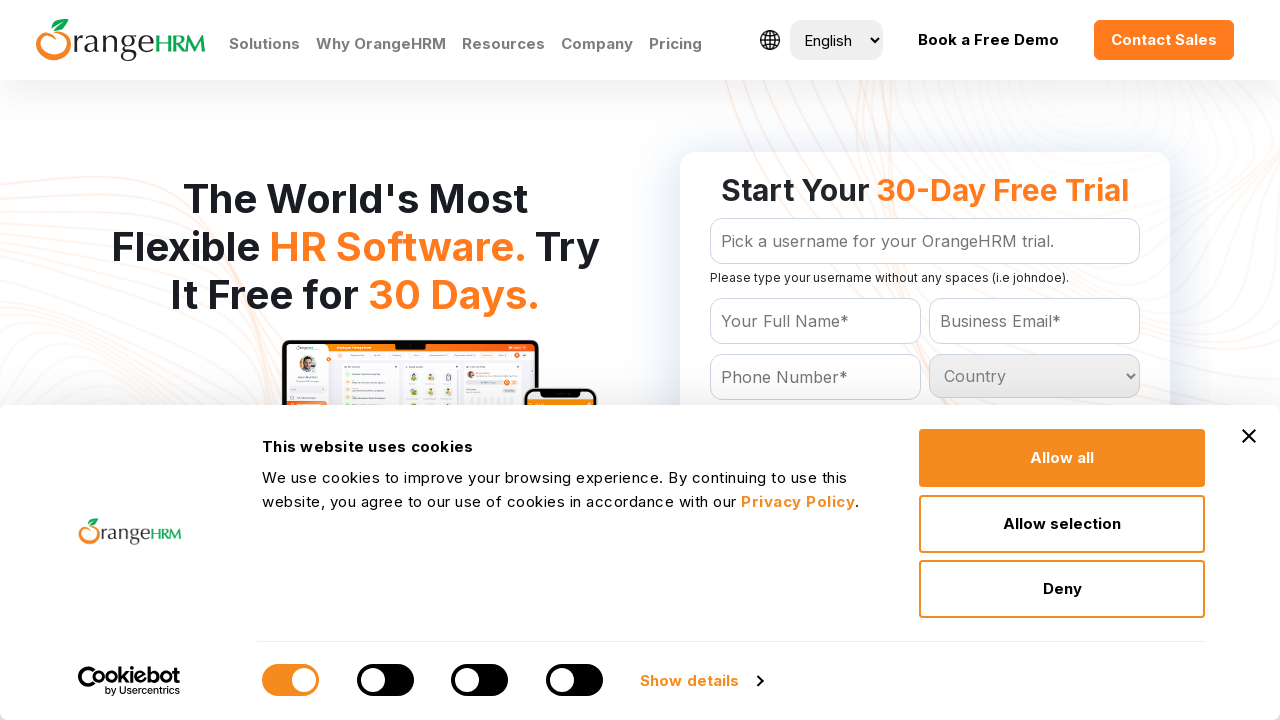

Listed country option: Christmas Island
	
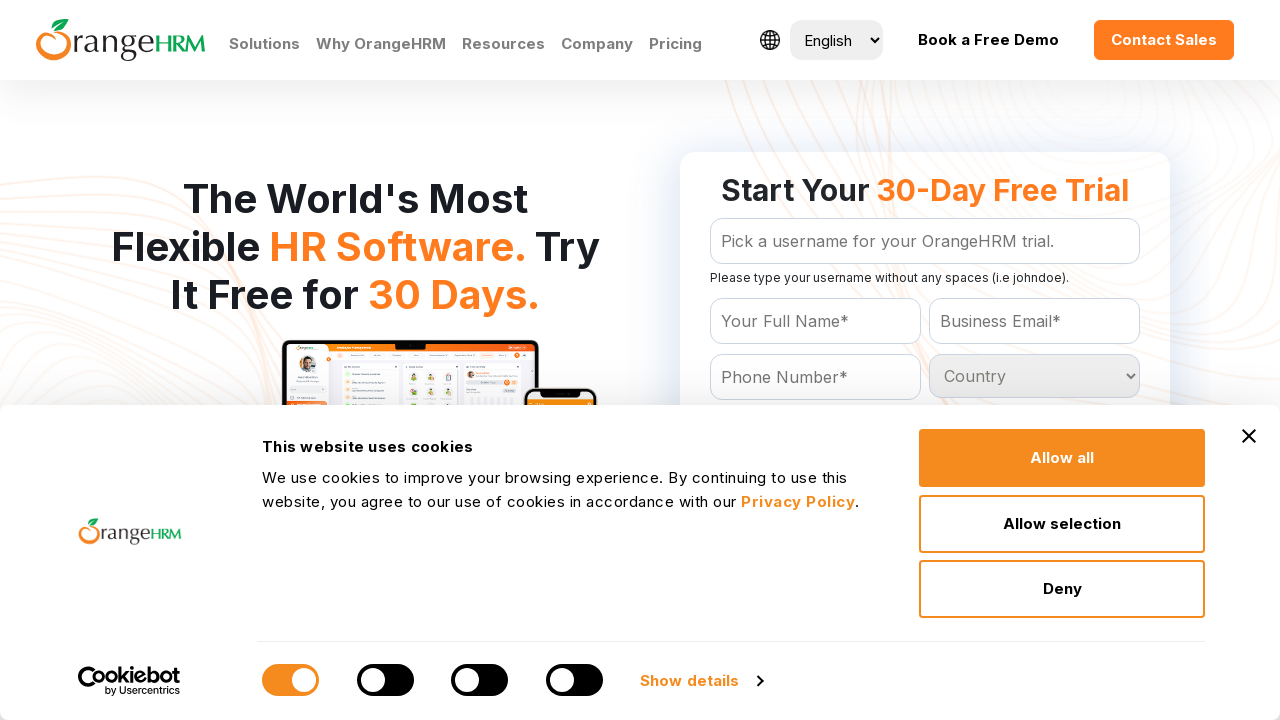

Listed country option: Cocos (Keeling) Islands
	
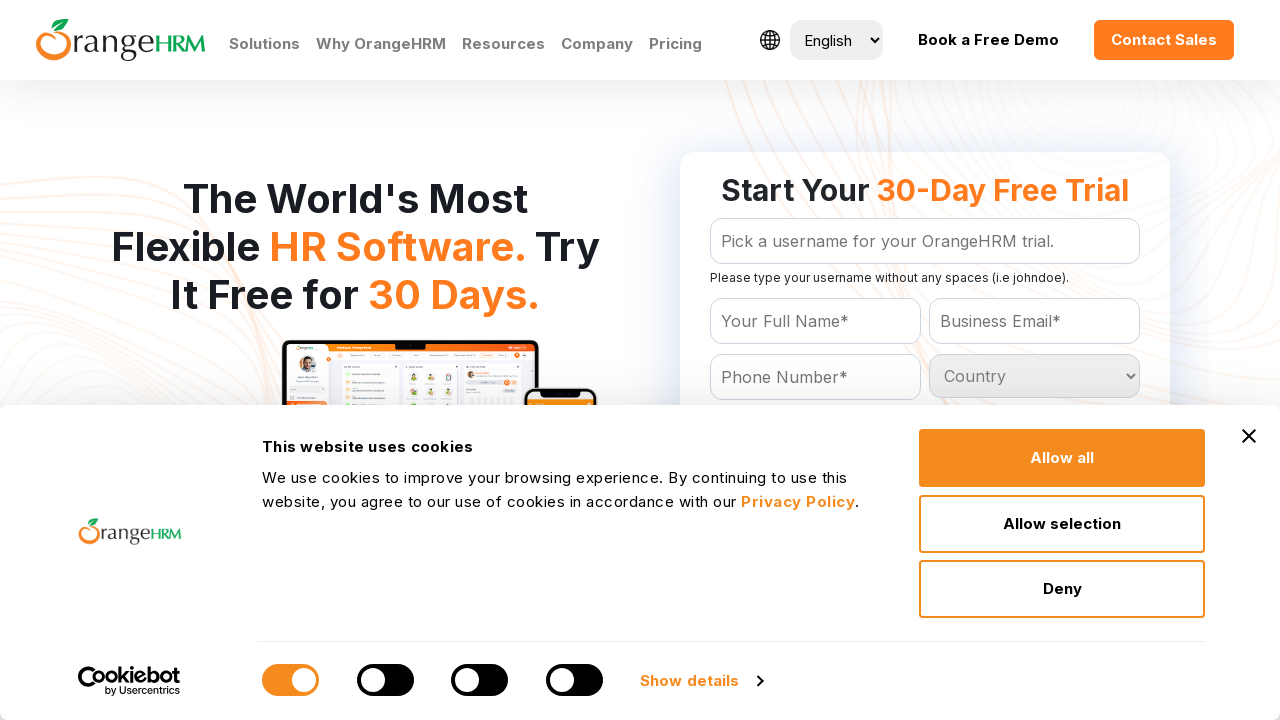

Listed country option: Colombia
	
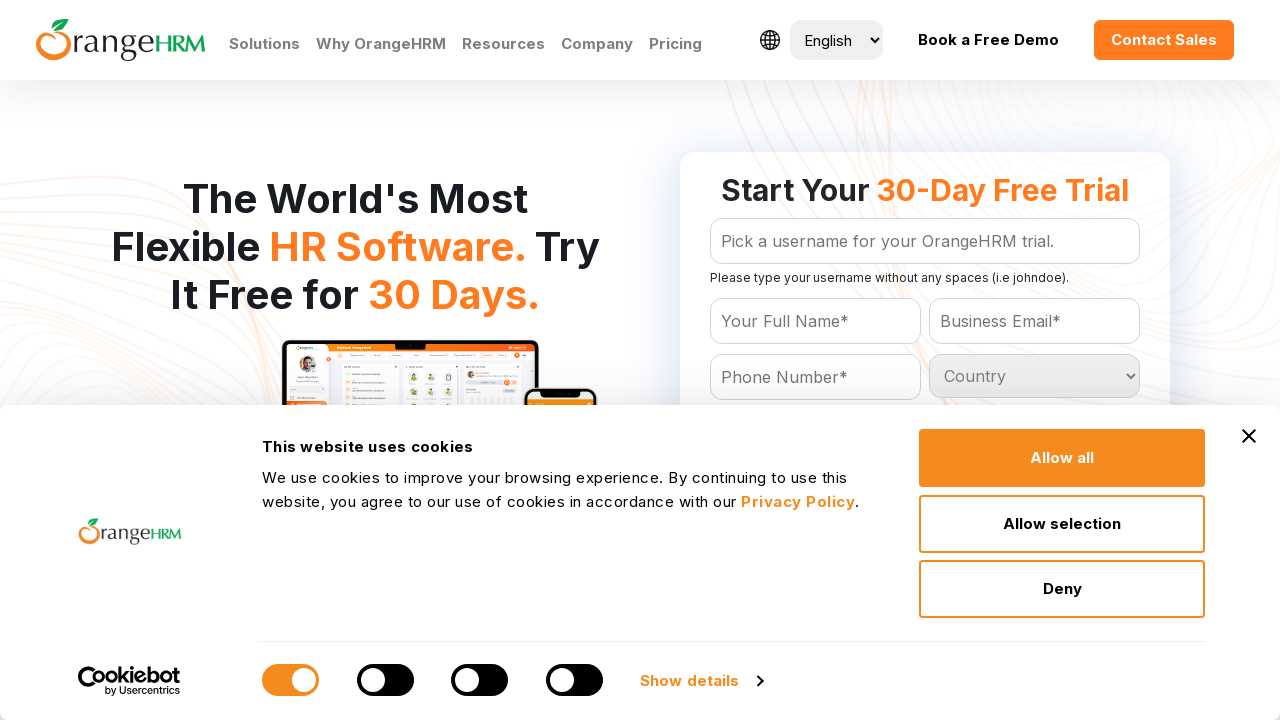

Listed country option: Comoros
	
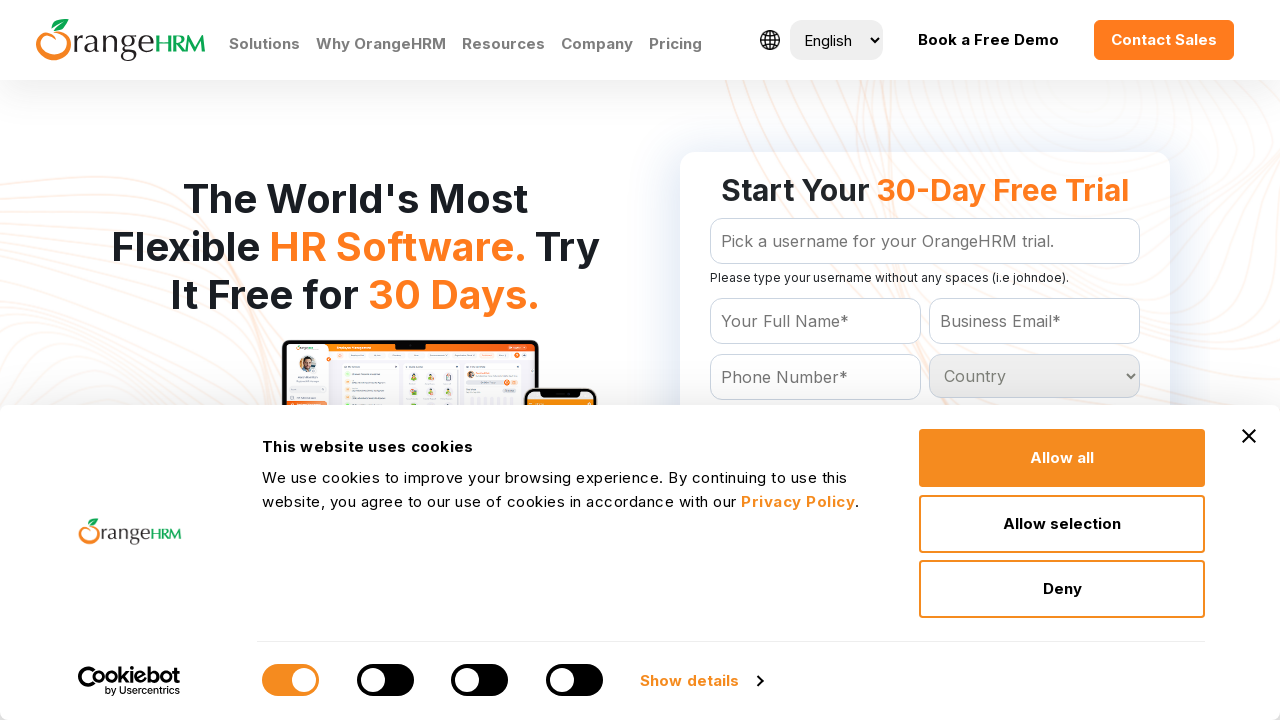

Listed country option: Congo
	
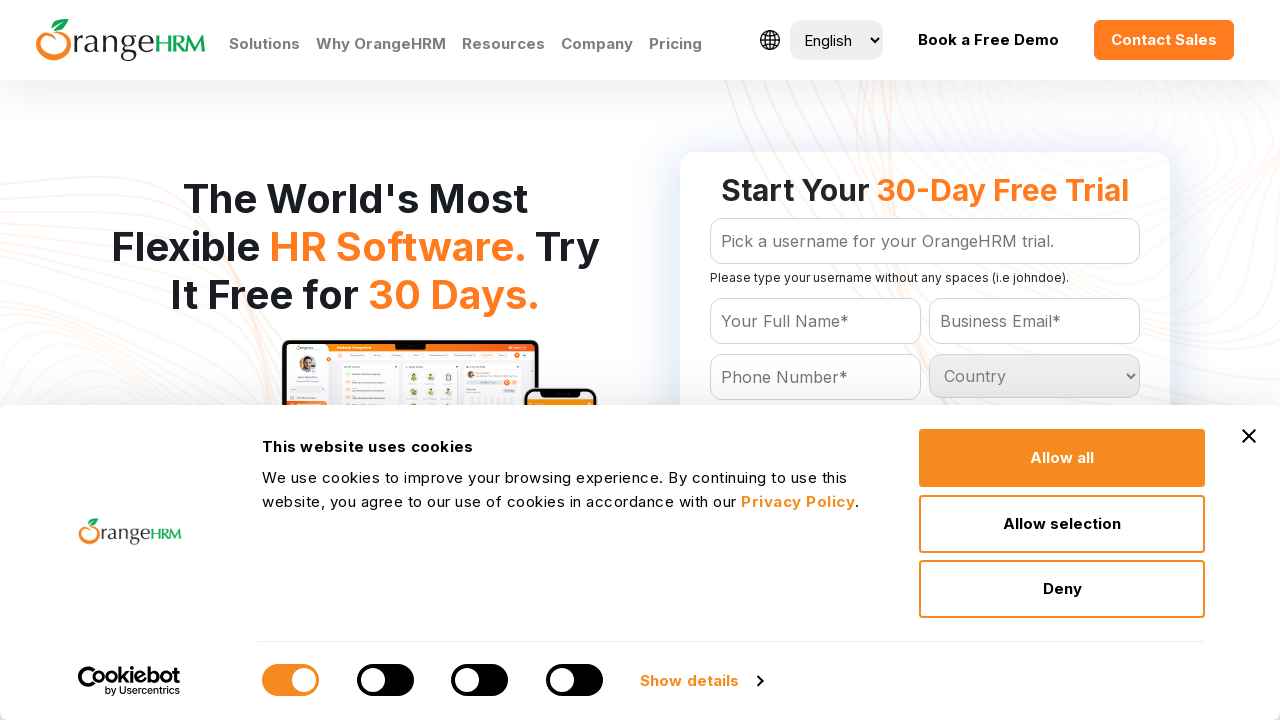

Listed country option: Cook Islands
	
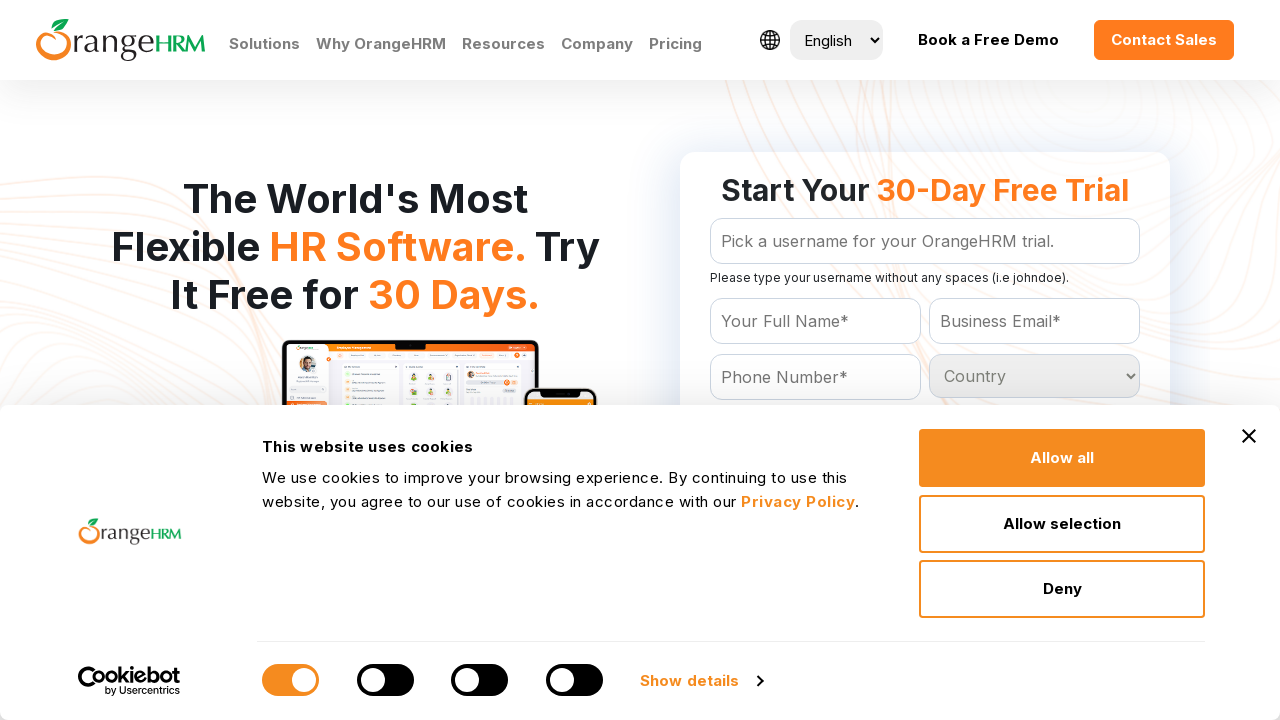

Listed country option: Costa Rica
	
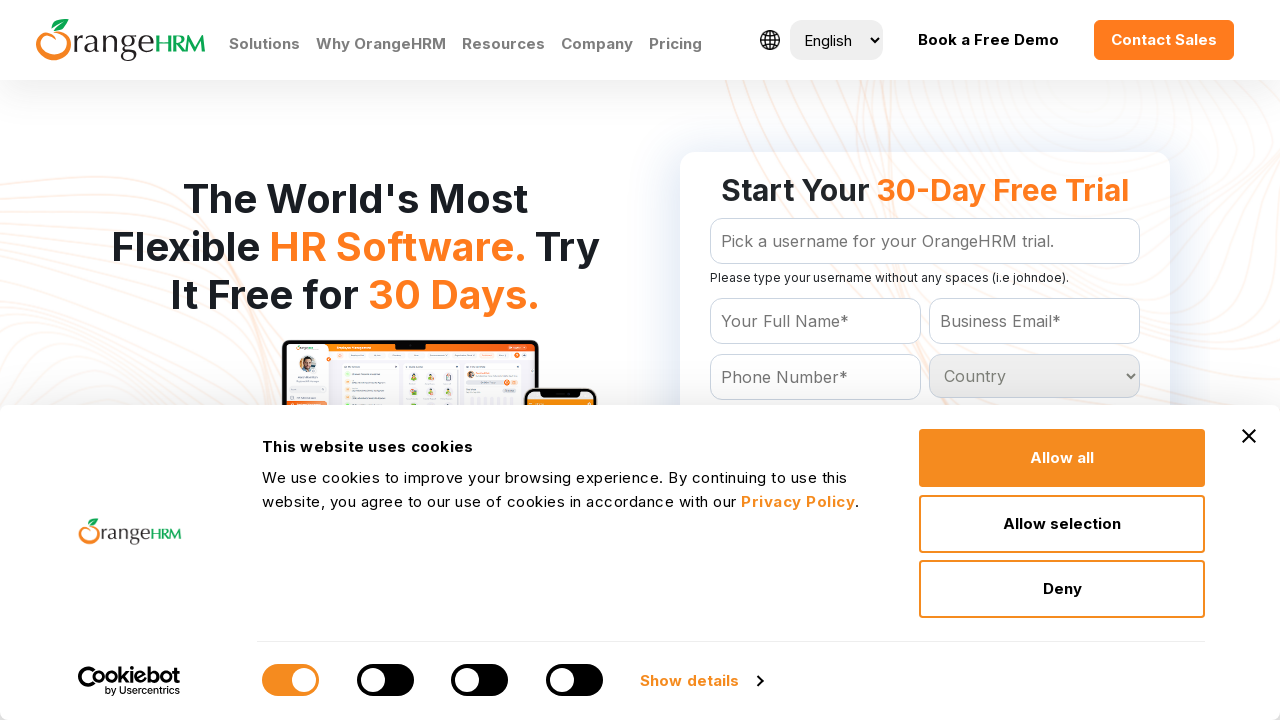

Listed country option: Cote D'Ivoire
	
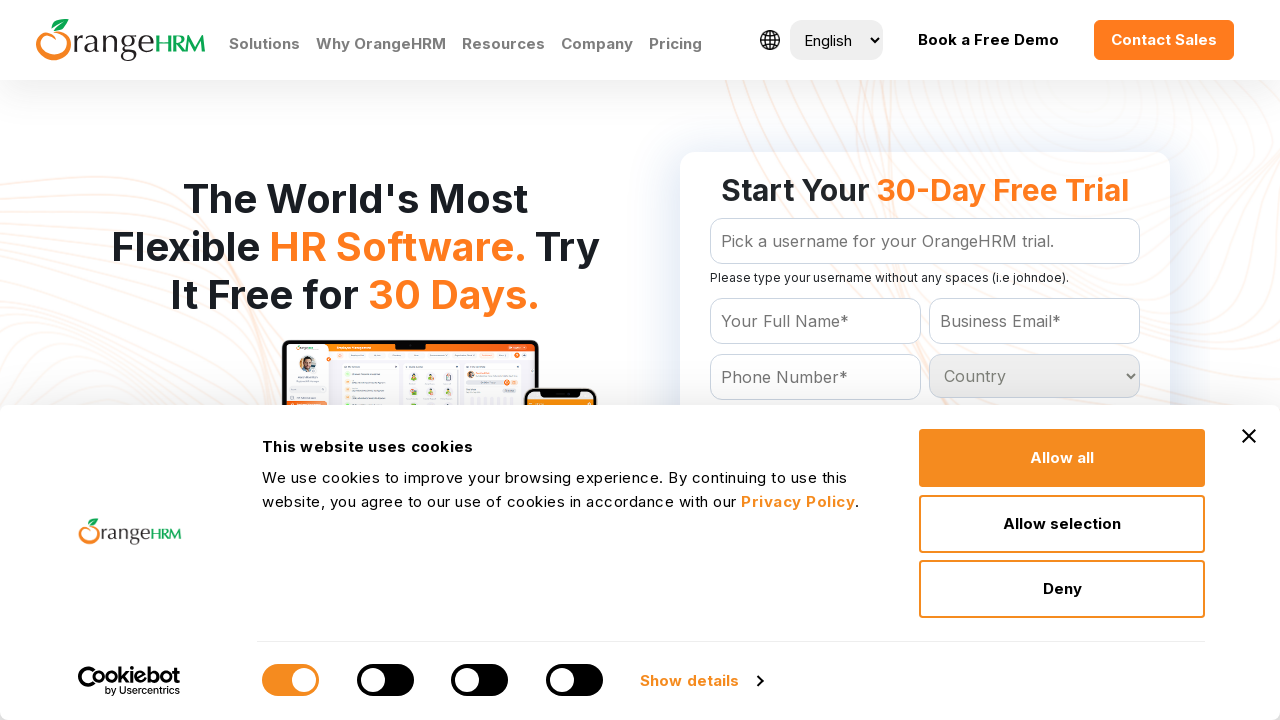

Listed country option: Croatia
	
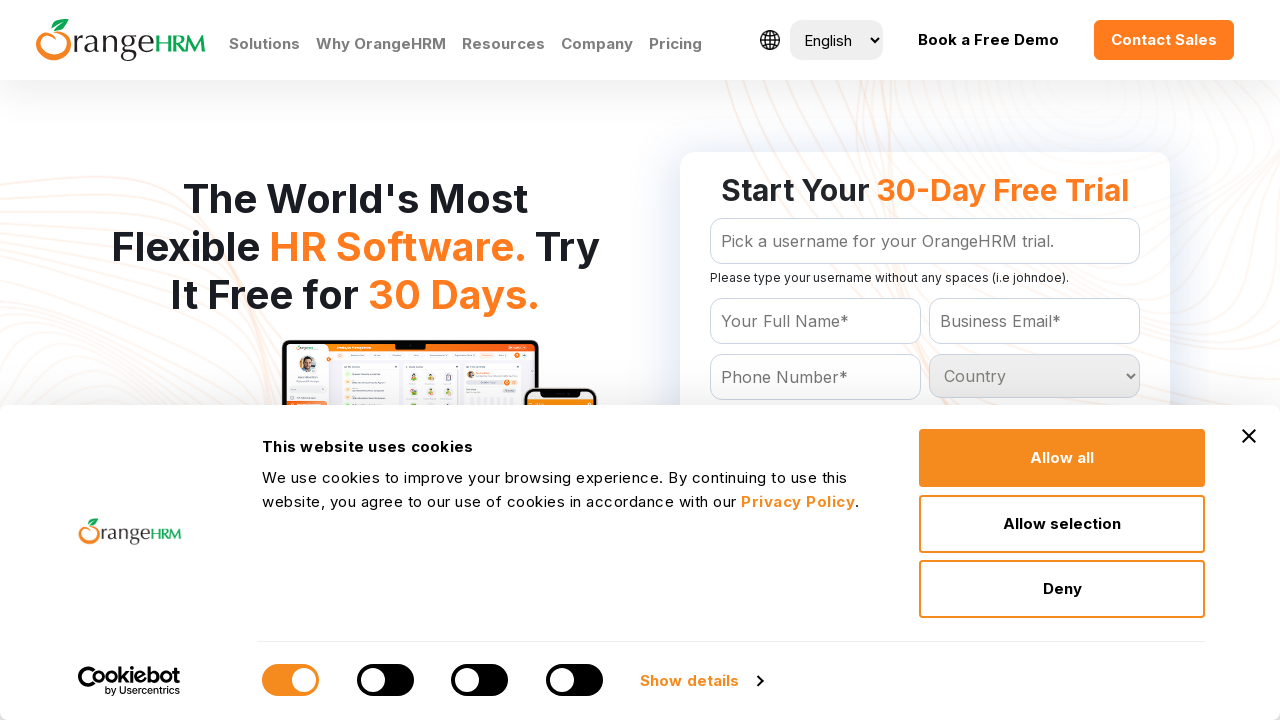

Listed country option: Cuba
	
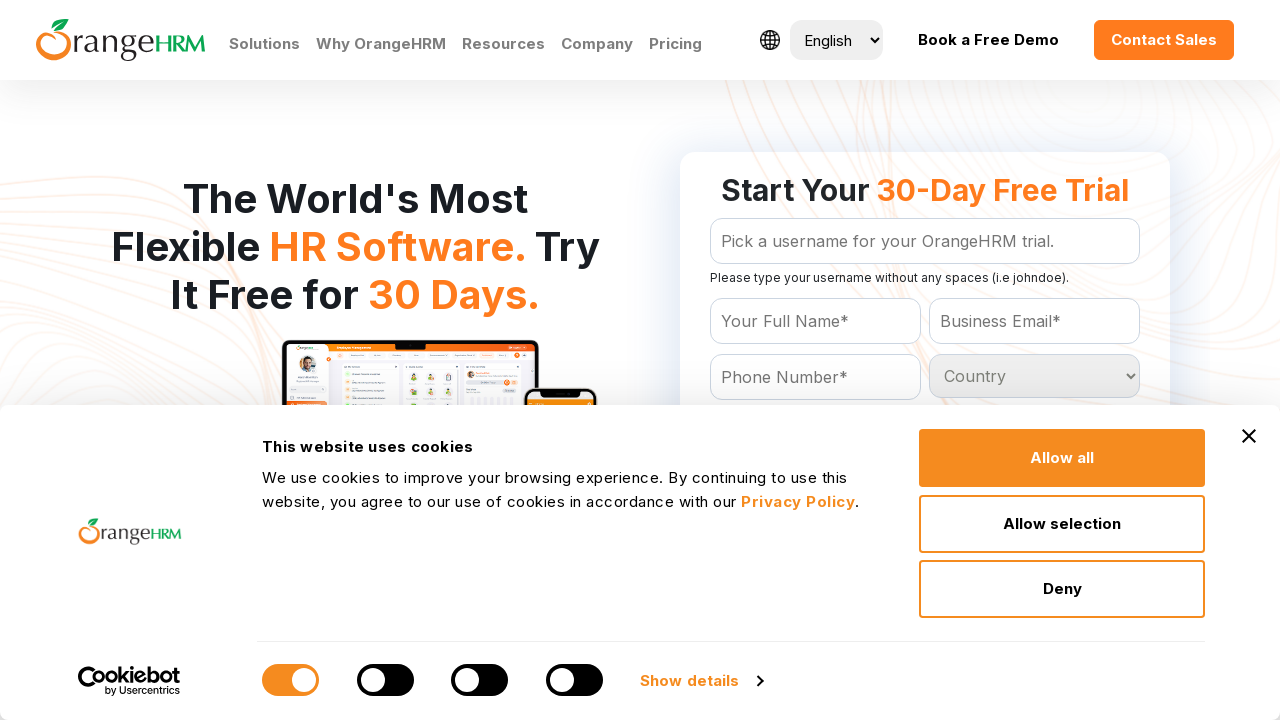

Listed country option: Cyprus
	
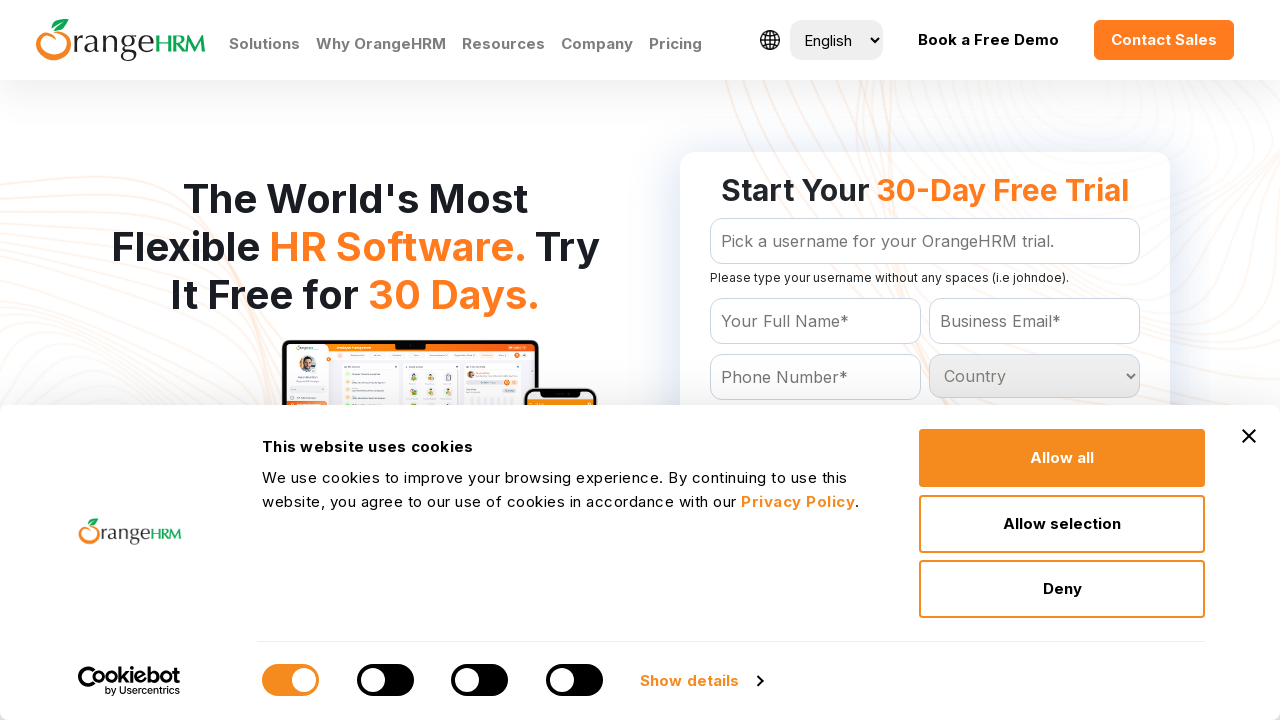

Listed country option: Czech Republic
	
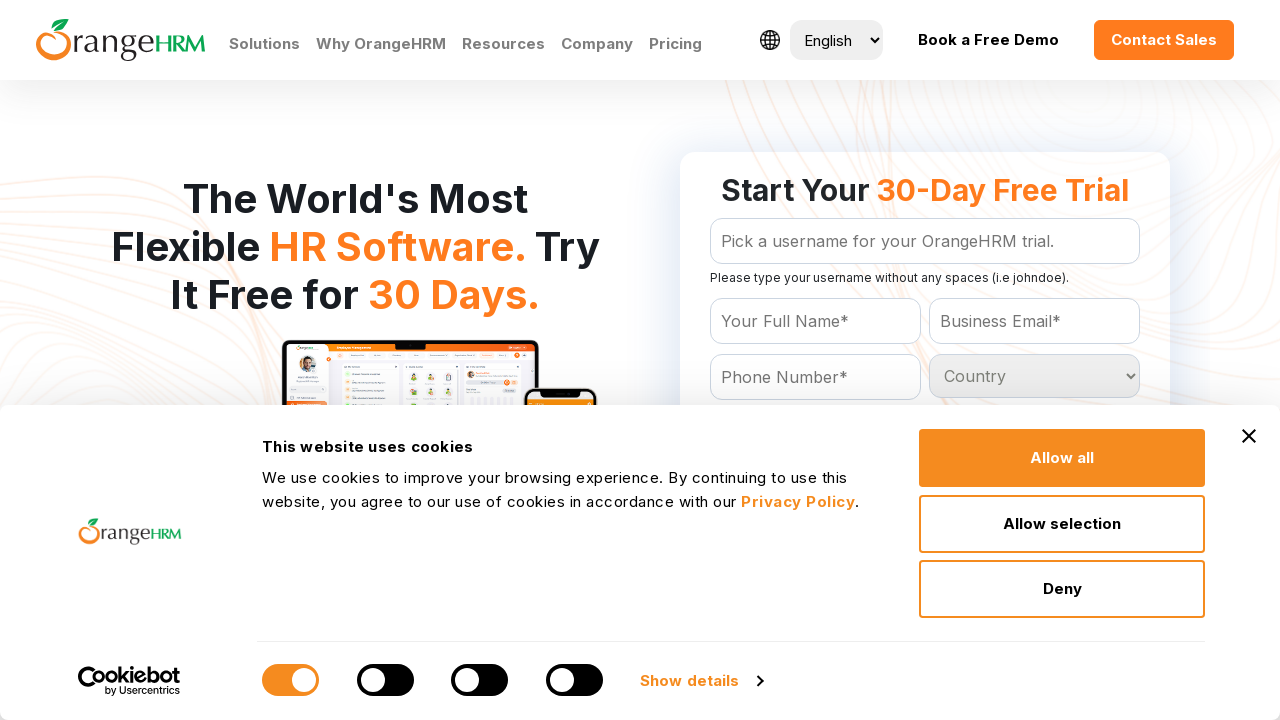

Listed country option: Denmark
	
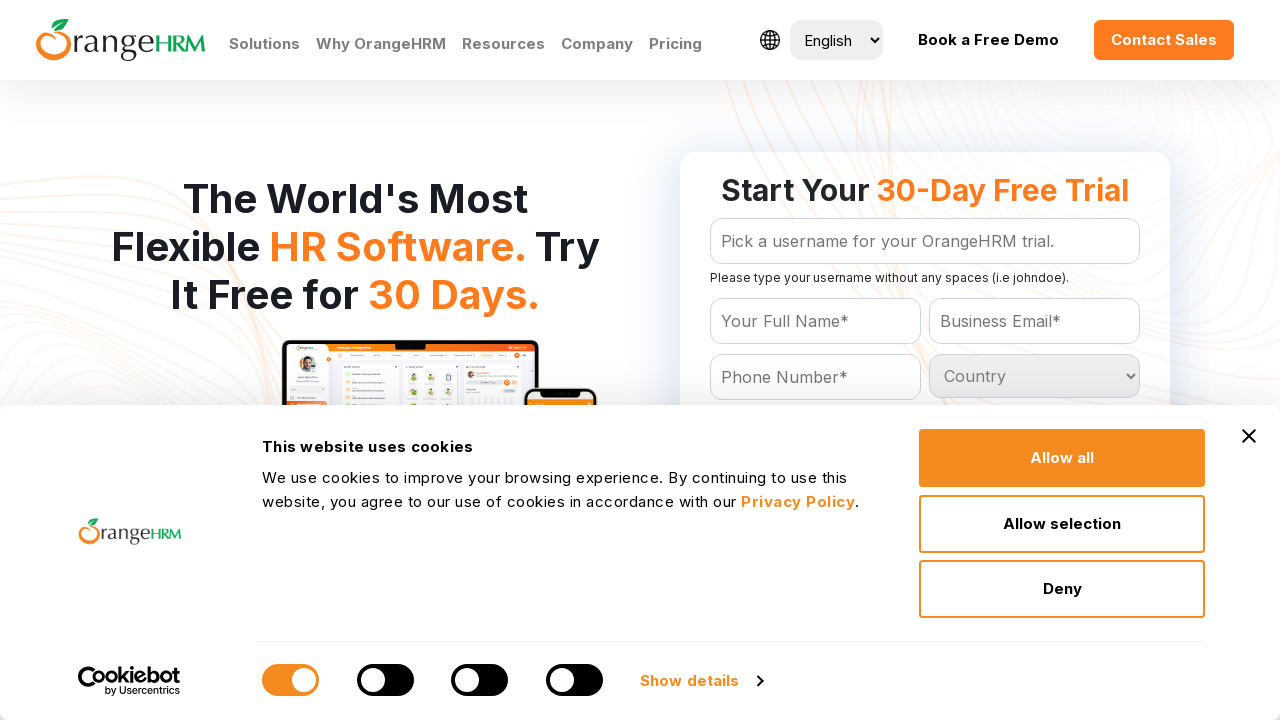

Listed country option: Djibouti
	
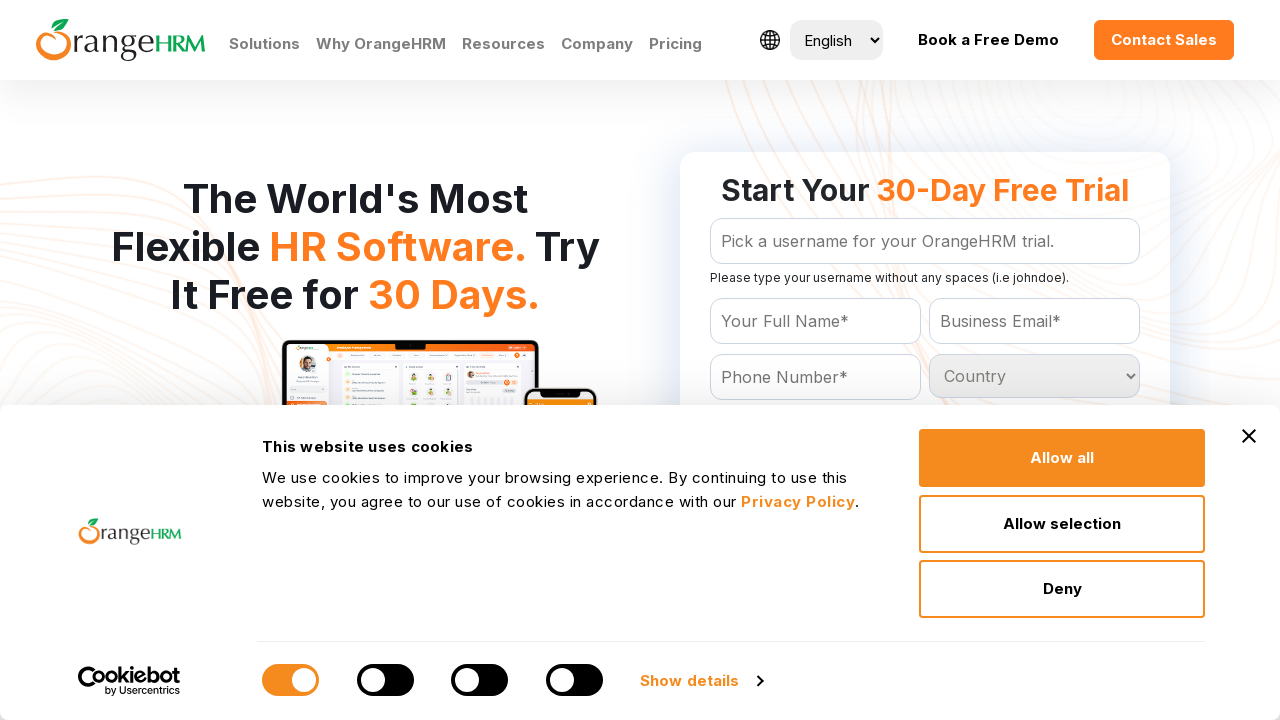

Listed country option: Dominica
	
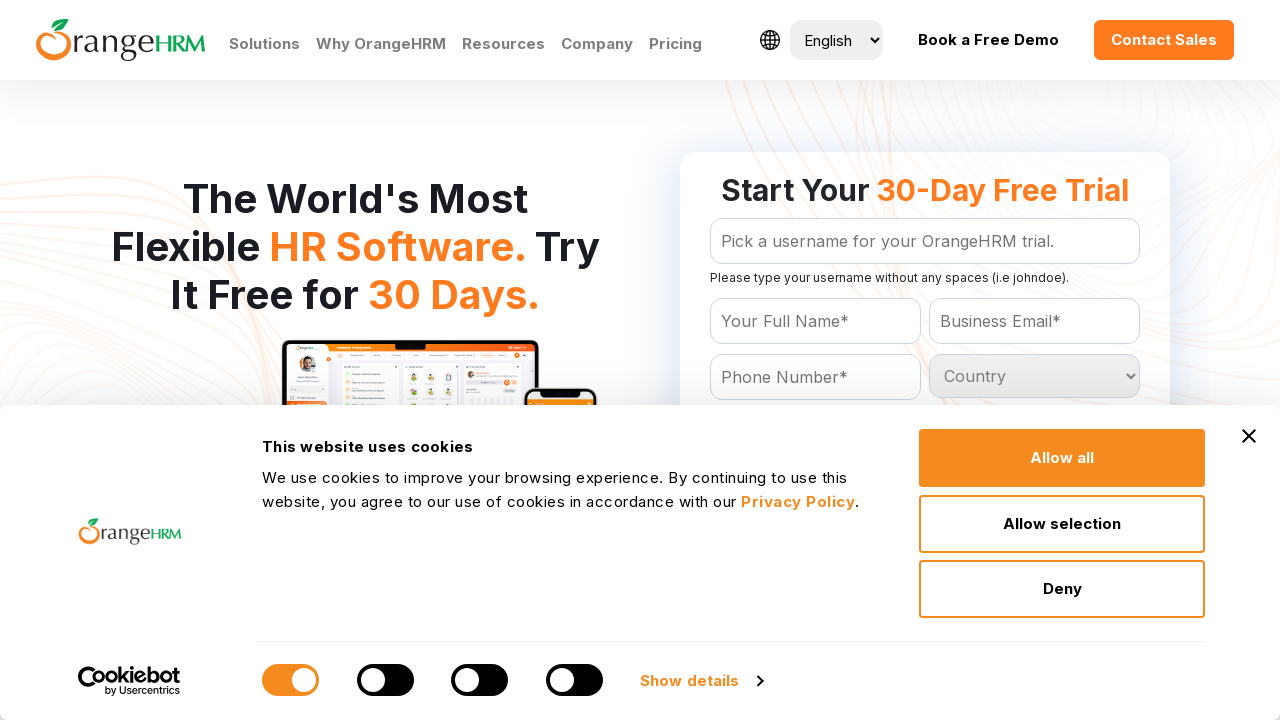

Listed country option: Dominican Republic
	
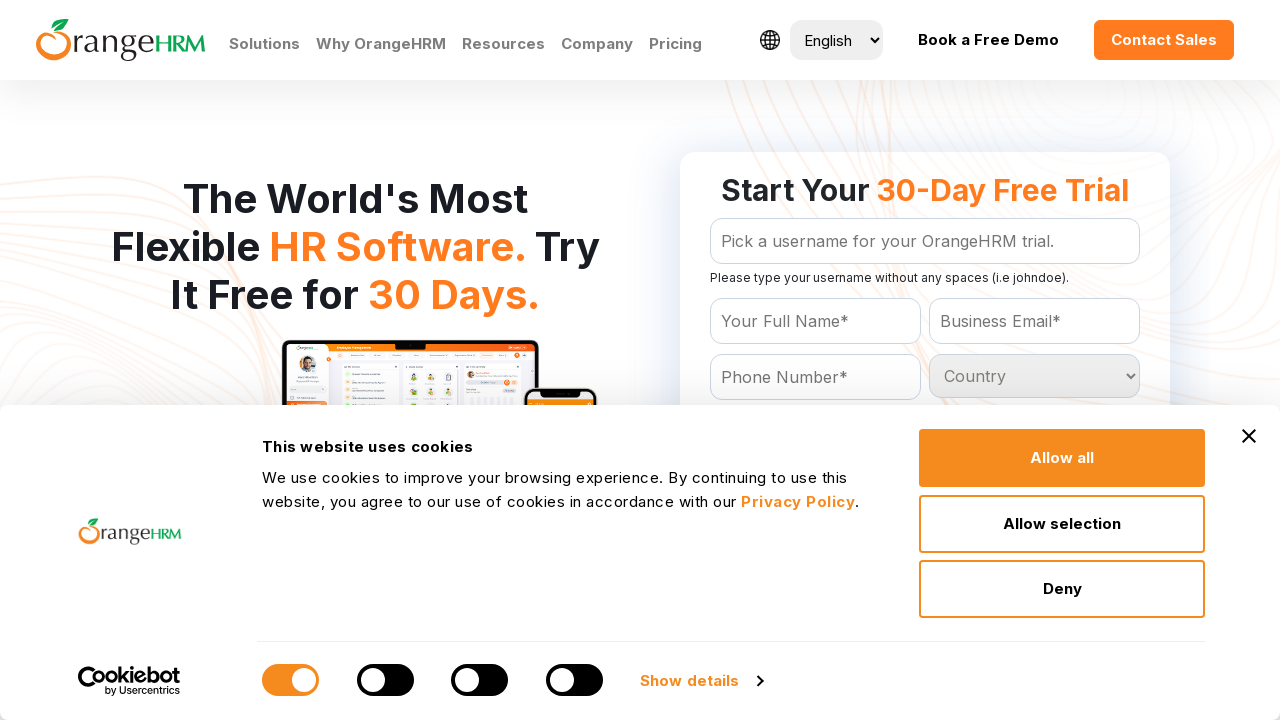

Listed country option: East Timor
	
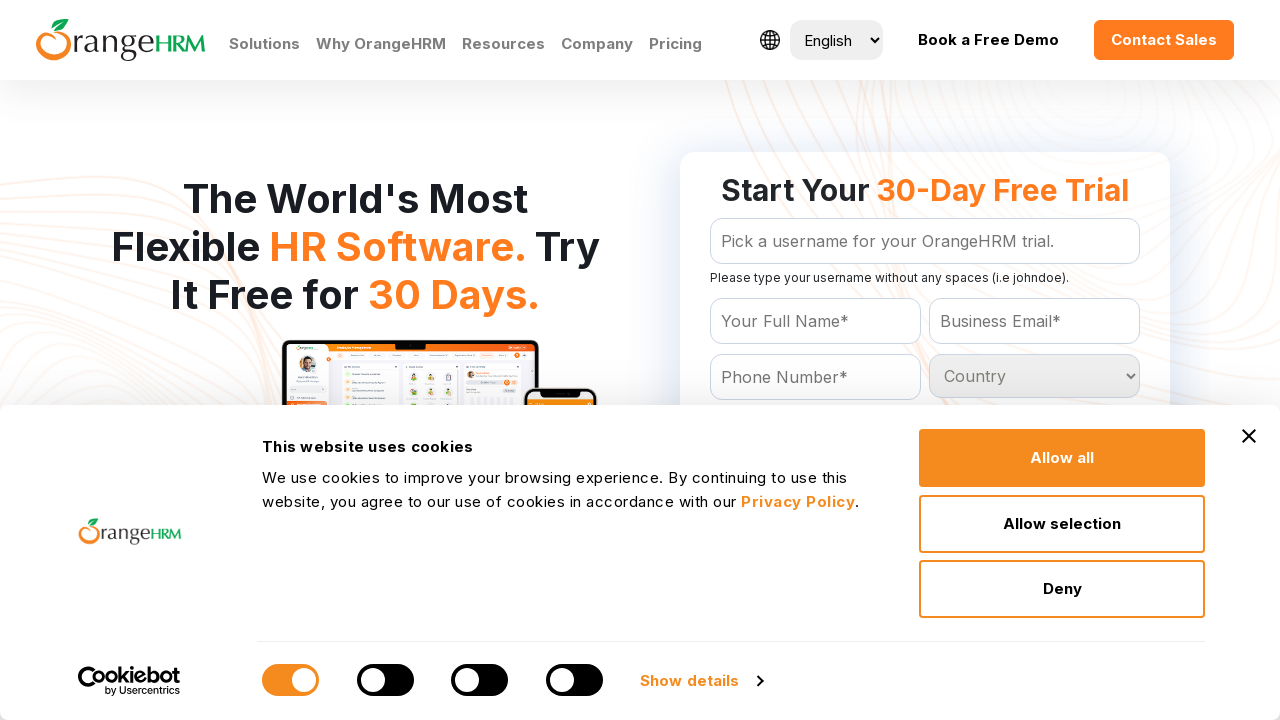

Listed country option: Ecuador
	
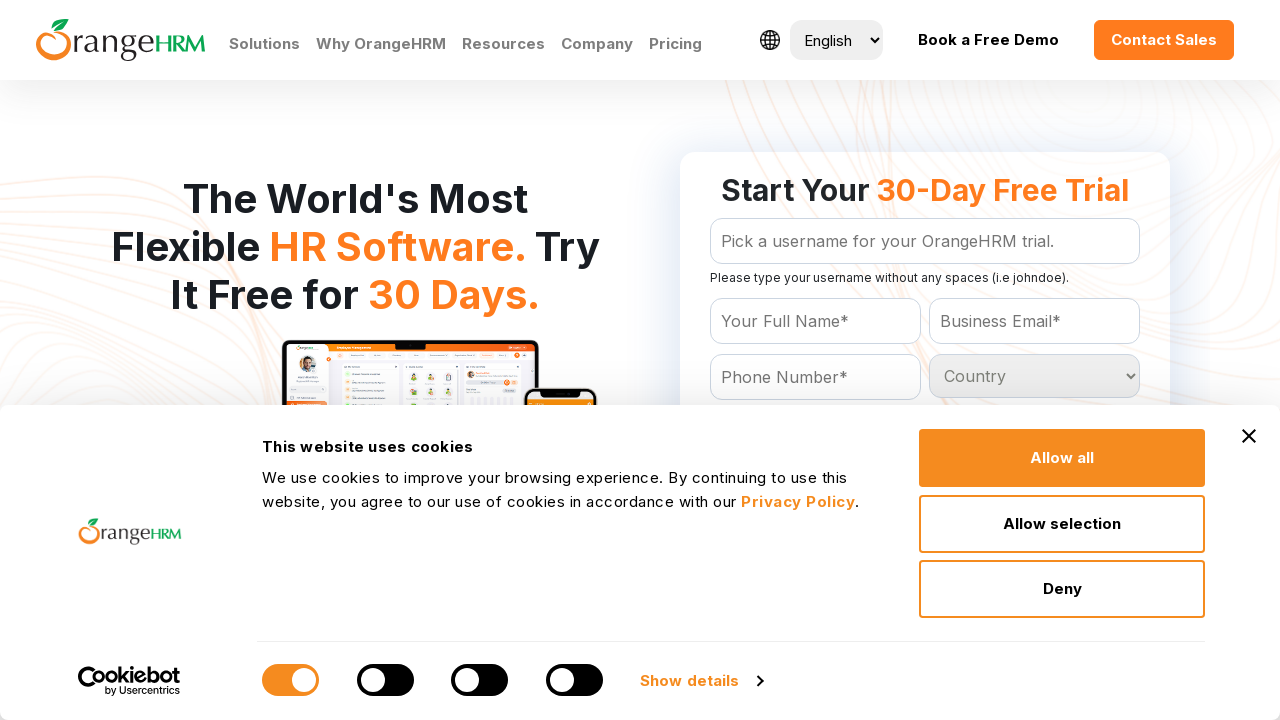

Listed country option: Egypt
	
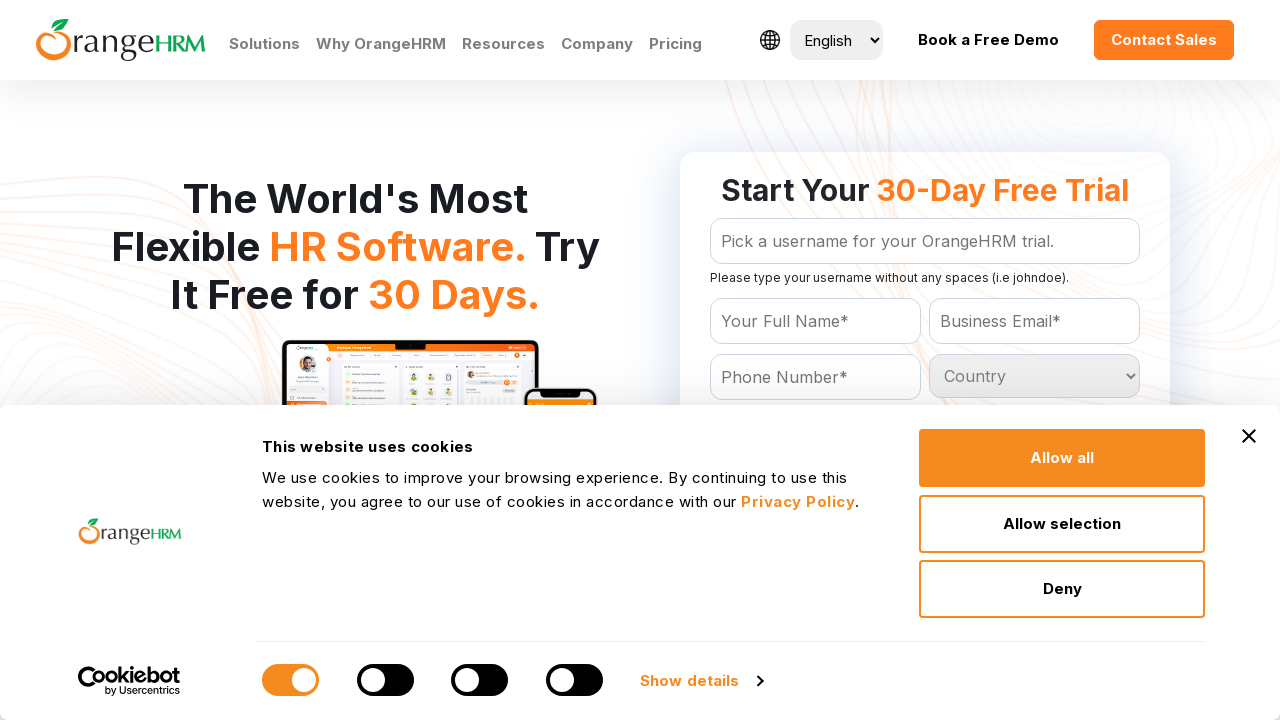

Listed country option: El Salvador
	
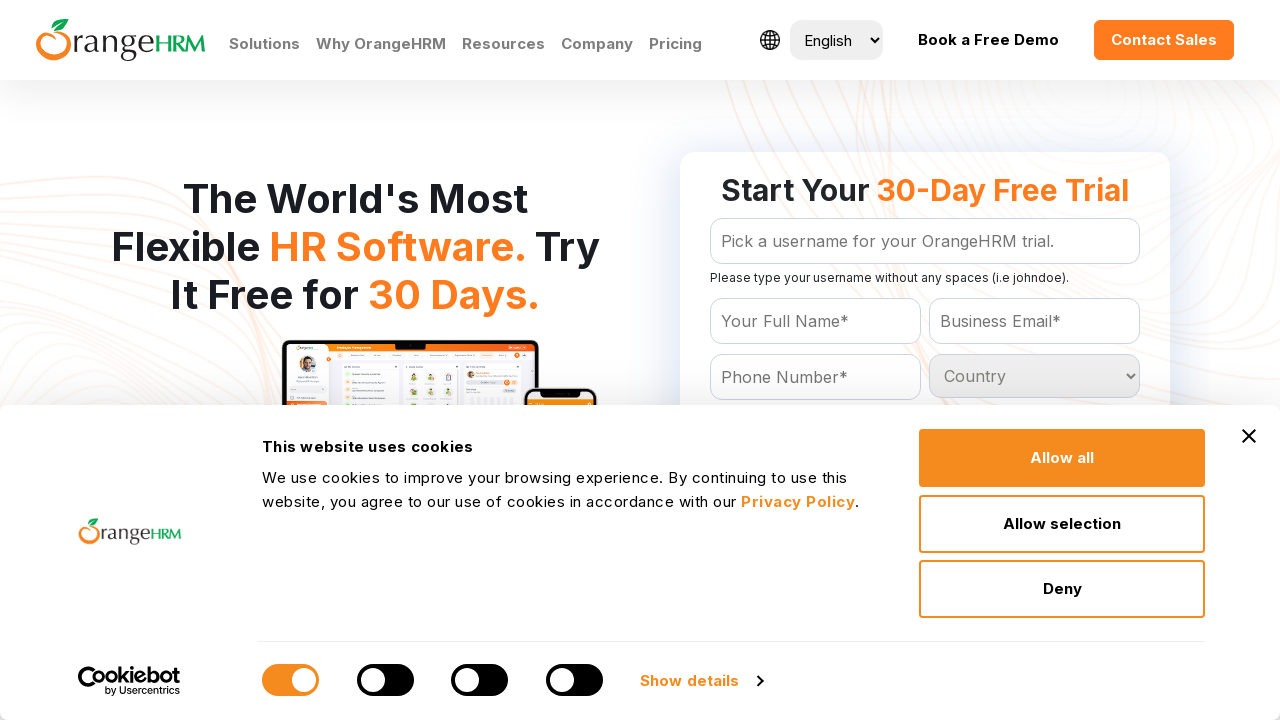

Listed country option: Equatorial Guinea
	
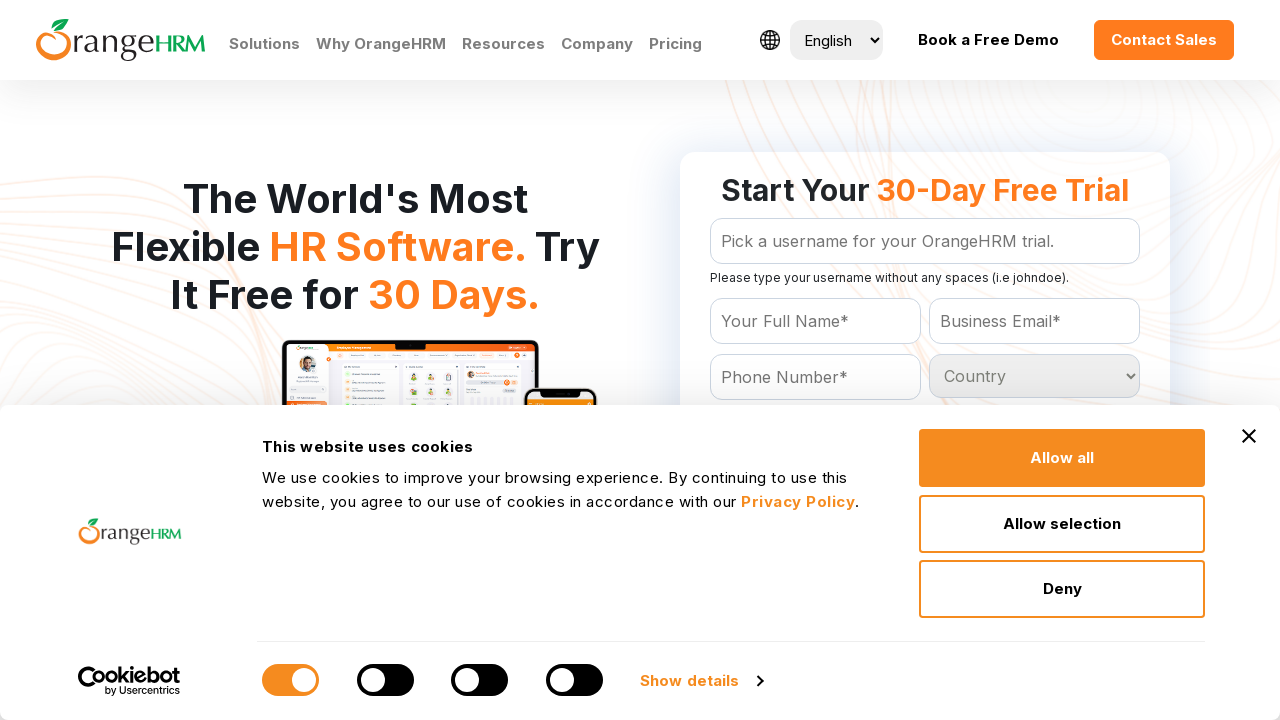

Listed country option: Eritrea
	
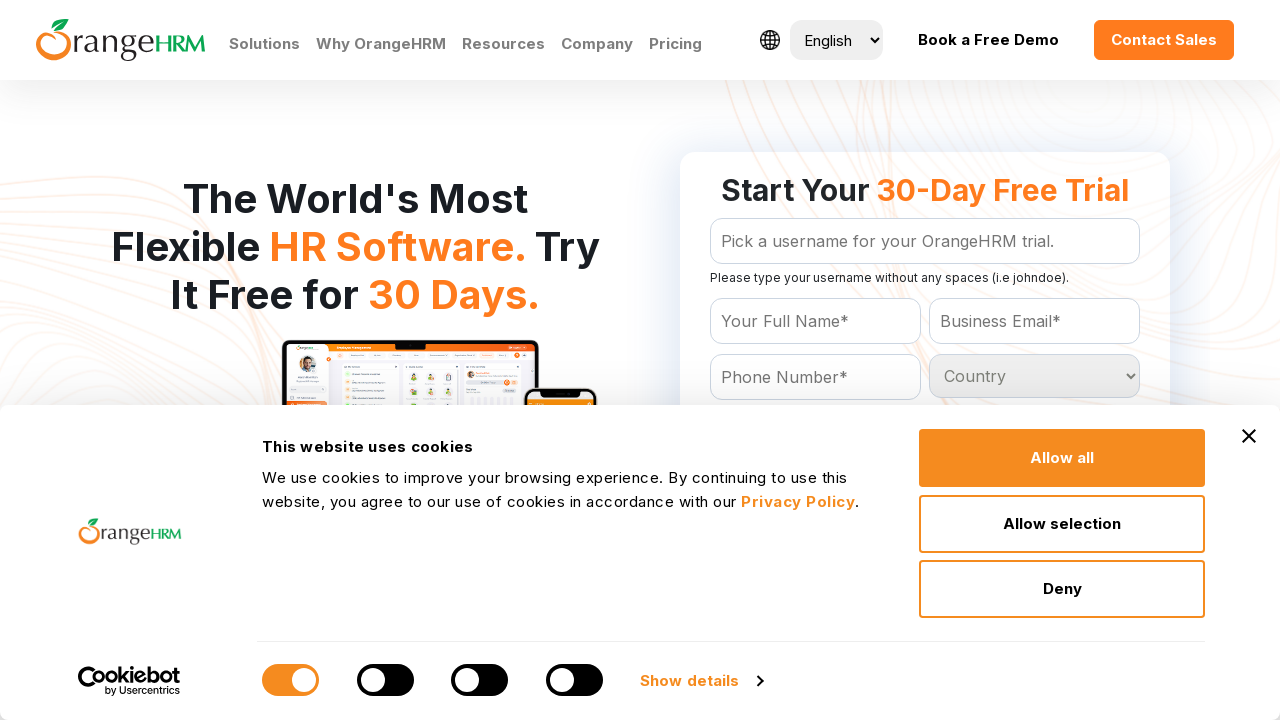

Listed country option: Estonia
	
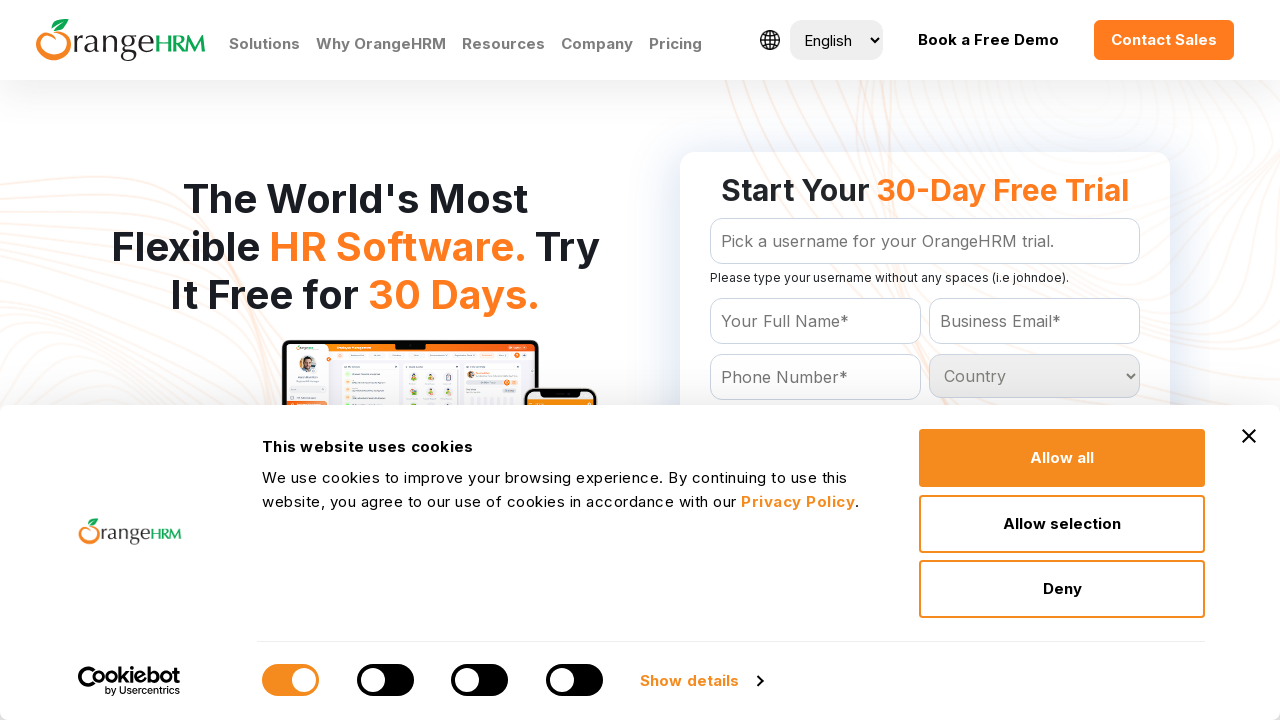

Listed country option: Ethiopia
	
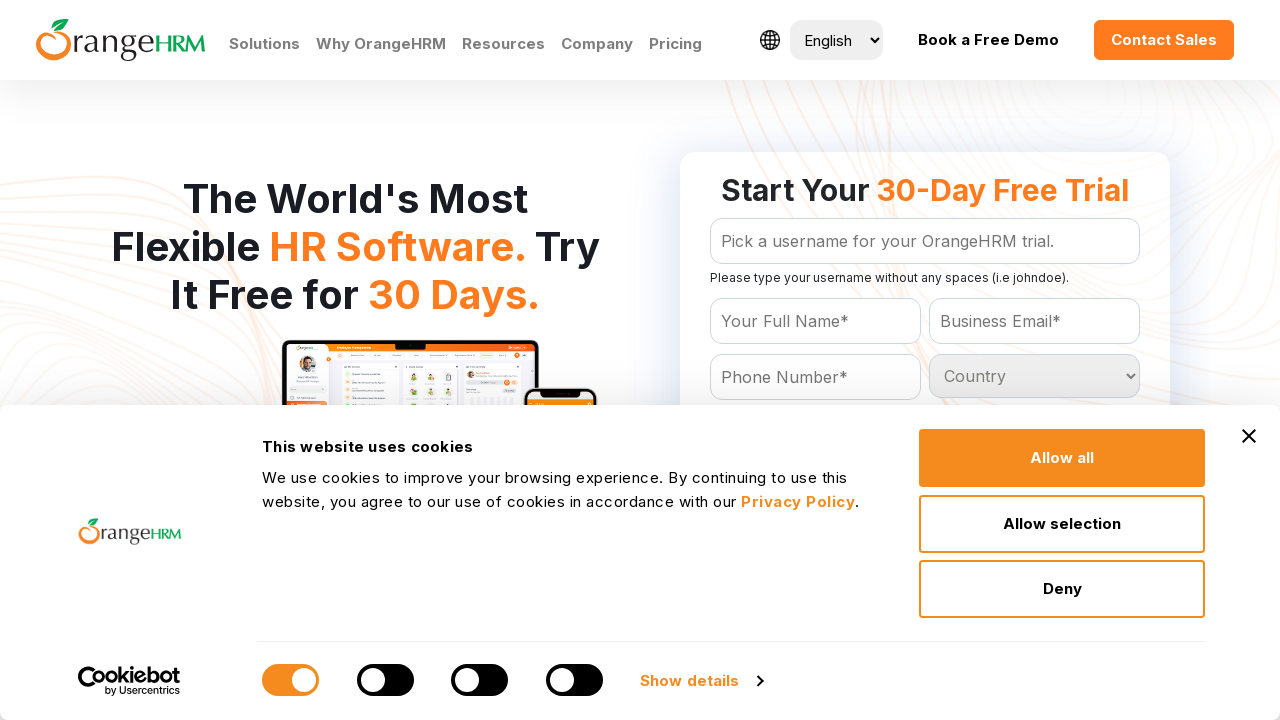

Listed country option: Falkland Islands (Malvinas)
	
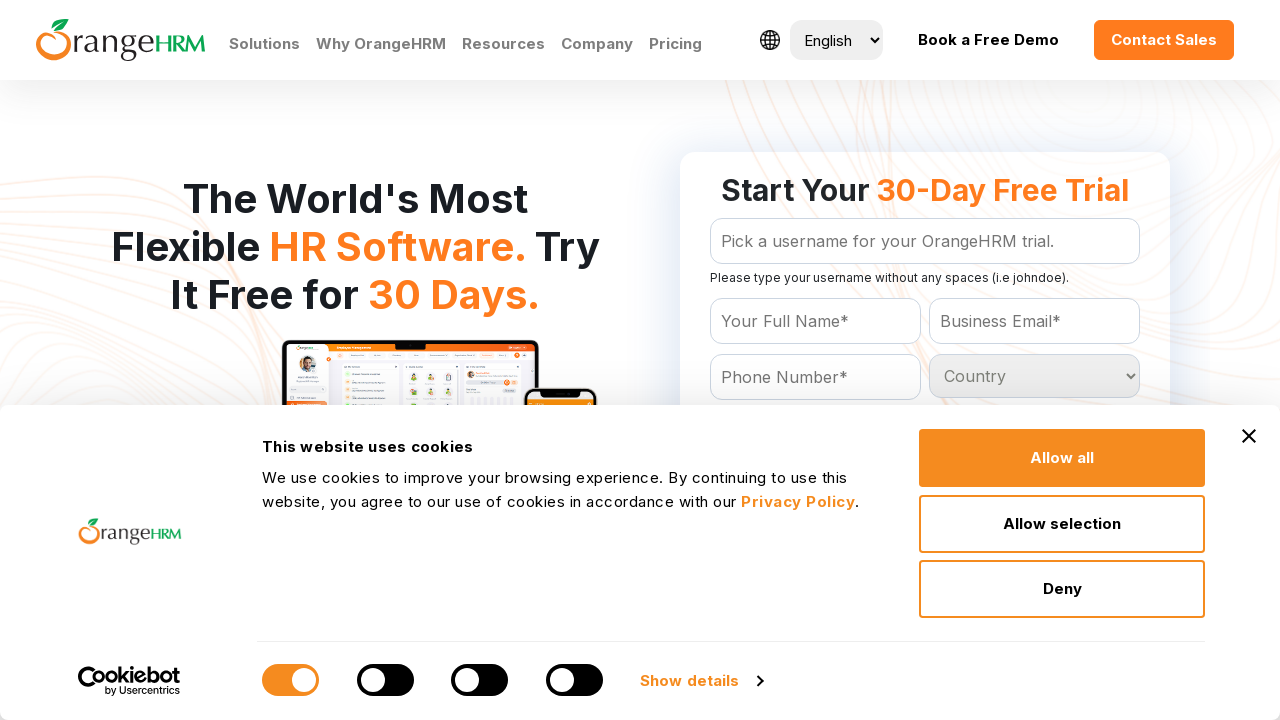

Listed country option: Faroe Islands
	
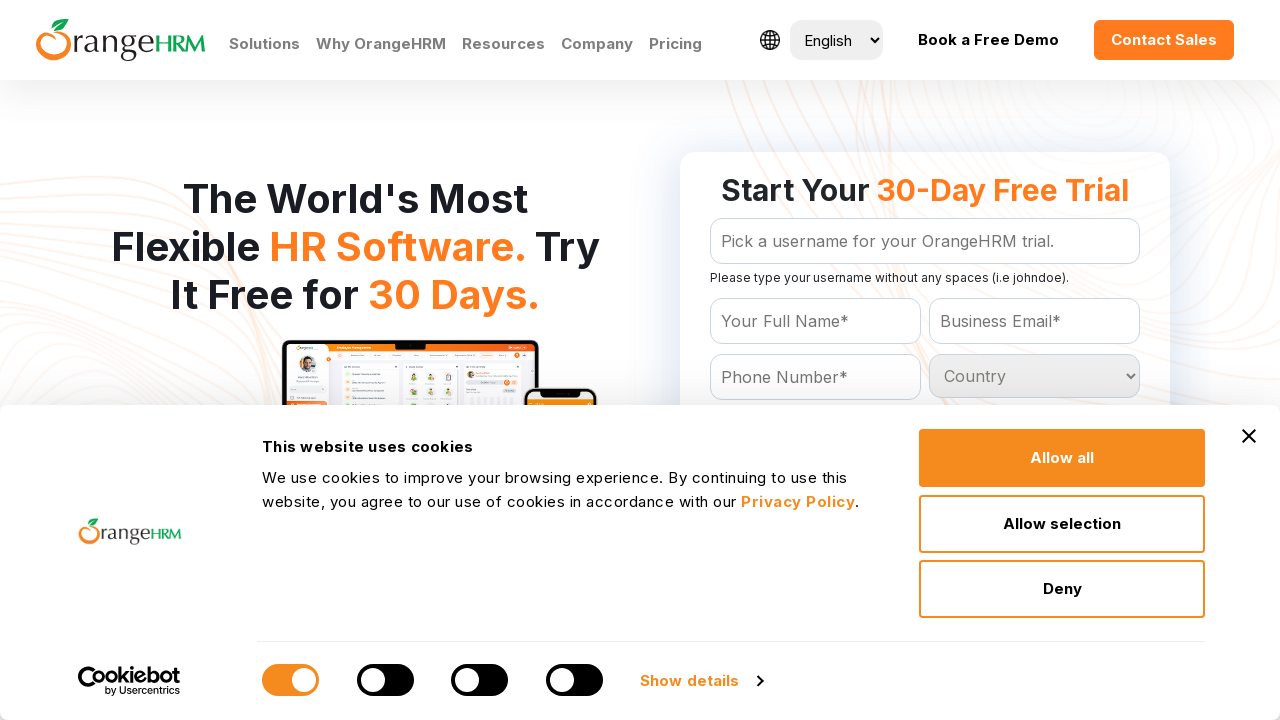

Listed country option: Fiji
	
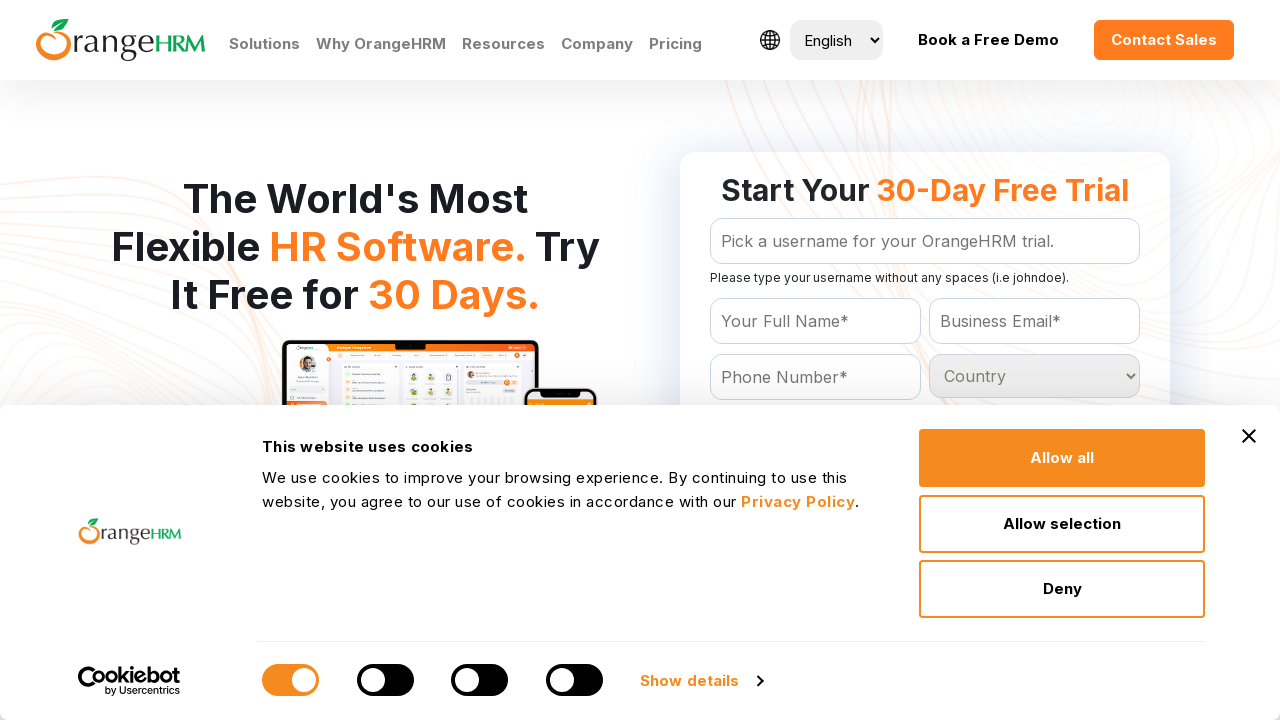

Listed country option: Finland
	
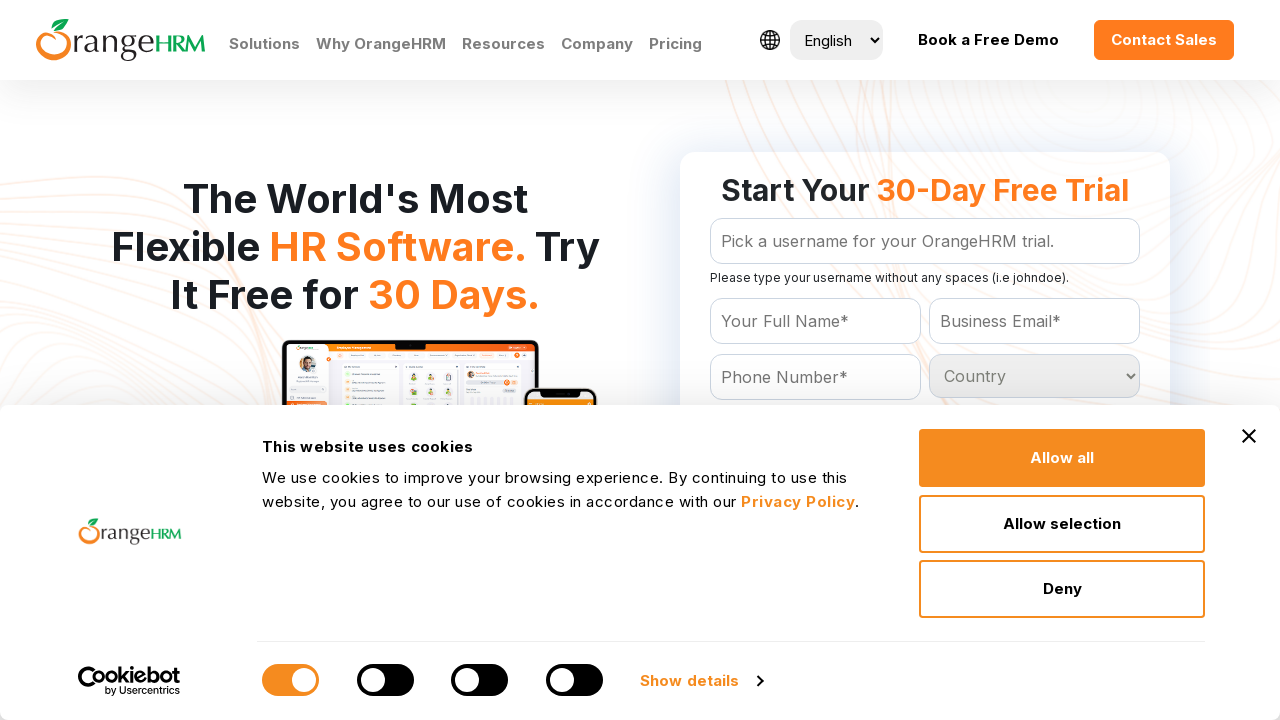

Listed country option: France
	
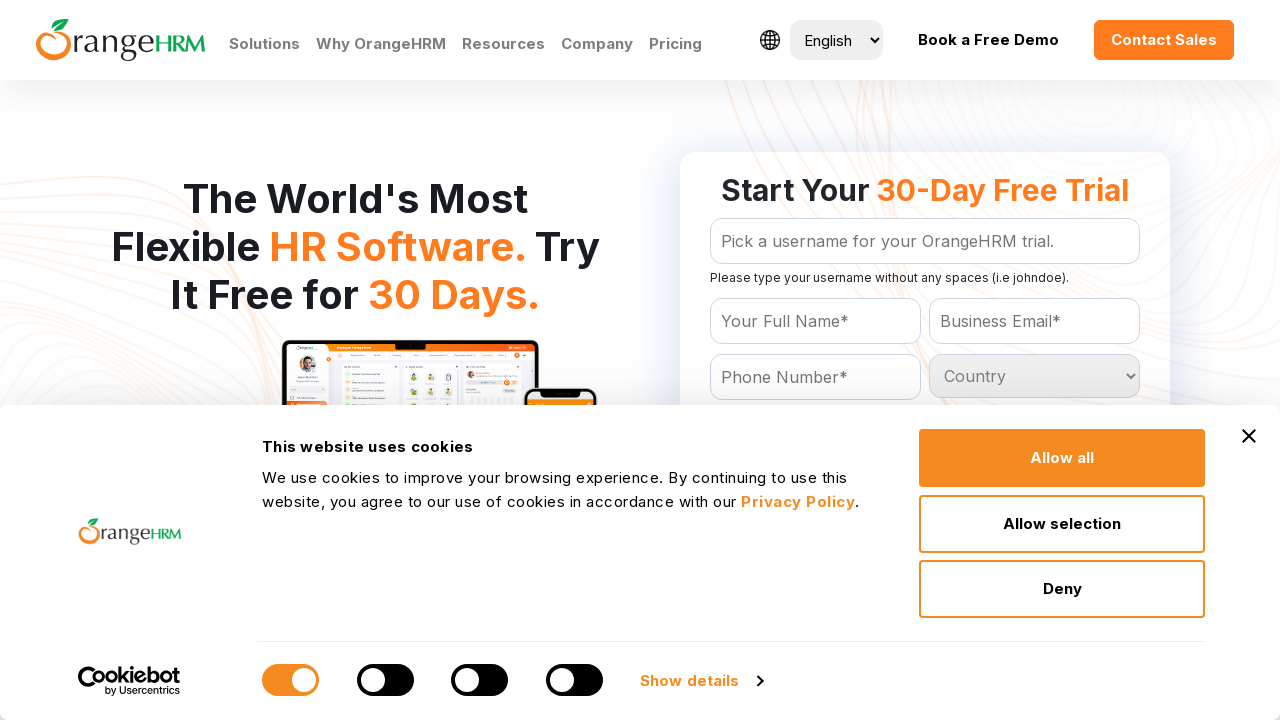

Listed country option: French Guiana
	
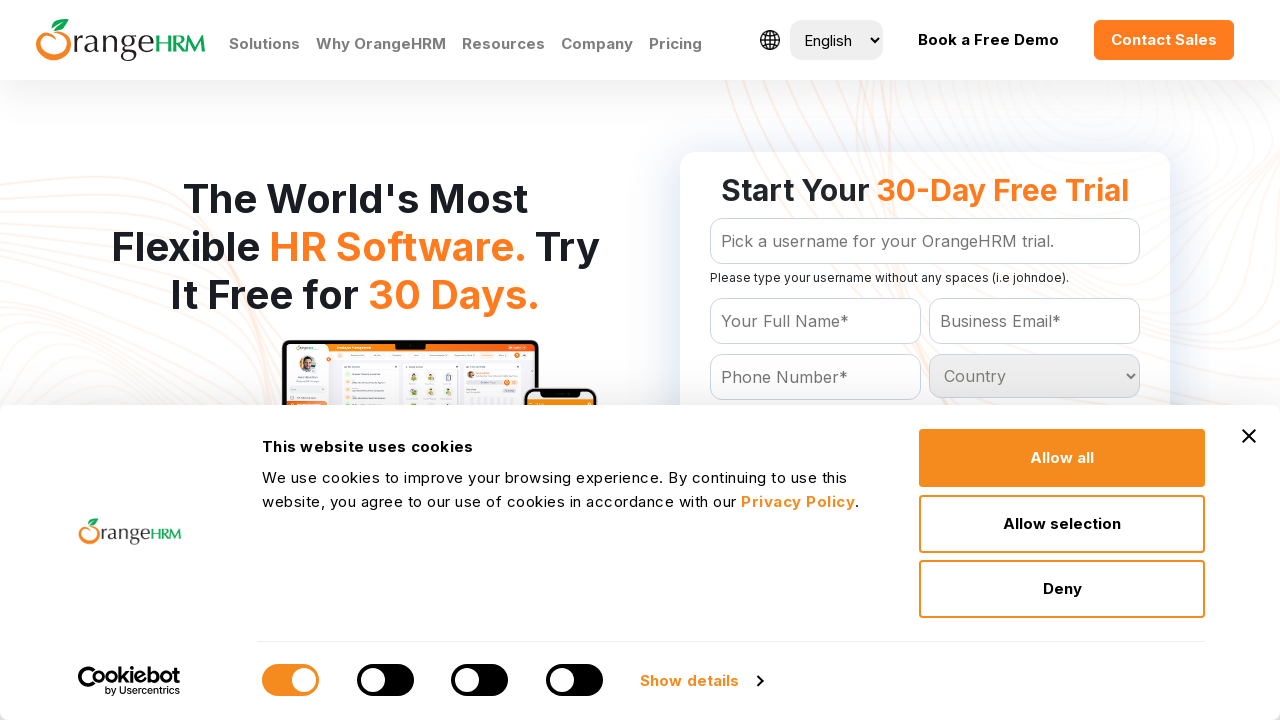

Listed country option: French Polynesia
	
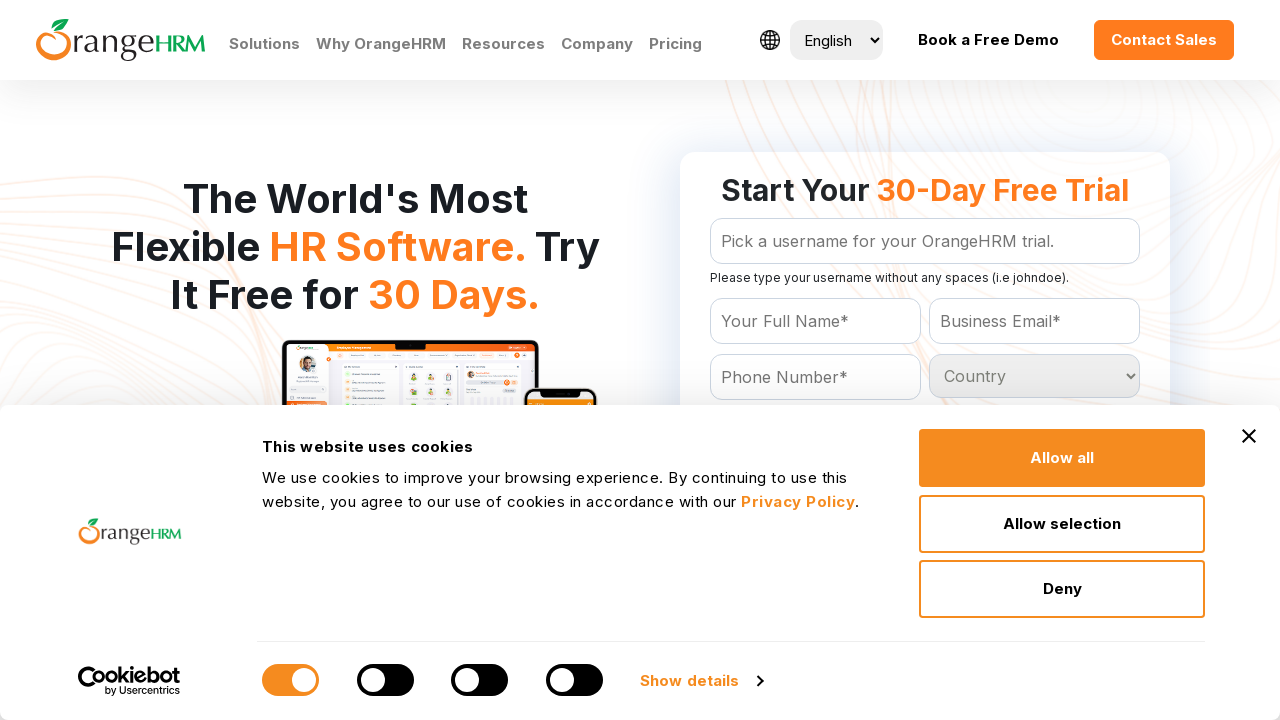

Listed country option: French Southern Territories
	
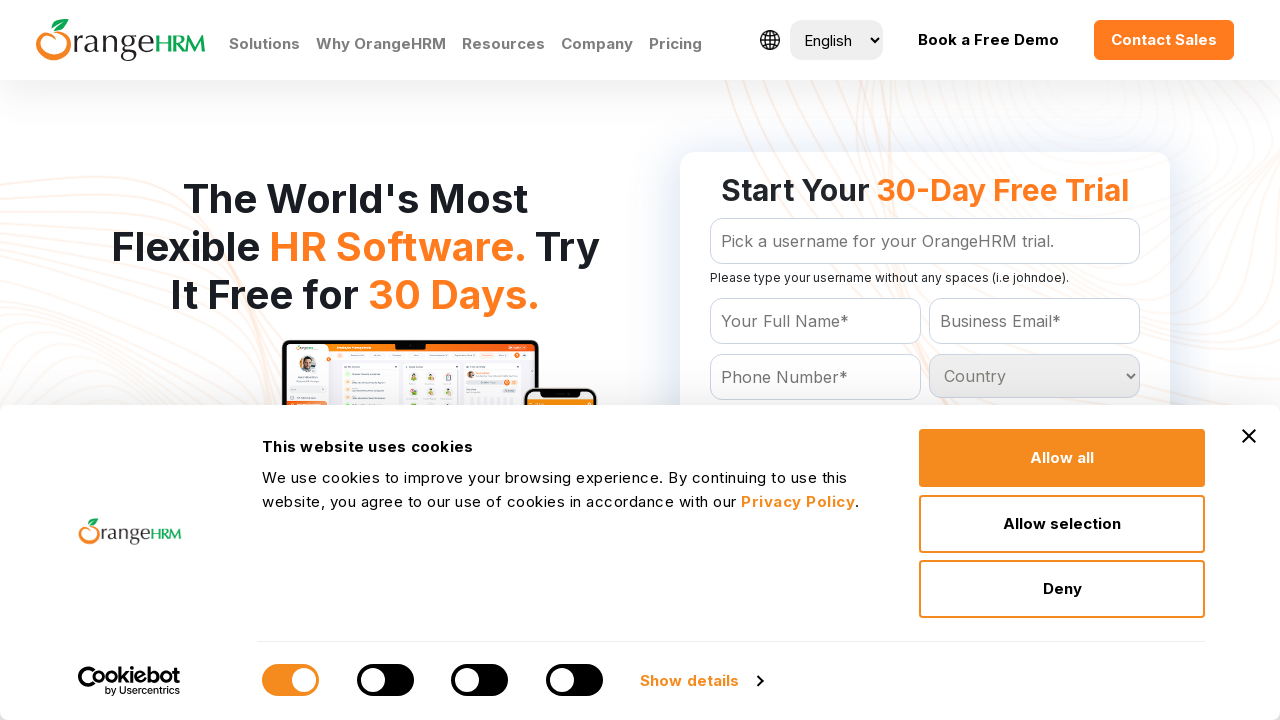

Listed country option: Gabon
	
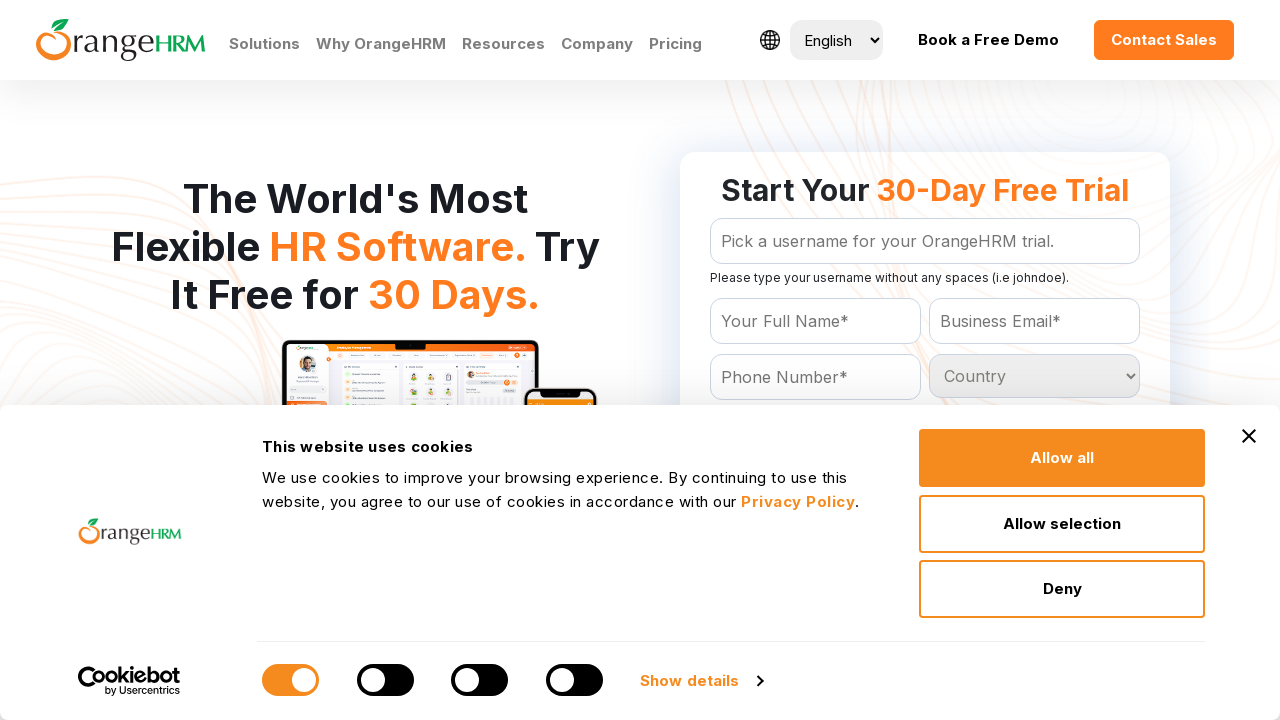

Listed country option: Gambia
	
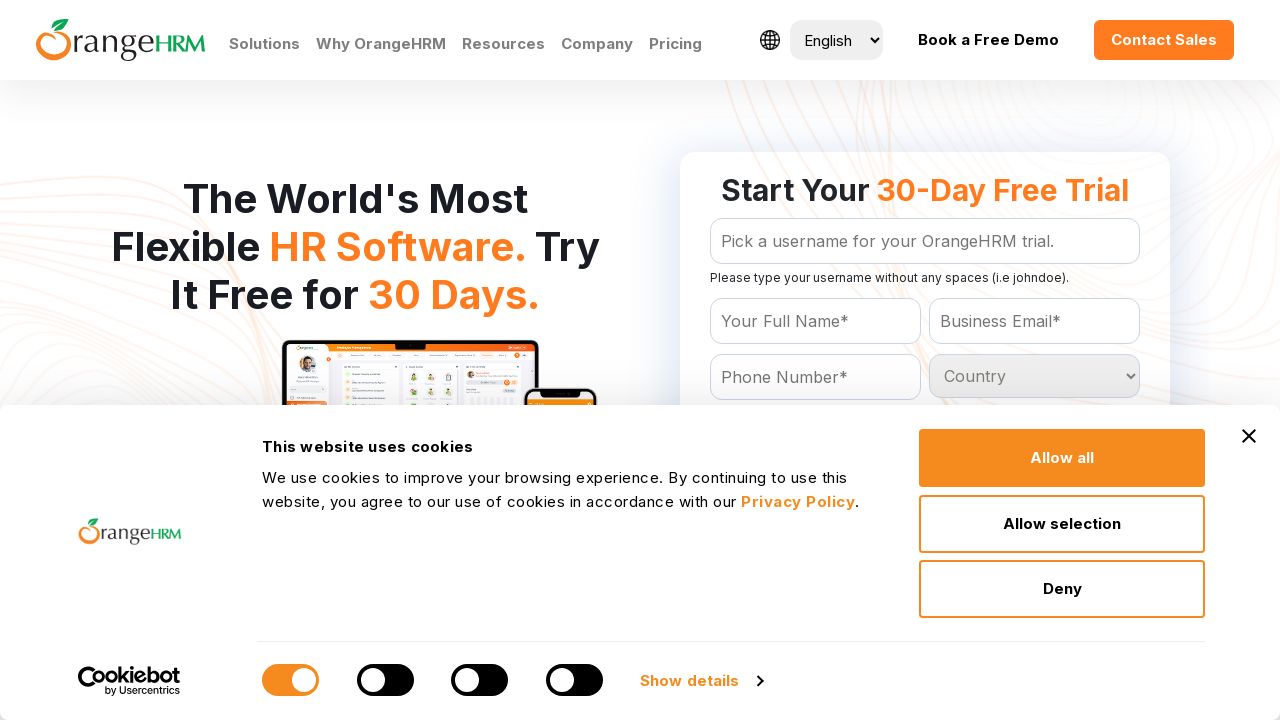

Listed country option: Georgia
	
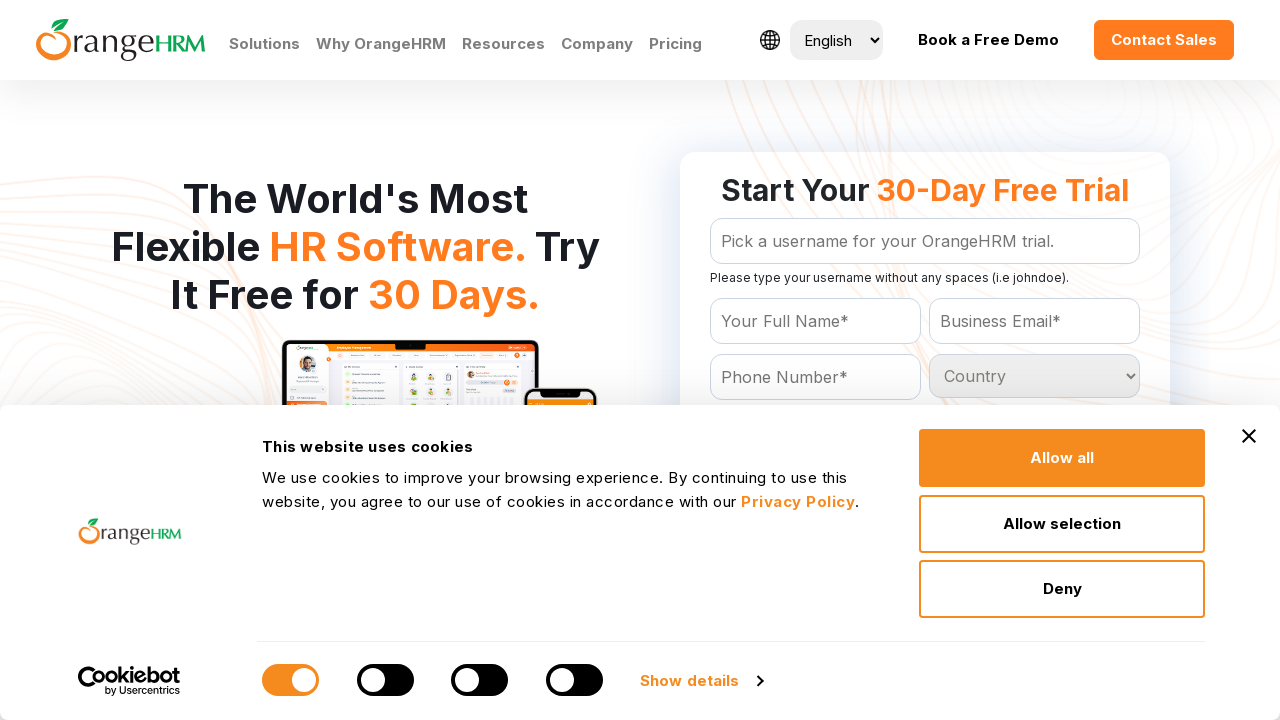

Listed country option: Germany
	
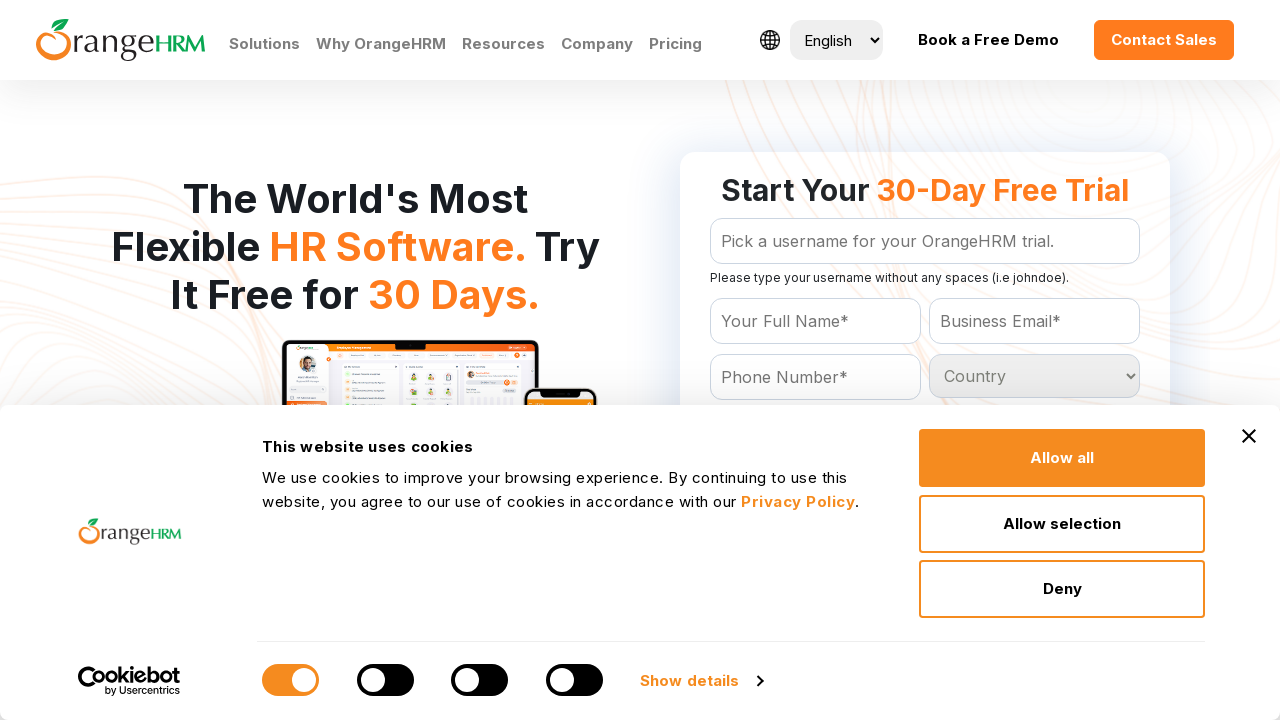

Listed country option: Ghana
	
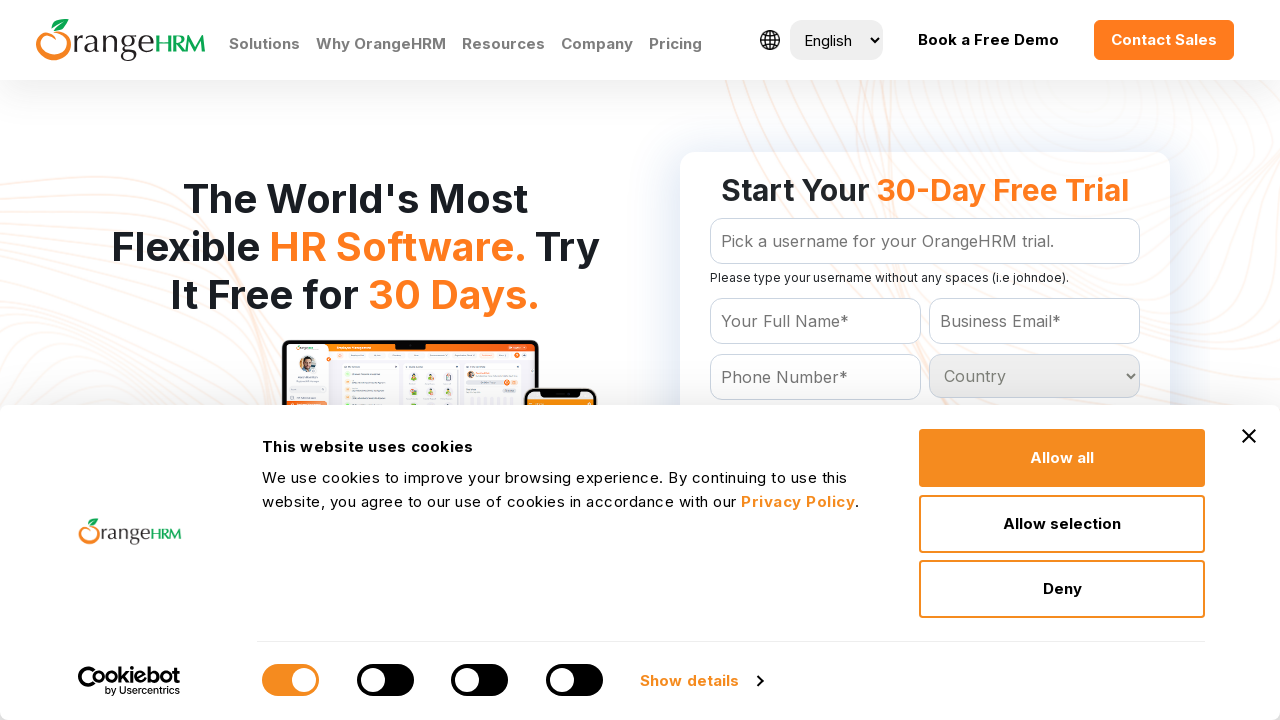

Listed country option: Gibraltar
	
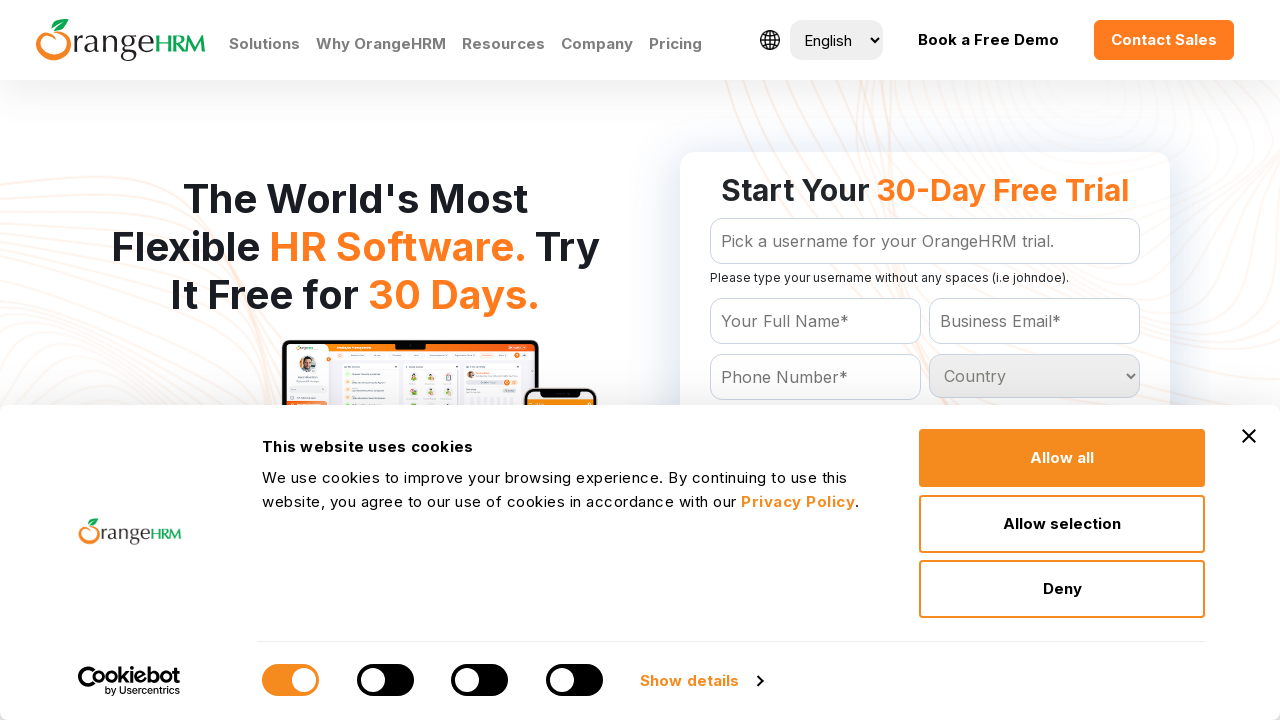

Listed country option: Greece
	
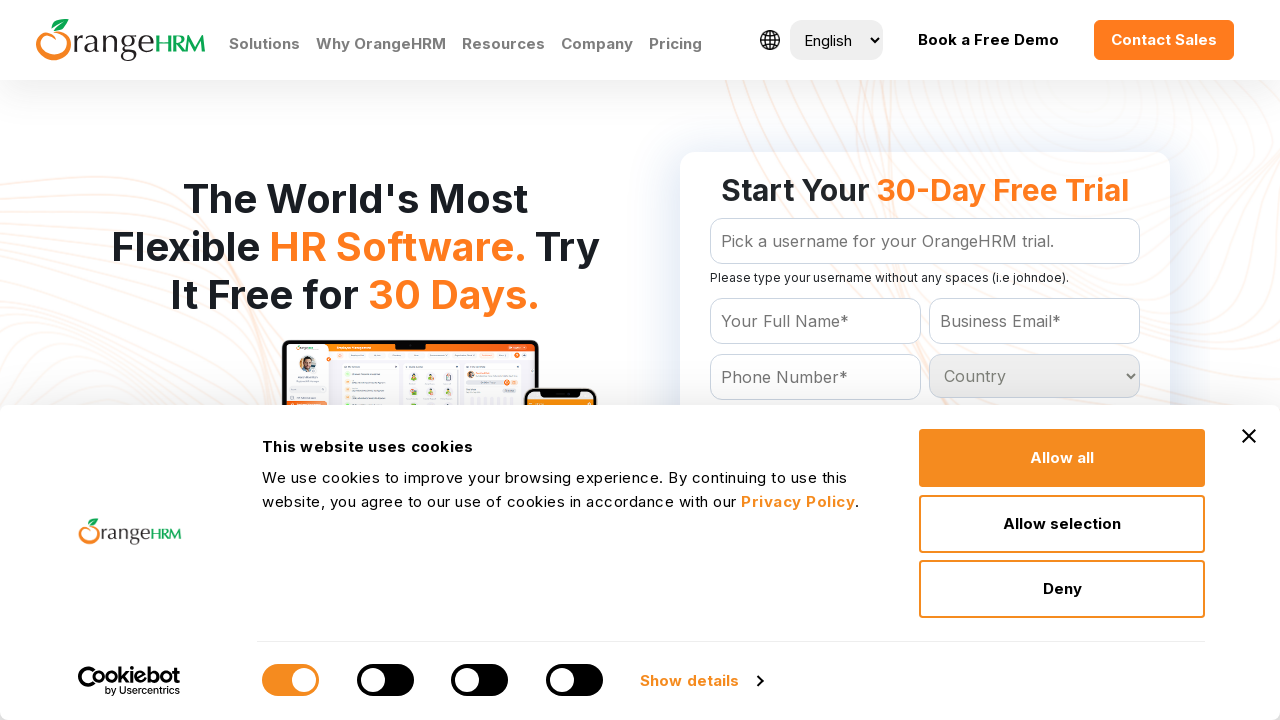

Listed country option: Greenland
	
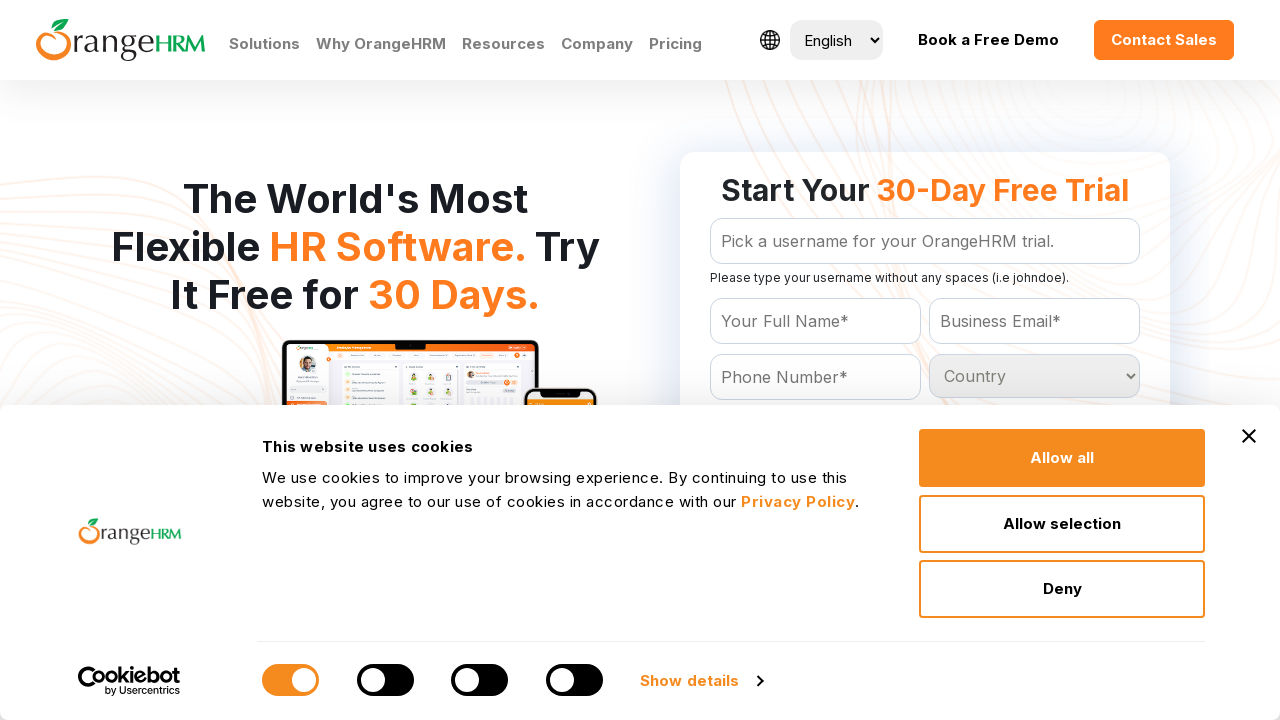

Listed country option: Grenada
	
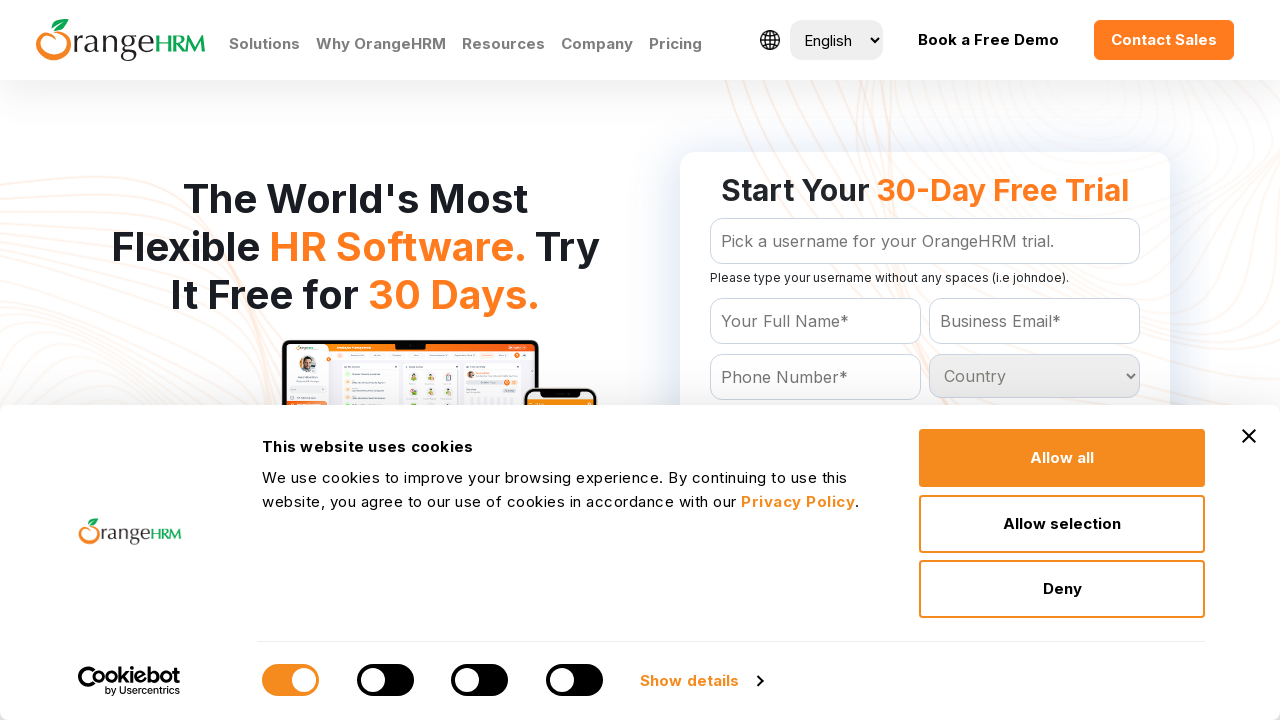

Listed country option: Guadeloupe
	
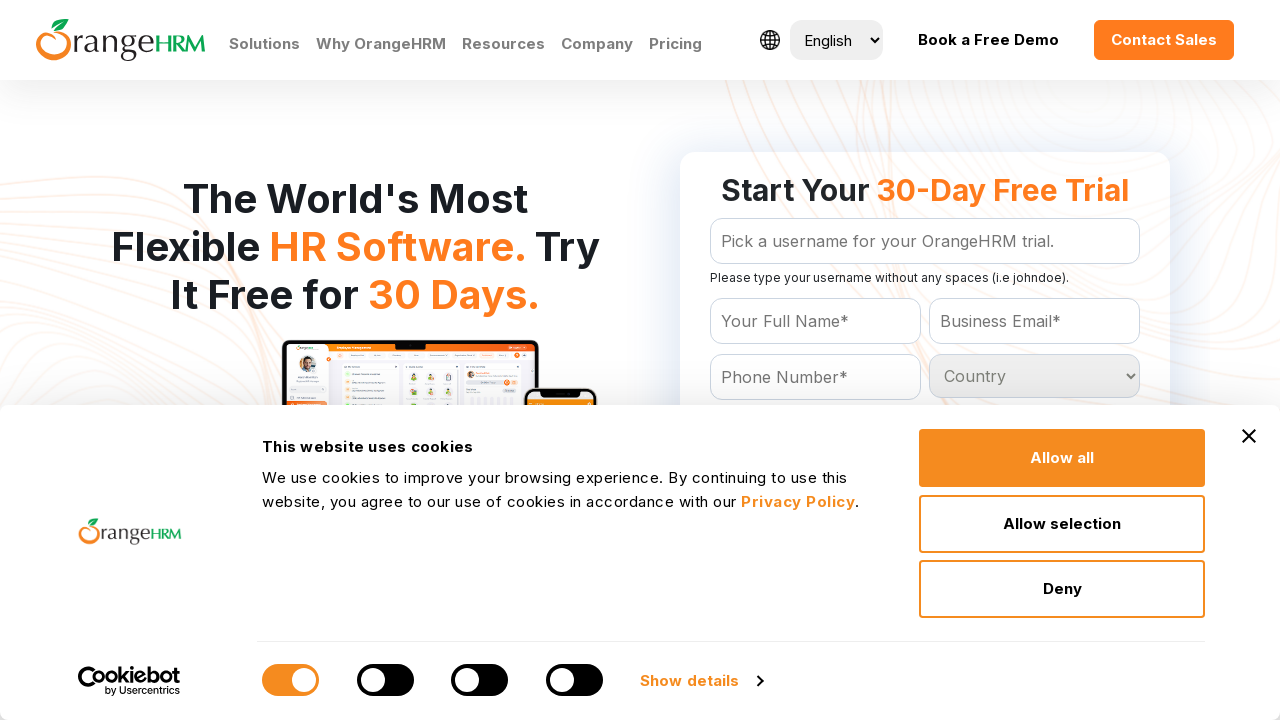

Listed country option: Guam
	
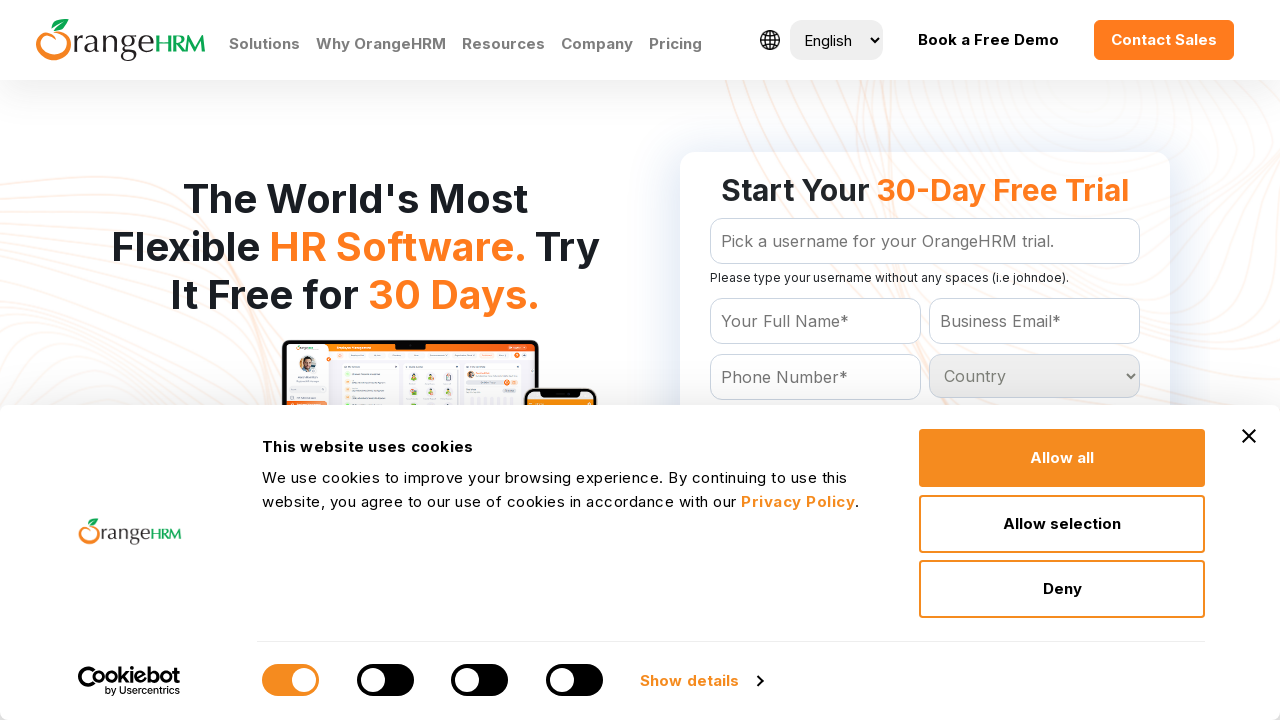

Listed country option: Guatemala
	
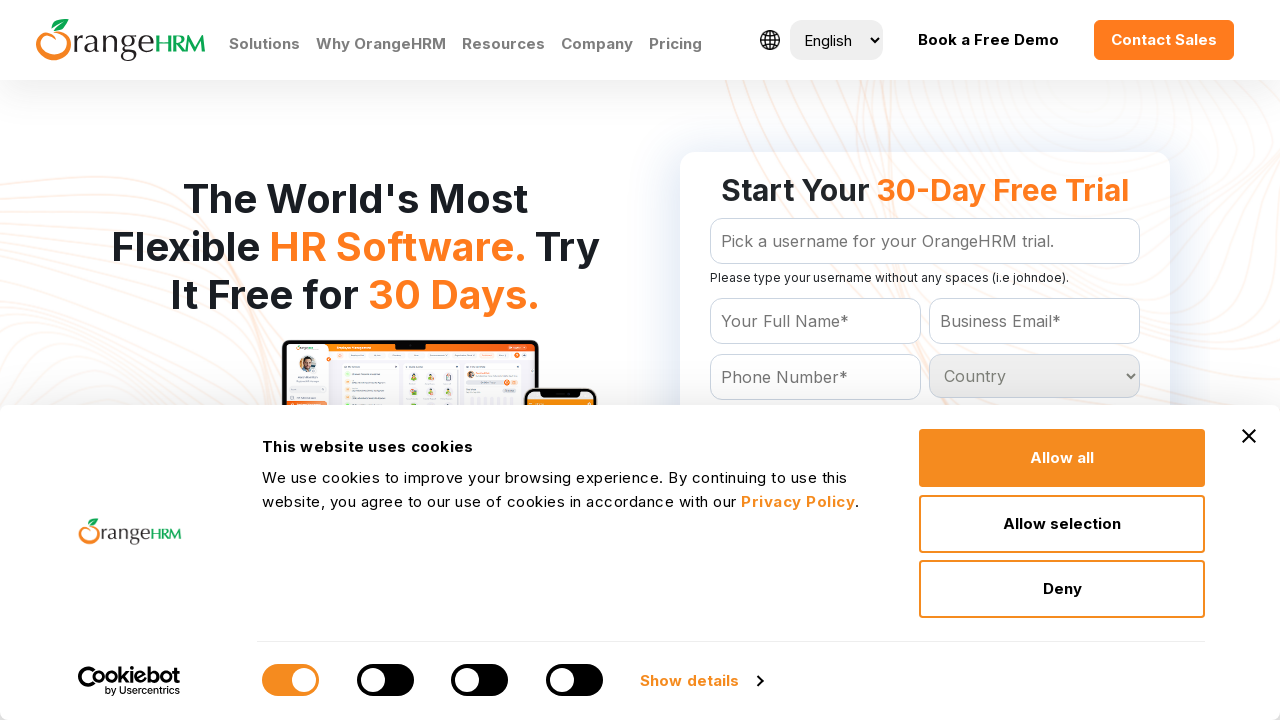

Listed country option: Guinea
	
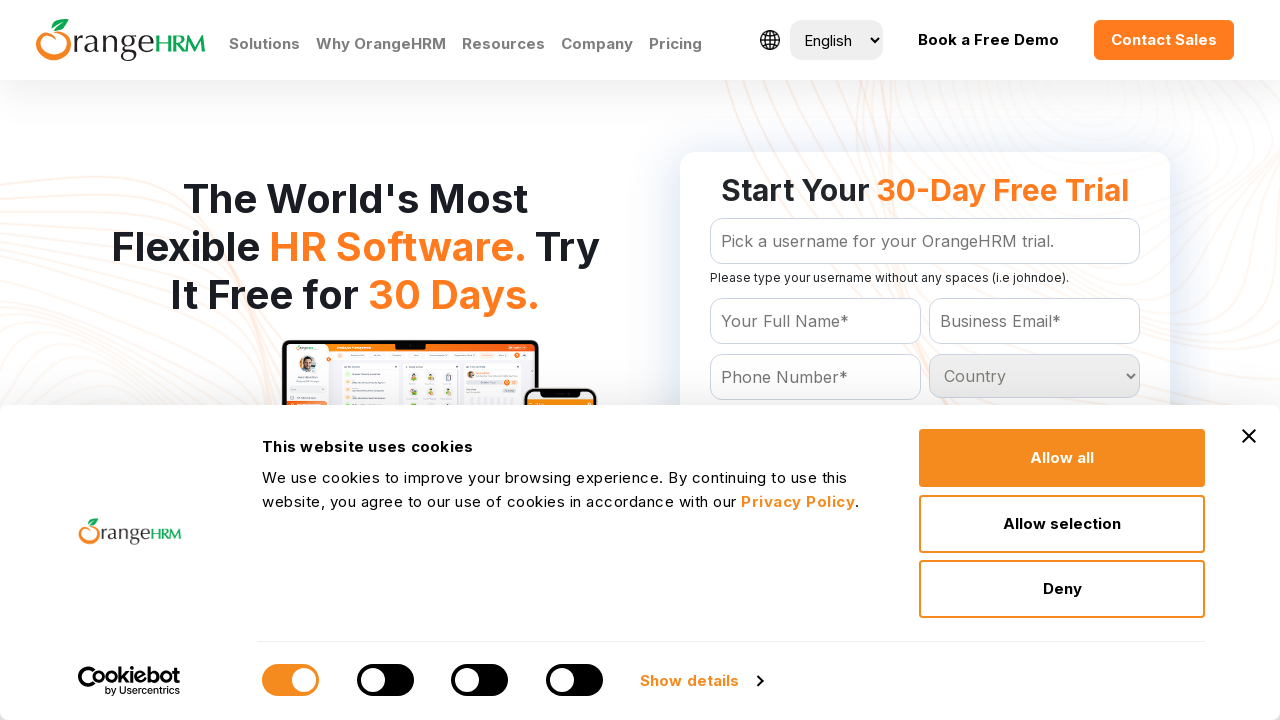

Listed country option: Guinea-bissau
	
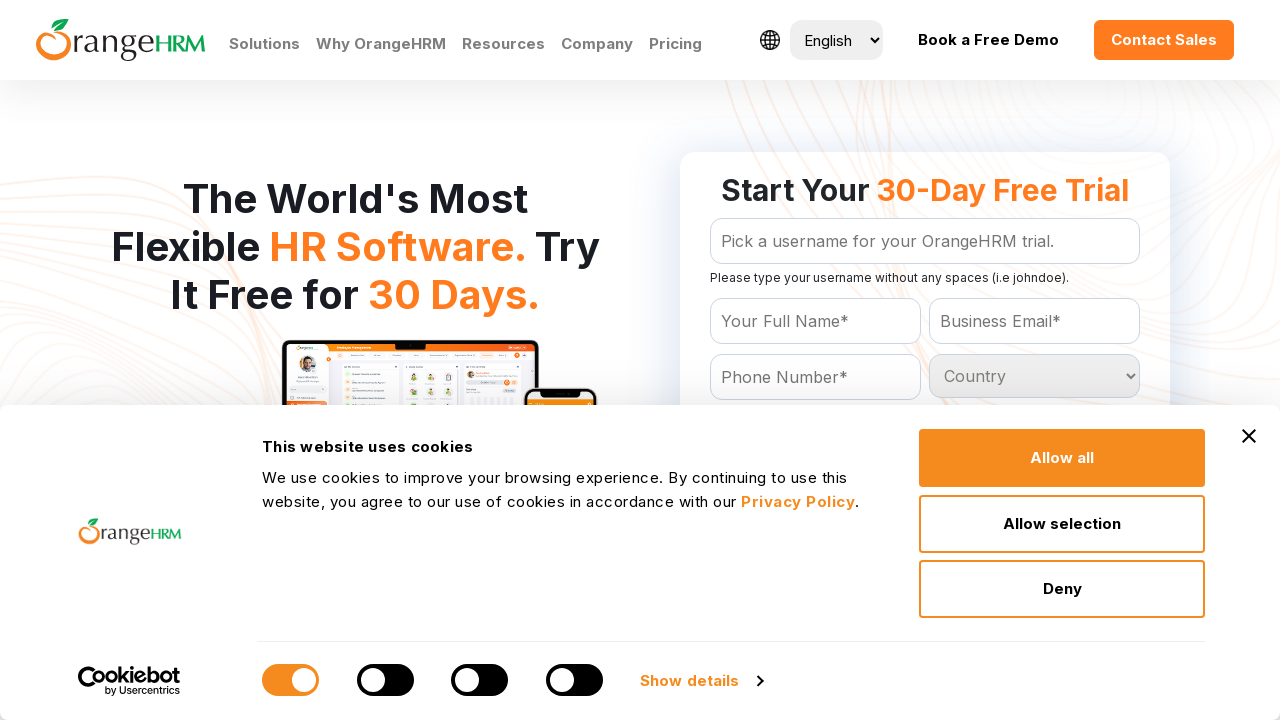

Listed country option: Guyana
	
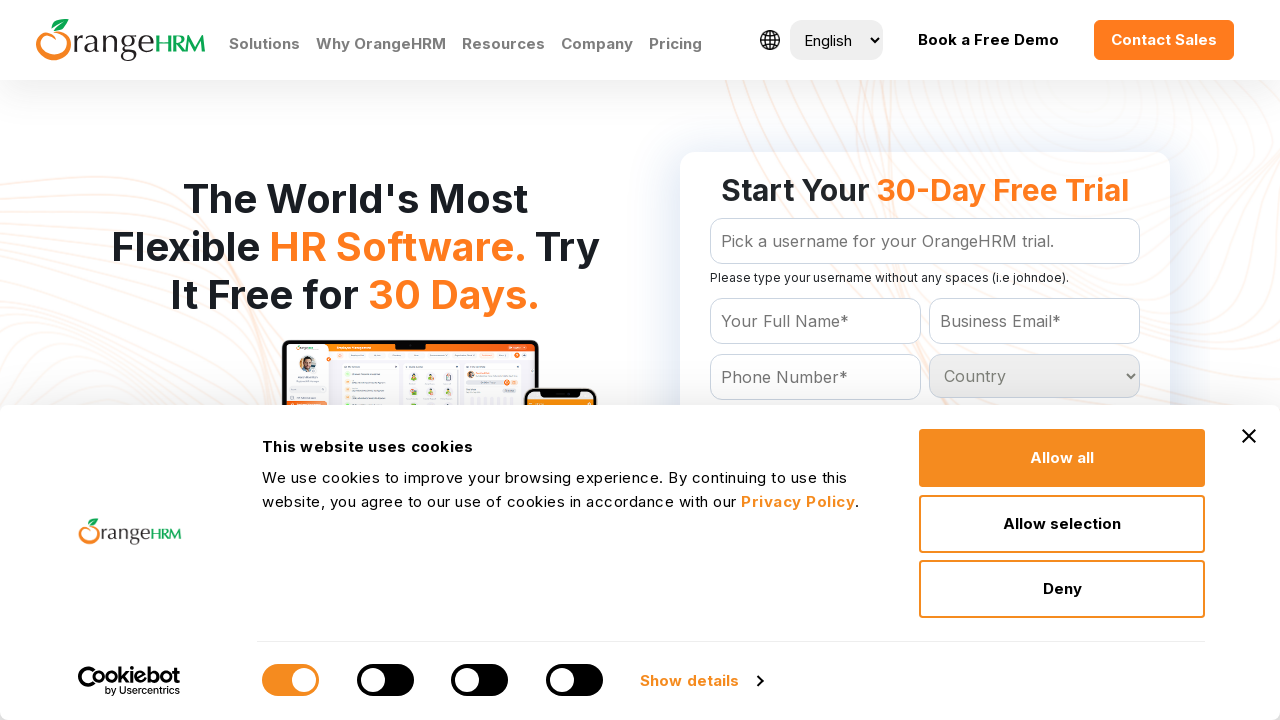

Listed country option: Haiti
	
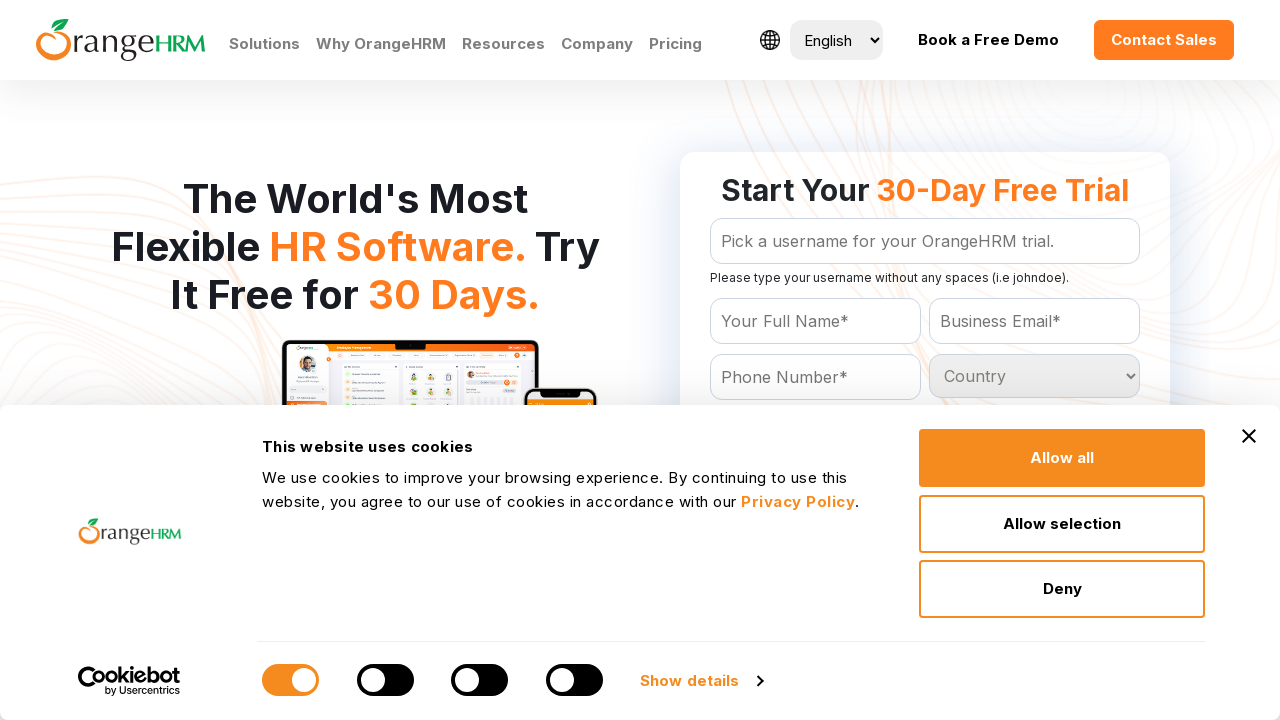

Listed country option: Heard and Mc Donald Islands
	
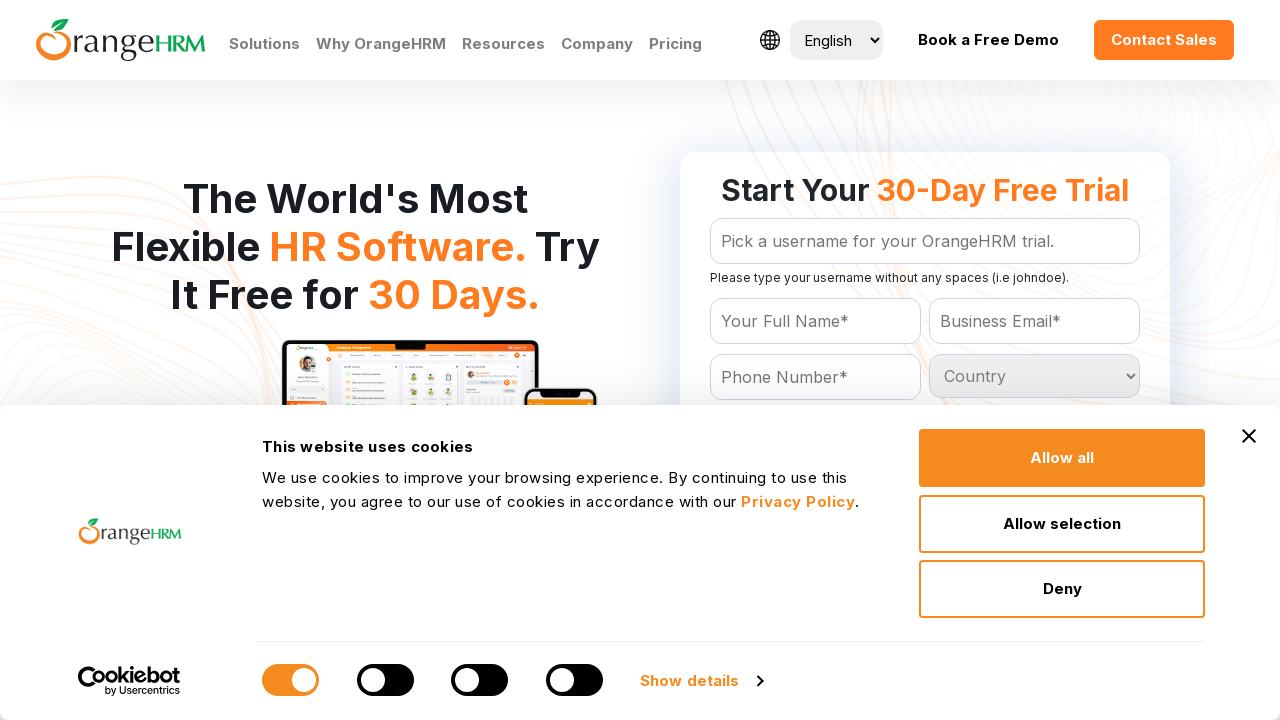

Listed country option: Honduras
	
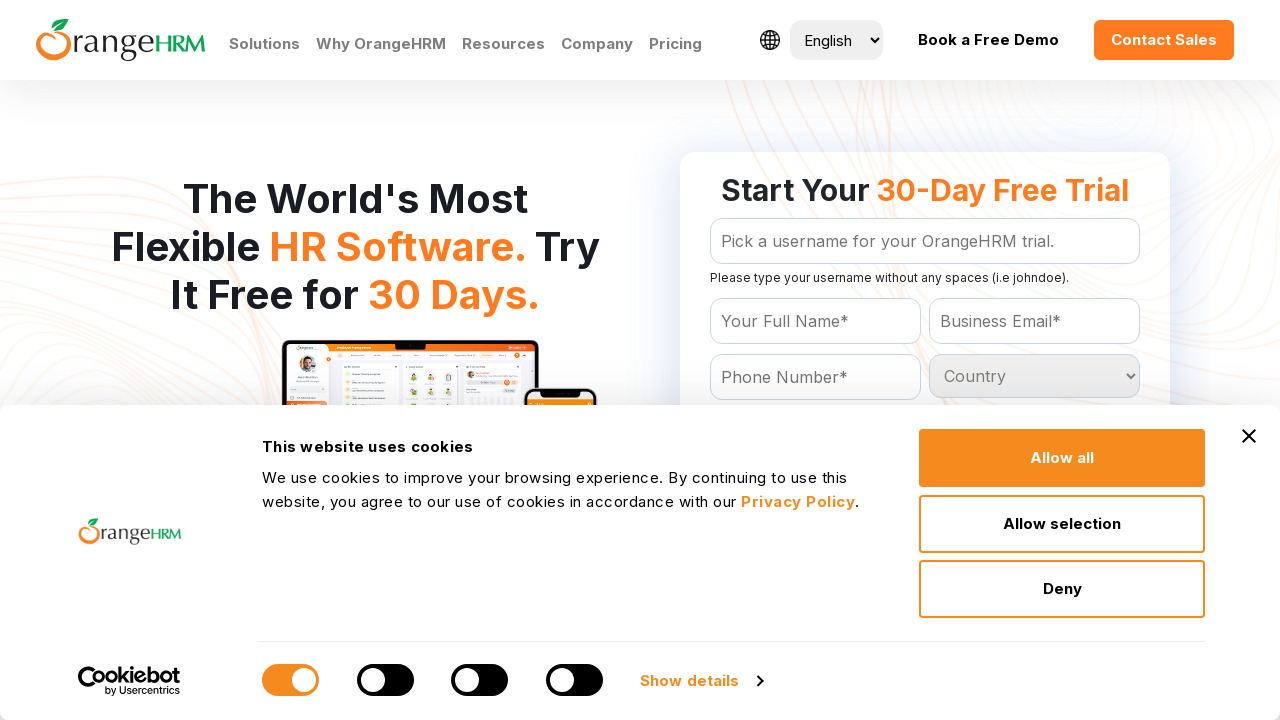

Listed country option: Hong Kong
	
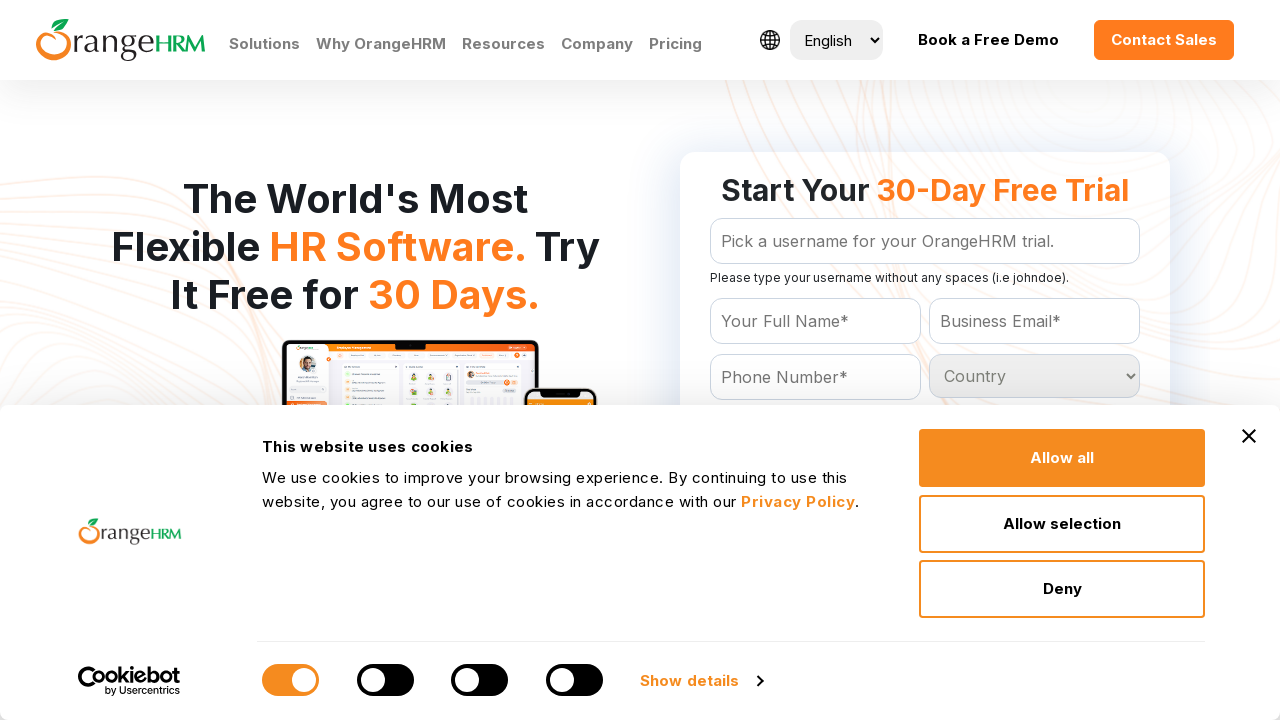

Listed country option: Hungary
	
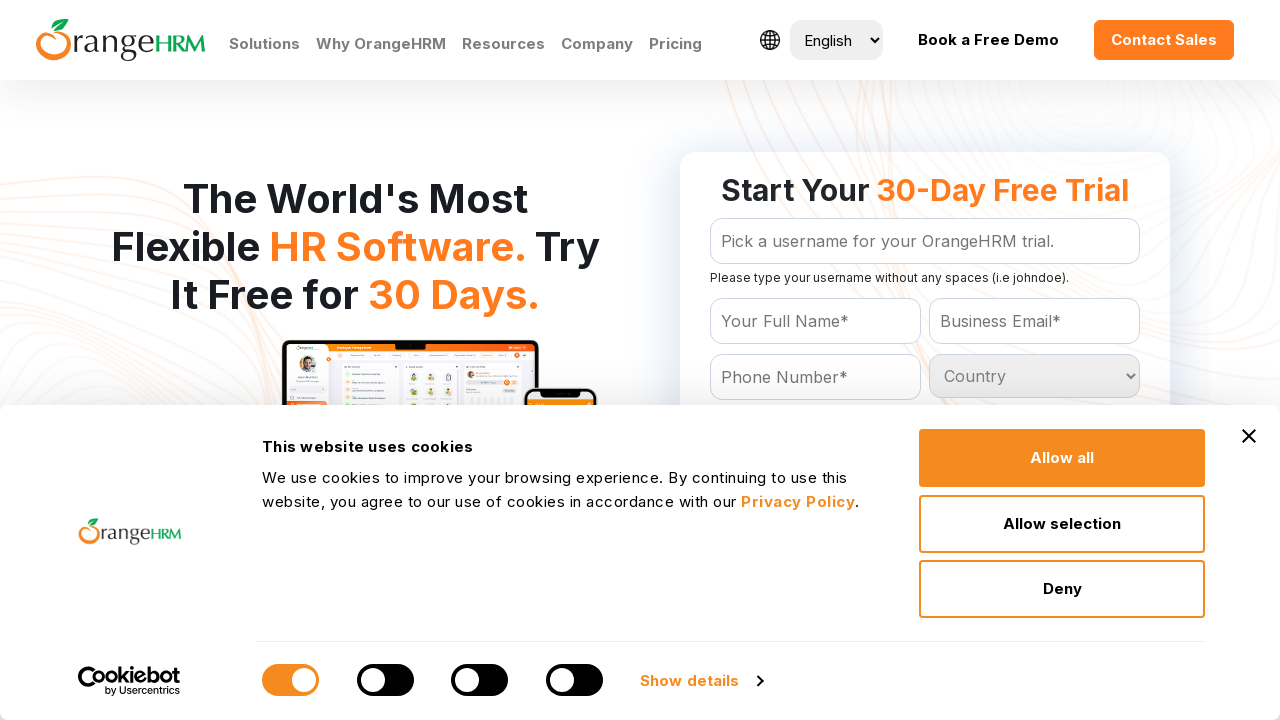

Listed country option: Iceland
	
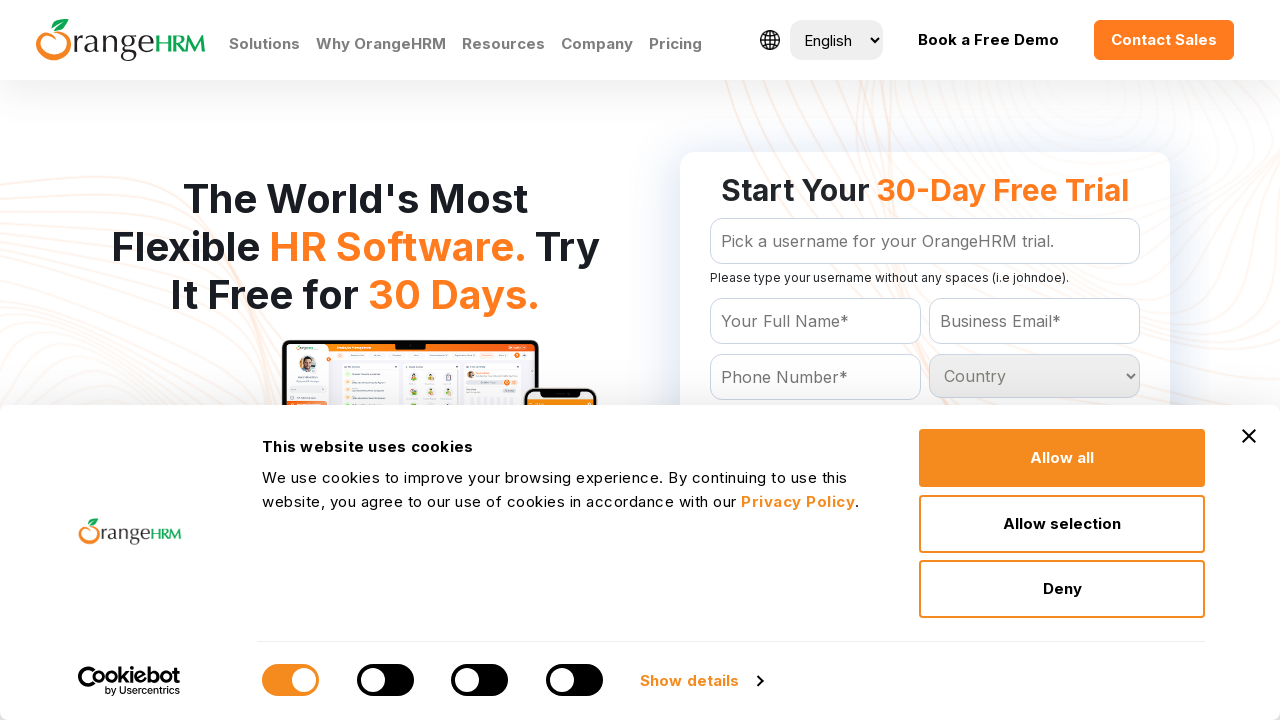

Listed country option: India
	
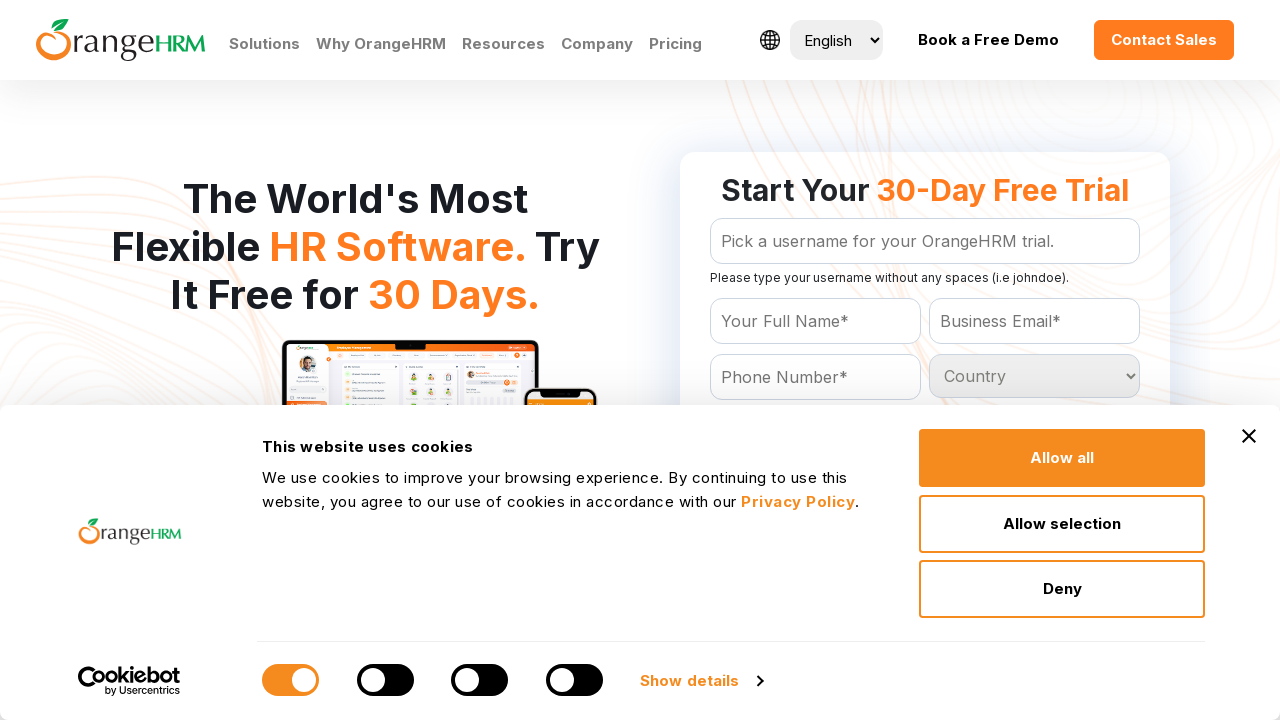

Listed country option: Indonesia
	
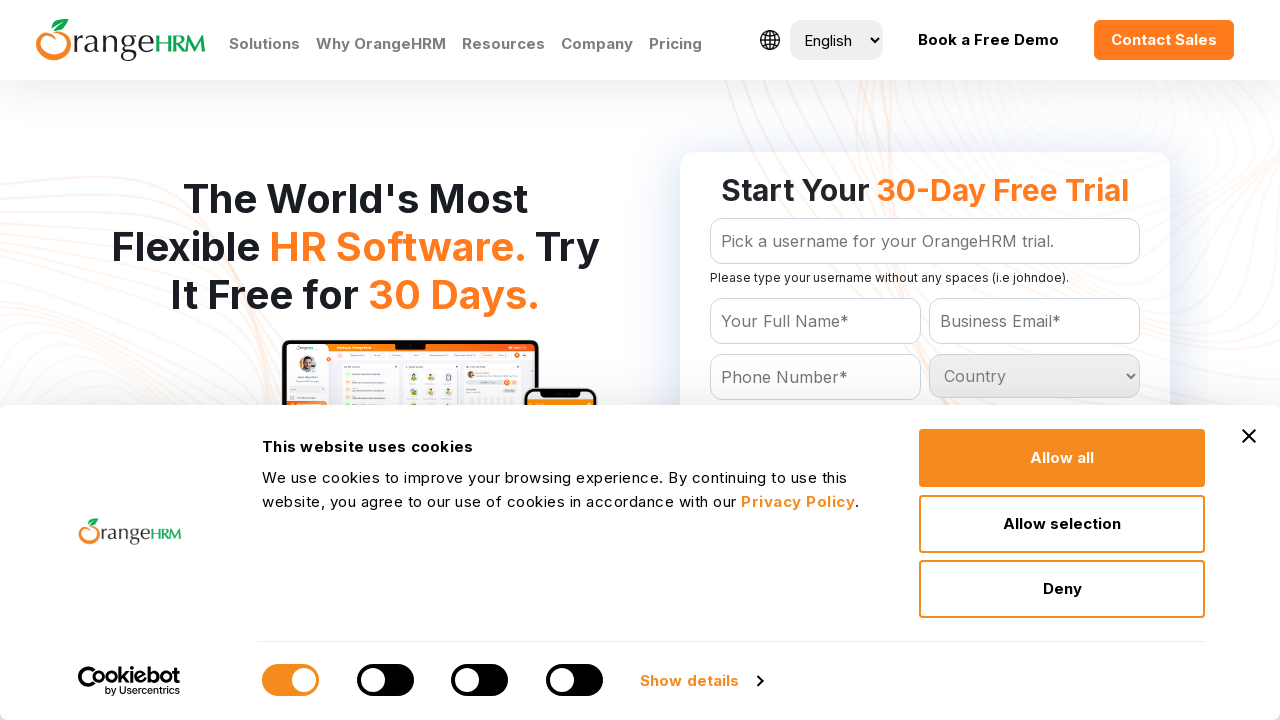

Listed country option: Iran
	
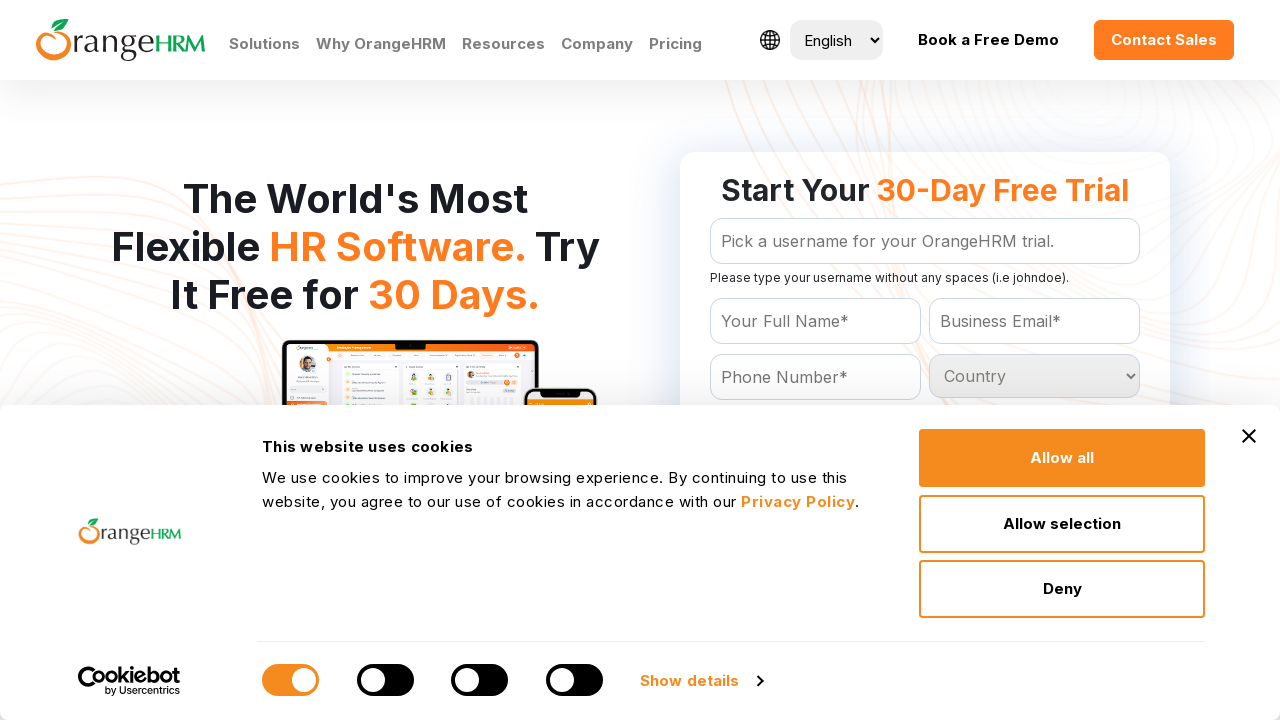

Listed country option: Iraq
	
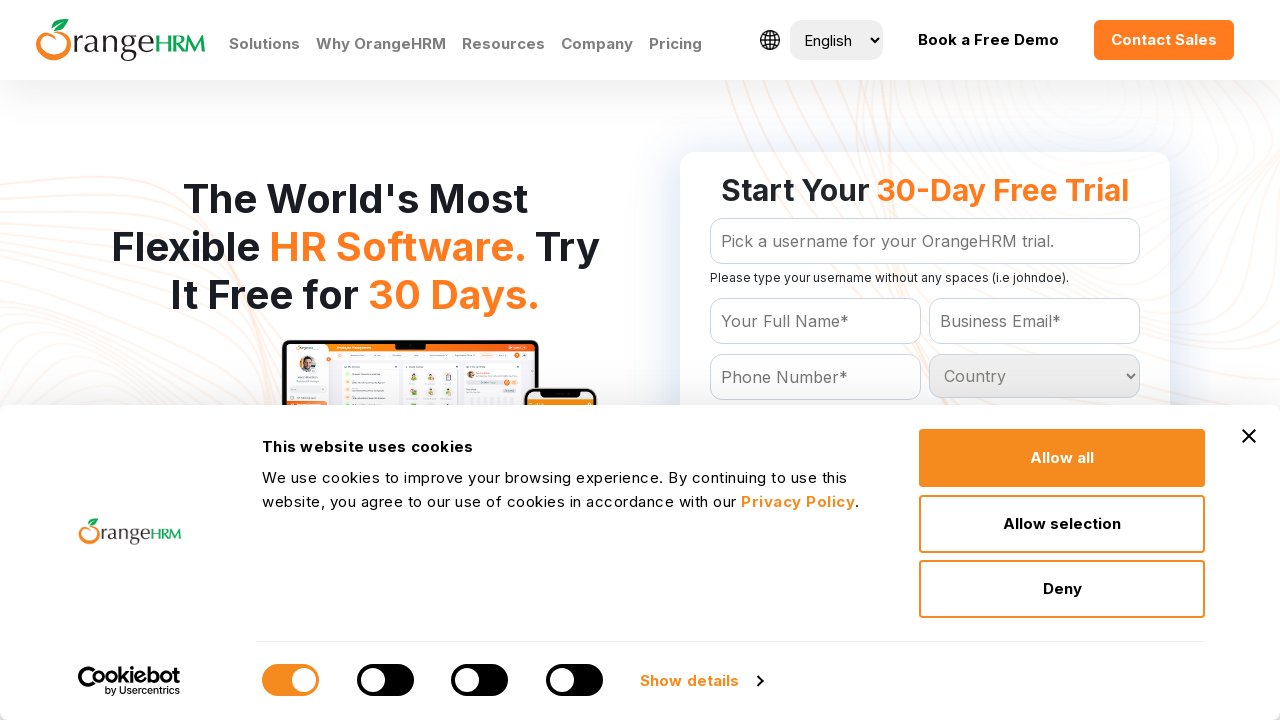

Listed country option: Ireland
	
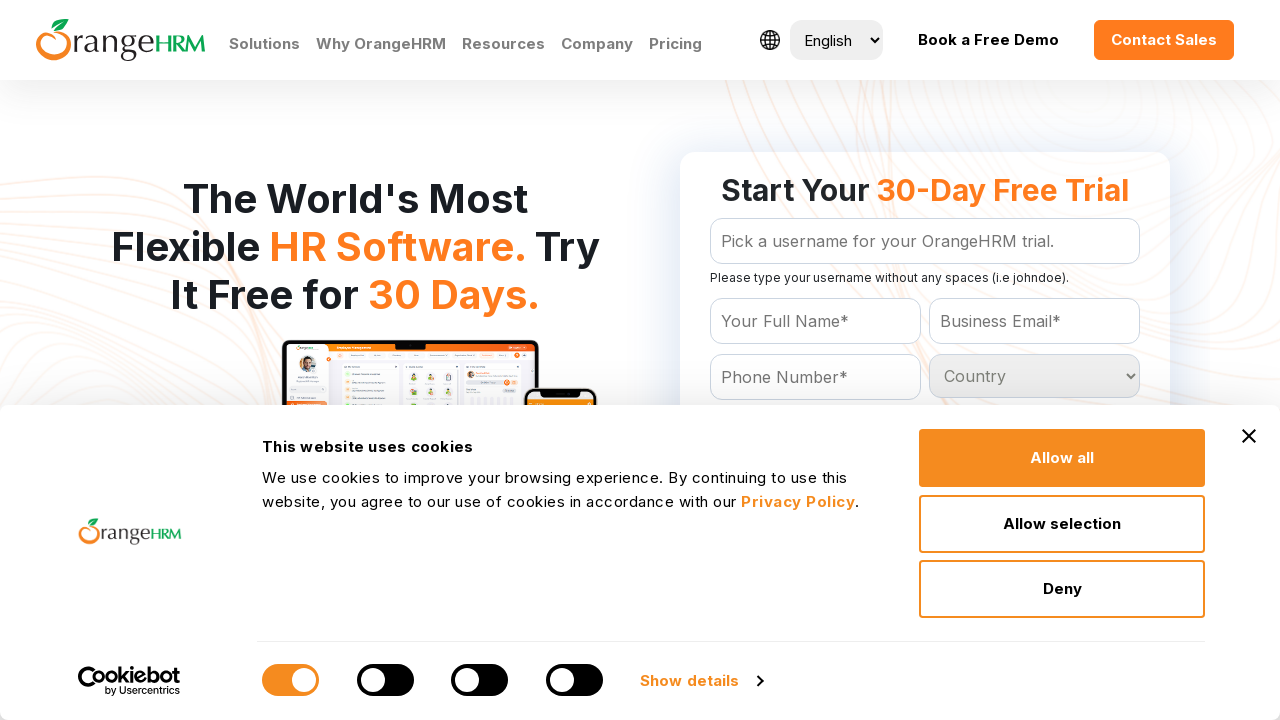

Listed country option: Israel
	
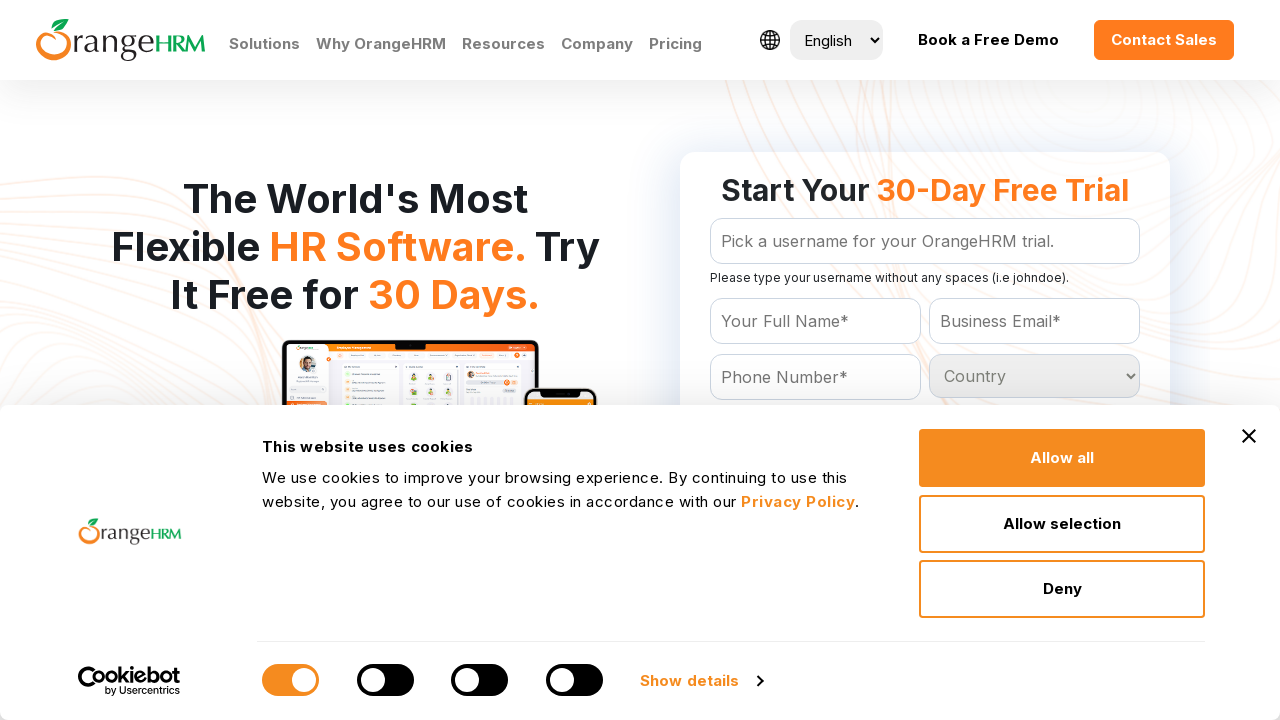

Listed country option: Italy
	
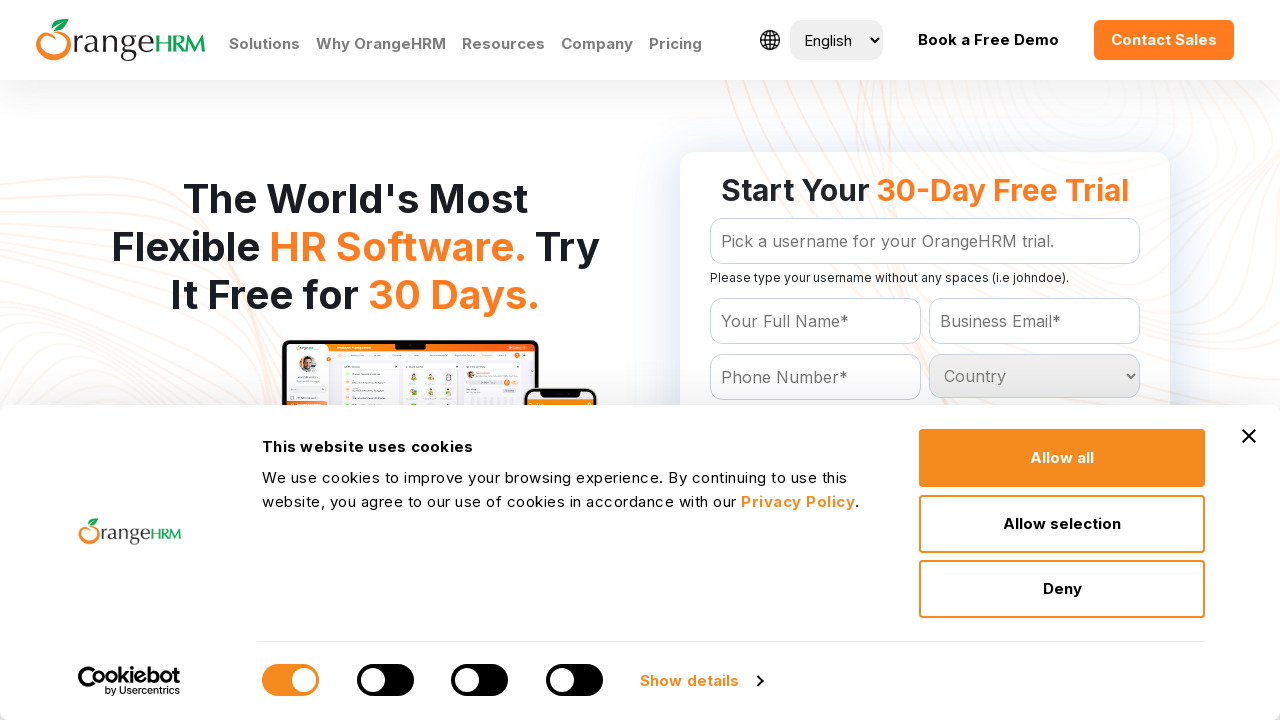

Listed country option: Jamaica
	
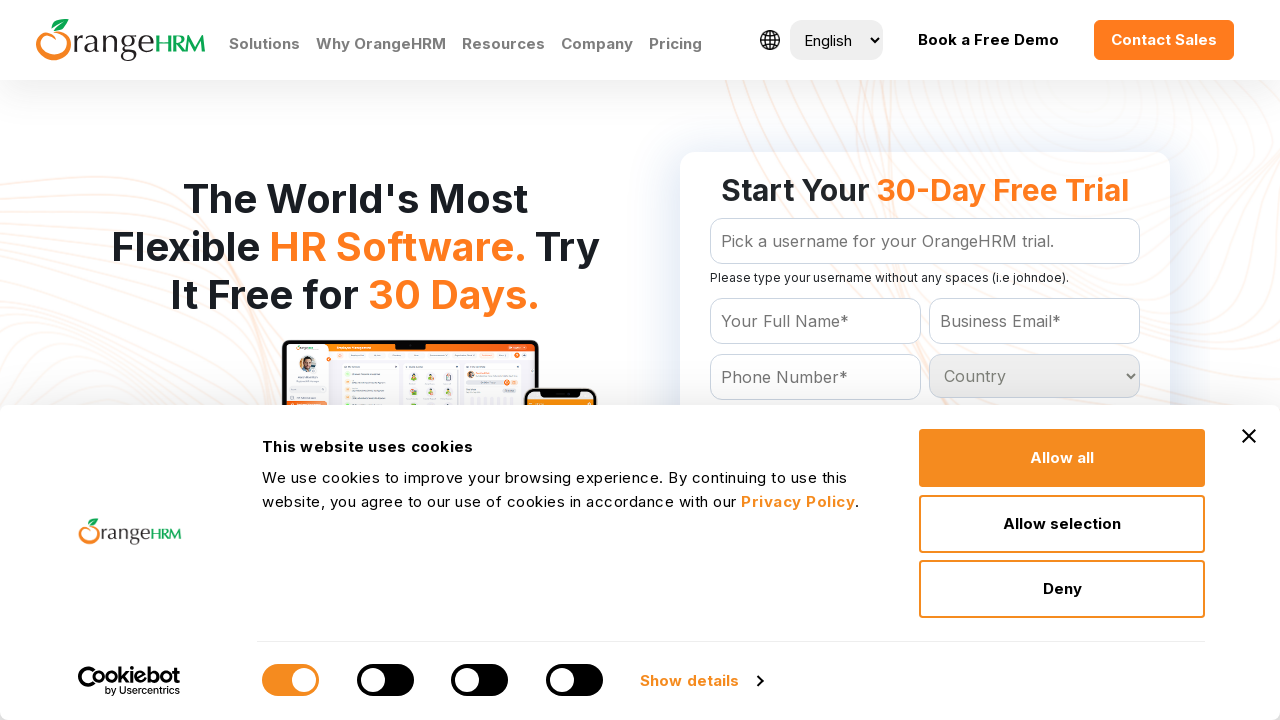

Listed country option: Japan
	
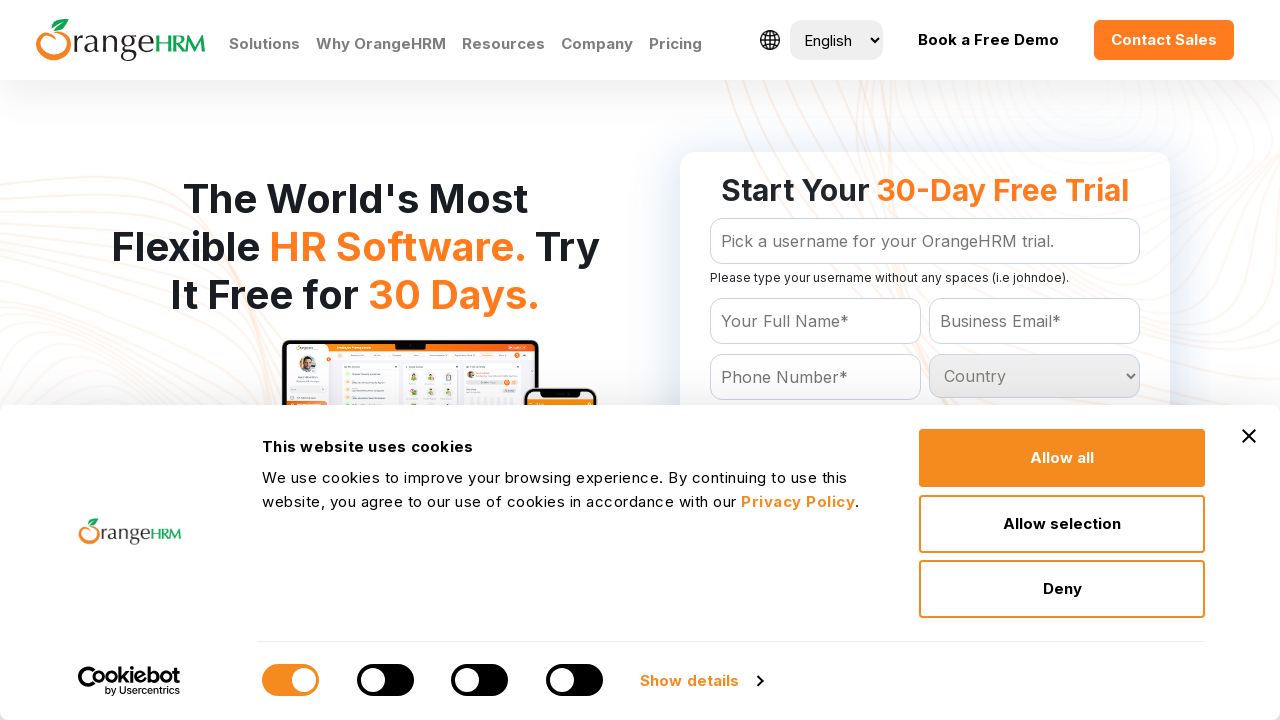

Listed country option: Jordan
	
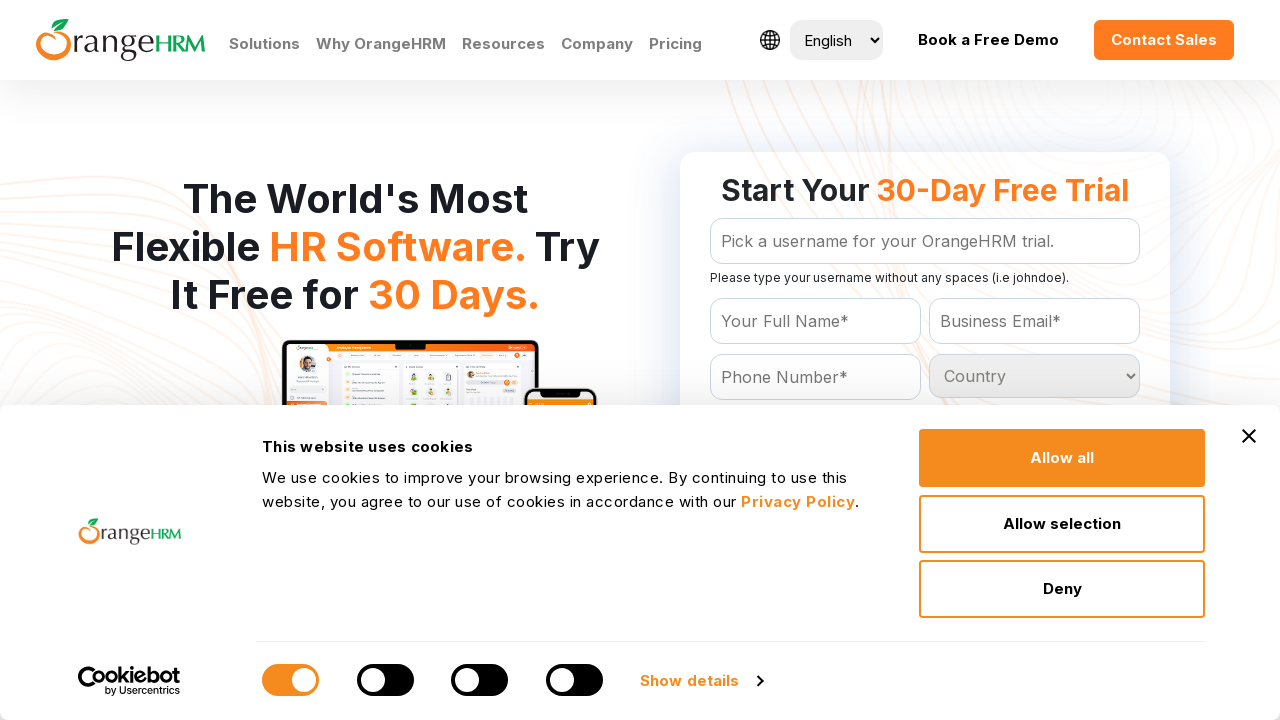

Listed country option: Kazakhstan
	
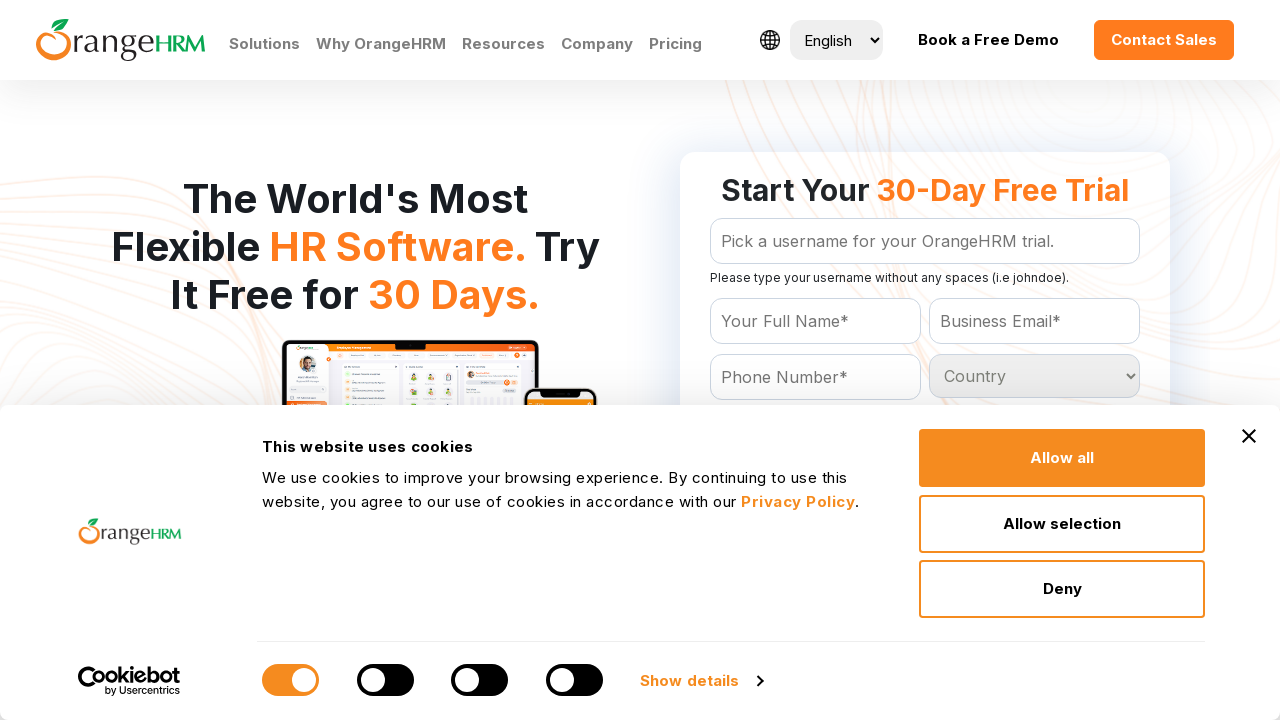

Listed country option: Kenya
	
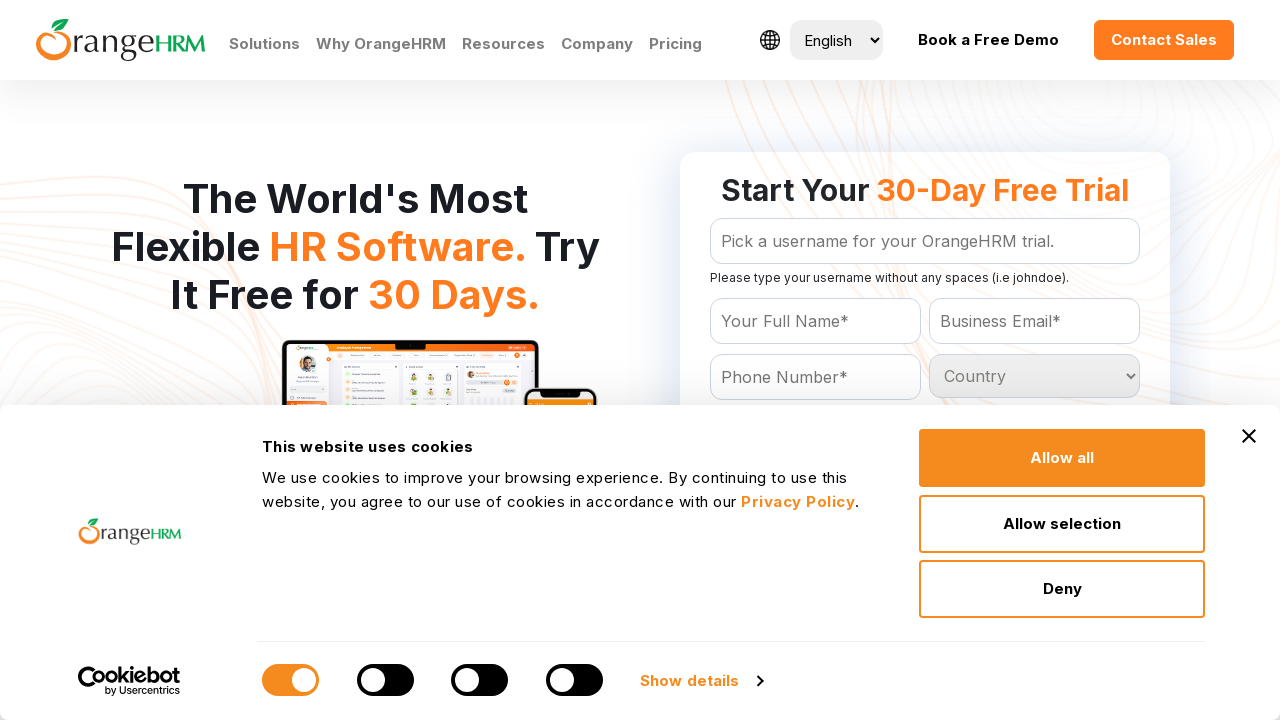

Listed country option: Kiribati
	
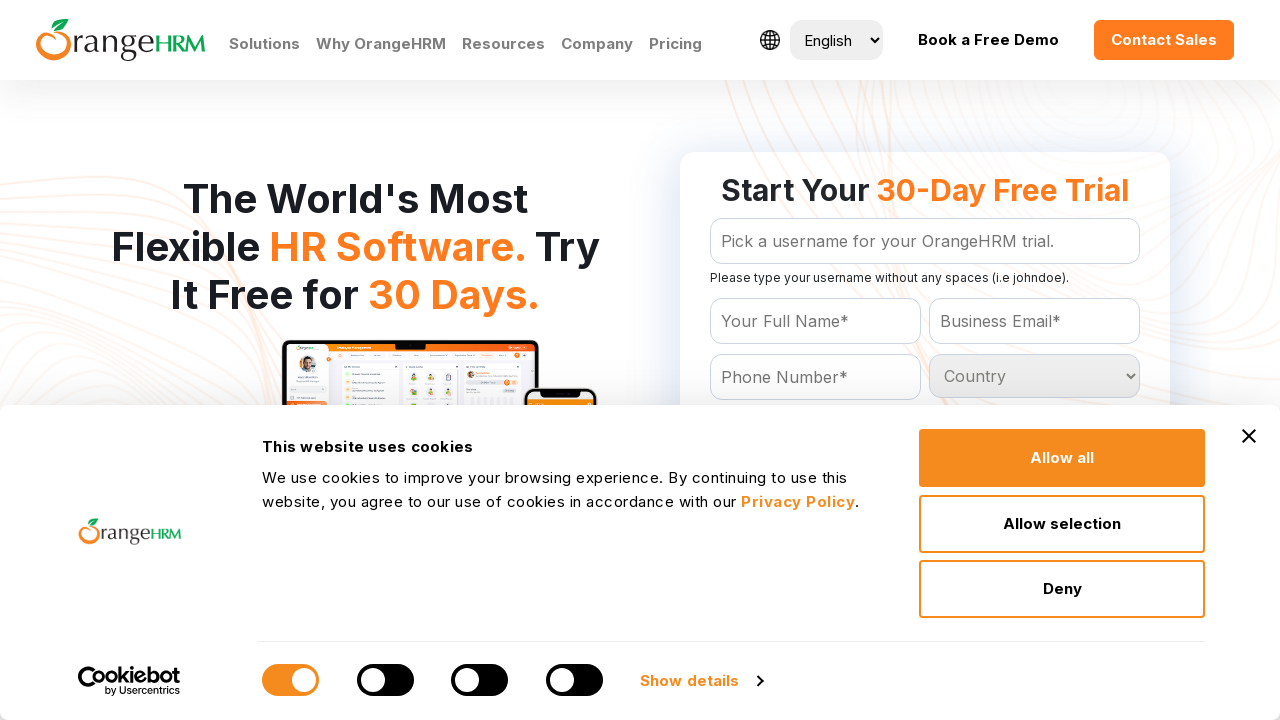

Listed country option: North Korea
	
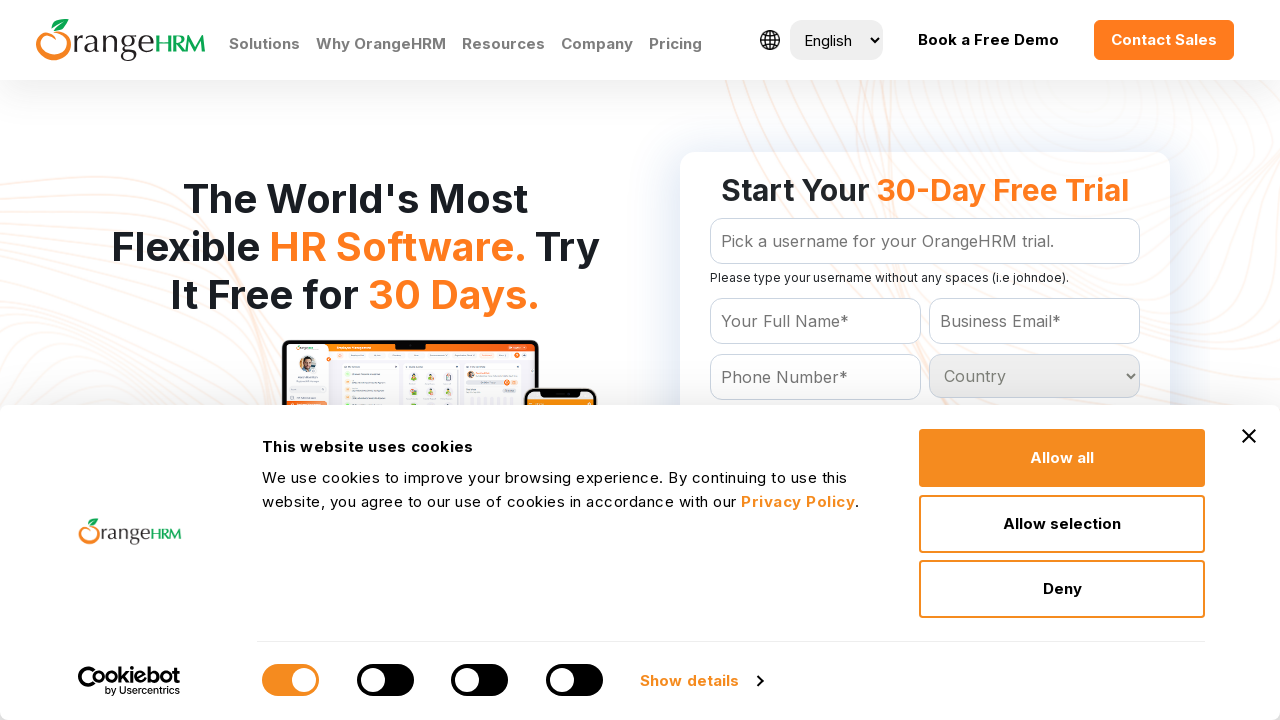

Listed country option: South Korea
	
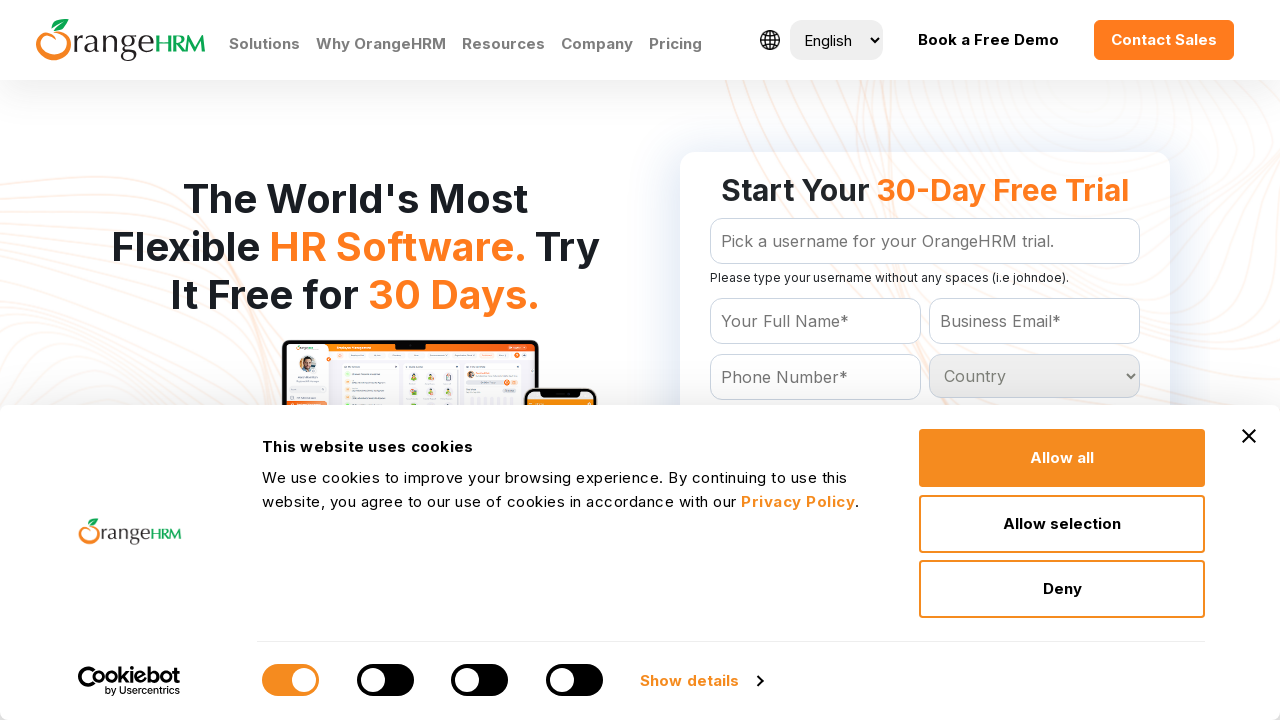

Listed country option: Kuwait
	
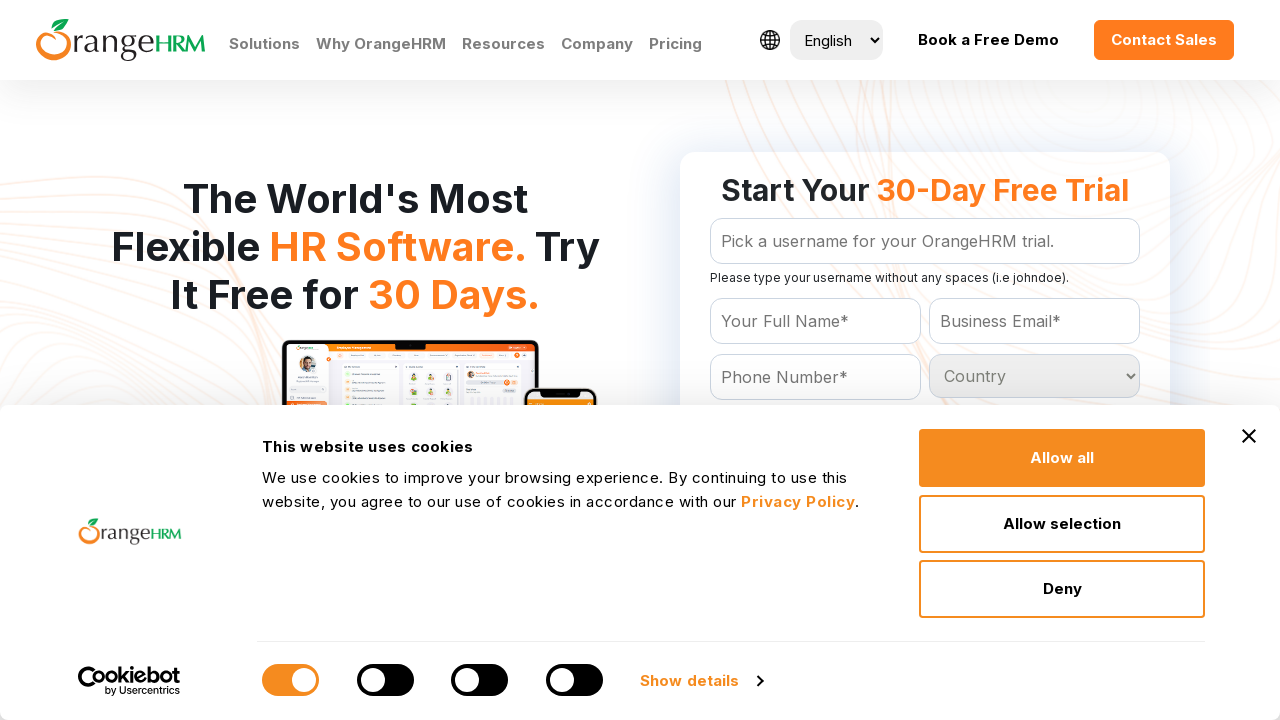

Listed country option: Kyrgyzstan
	
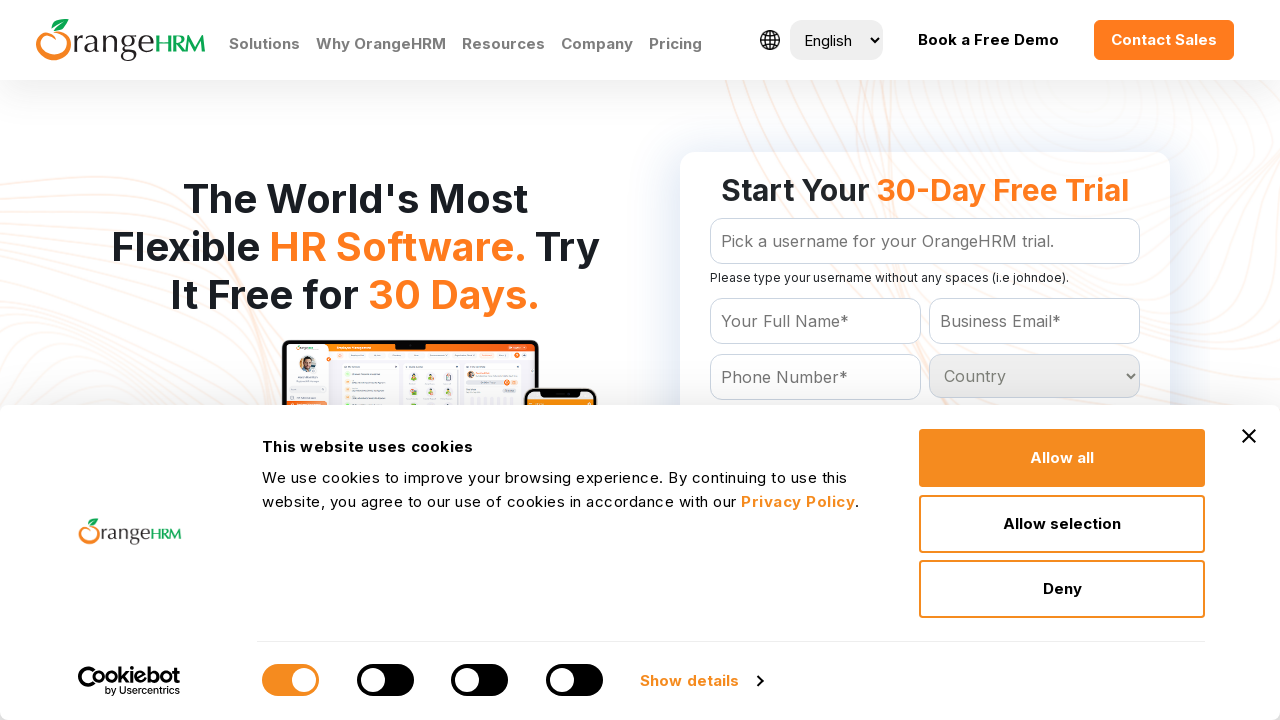

Listed country option: Laos
	
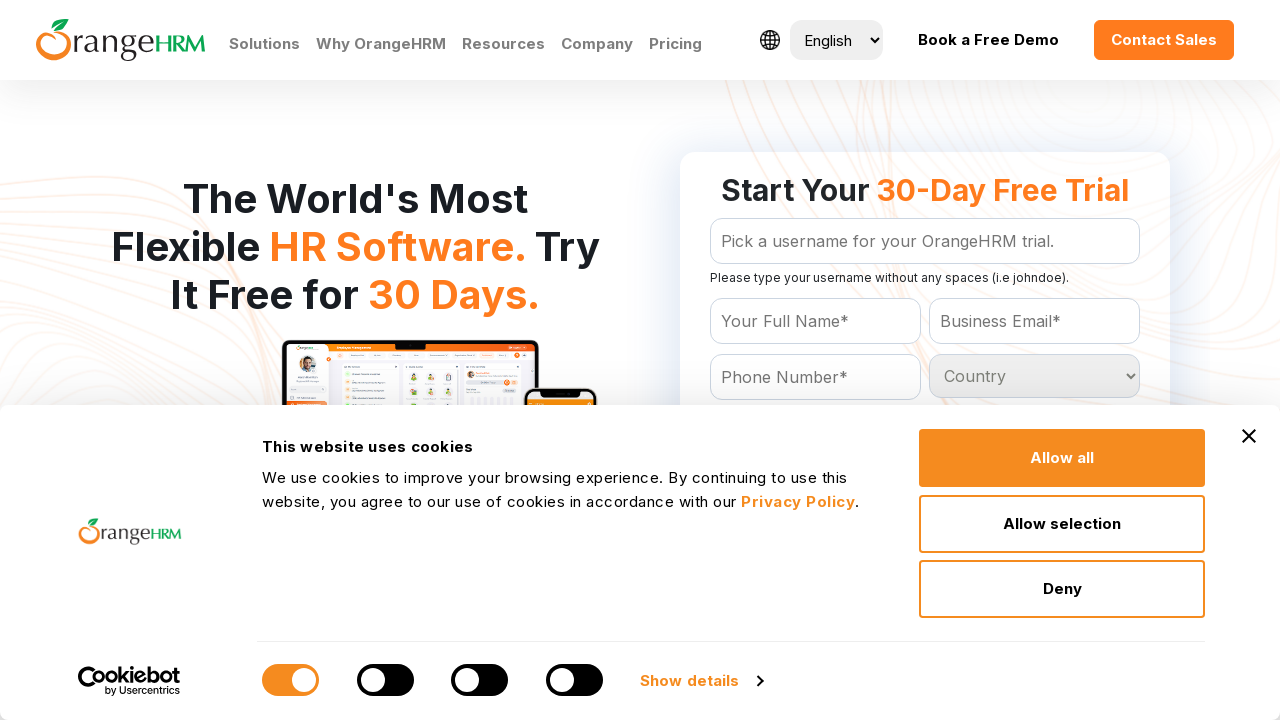

Listed country option: Latvia
	
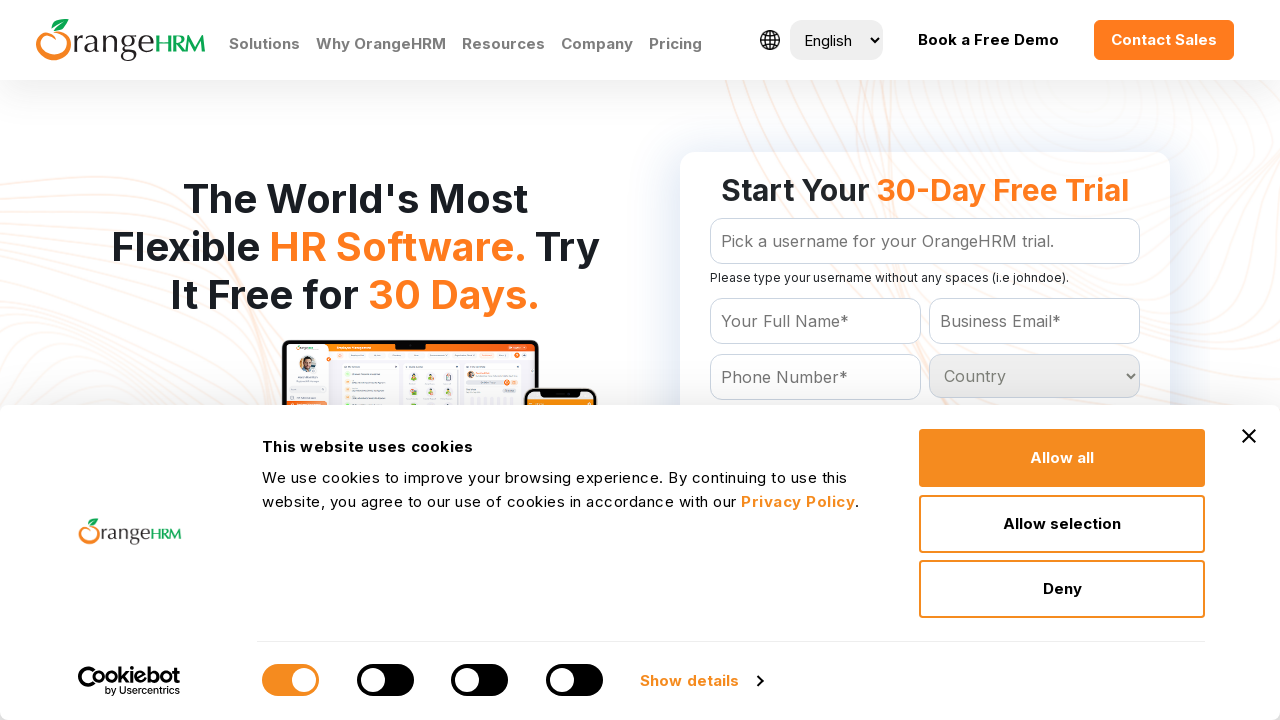

Listed country option: Lebanon
	
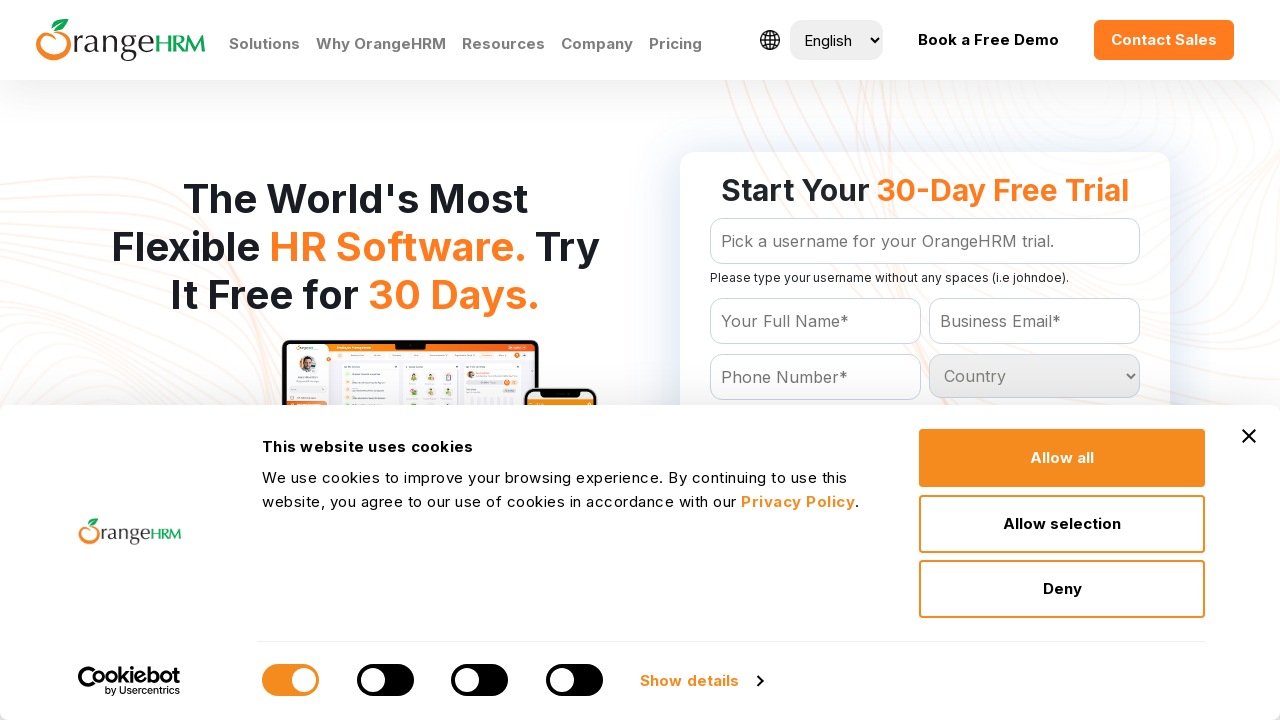

Listed country option: Lesotho
	
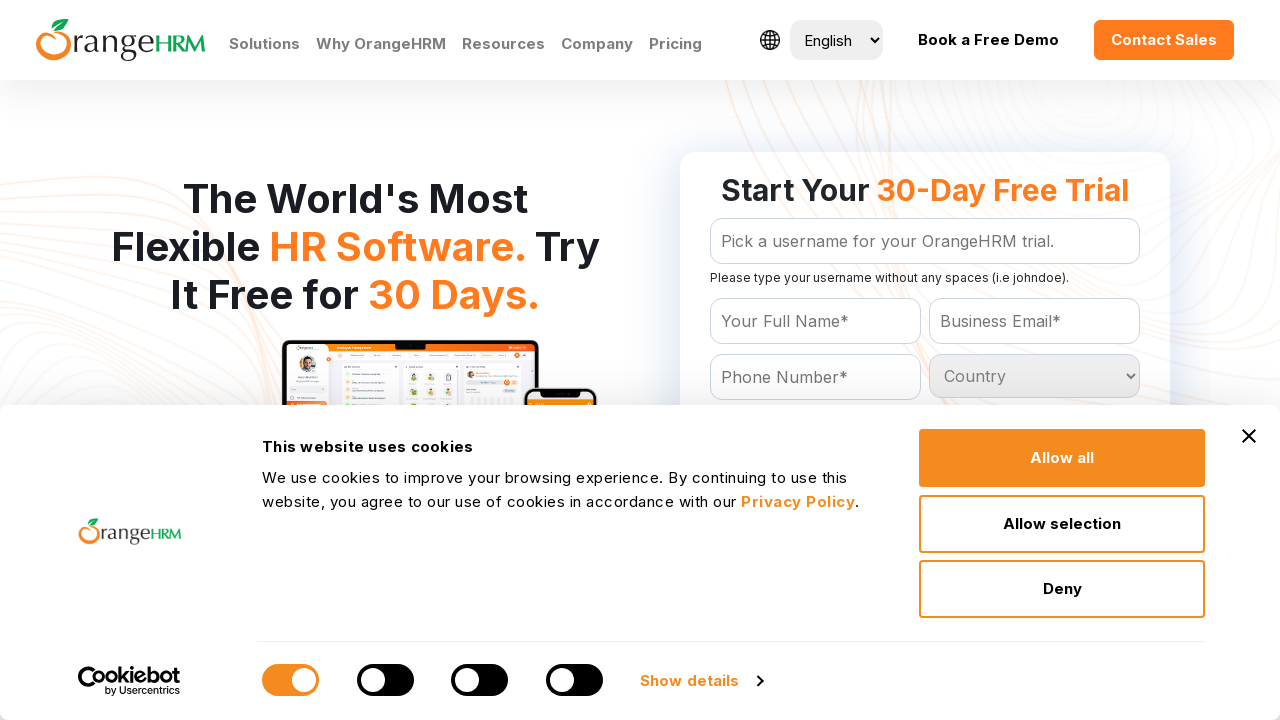

Listed country option: Liberia
	
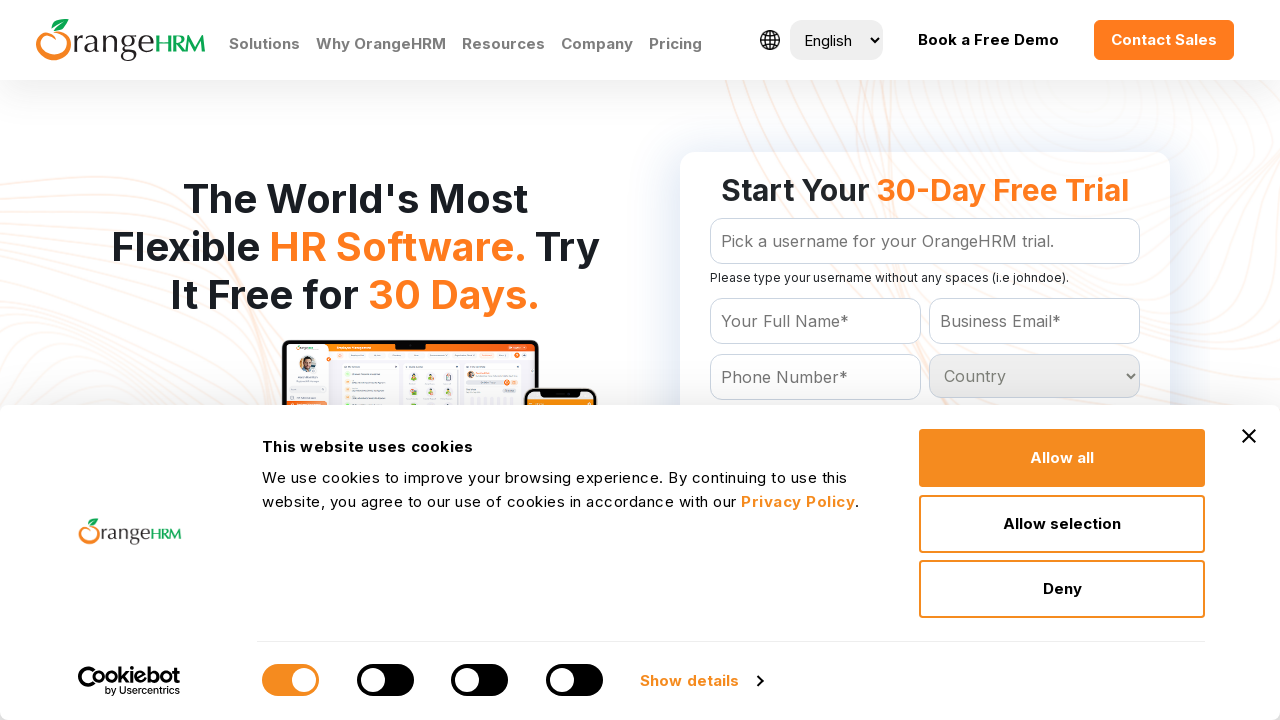

Listed country option: Libya
	
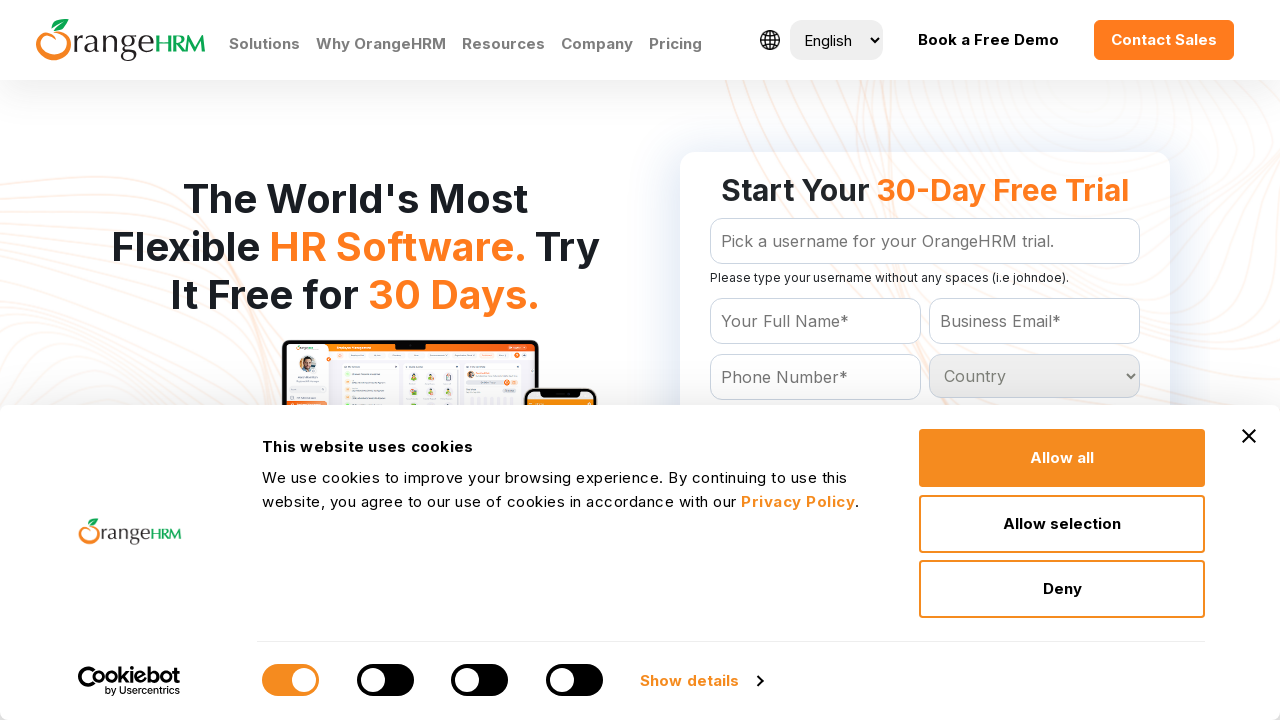

Listed country option: Liechtenstein
	
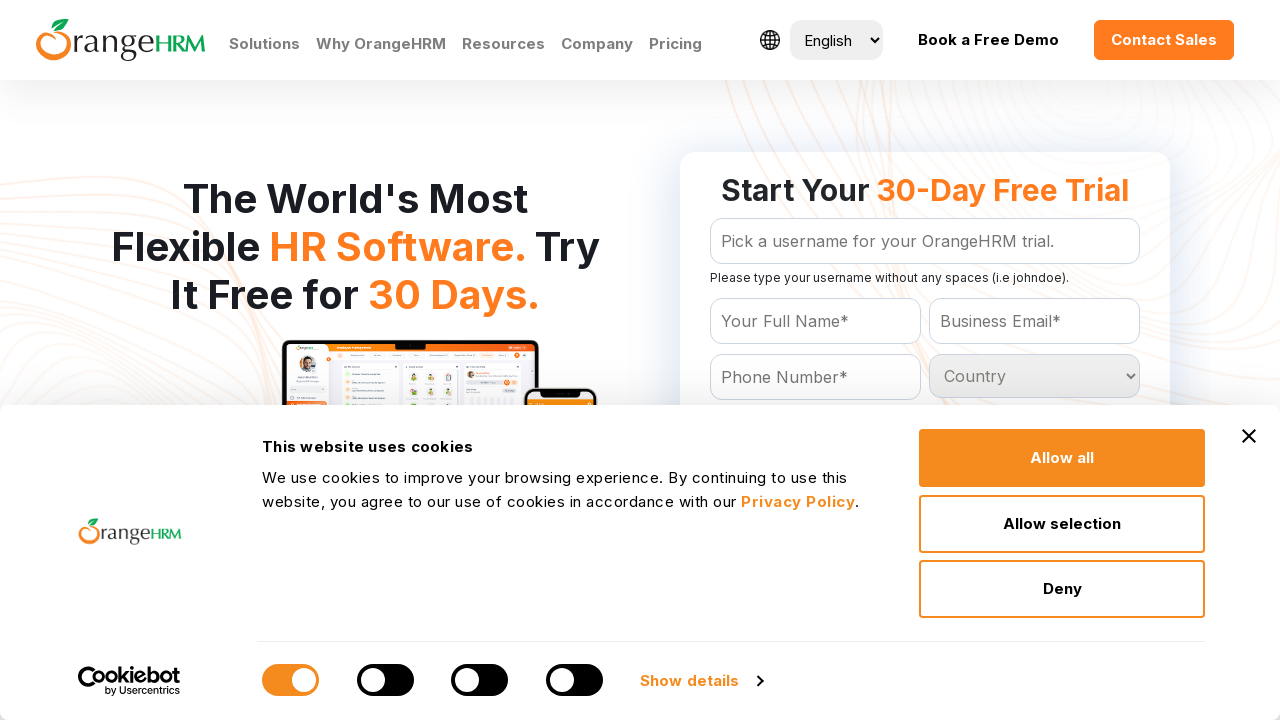

Listed country option: Lithuania
	
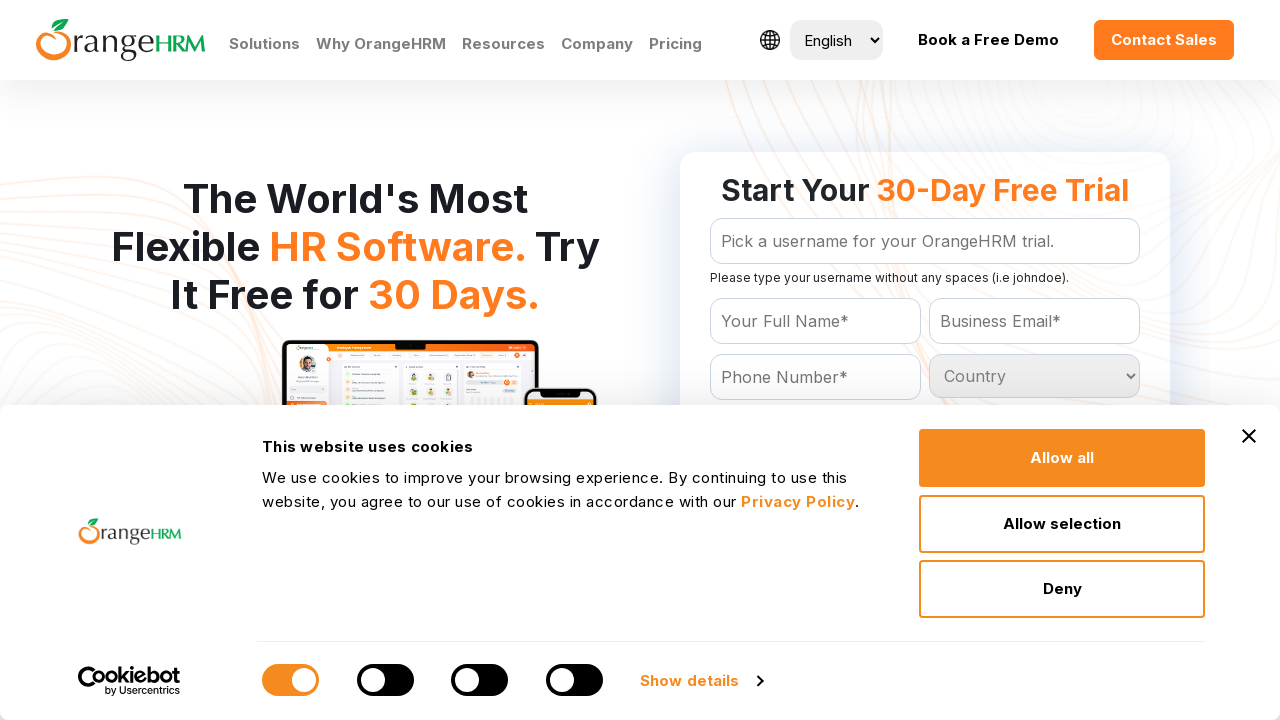

Listed country option: Luxembourg
	
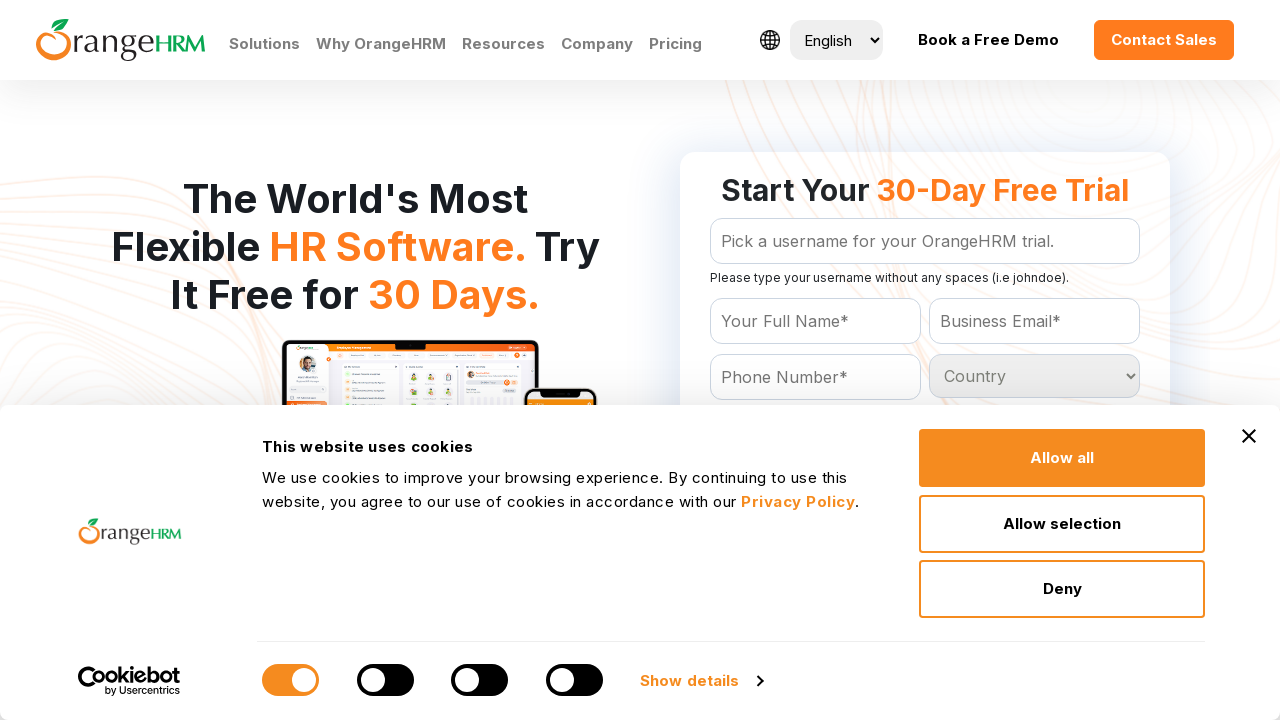

Listed country option: Macau
	
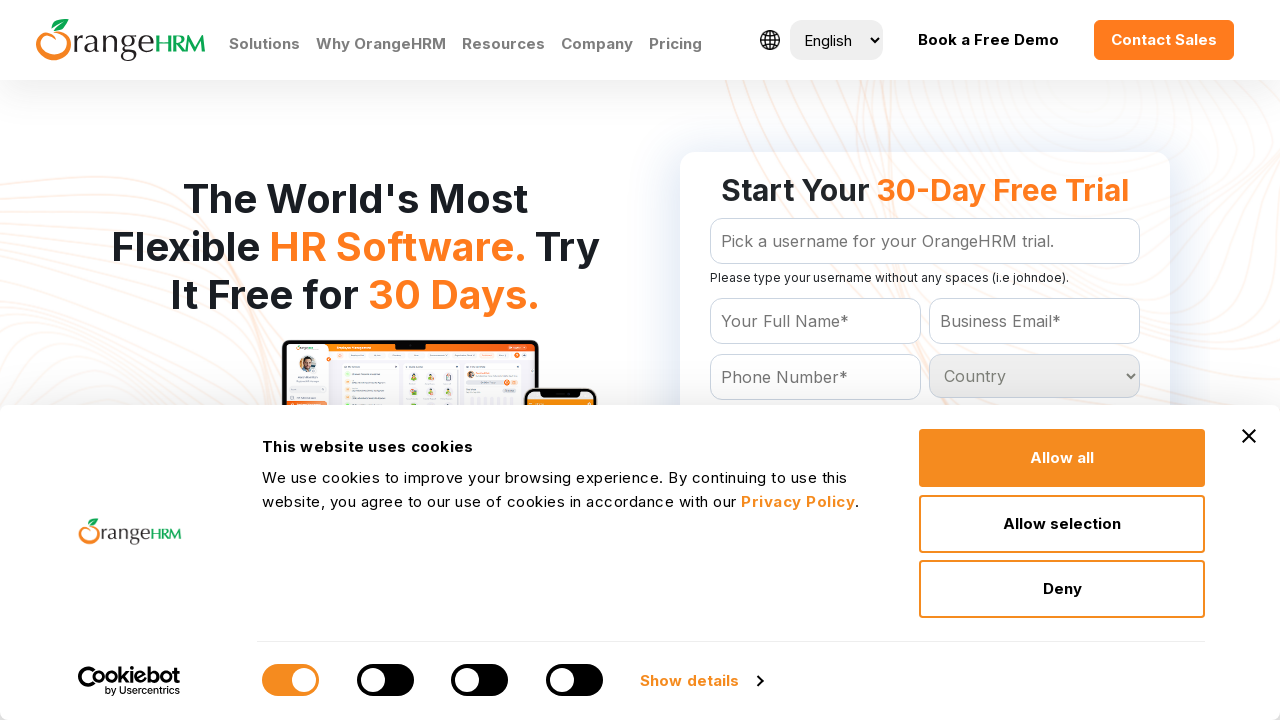

Listed country option: Macedonia
	
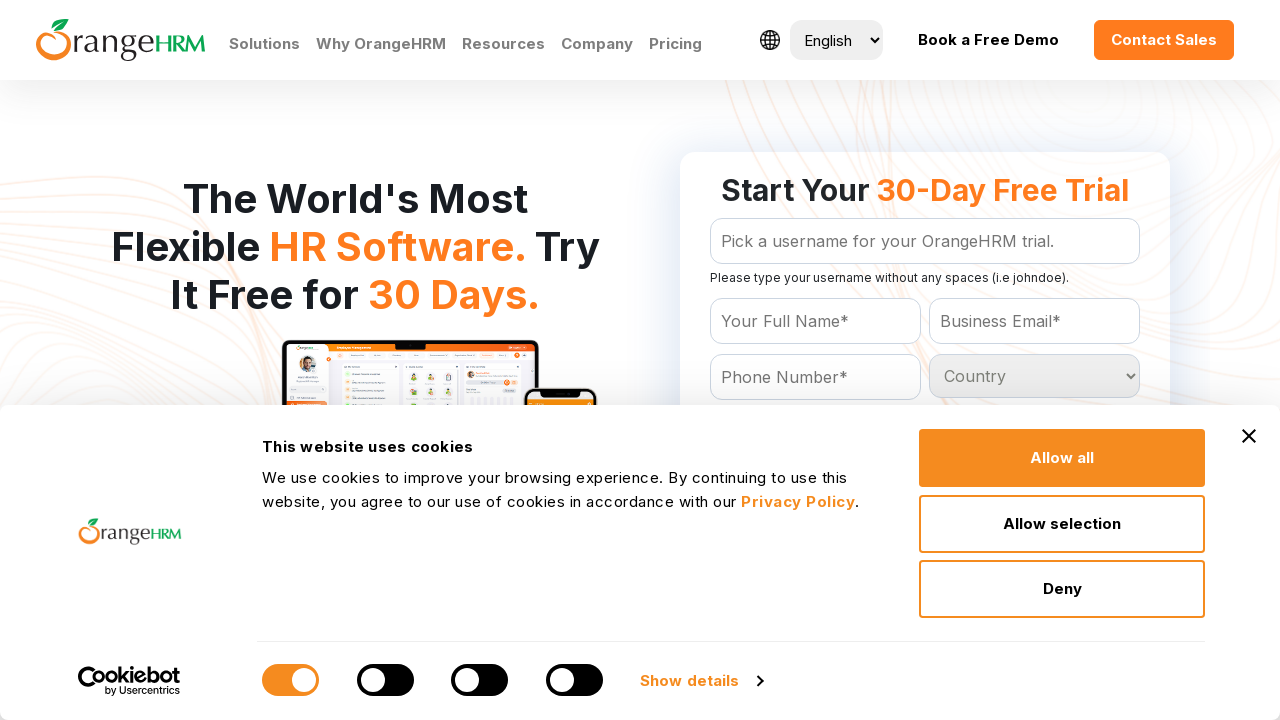

Listed country option: Madagascar
	
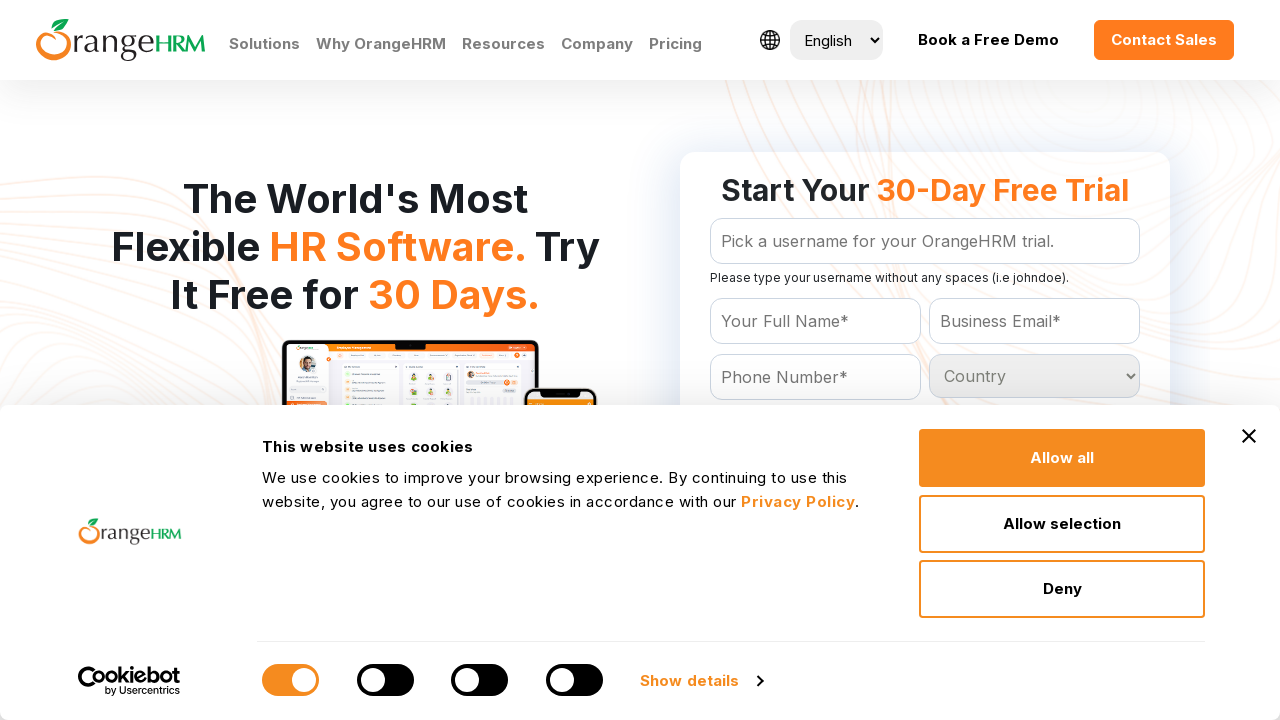

Listed country option: Malawi
	
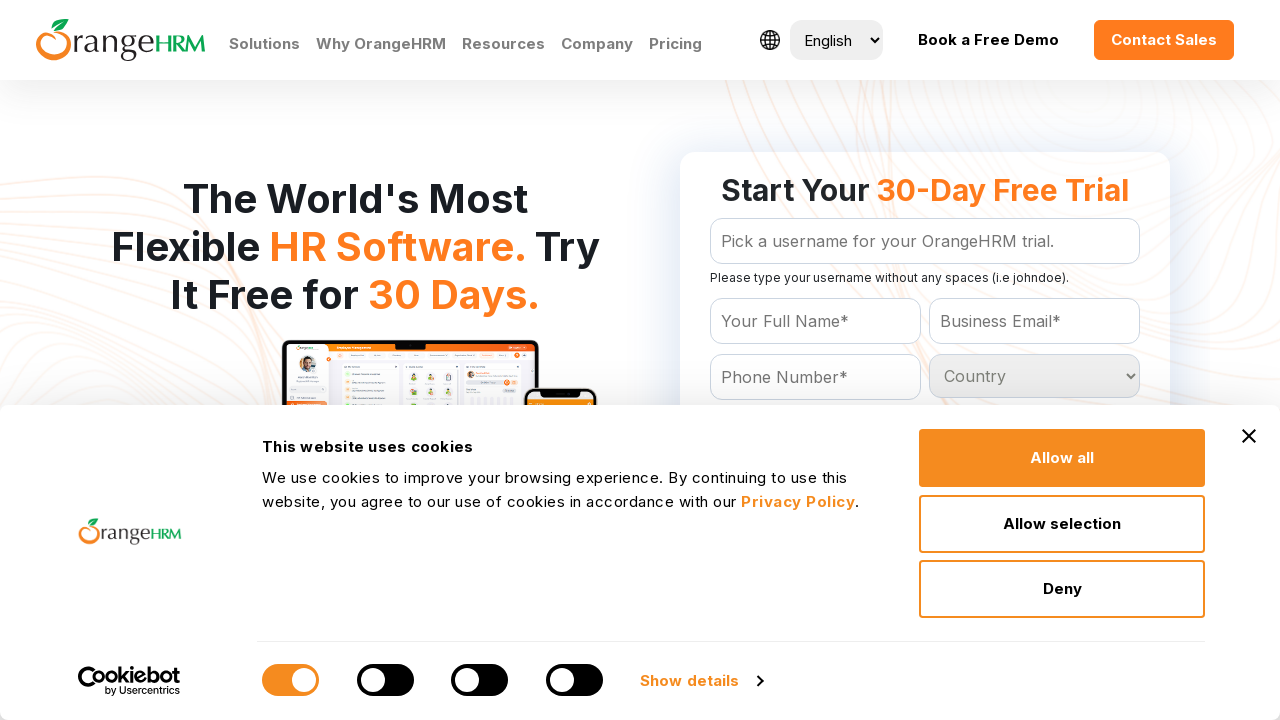

Listed country option: Malaysia
	
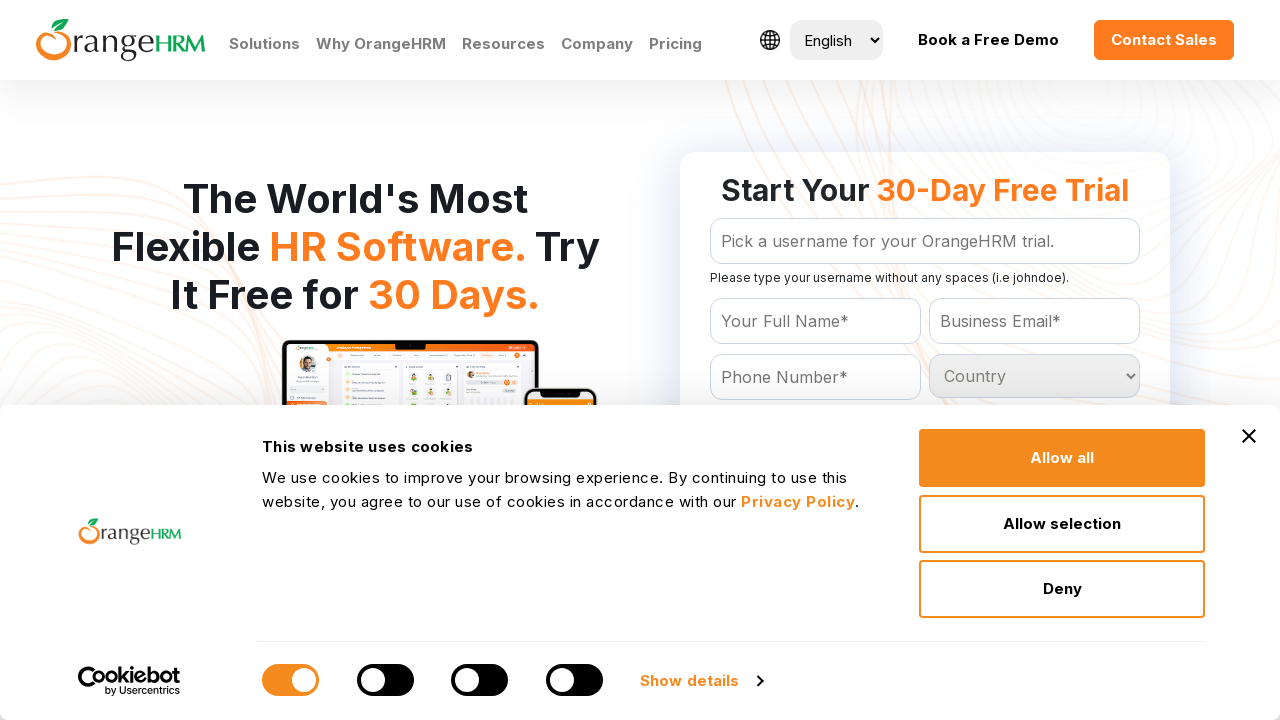

Listed country option: Maldives
	
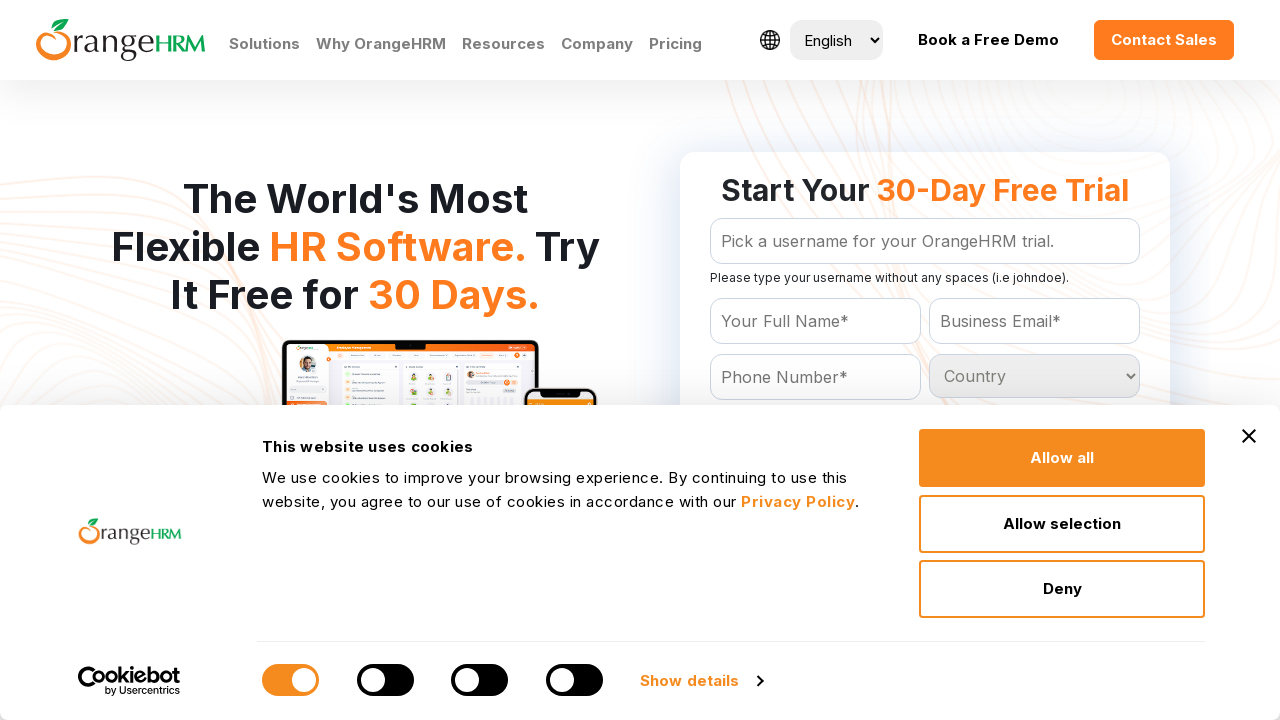

Listed country option: Mali
	
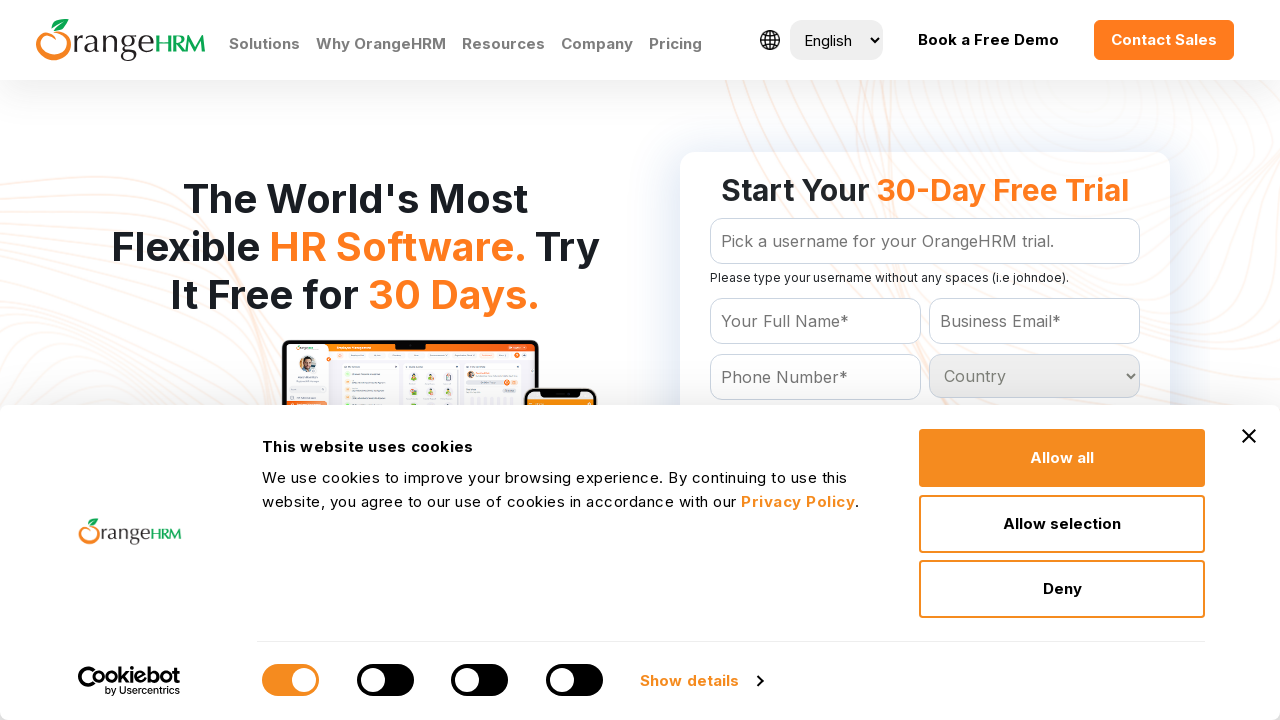

Listed country option: Malta
	
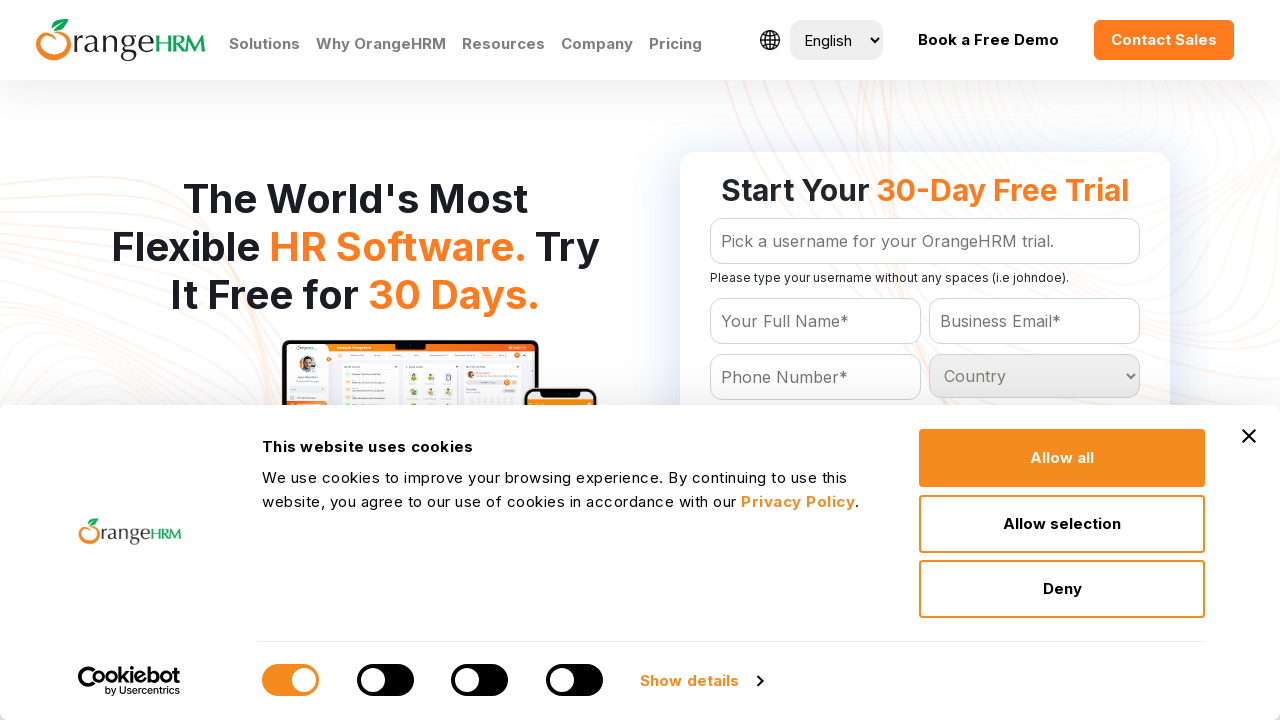

Listed country option: Marshall Islands
	
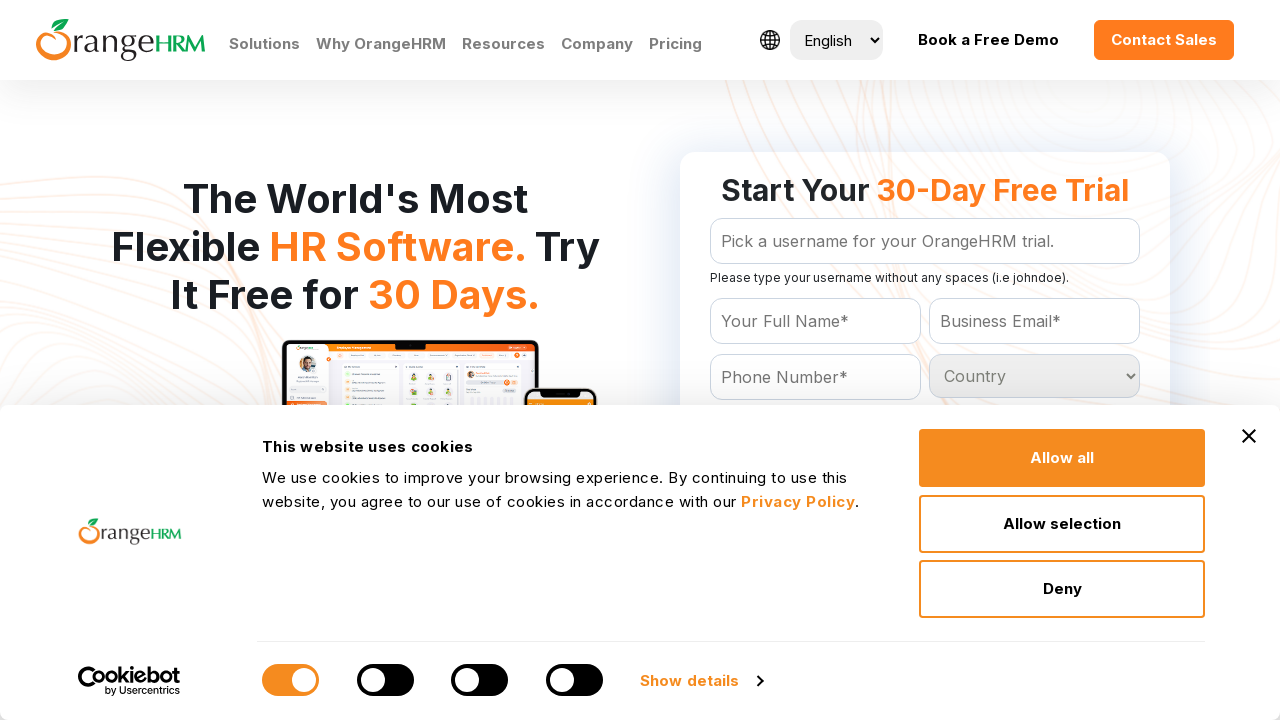

Listed country option: Martinique
	
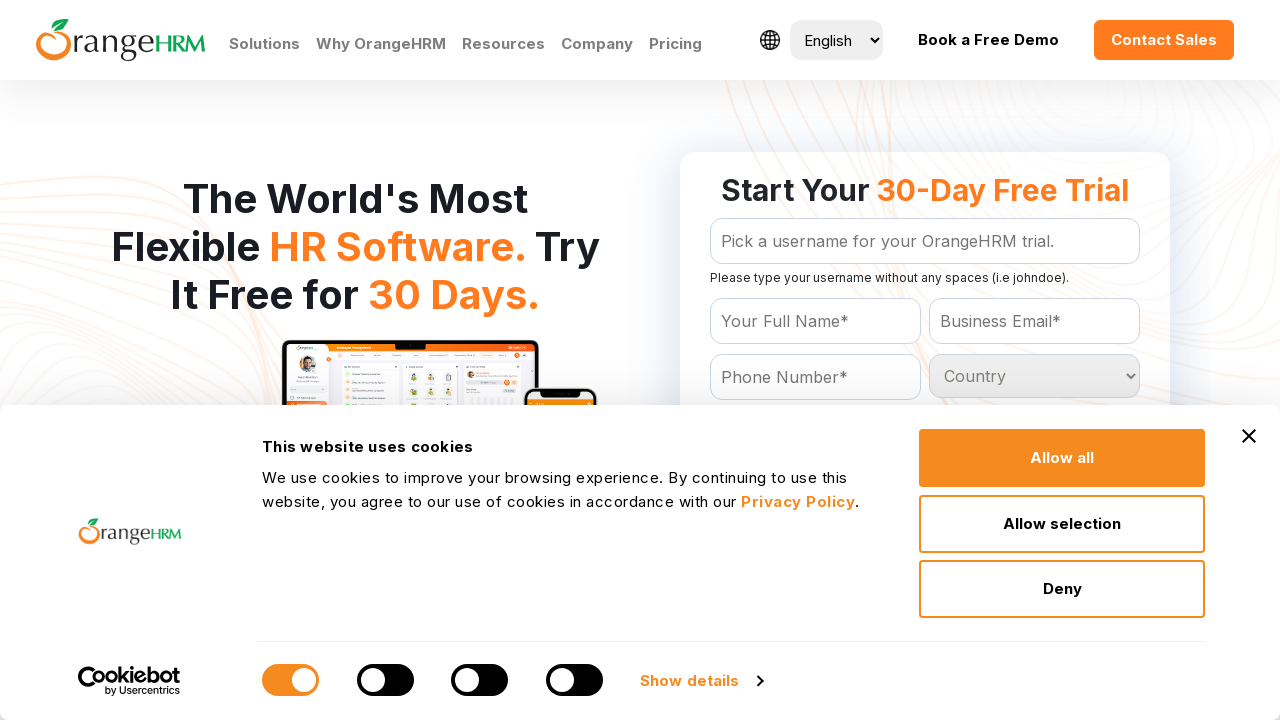

Listed country option: Mauritania
	
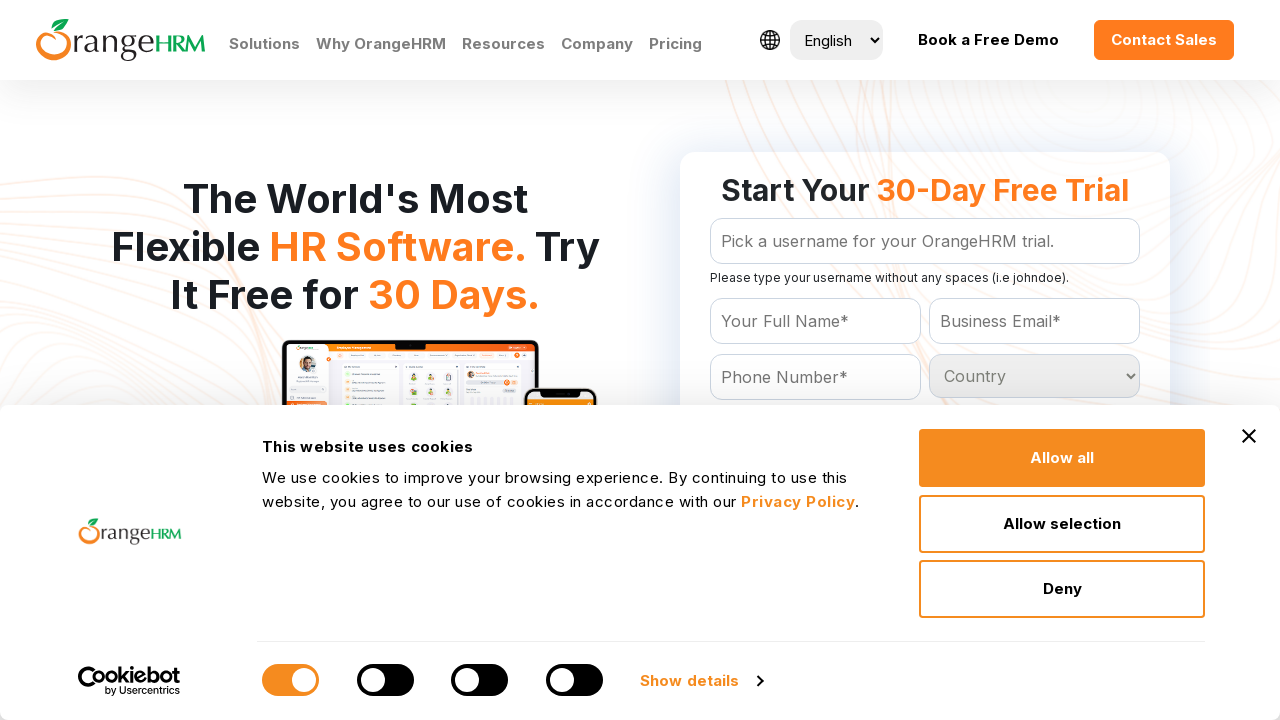

Listed country option: Mauritius
	
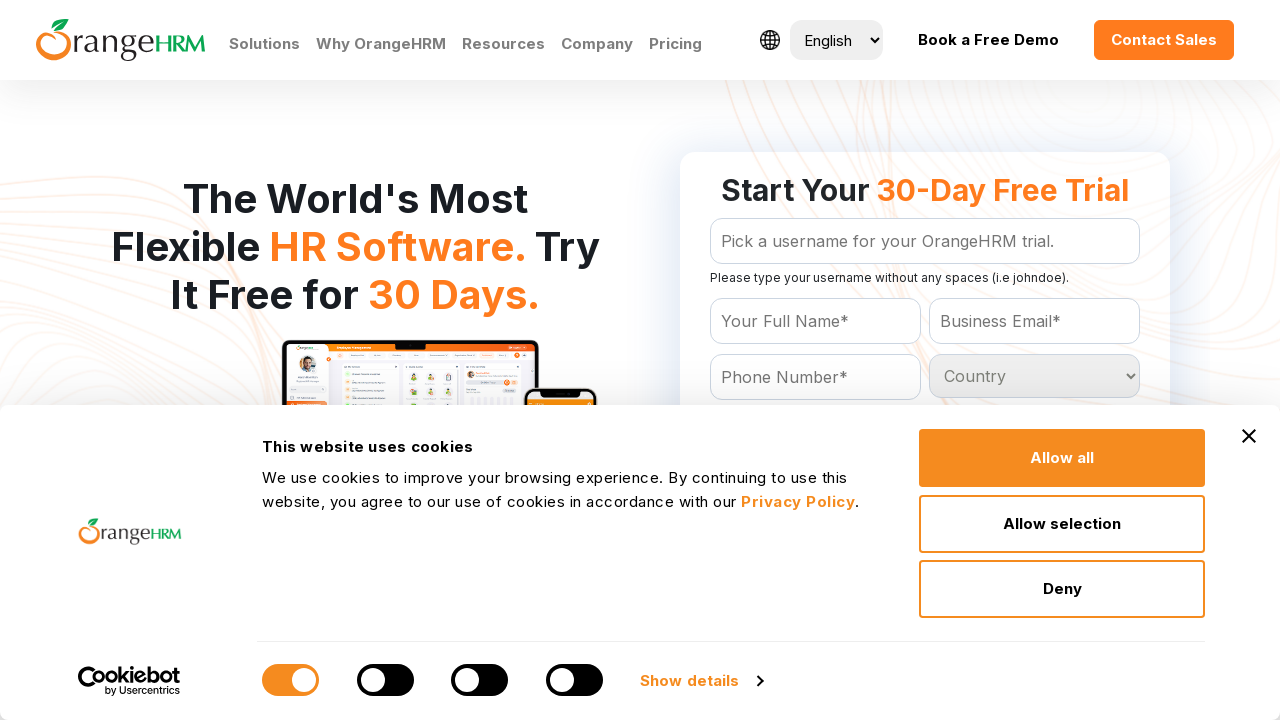

Listed country option: Mayotte
	
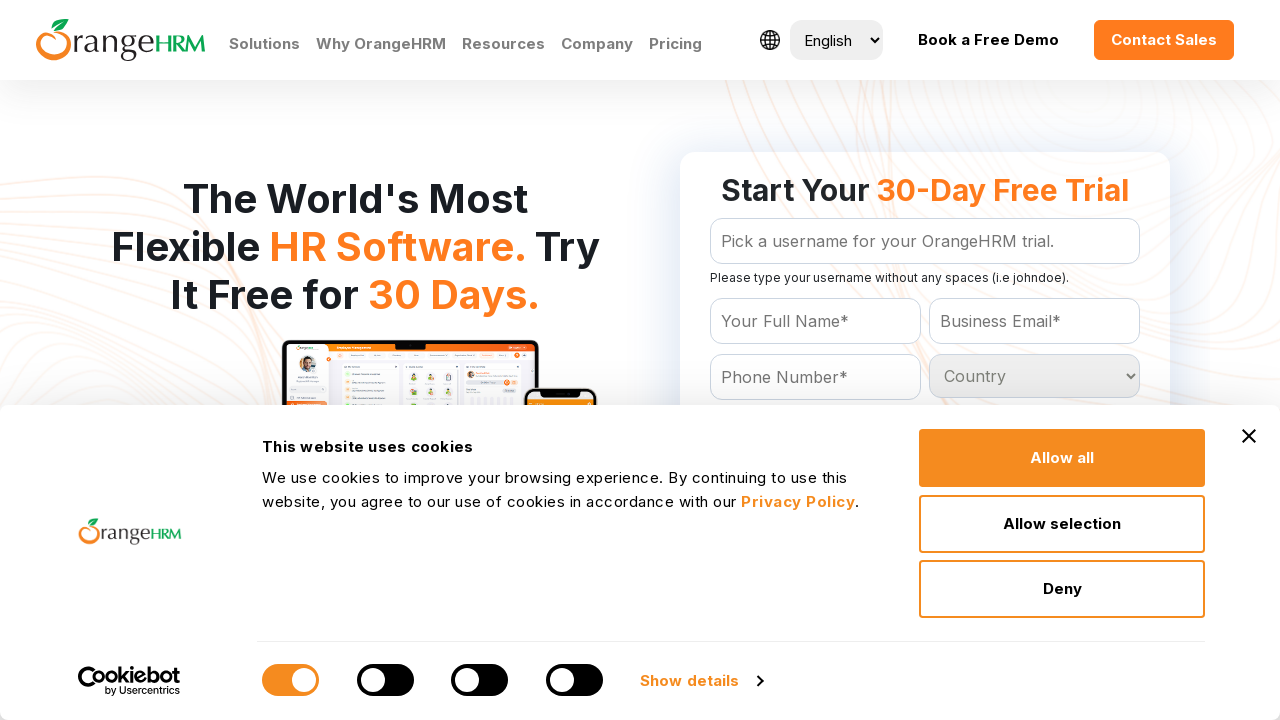

Listed country option: Mexico
	
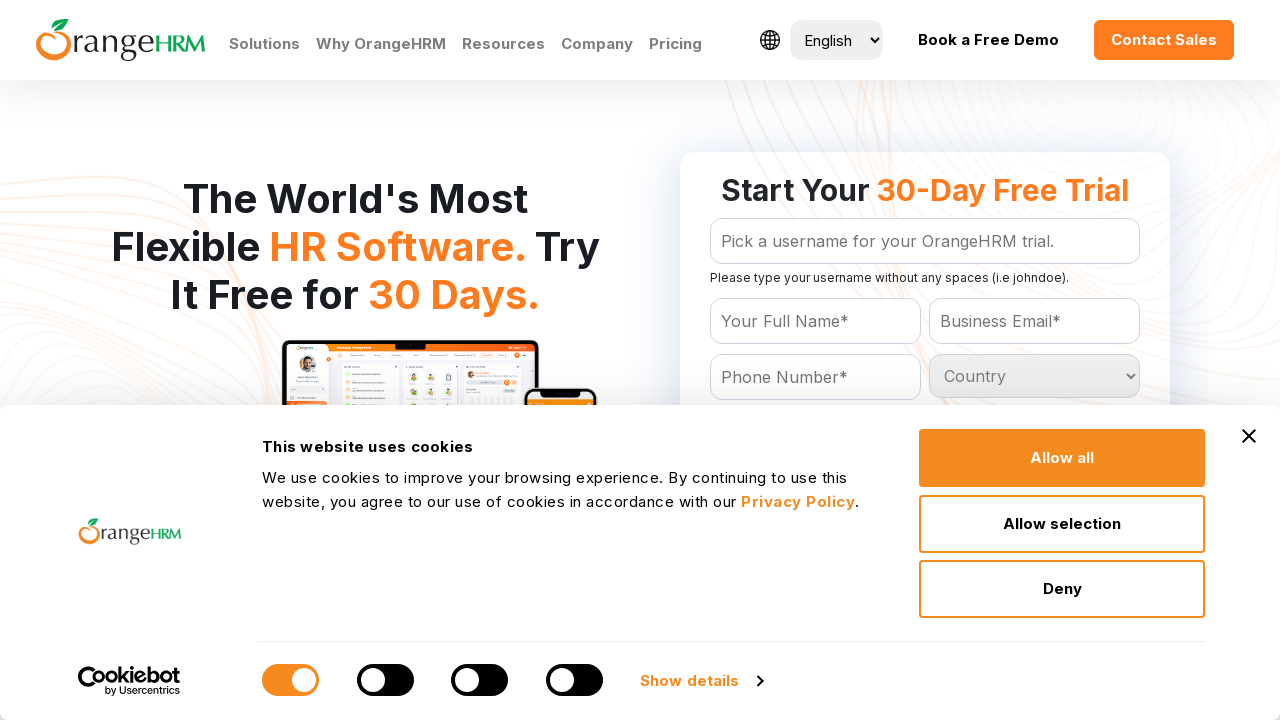

Listed country option: Moldova
	
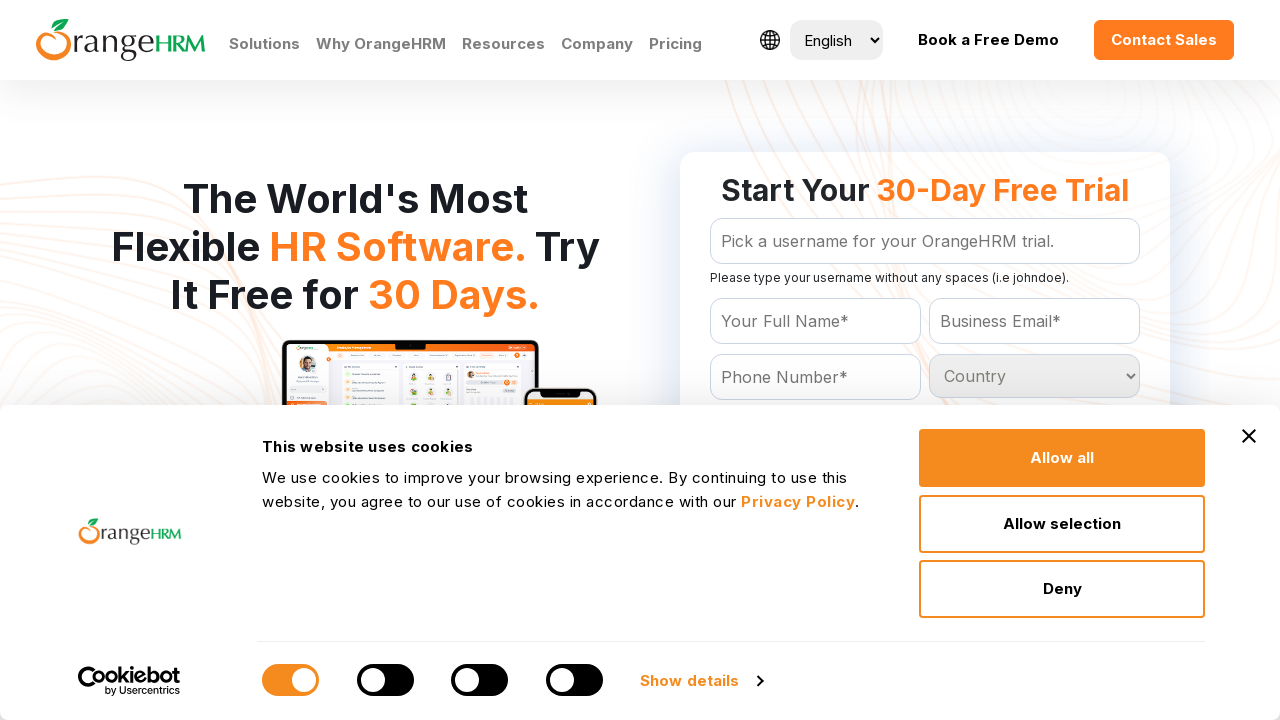

Listed country option: Monaco
	
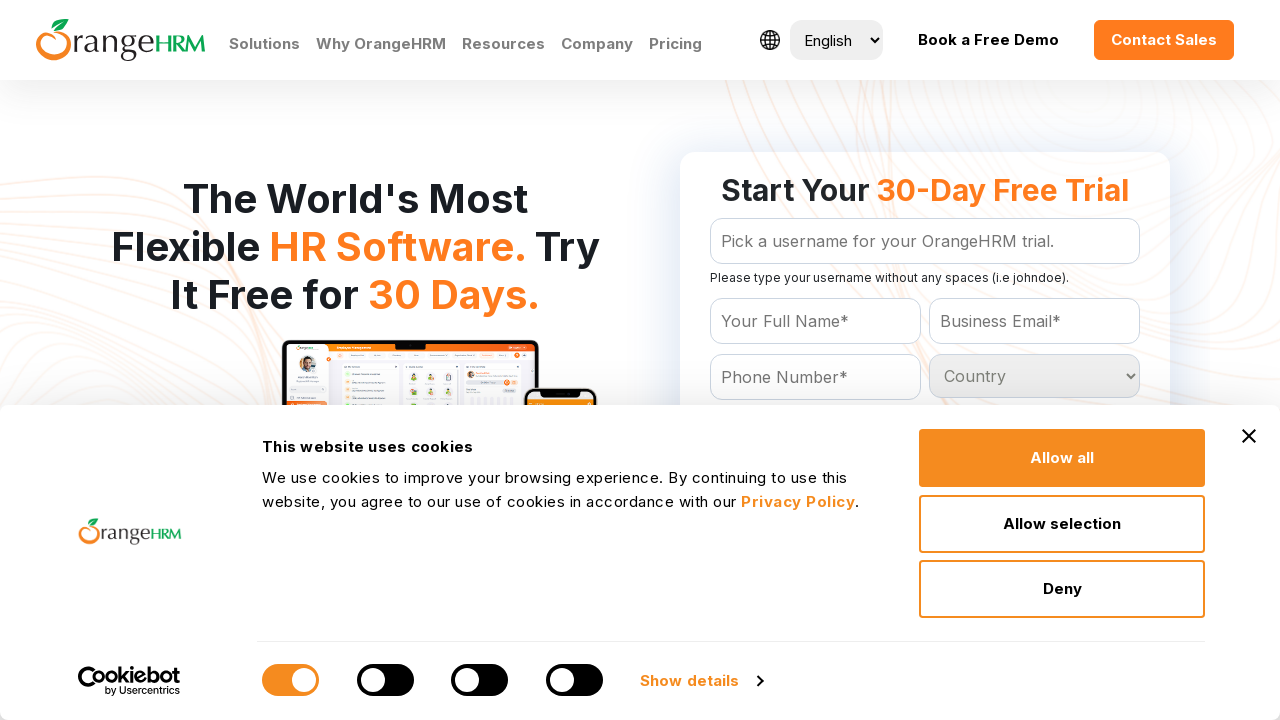

Listed country option: Montenegro
	
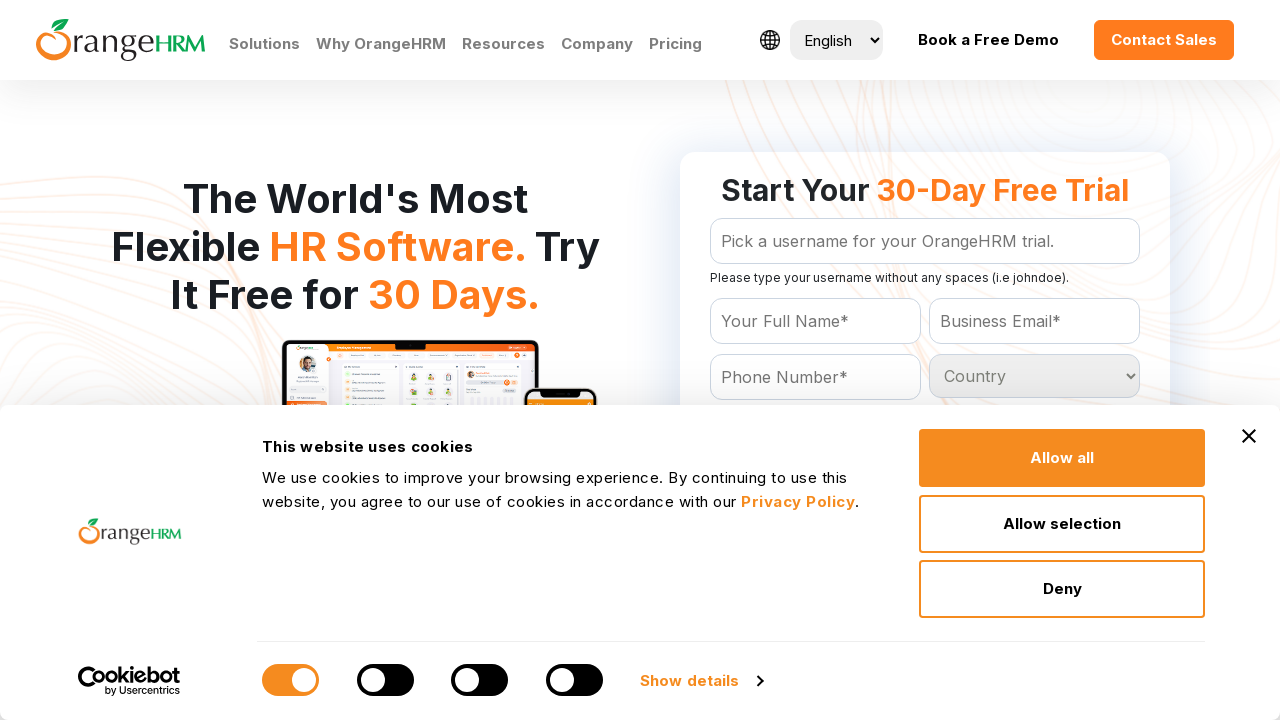

Listed country option: Mongolia
	
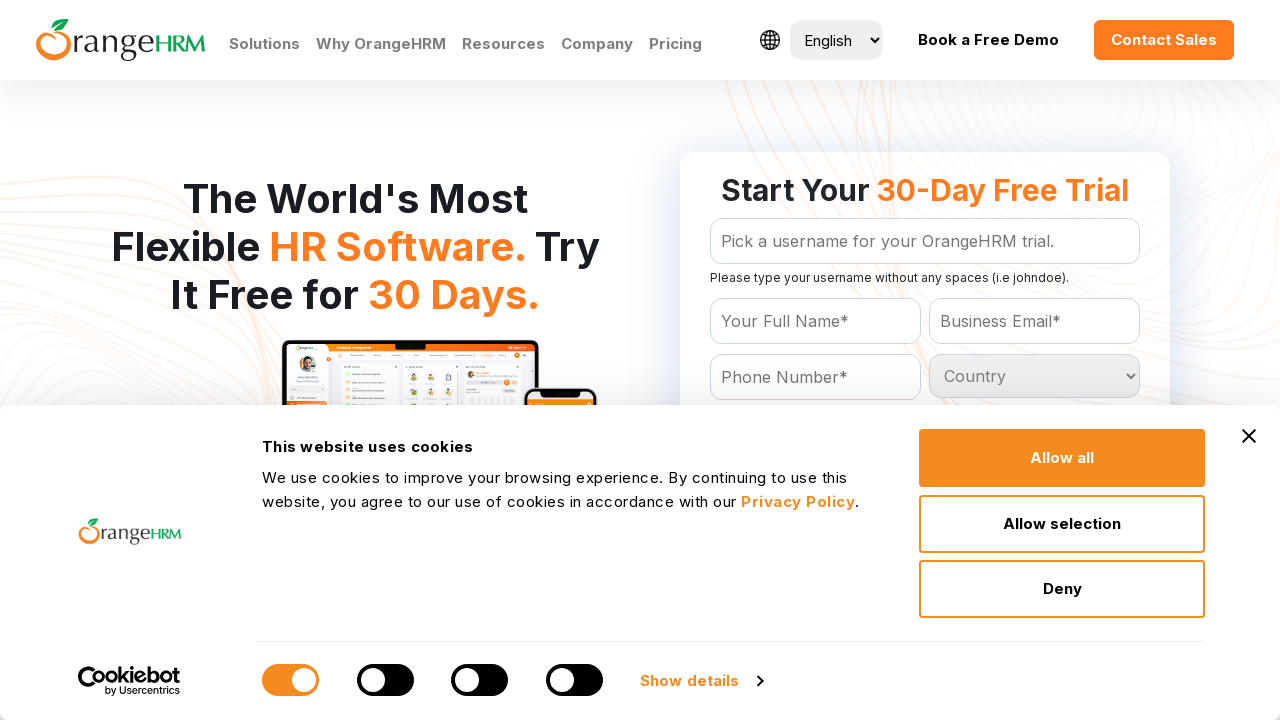

Listed country option: Morocco
	
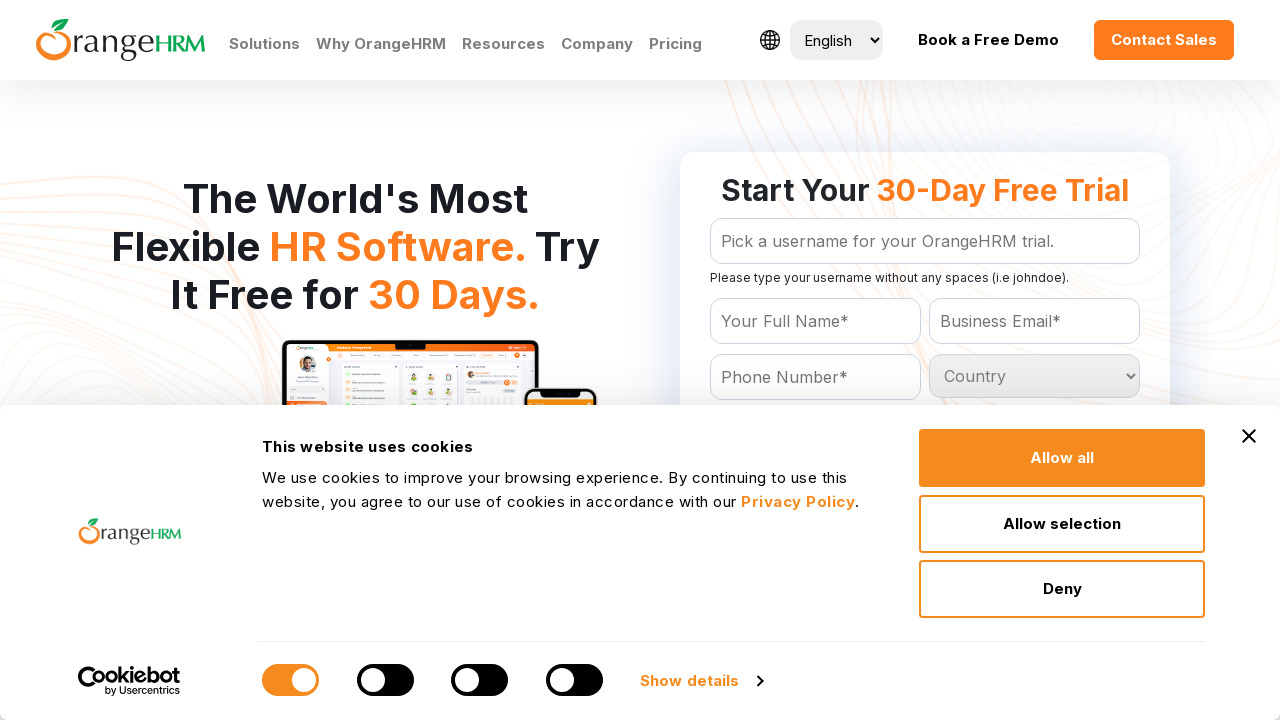

Listed country option: Mozambique
	
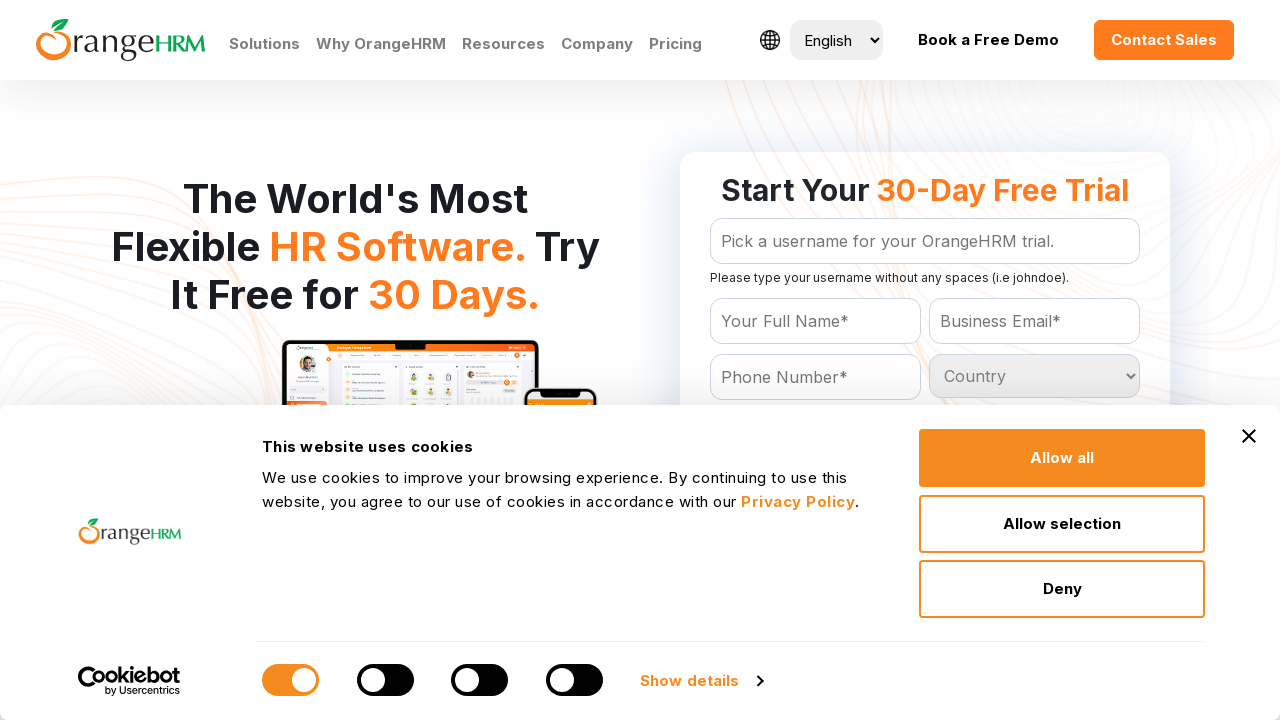

Listed country option: Myanmar
	
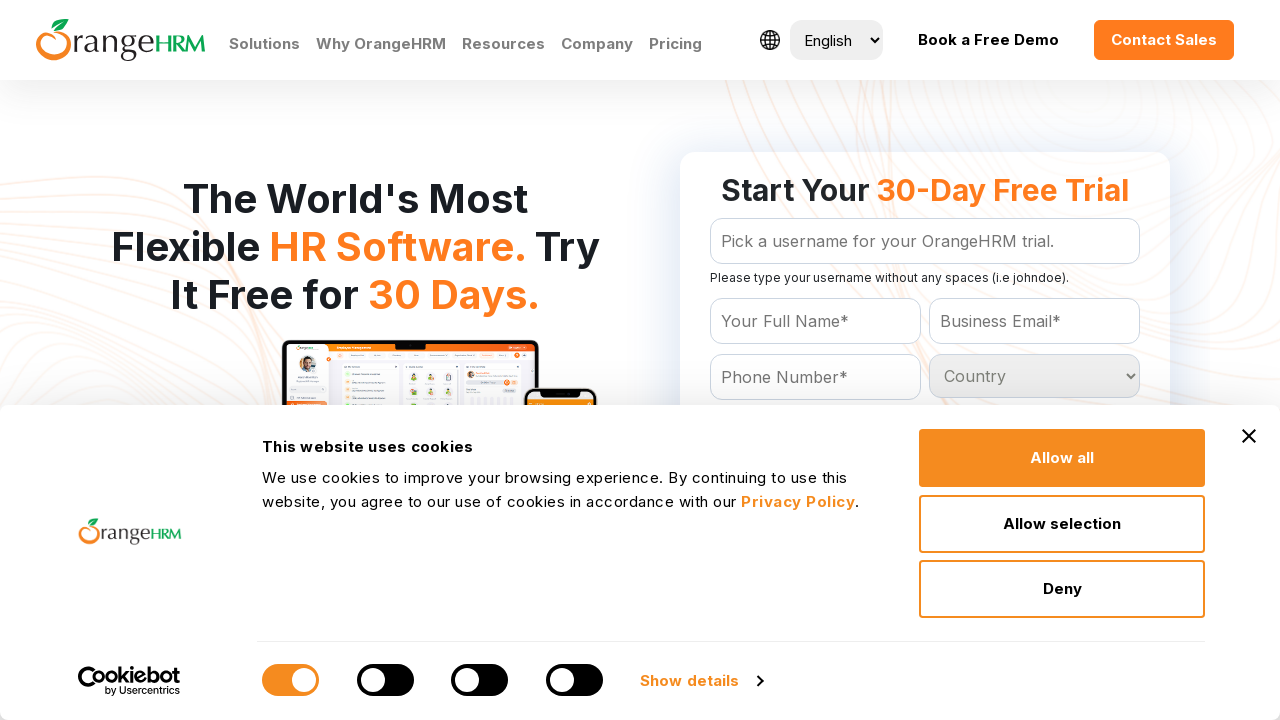

Listed country option: Namibia
	
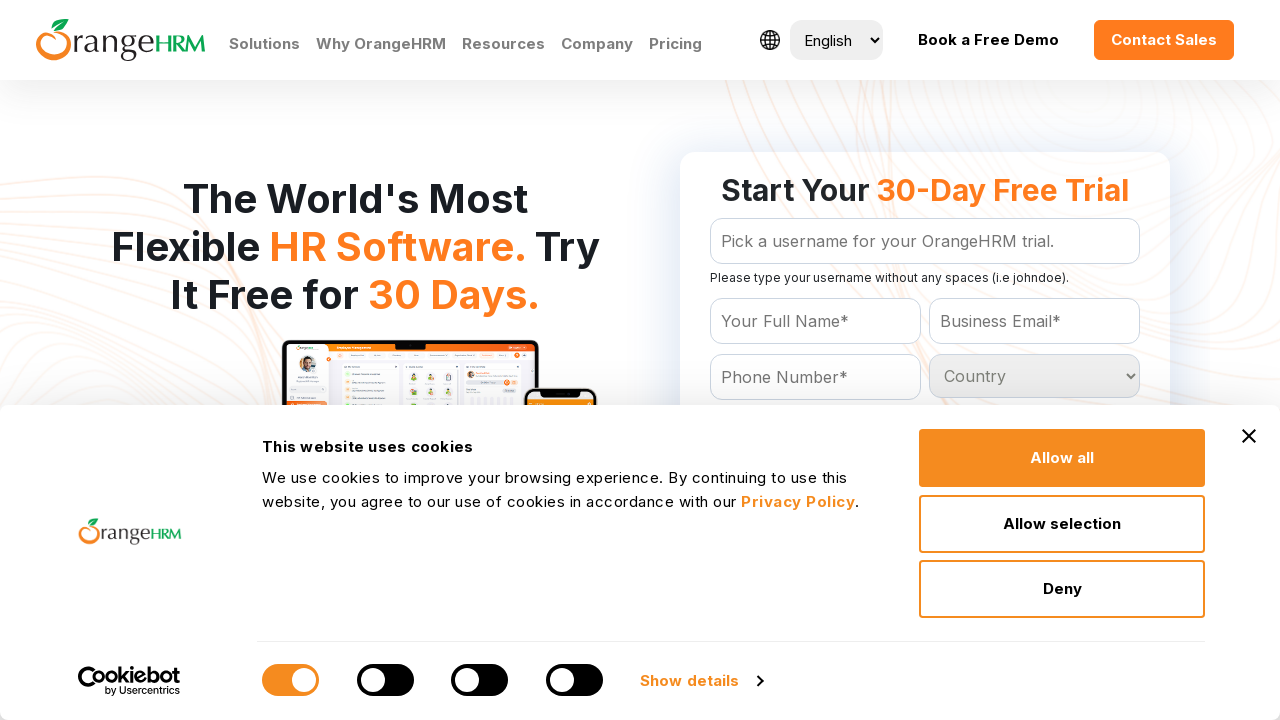

Listed country option: Nauru
	
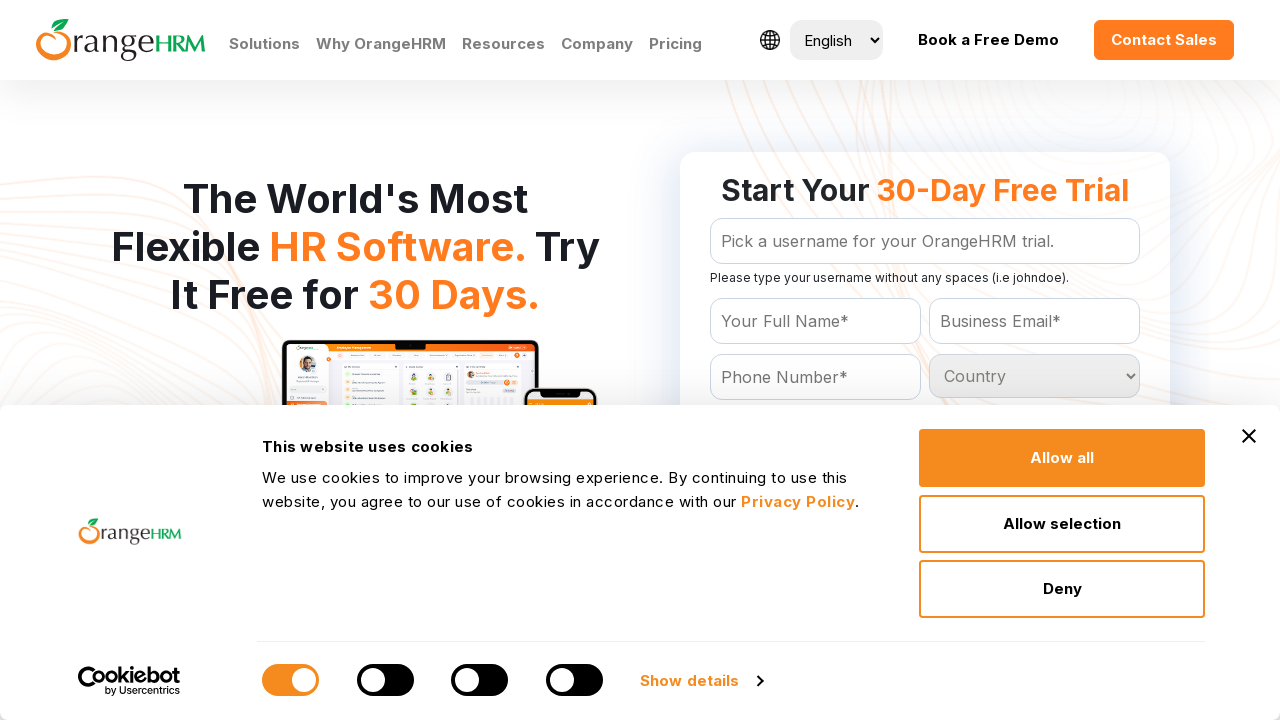

Listed country option: Nepal
	
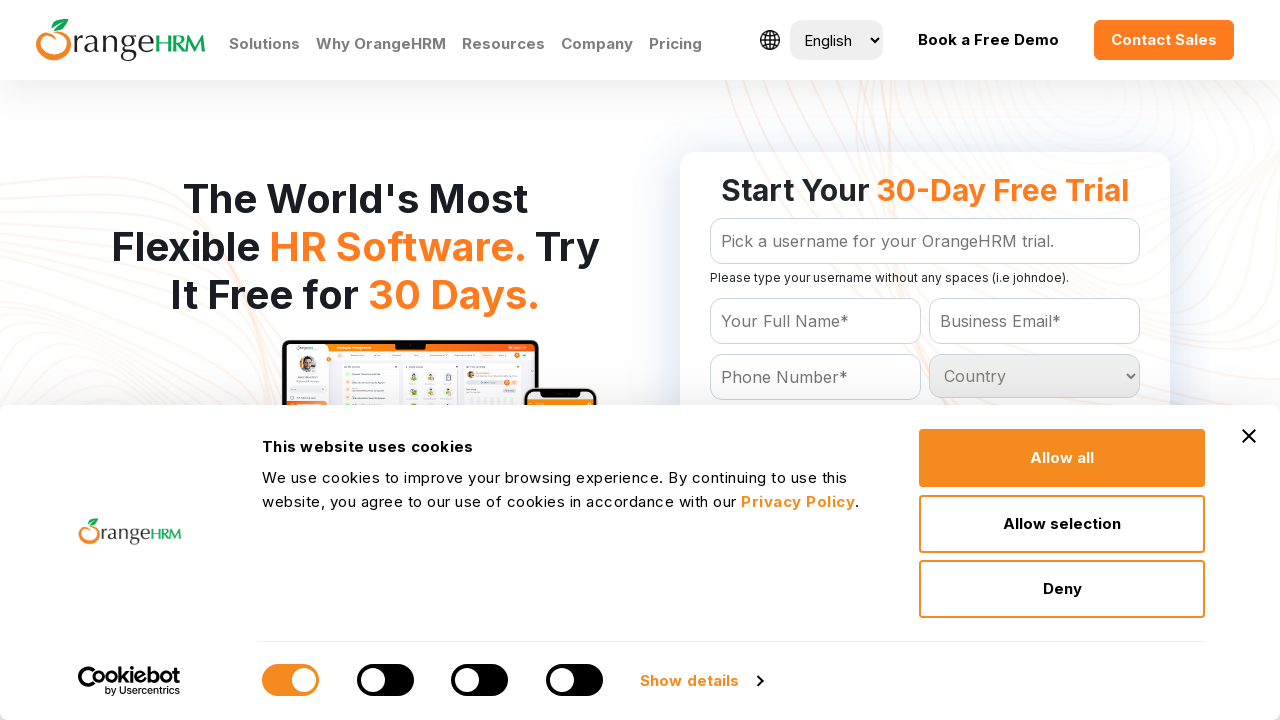

Listed country option: Netherlands
	
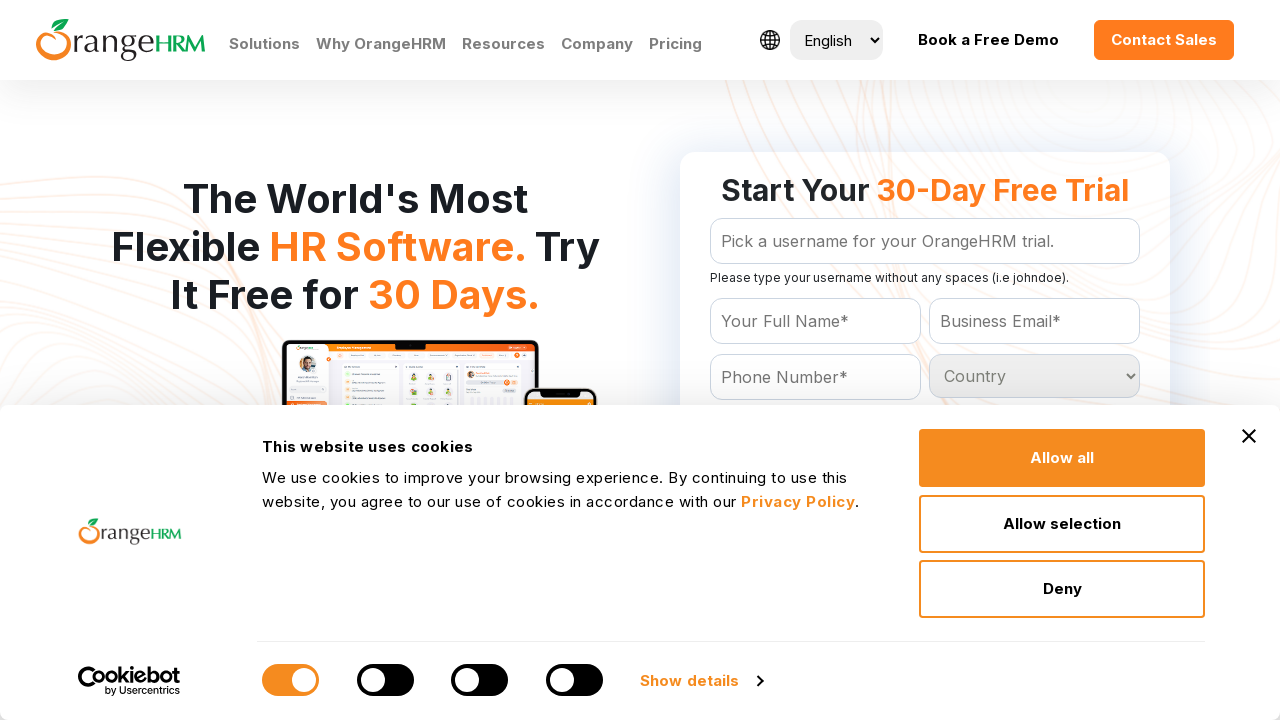

Listed country option: Netherlands Antilles
	
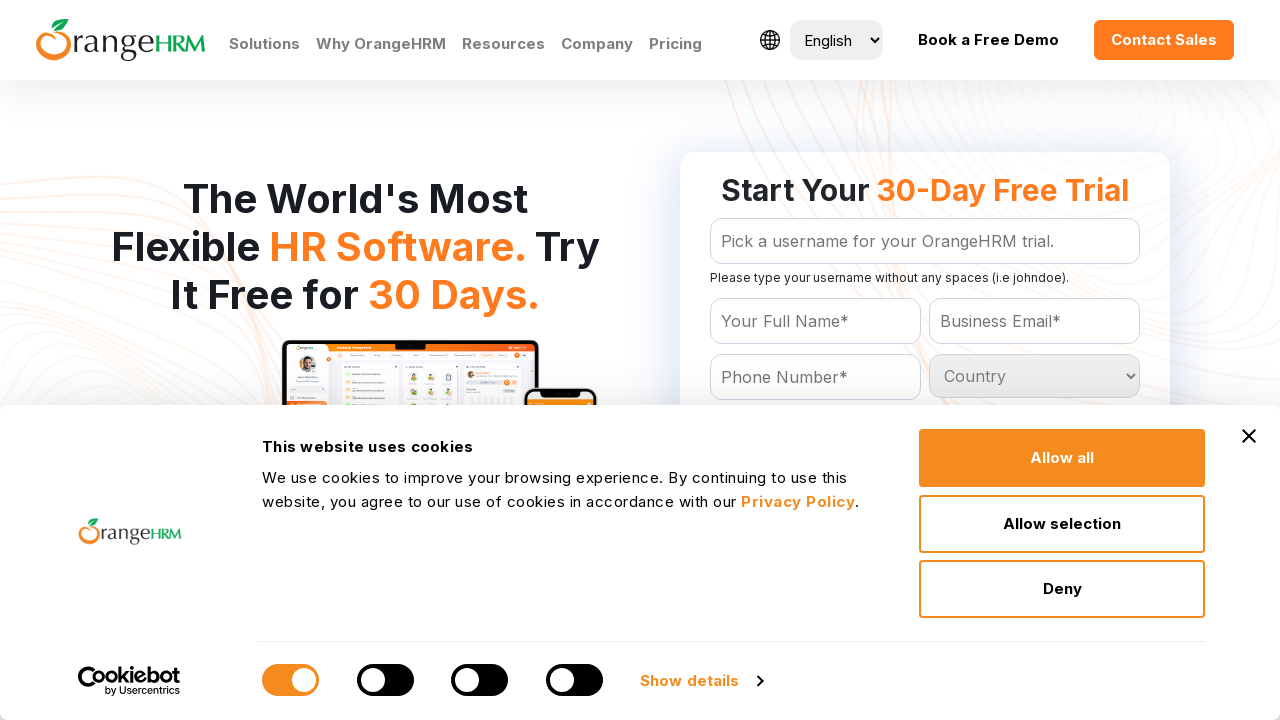

Listed country option: New Caledonia
	
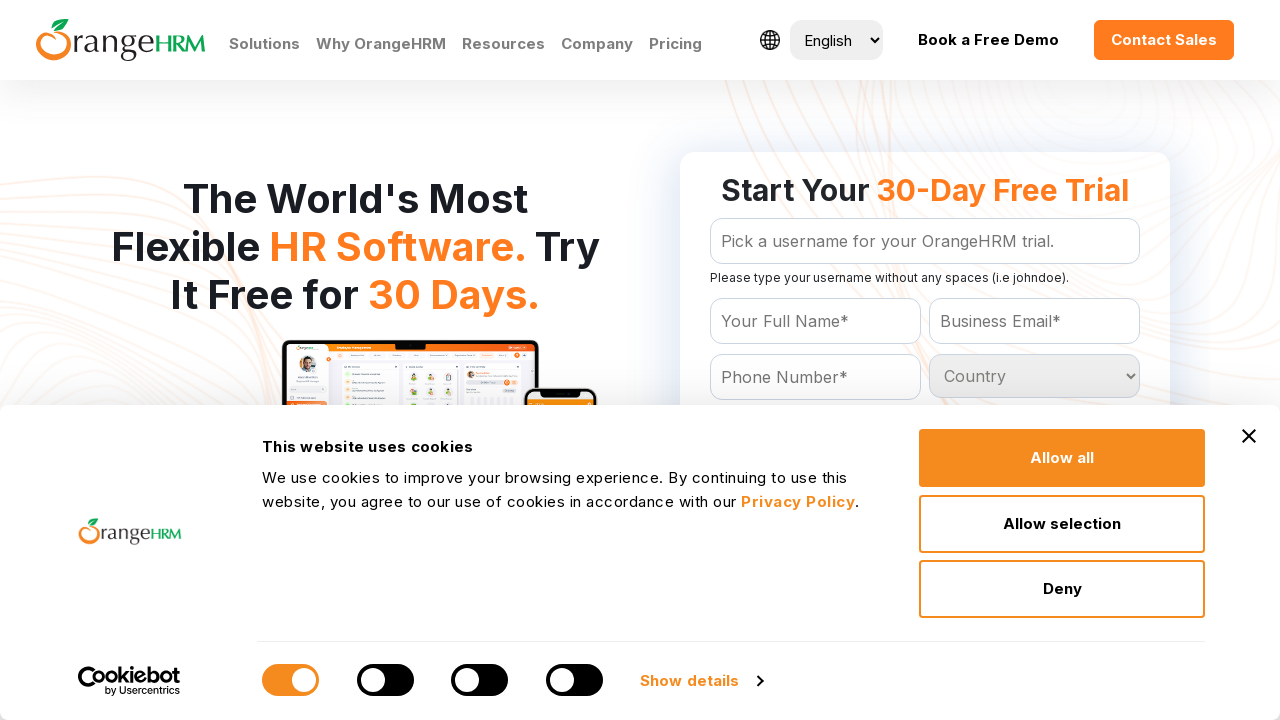

Listed country option: New Zealand
	
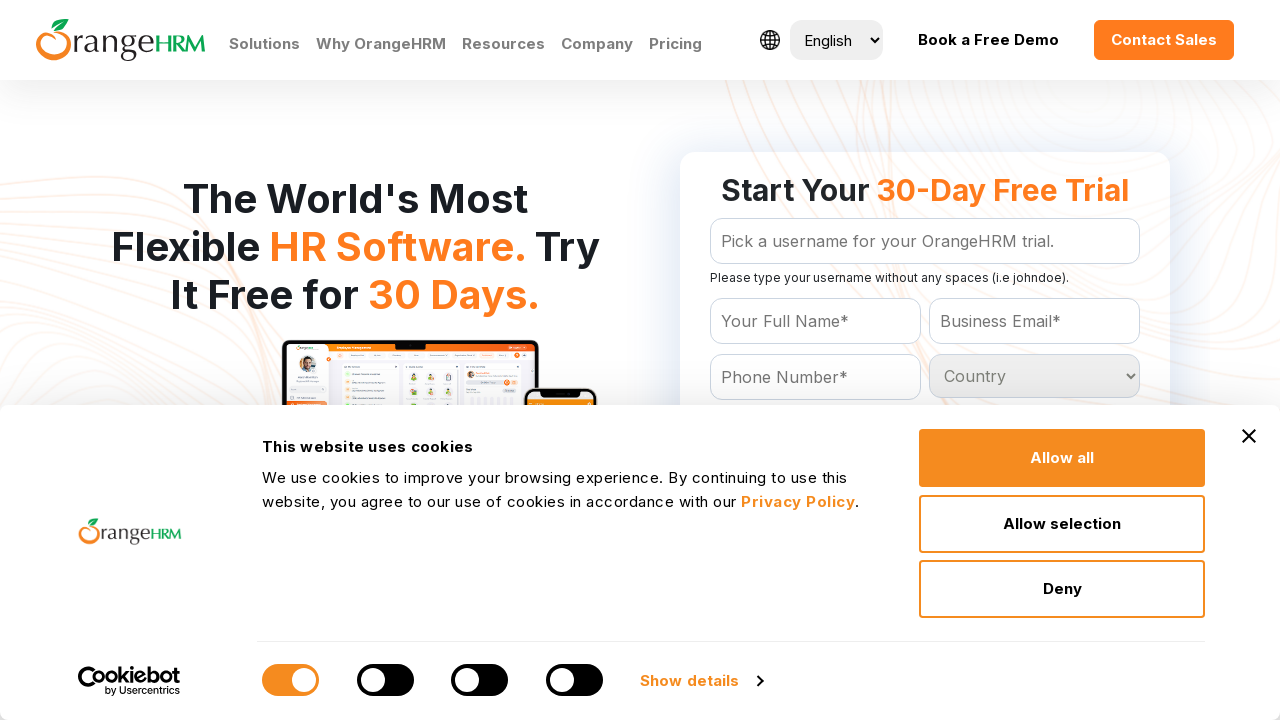

Listed country option: Nicaragua
	
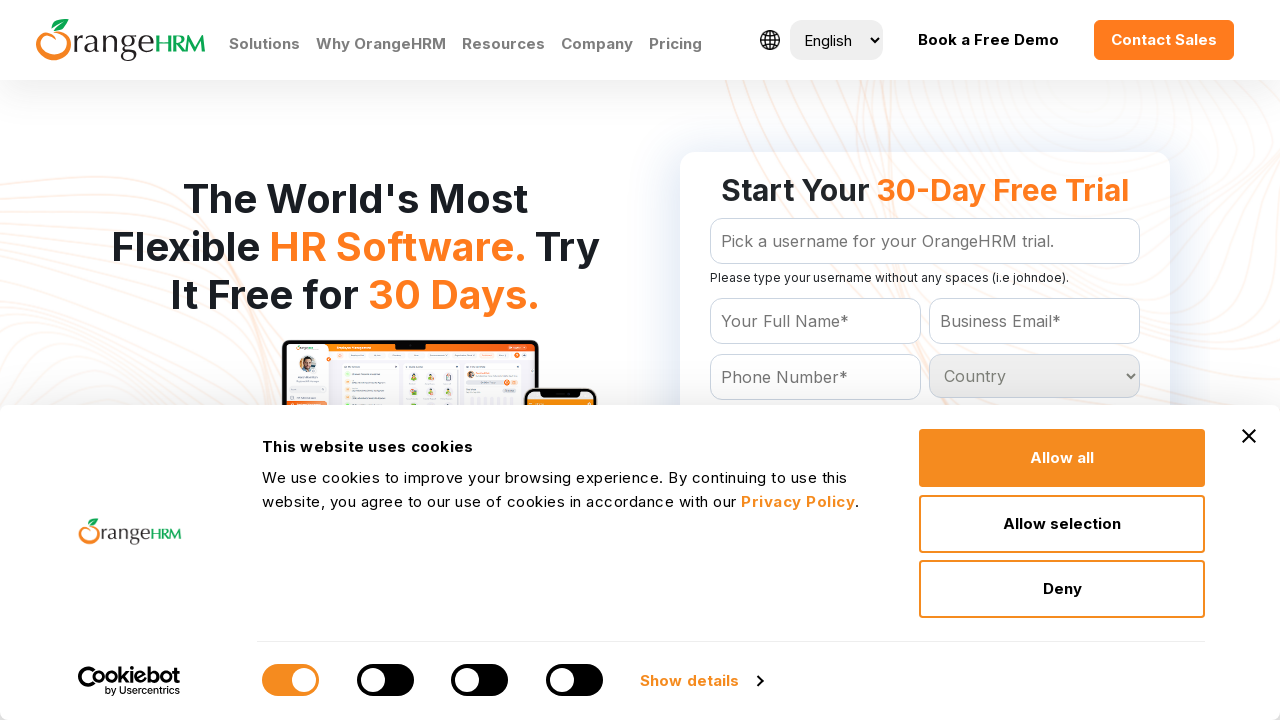

Listed country option: Niger
	
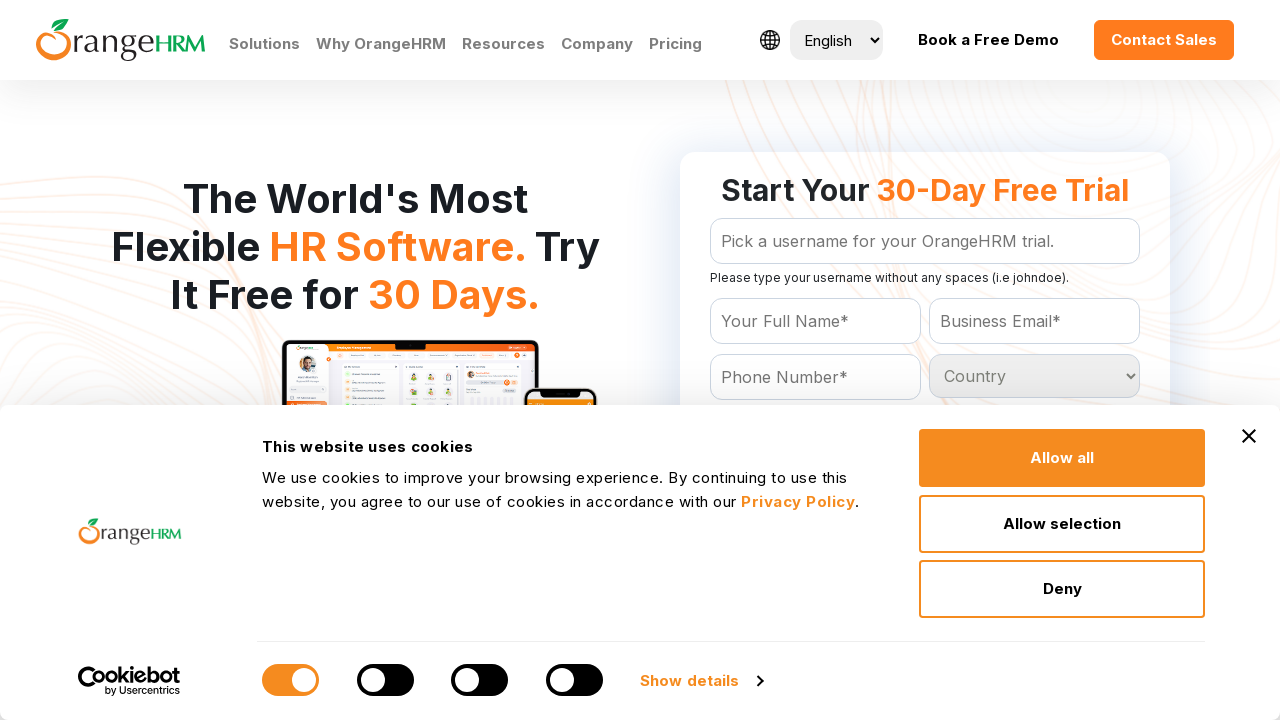

Listed country option: Nigeria
	
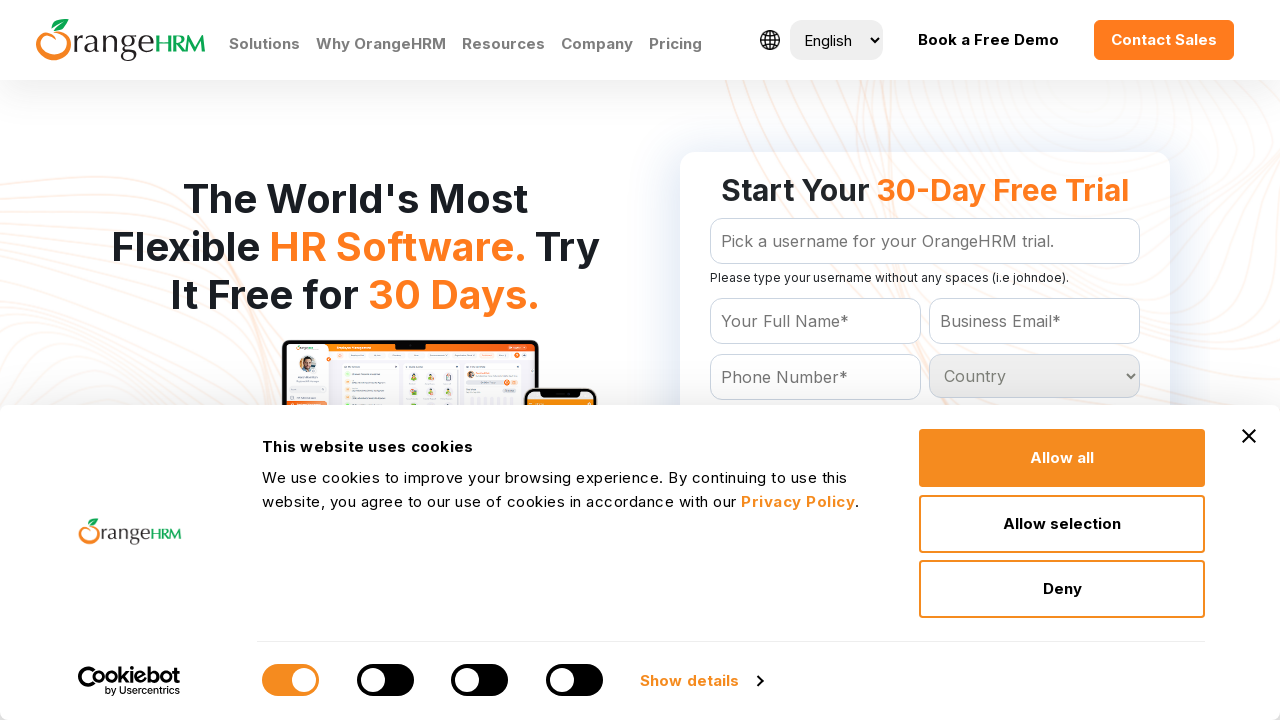

Listed country option: Niue
	
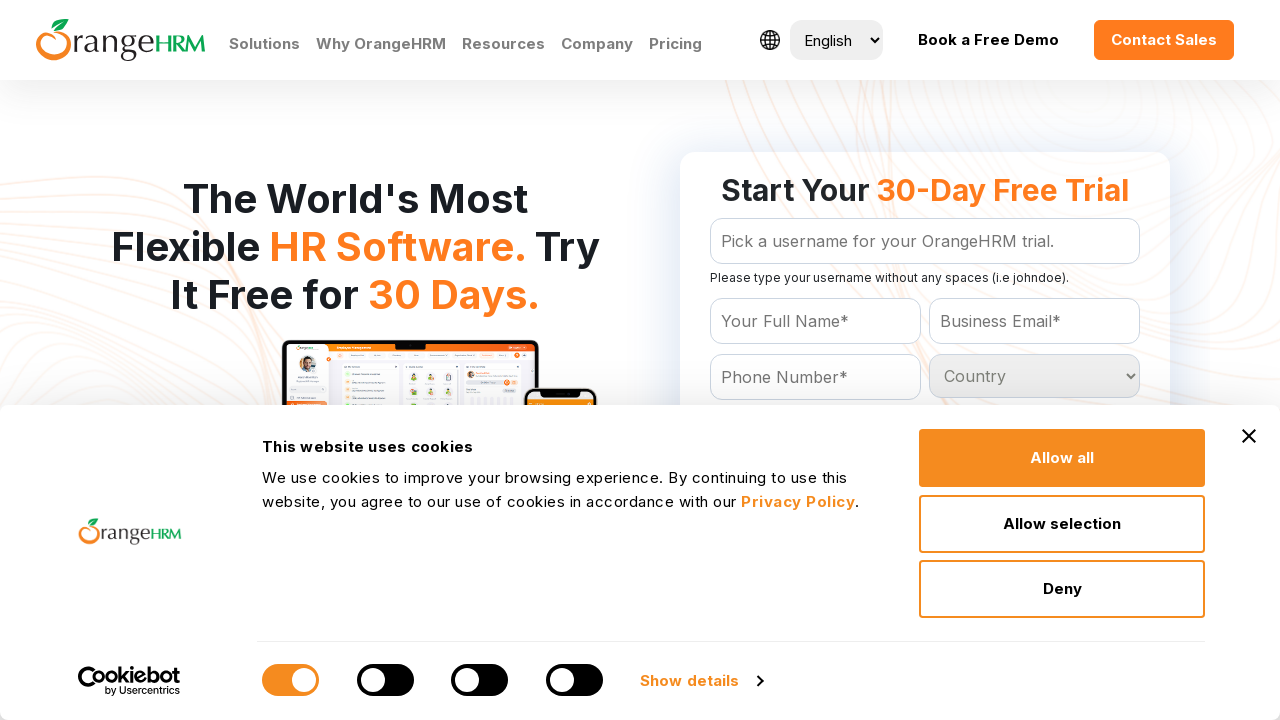

Listed country option: Norfolk Island
	
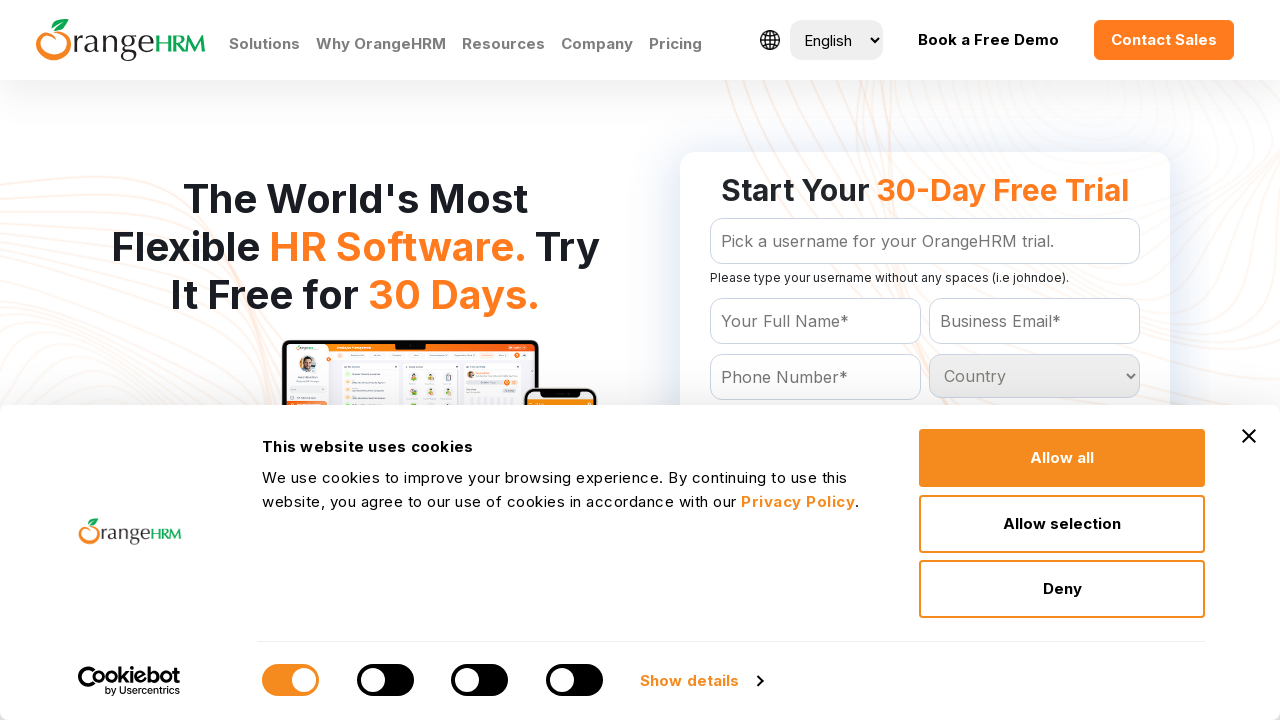

Listed country option: Northern Mariana Islands
	
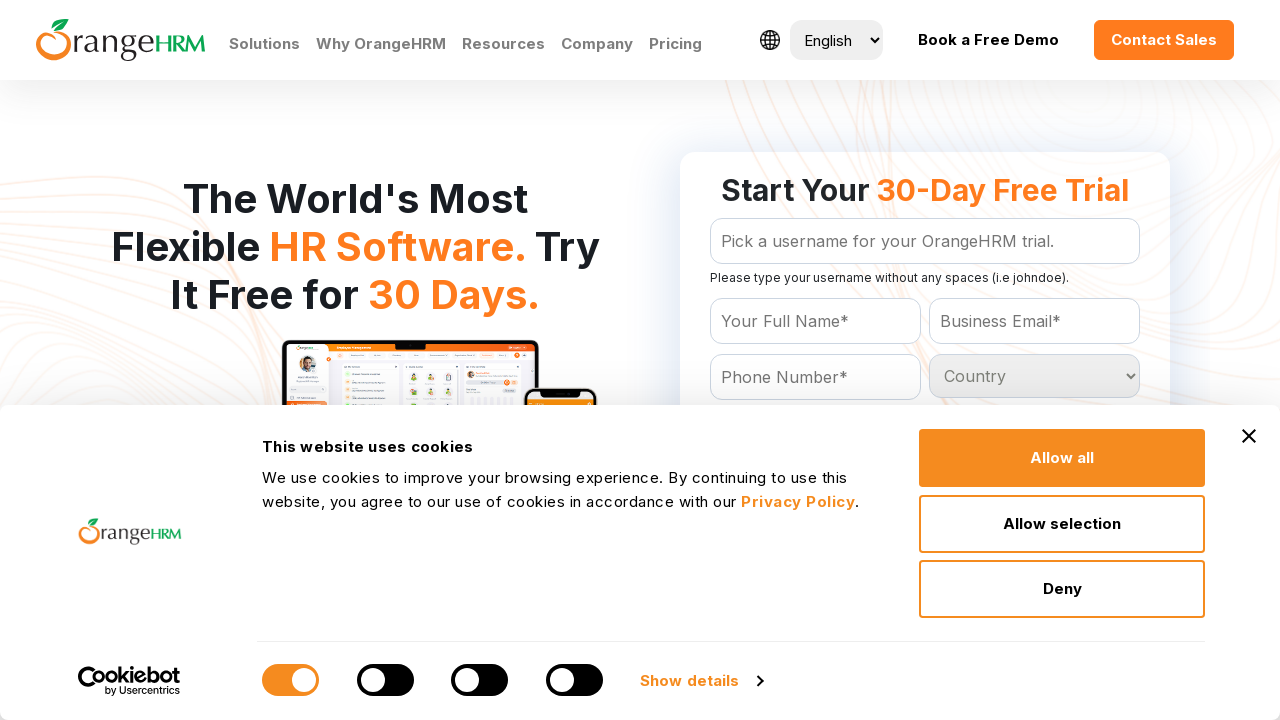

Listed country option: Norway
	
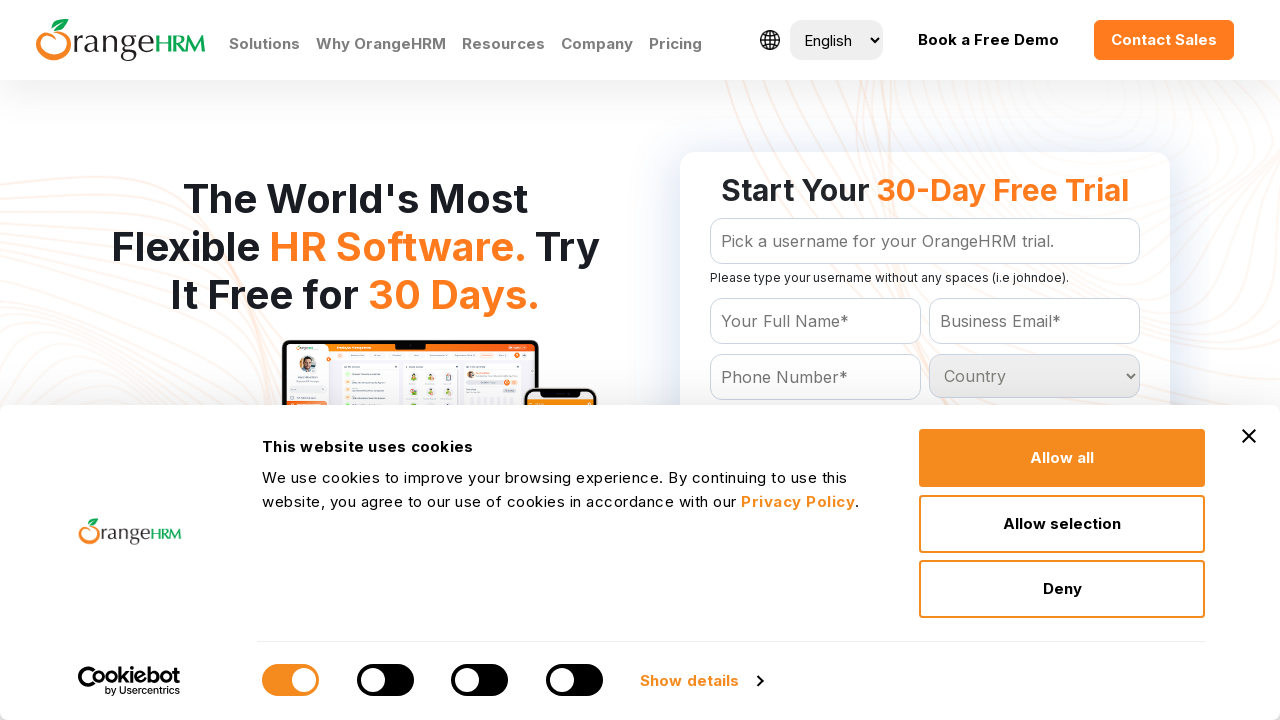

Listed country option: Oman
	
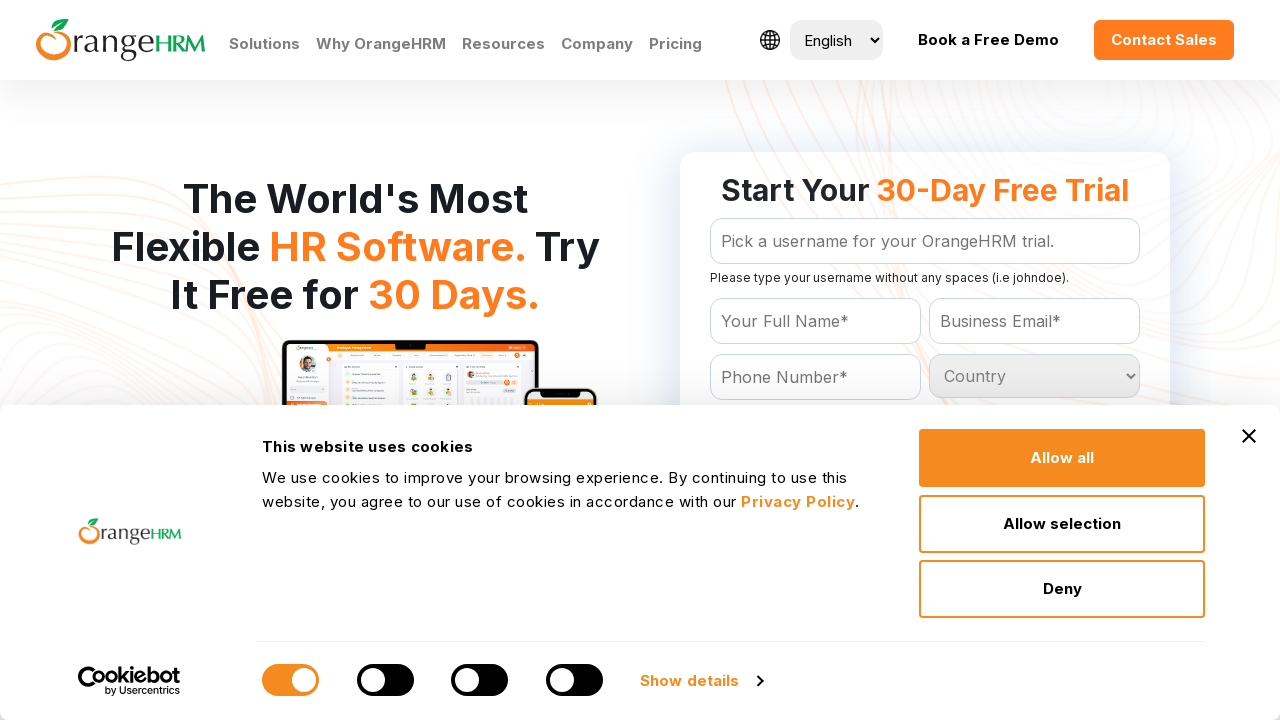

Listed country option: Pakistan
	
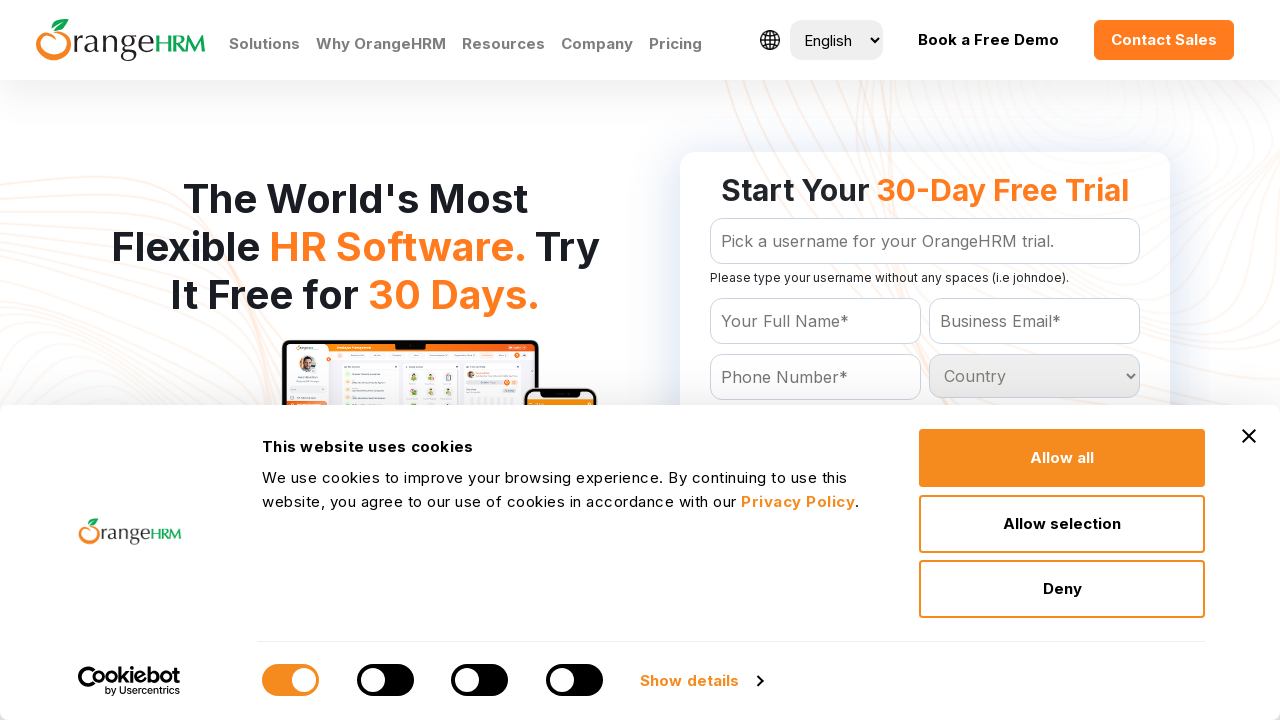

Listed country option: Palau
	
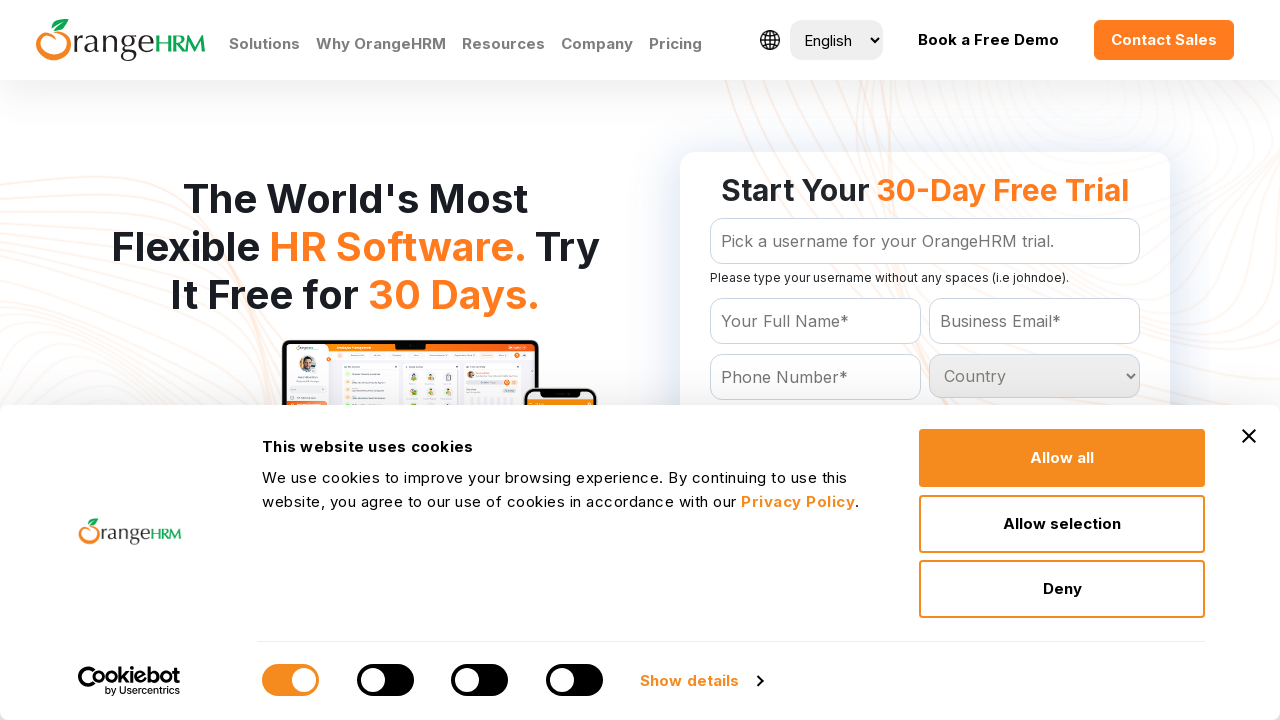

Listed country option: Panama
	
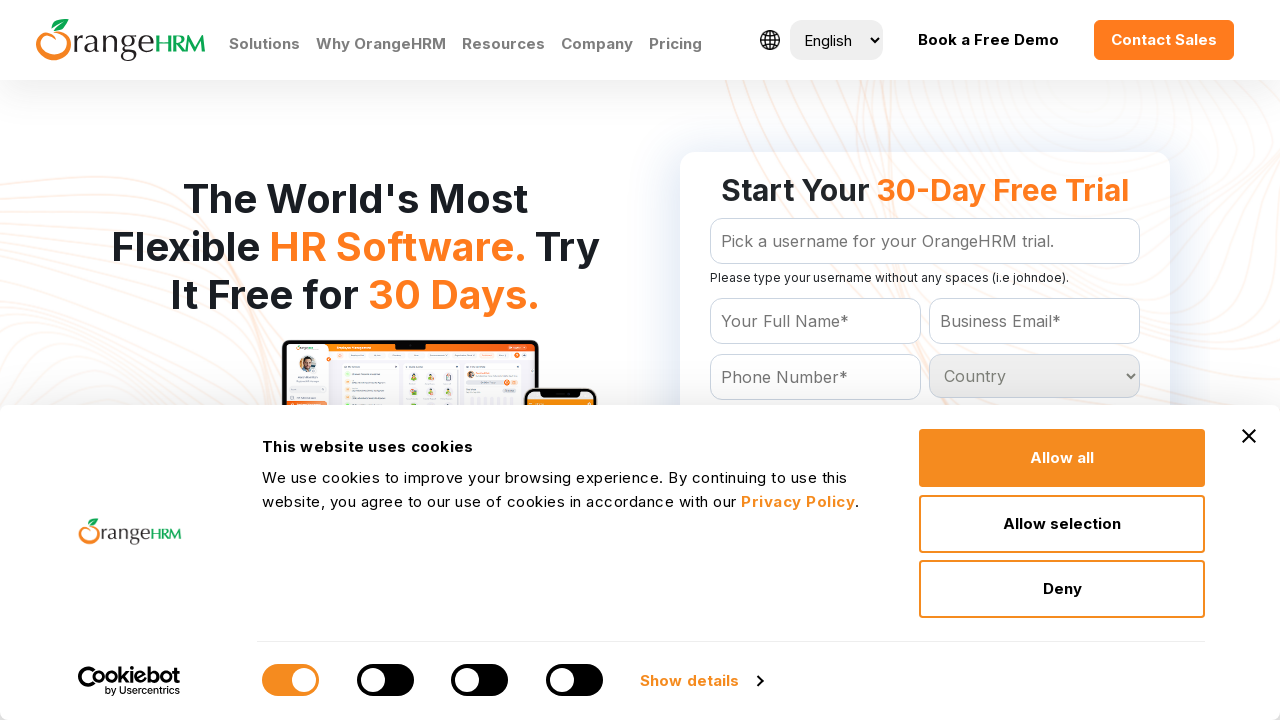

Listed country option: Papua New Guinea
	
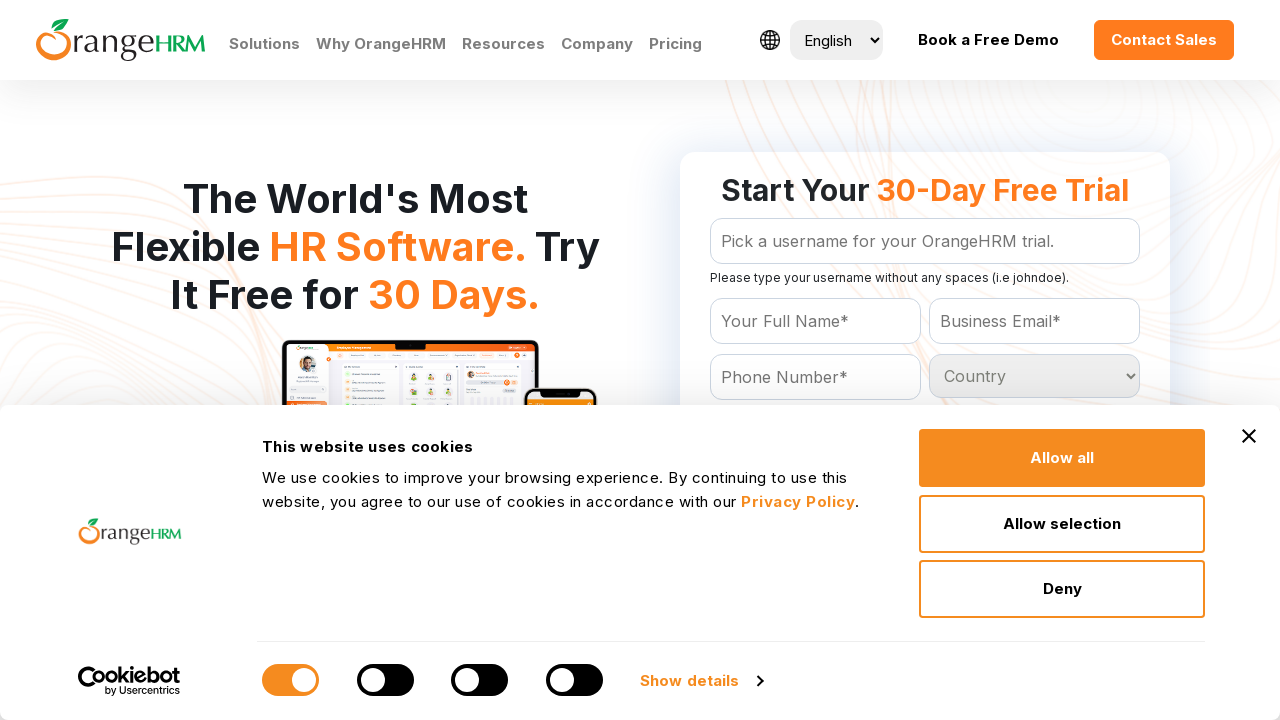

Listed country option: Paraguay
	
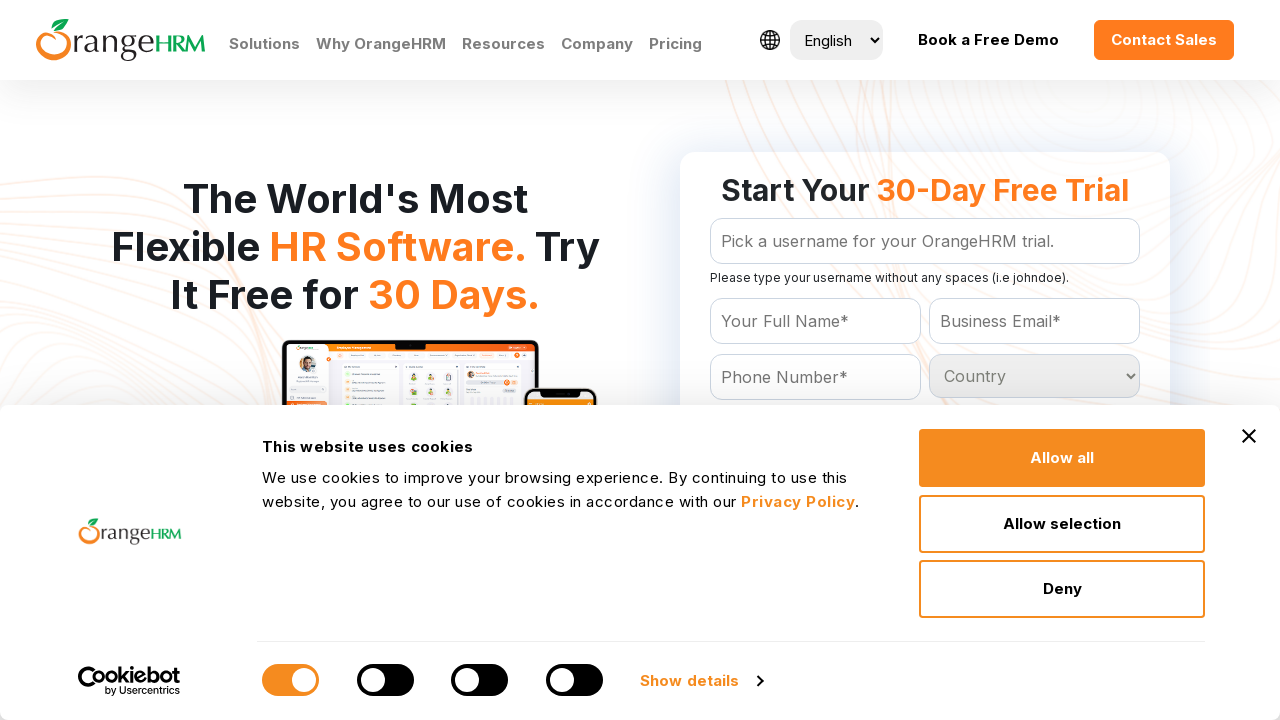

Listed country option: Peru
	
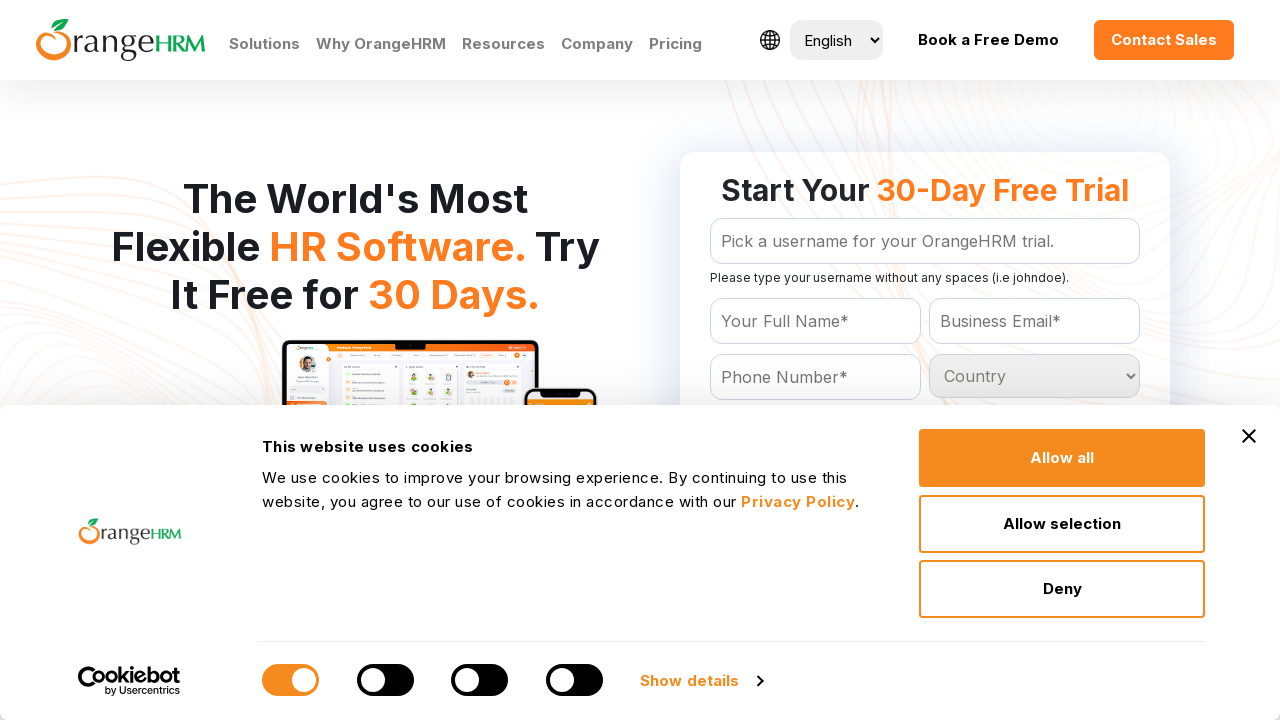

Listed country option: Philippines
	
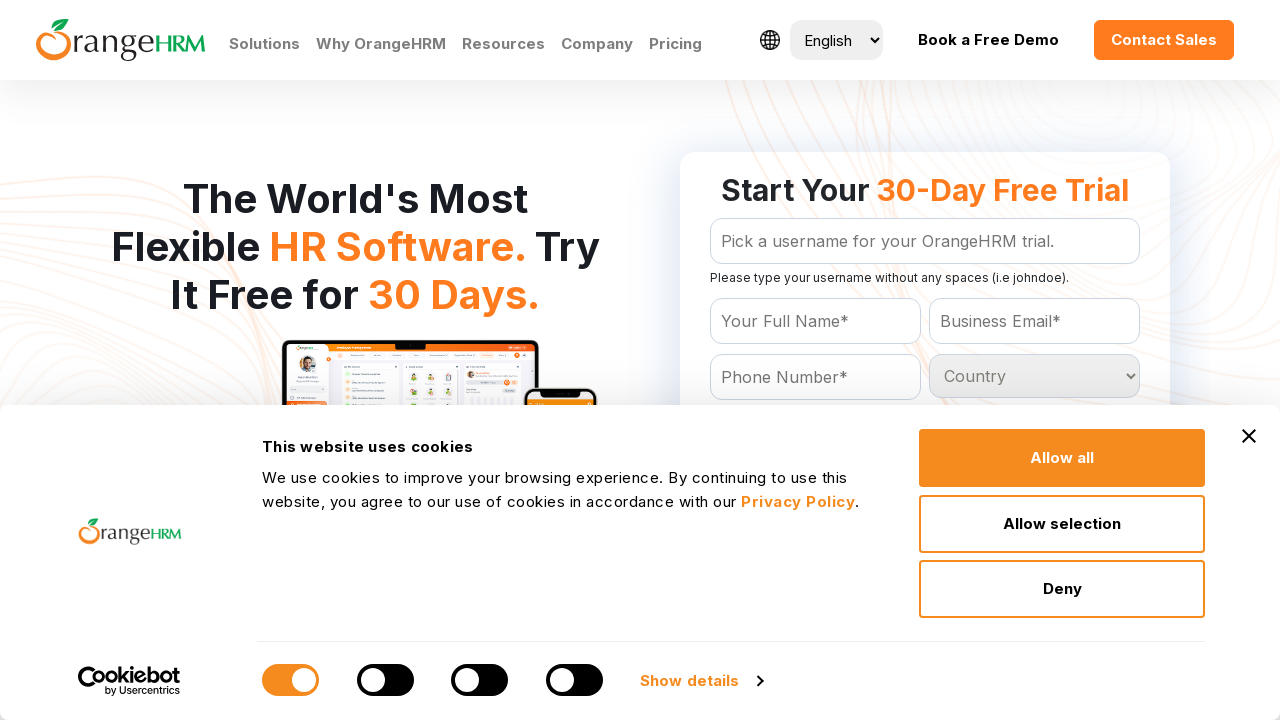

Listed country option: Poland
	
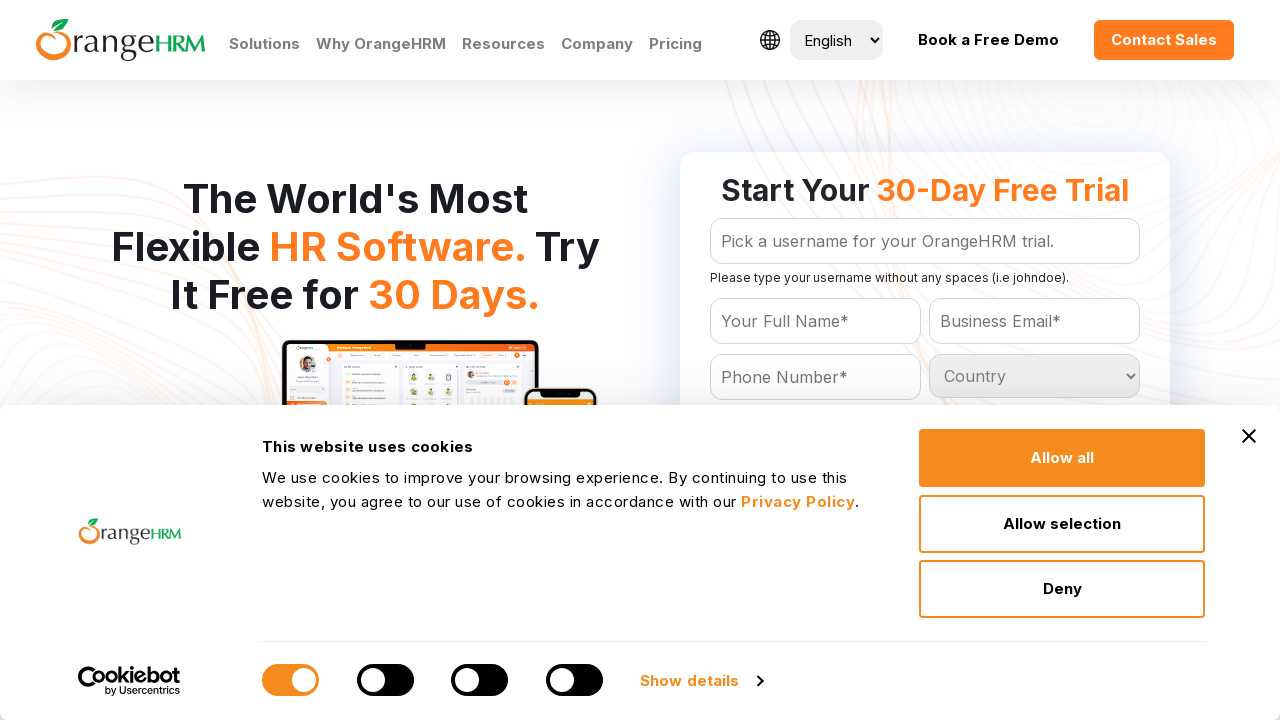

Listed country option: Portugal
	
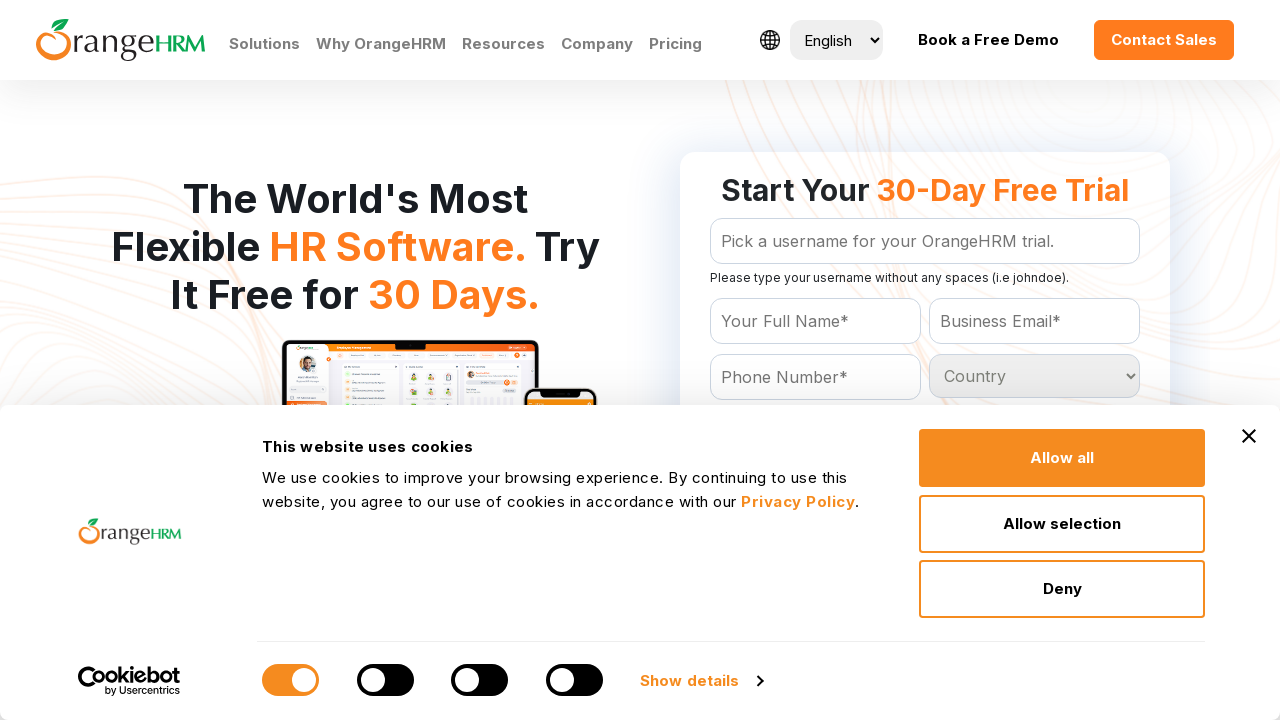

Listed country option: Puerto Rico
	
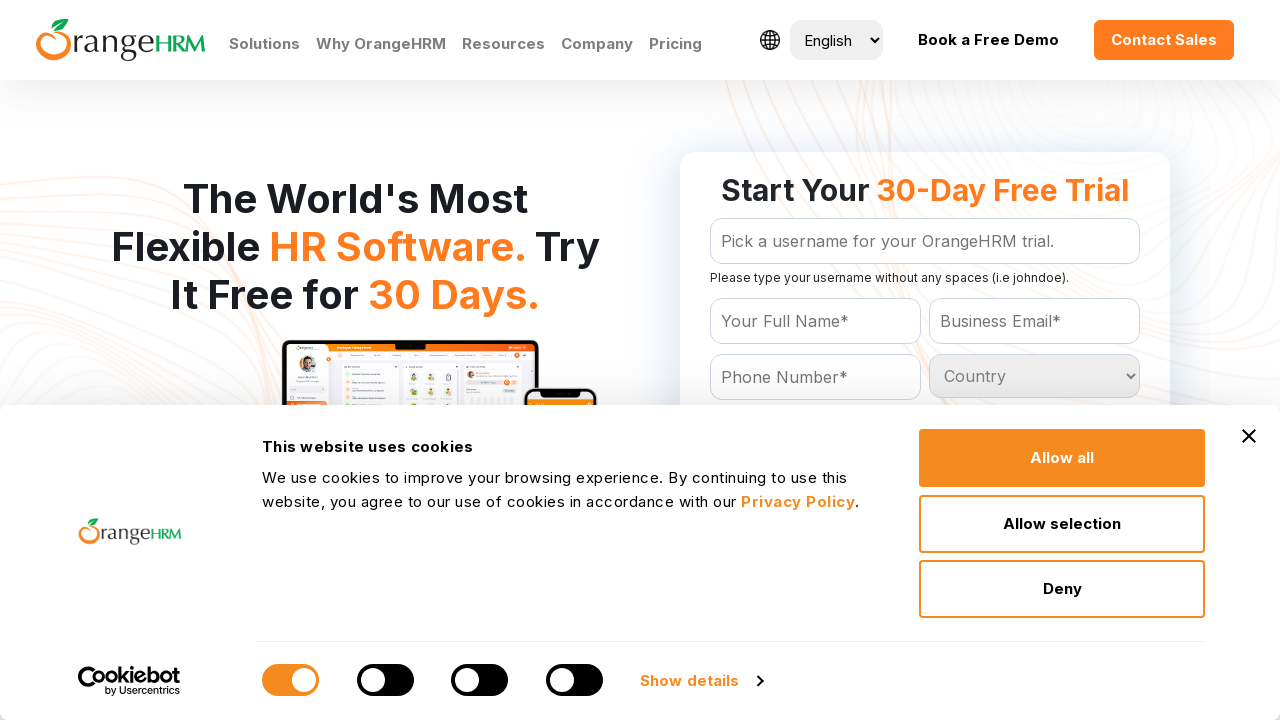

Listed country option: Qatar
	
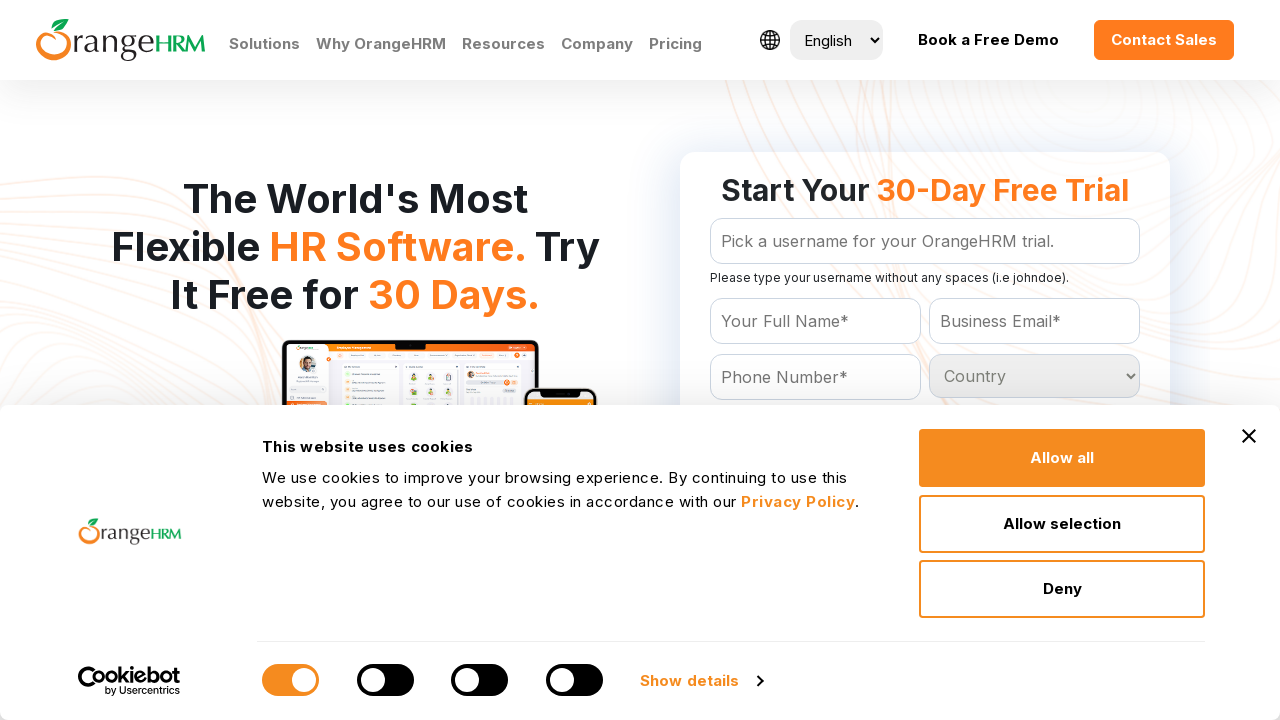

Listed country option: Reunion
	
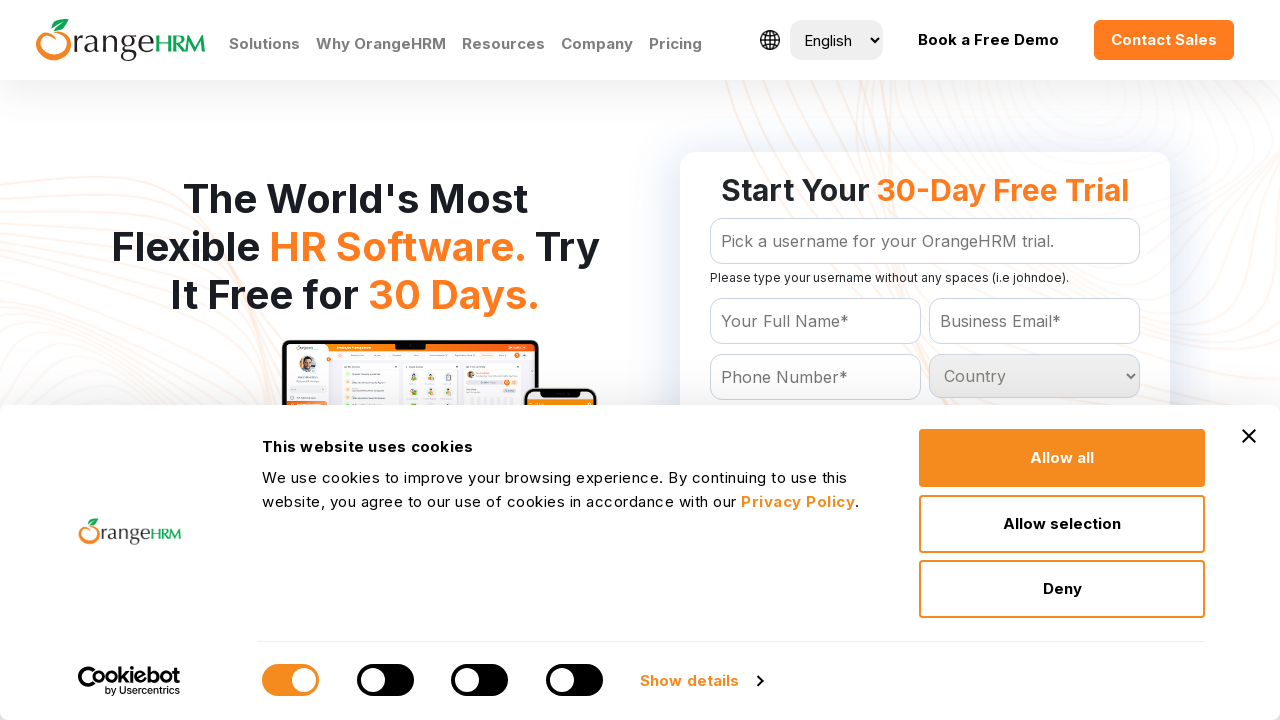

Listed country option: Romania
	
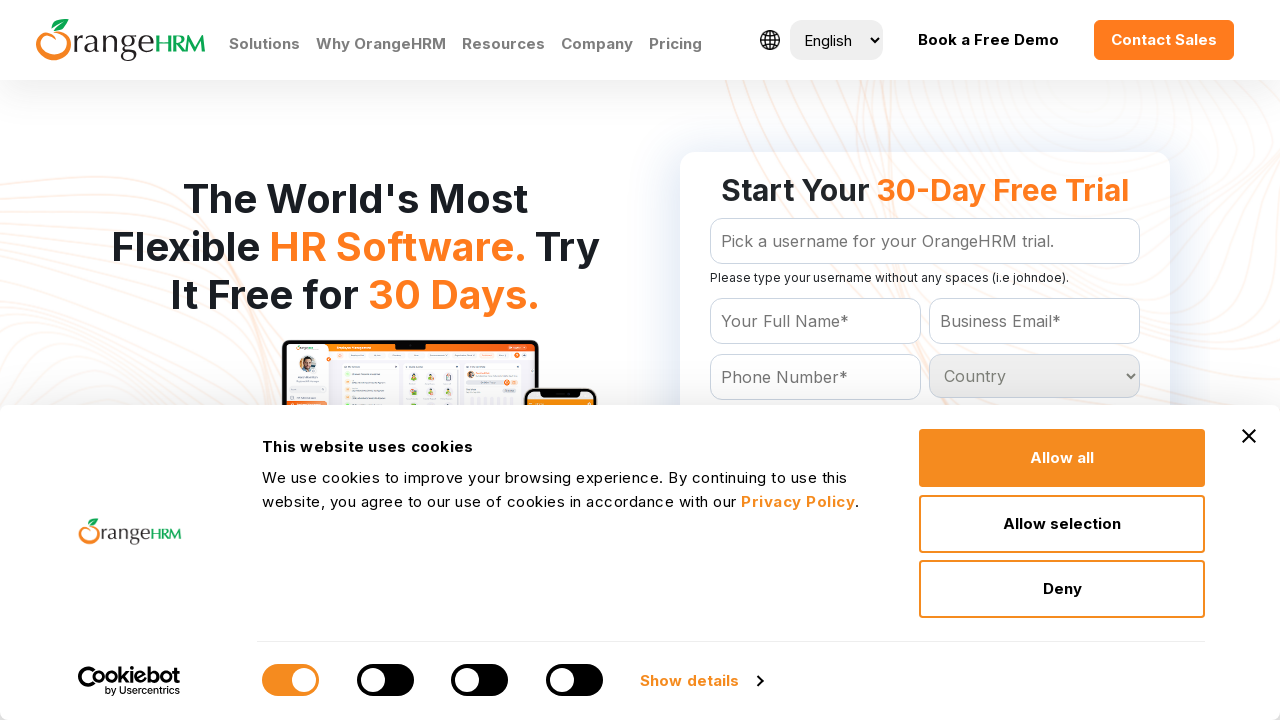

Listed country option: Russian Federation
	
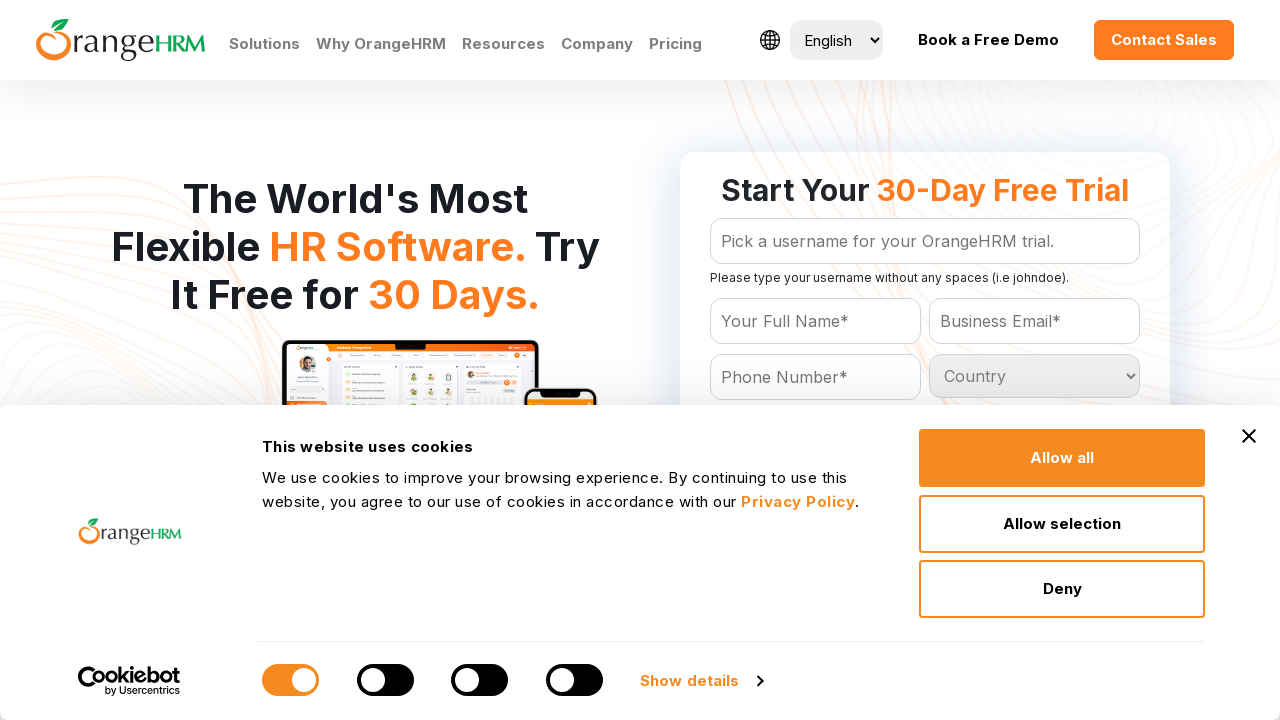

Listed country option: Rwanda
	
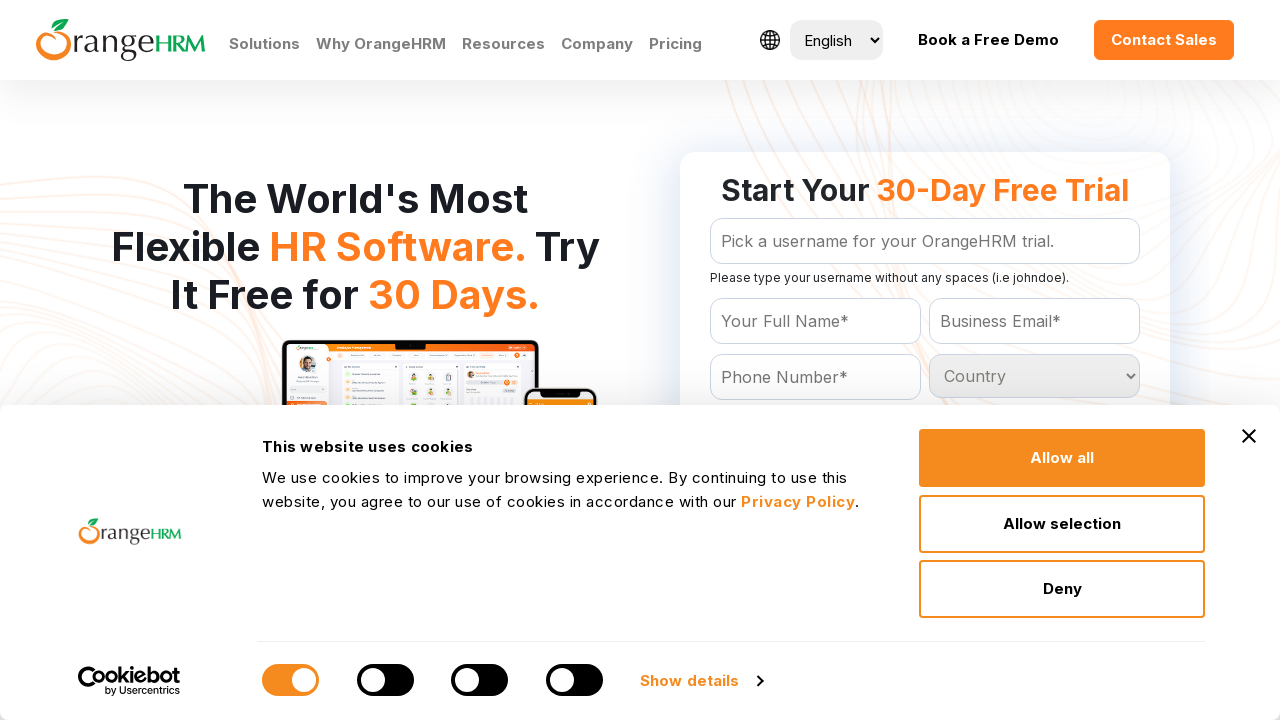

Listed country option: St Kitts and Nevis
	
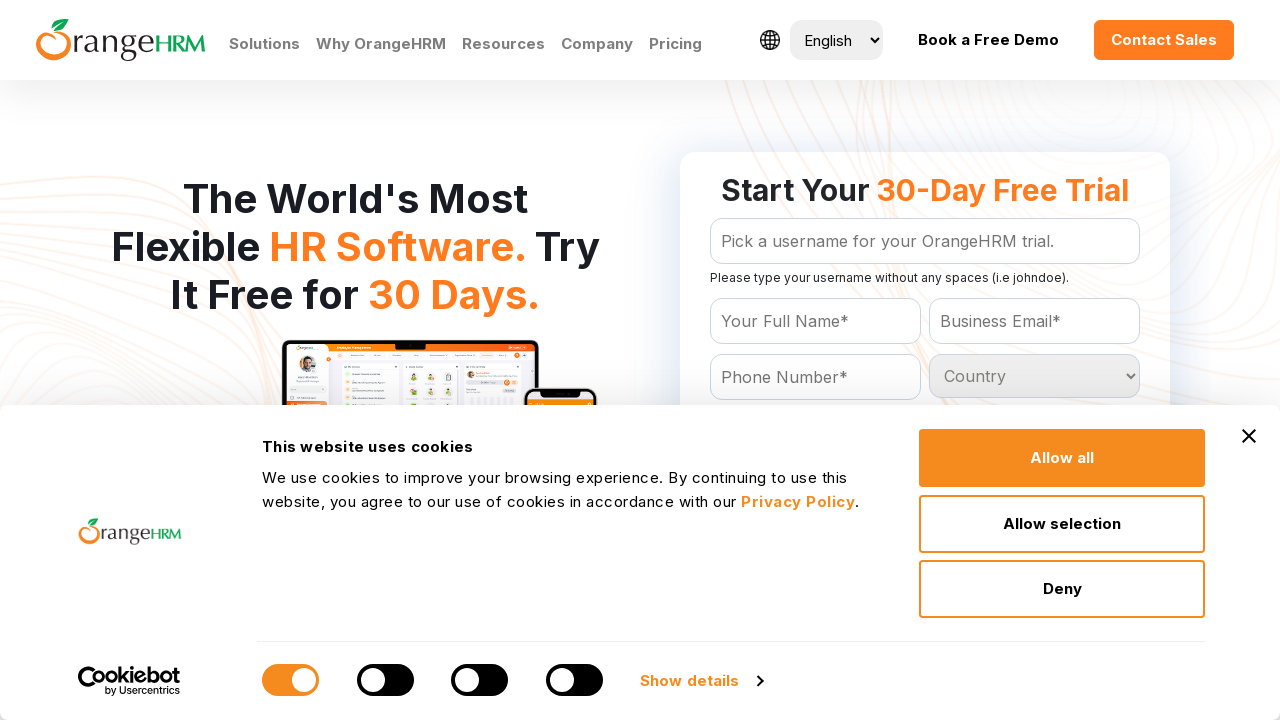

Listed country option: St Lucia
	
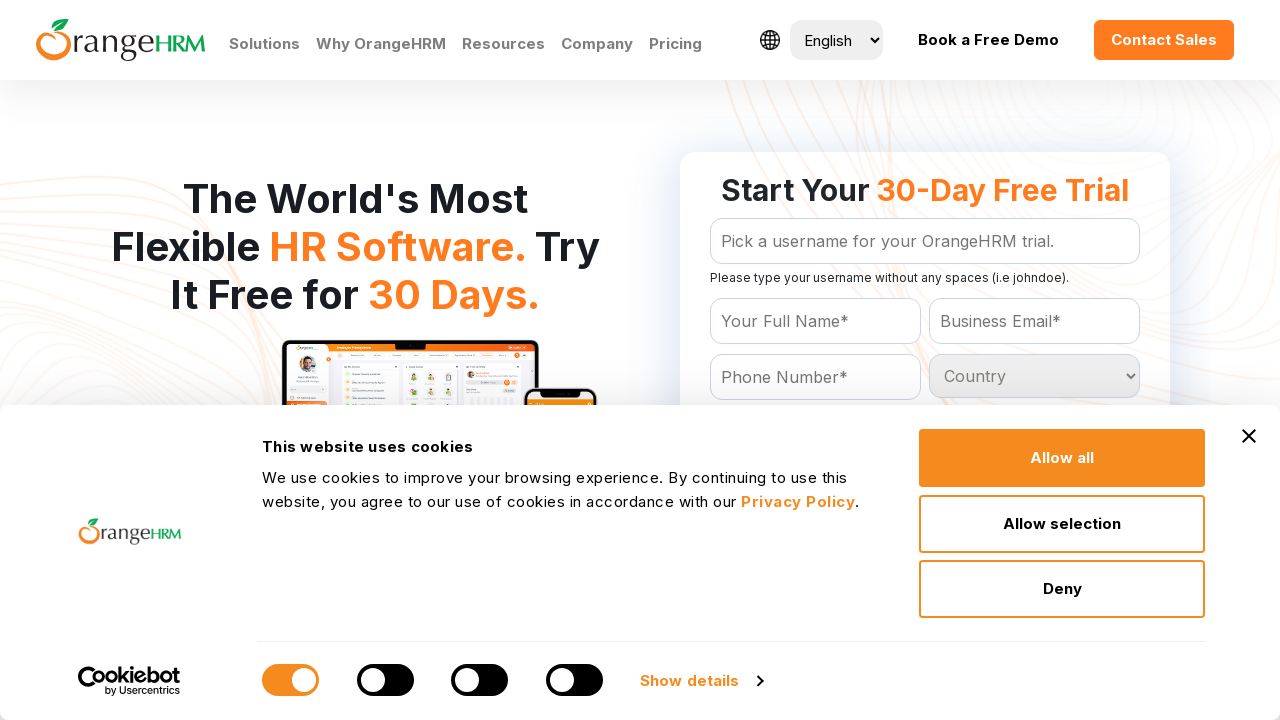

Listed country option: St Vincent and the Grenadines
	
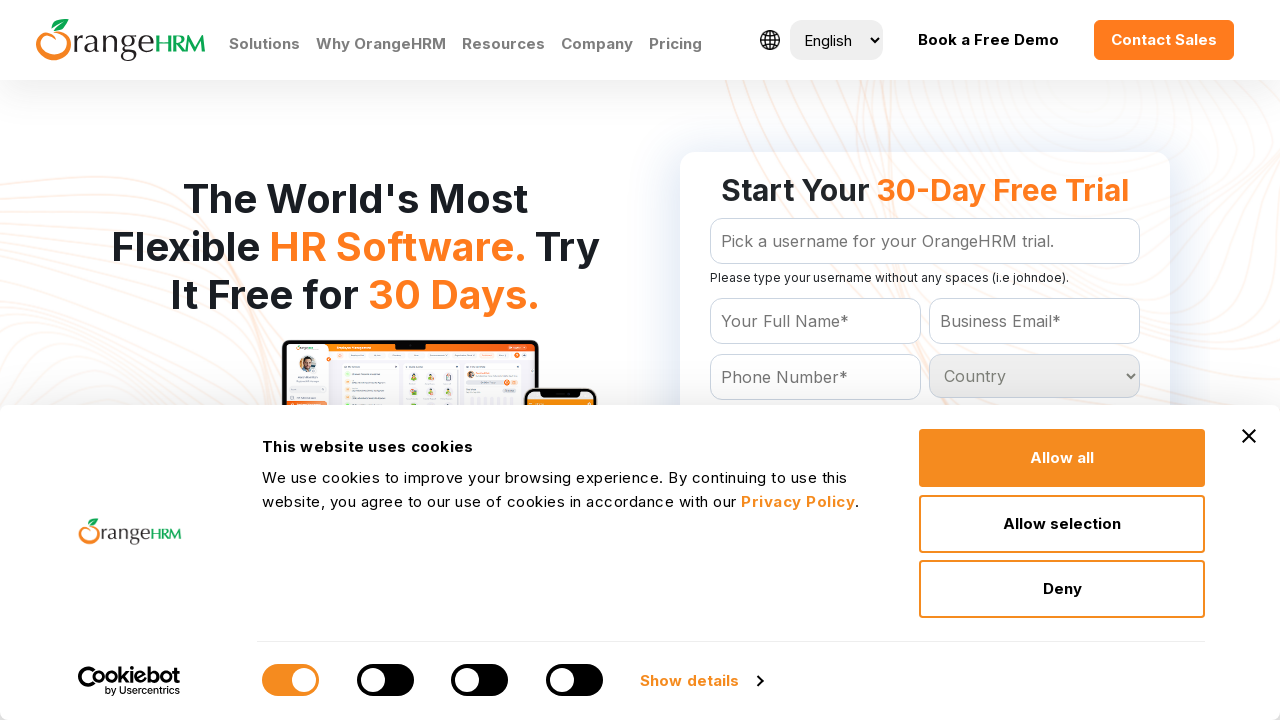

Listed country option: Samoa
	
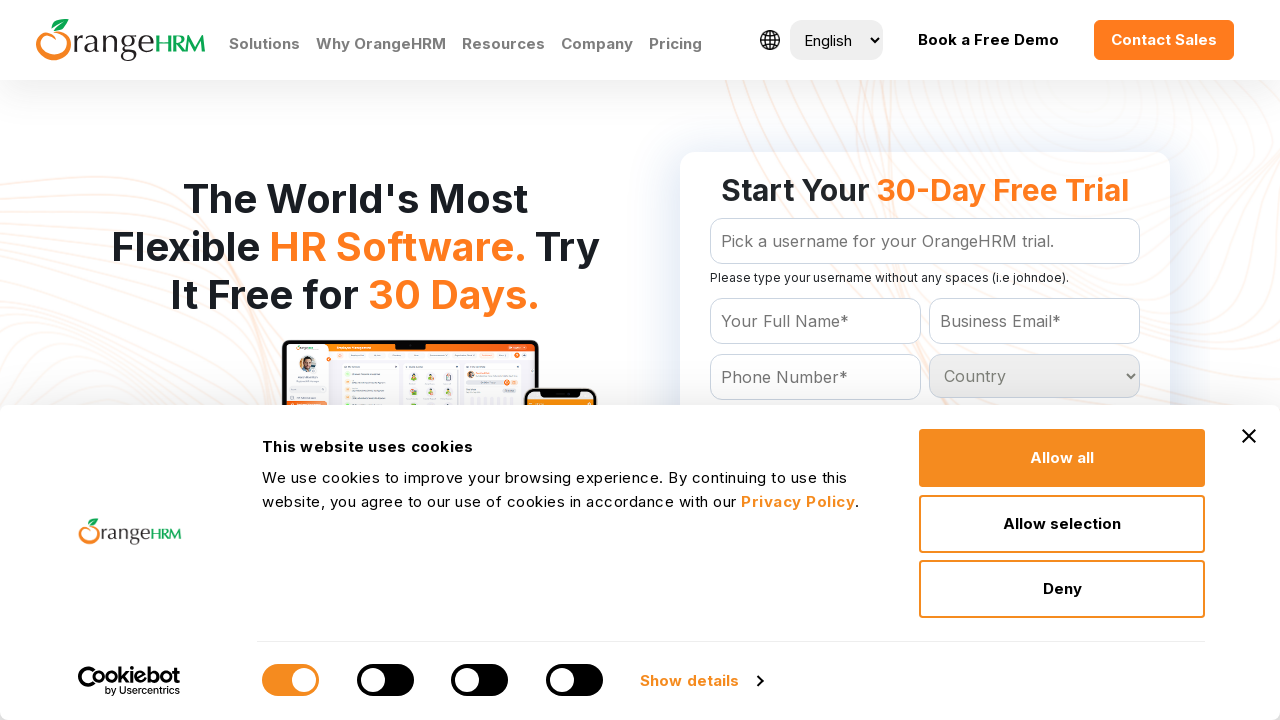

Listed country option: San Marino
	
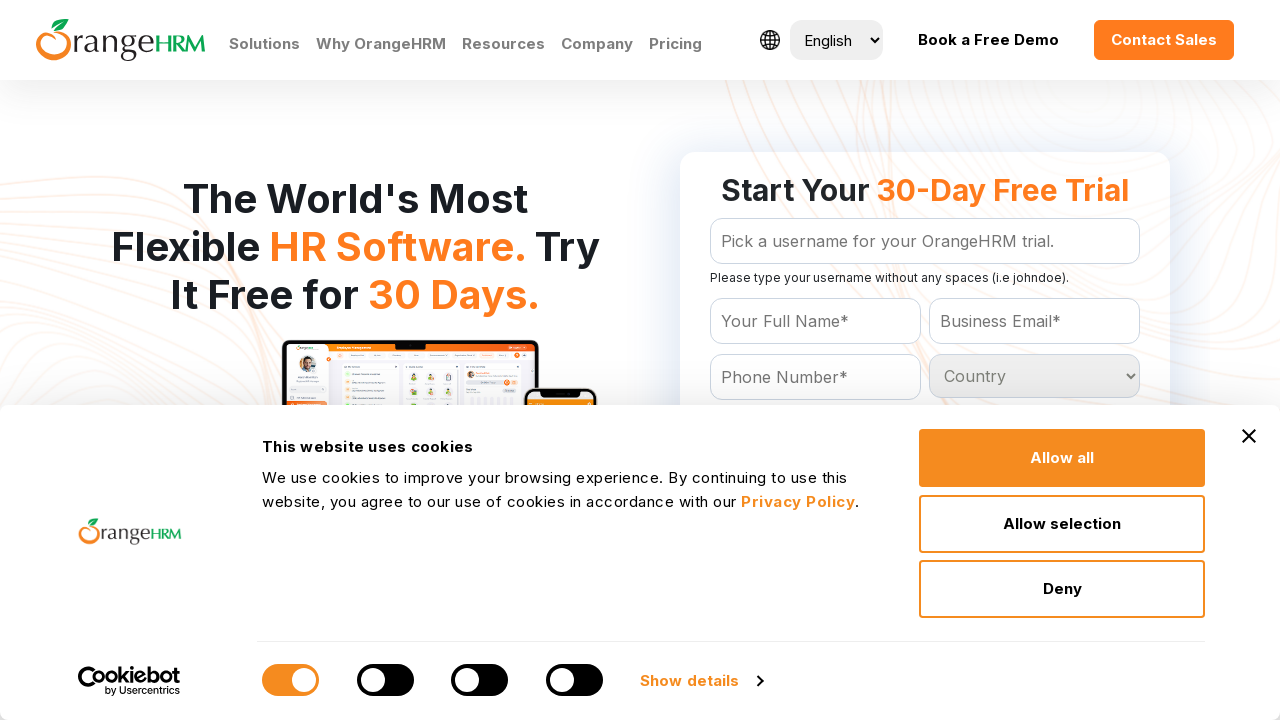

Listed country option: Sao Tome and Principe
	
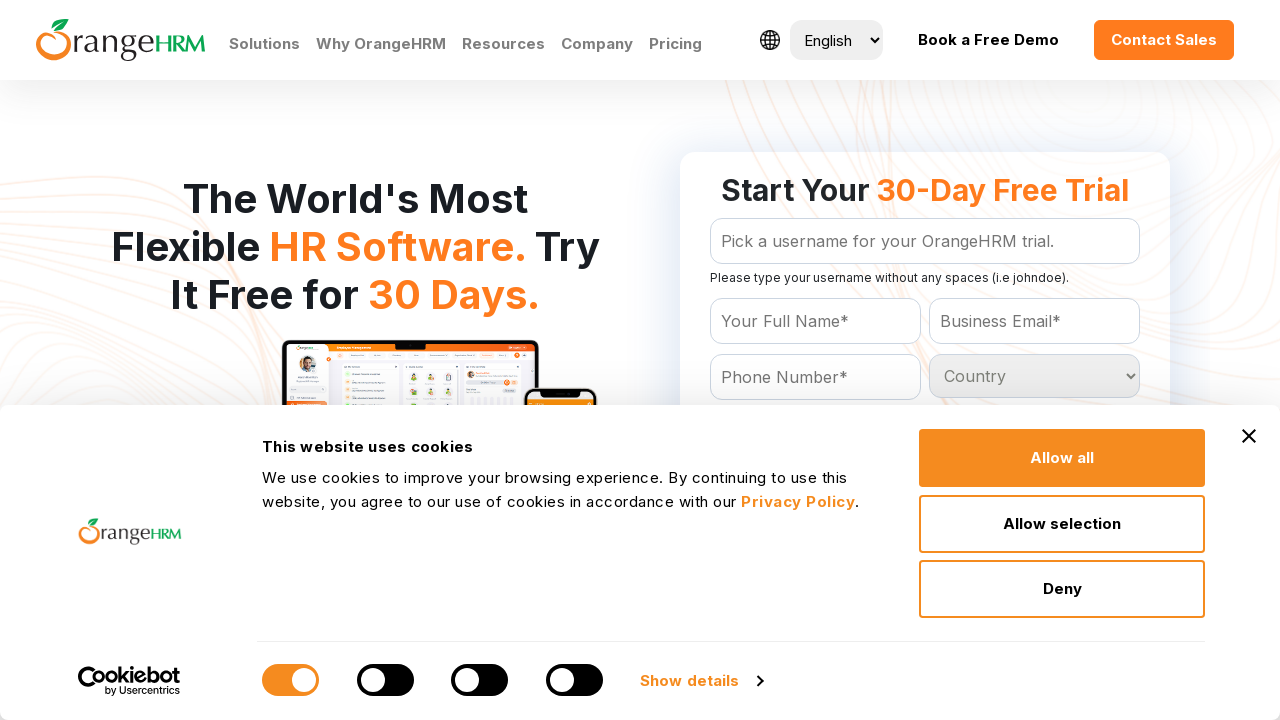

Listed country option: Saudi Arabia
	
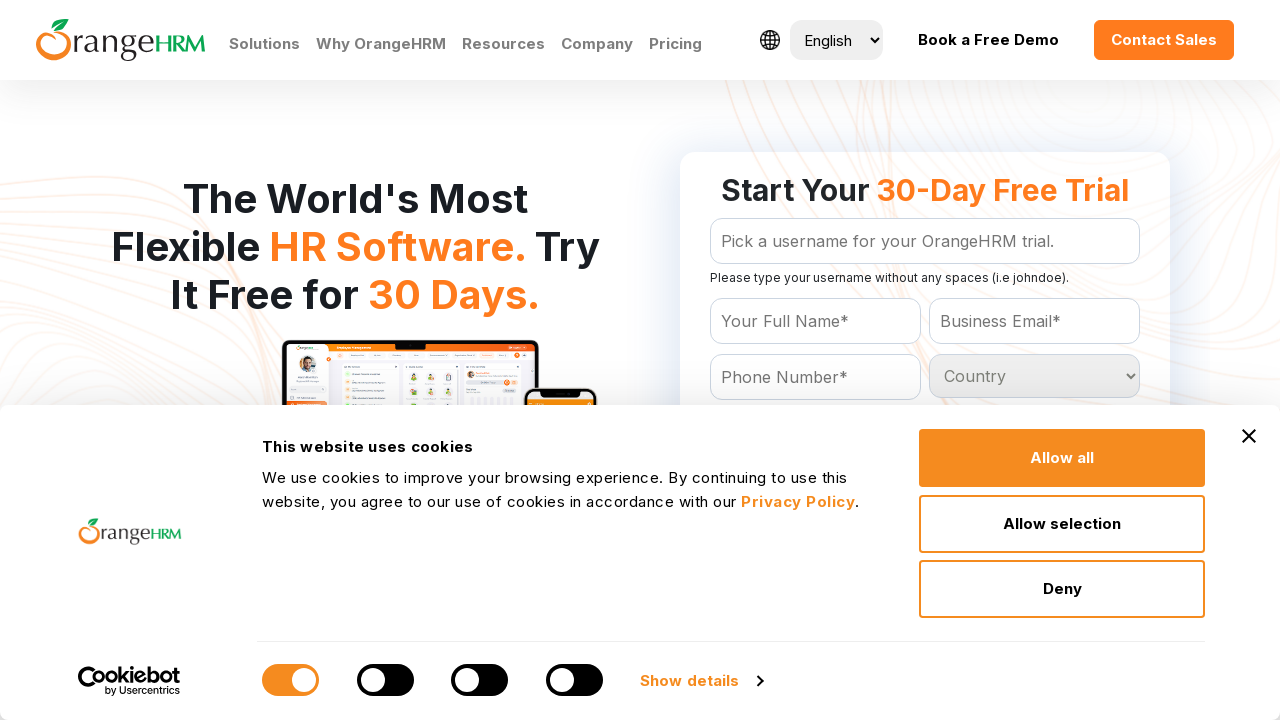

Listed country option: Senegal
	
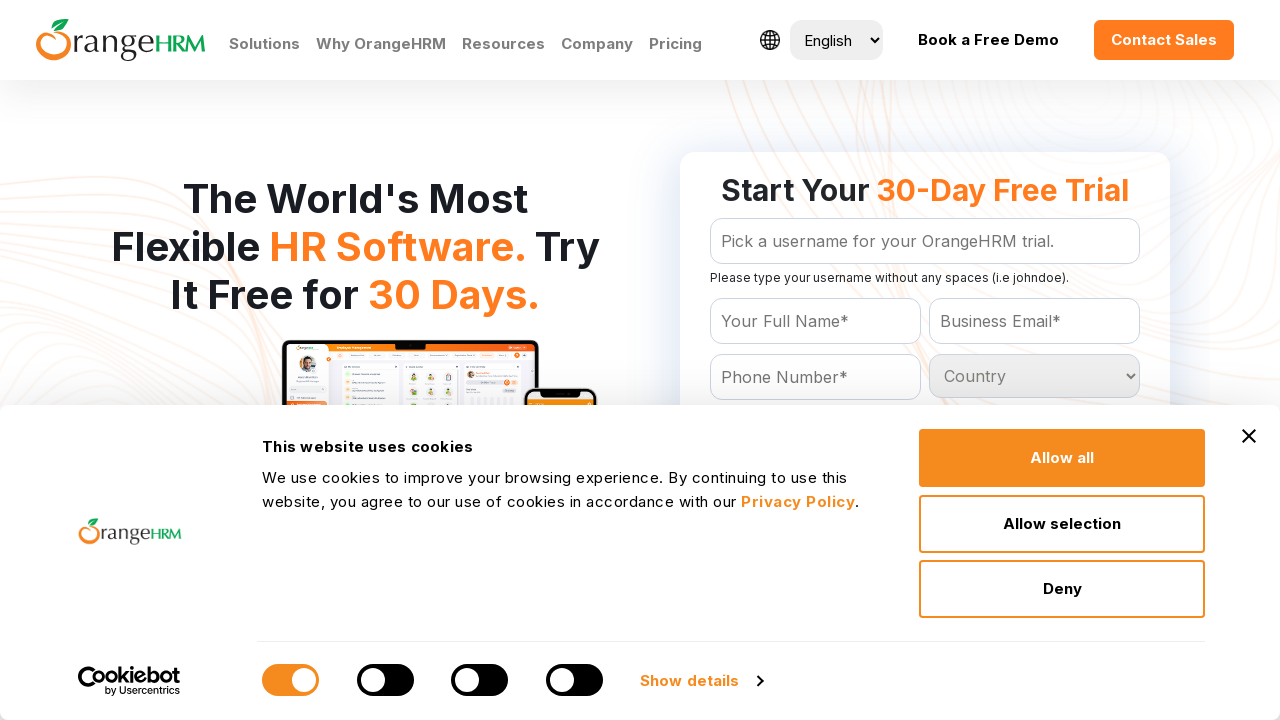

Listed country option: Serbia
	
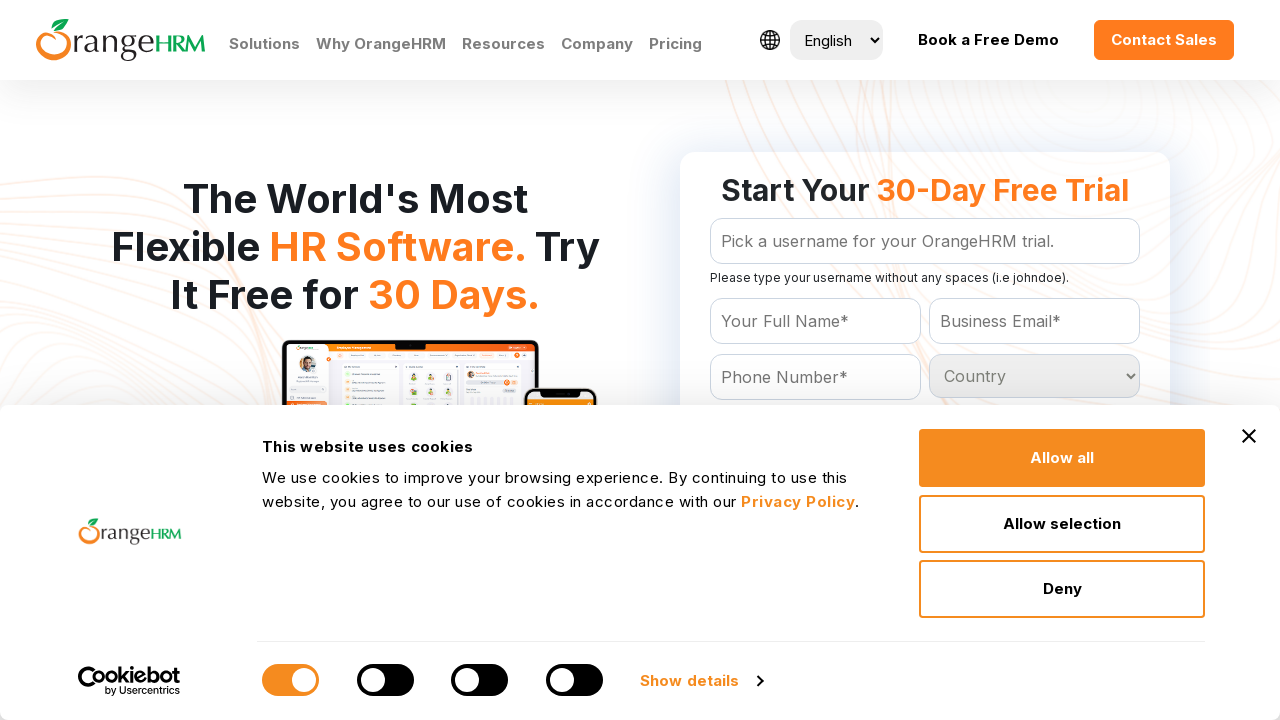

Listed country option: Seychelles
	
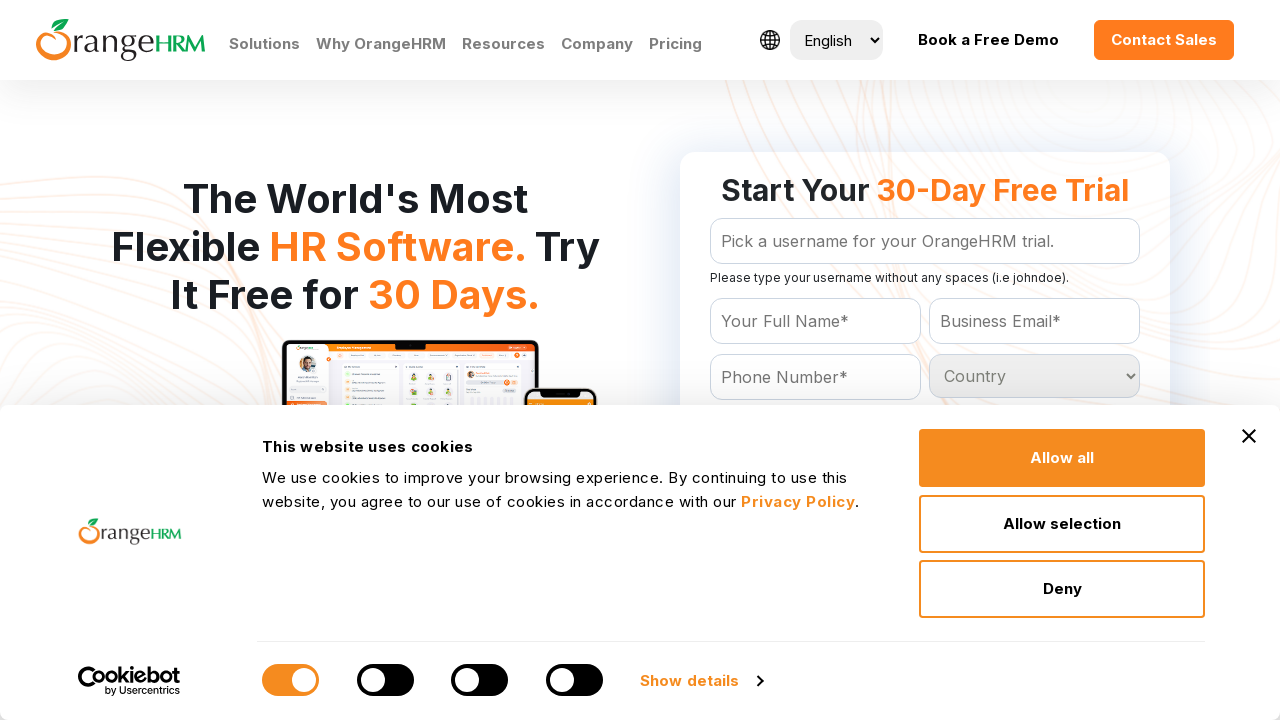

Listed country option: Sierra Leone
	
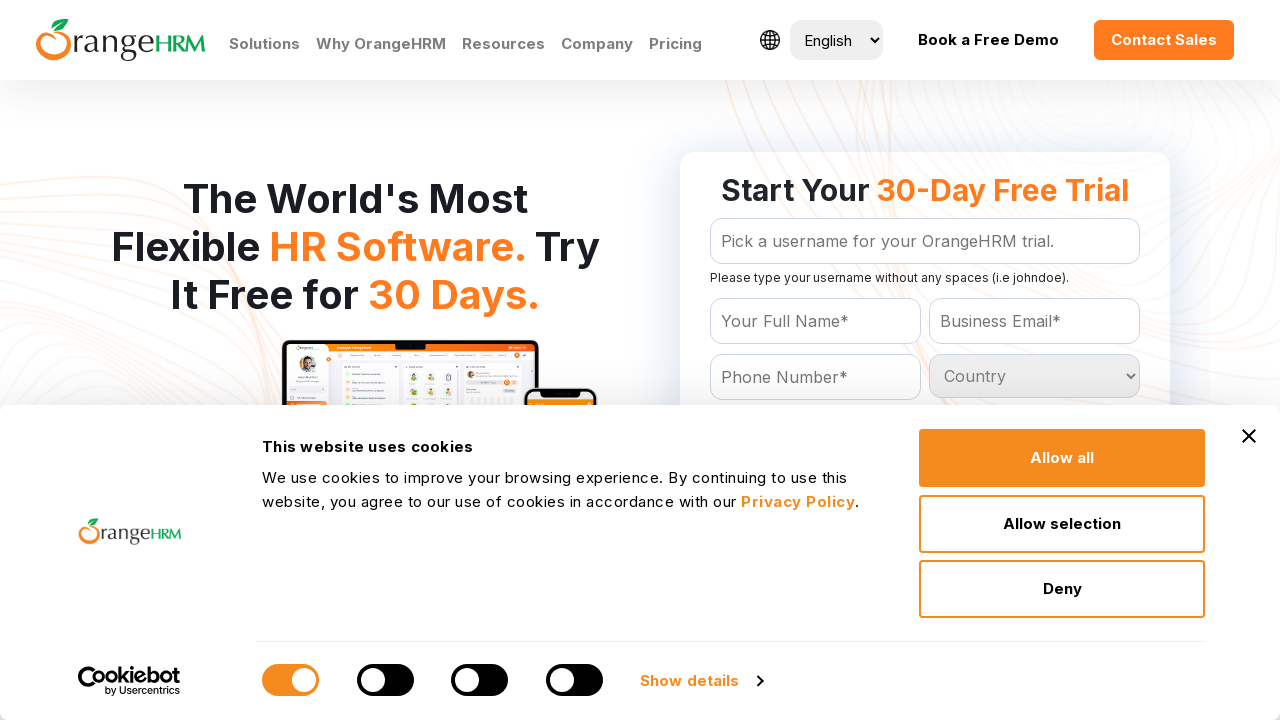

Listed country option: Singapore
	
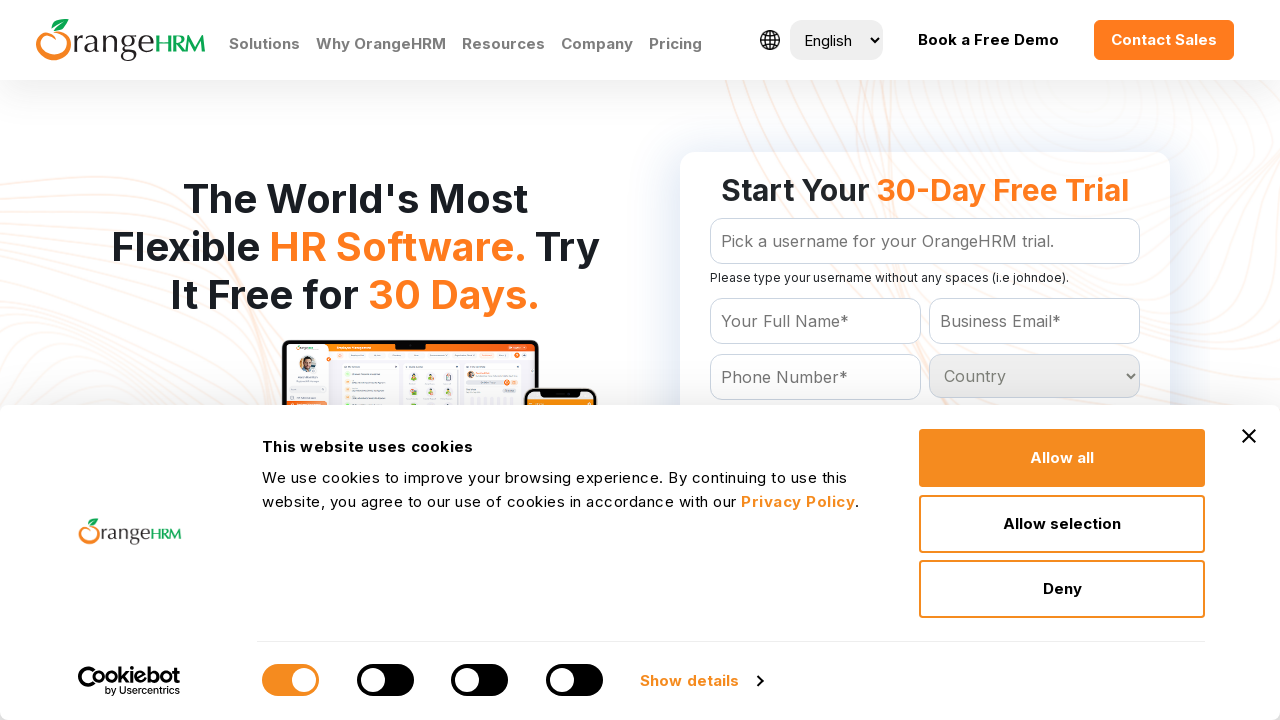

Listed country option: Slovakia
	
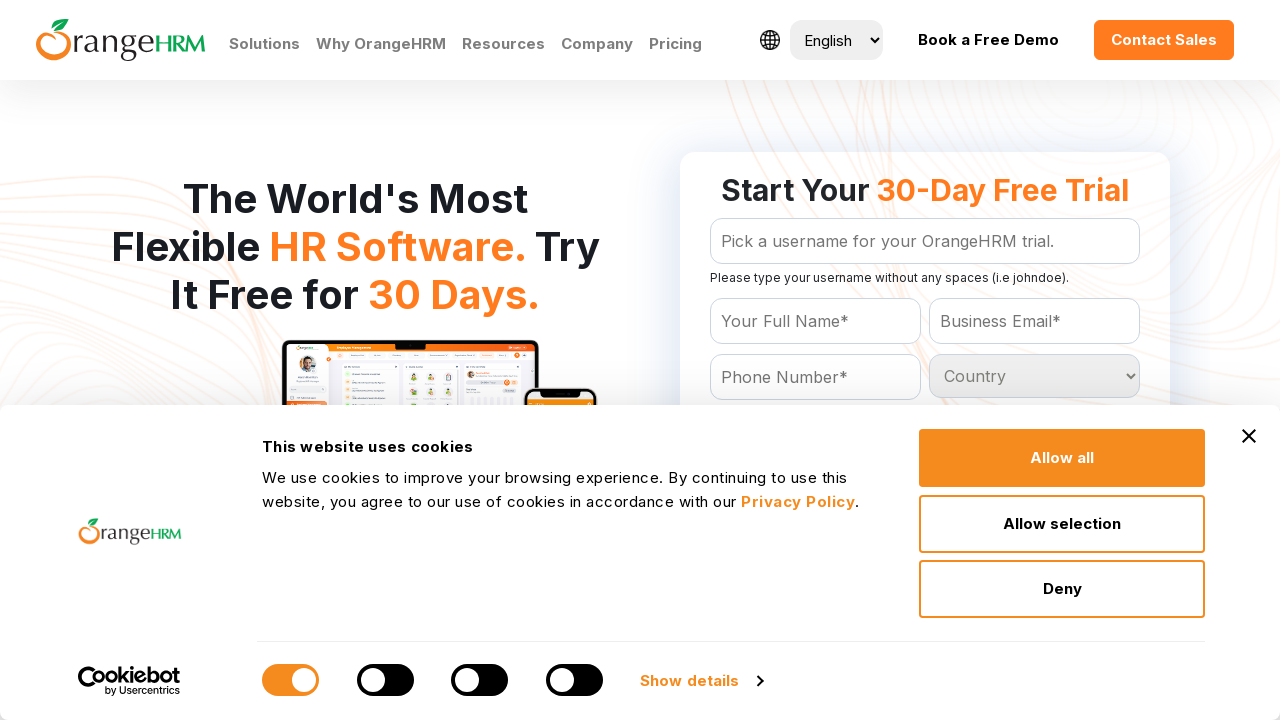

Listed country option: Slovenia
	
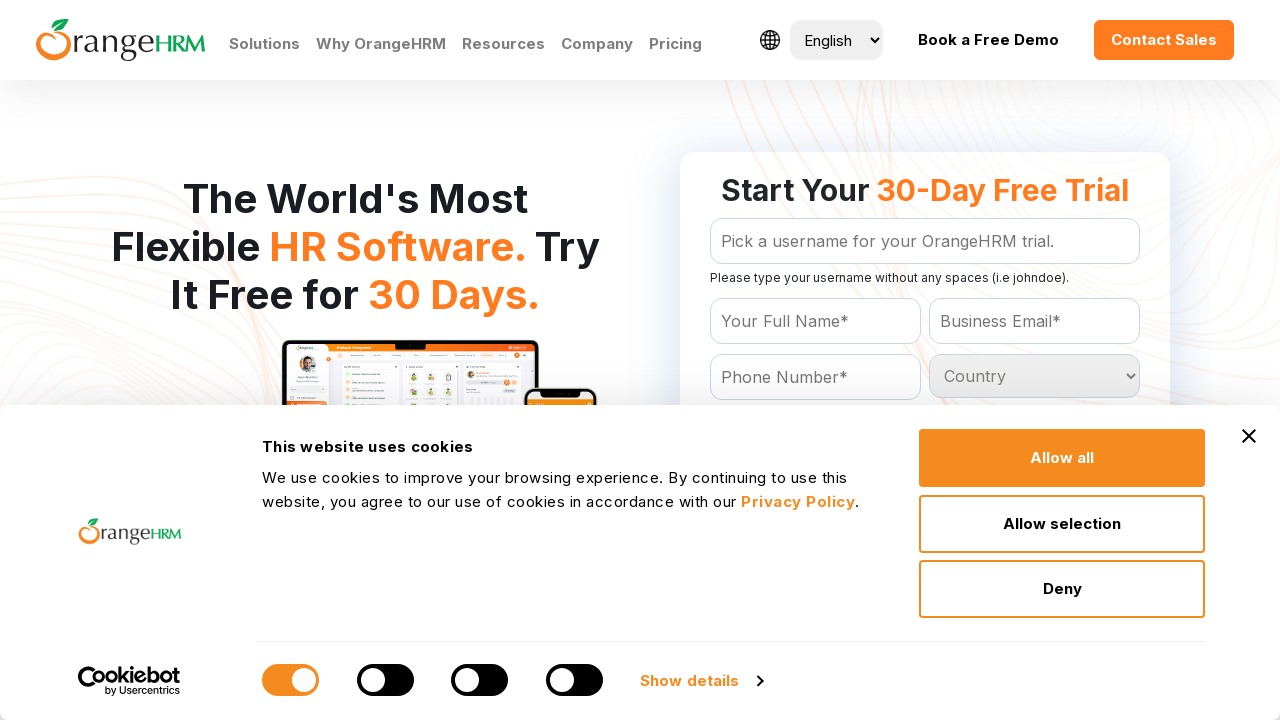

Listed country option: Solomon Islands
	
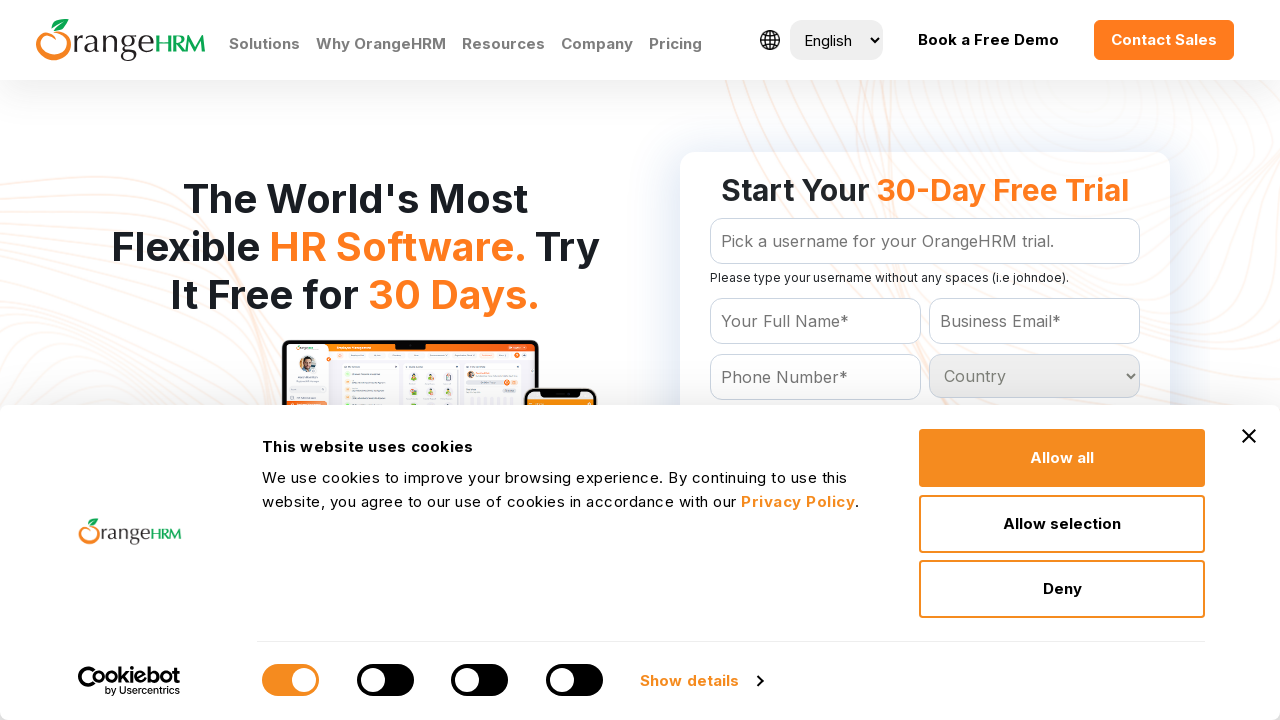

Listed country option: Somalia
	
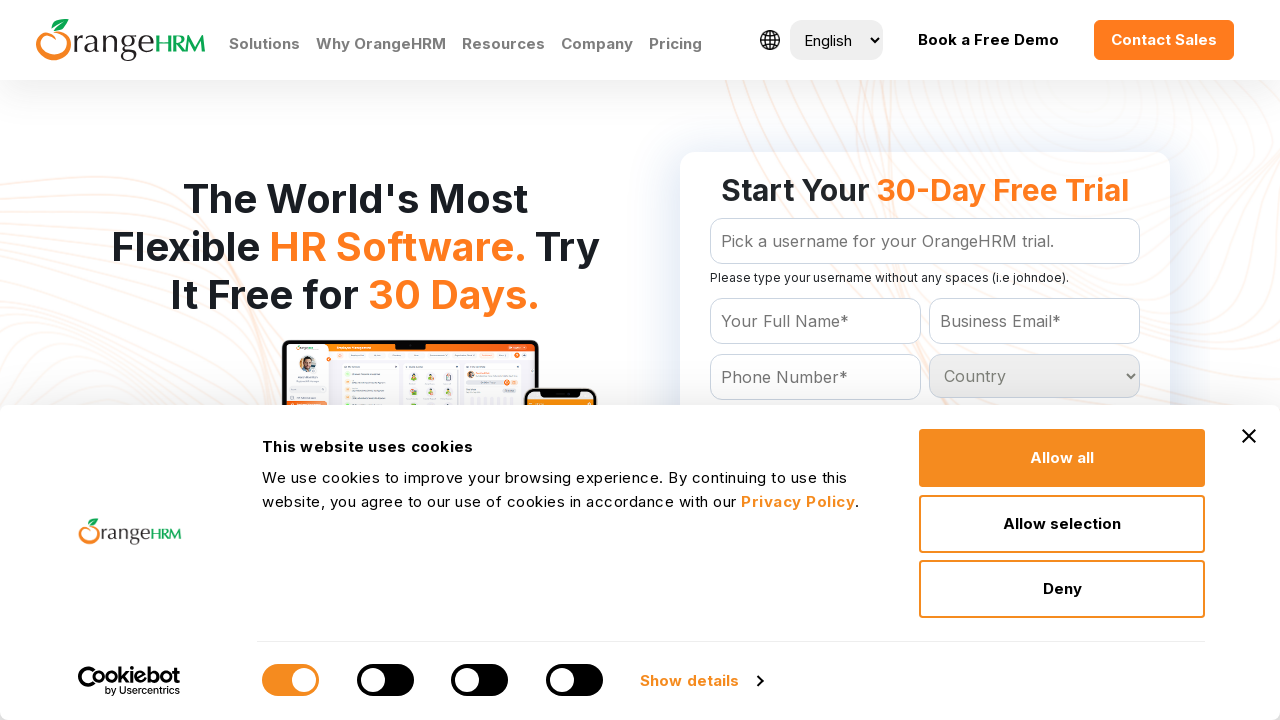

Listed country option: South Africa
	
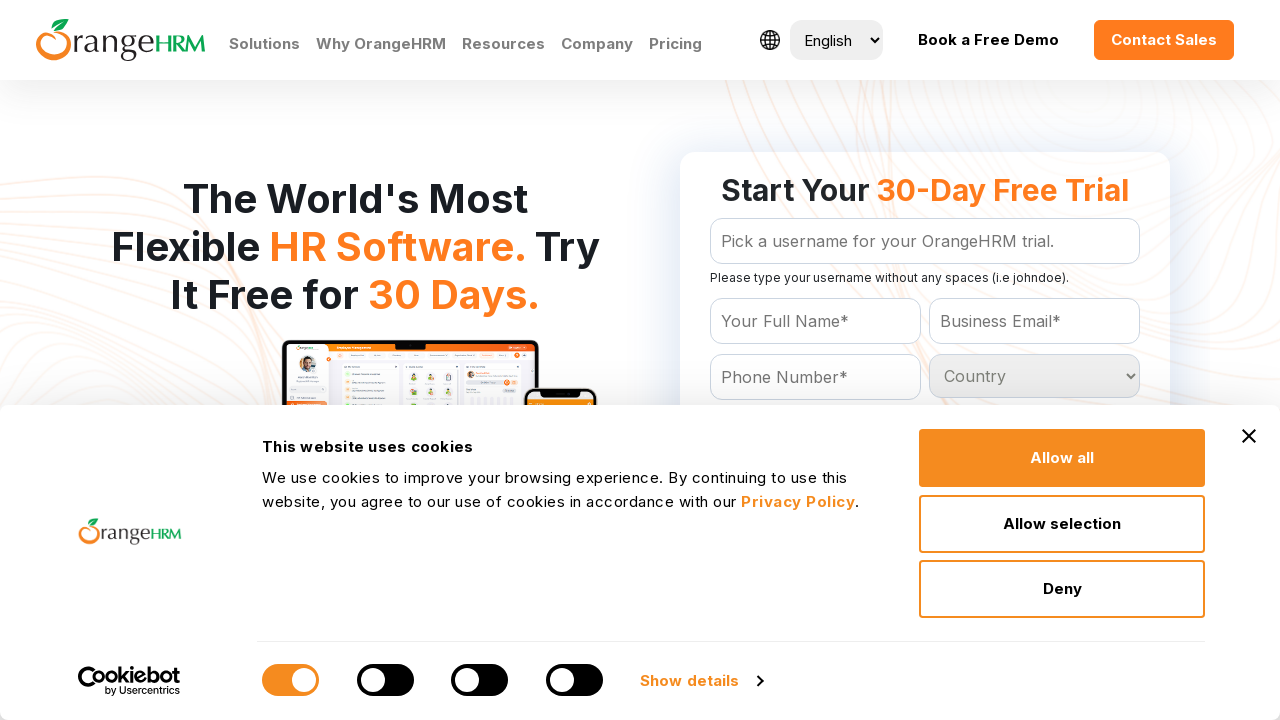

Listed country option: South Georgia
	
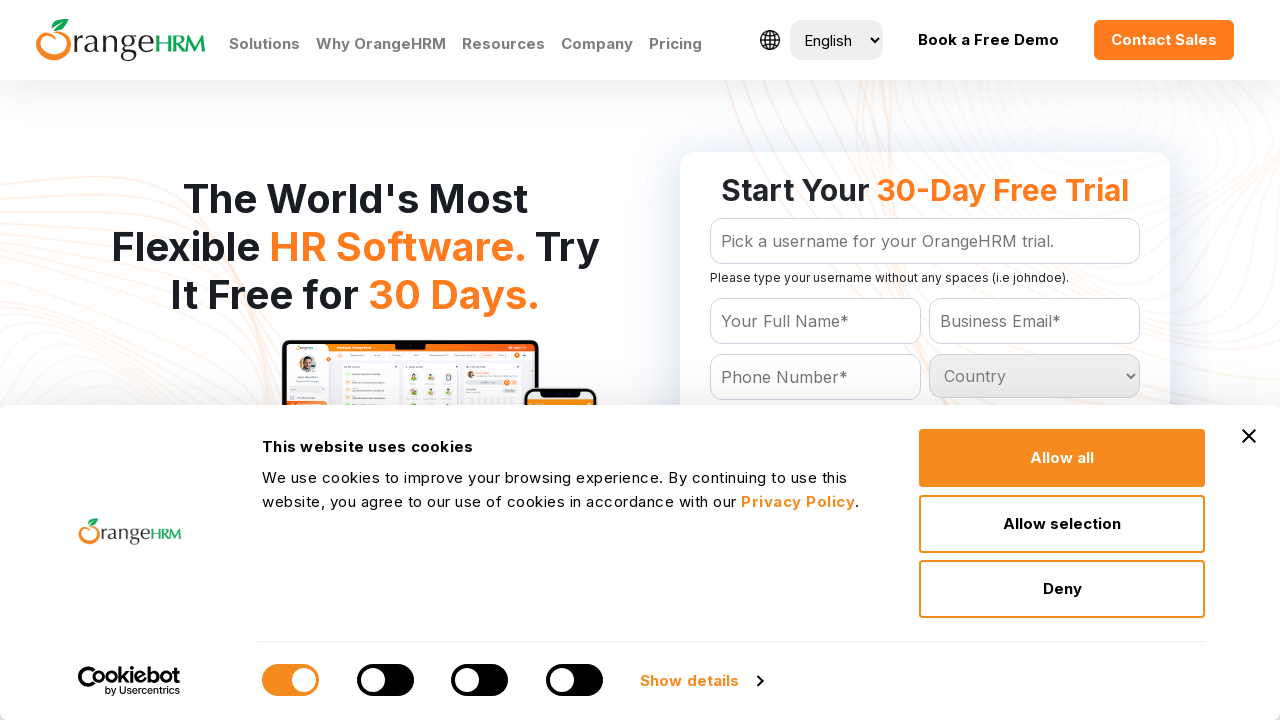

Listed country option: Spain
	
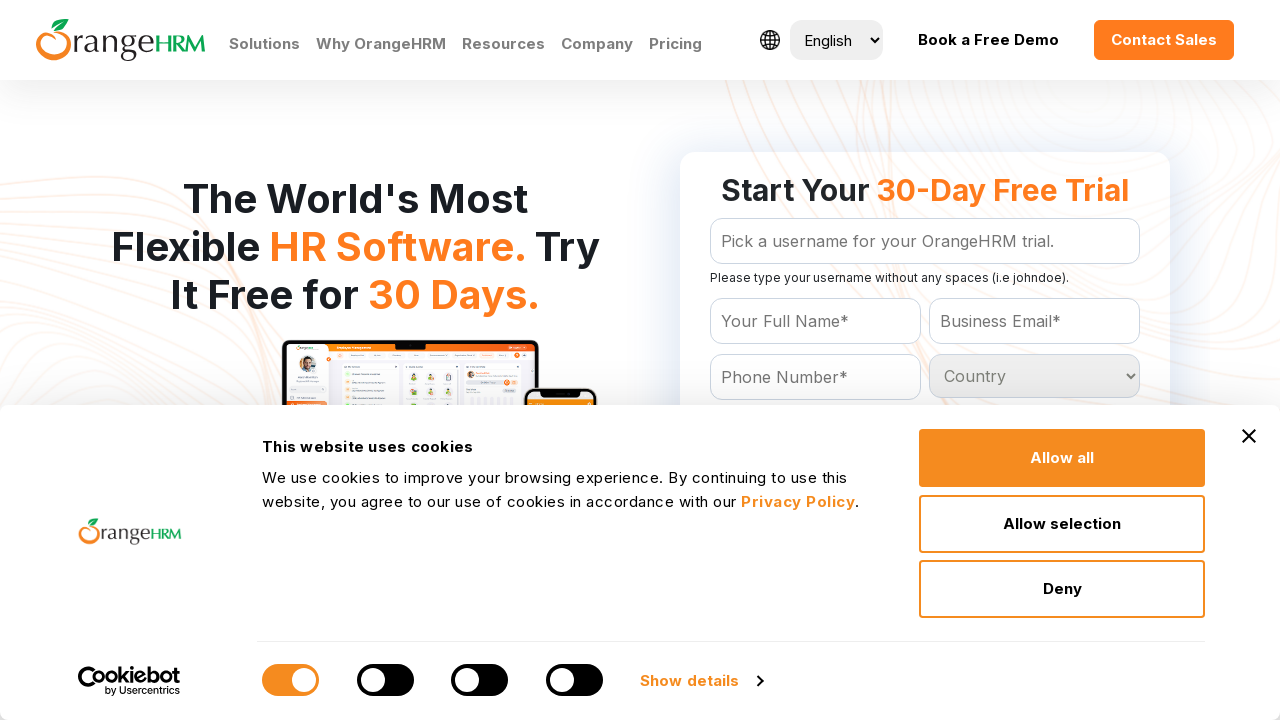

Listed country option: Sri Lanka
	
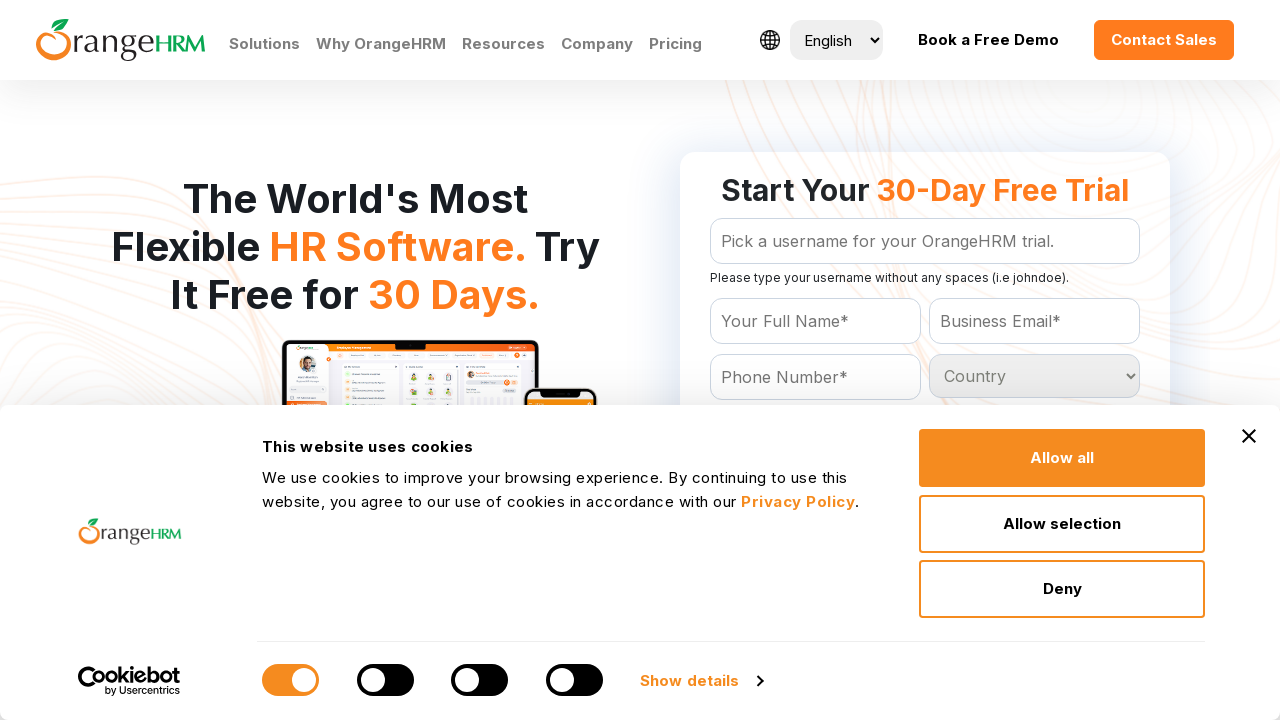

Listed country option: Sudan
	
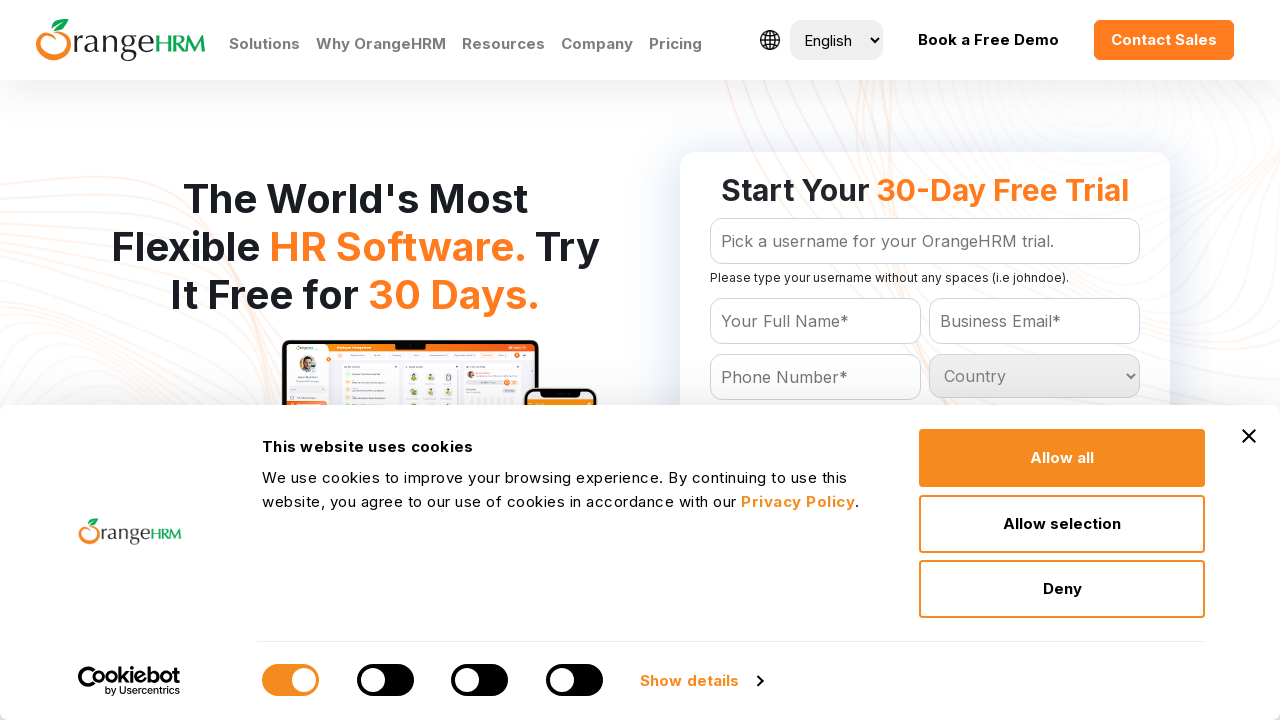

Listed country option: Suriname
	
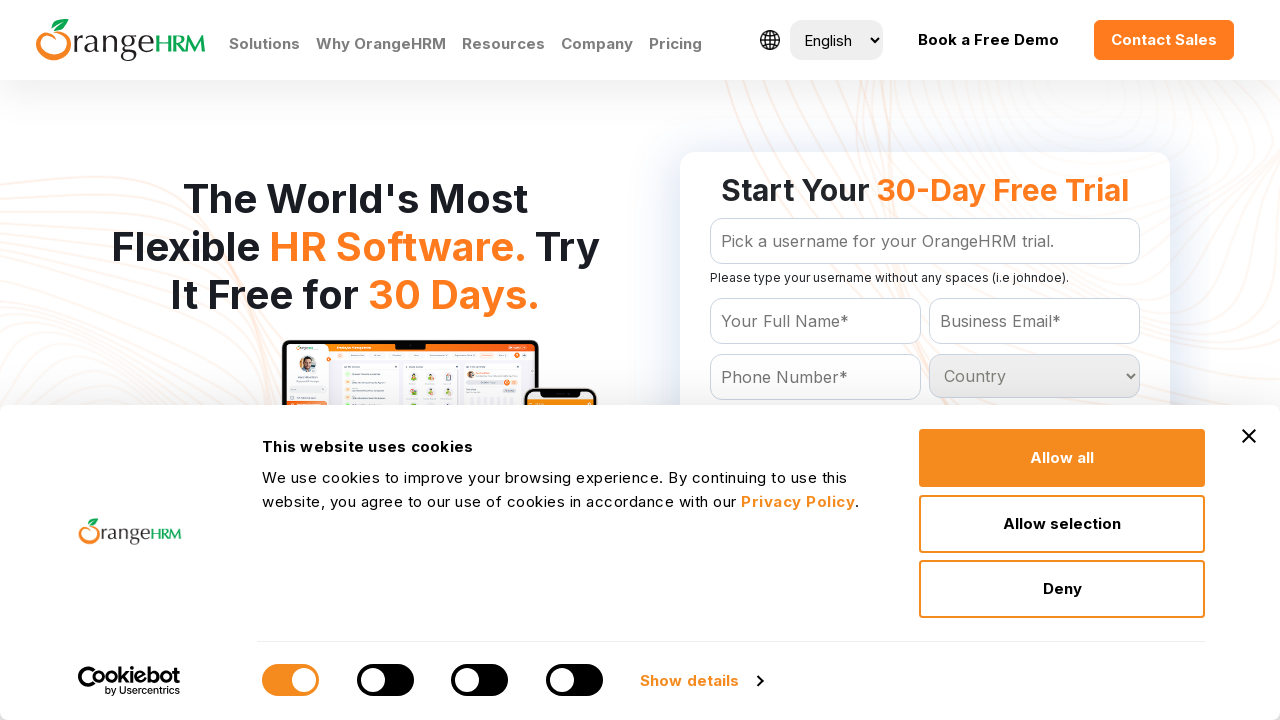

Listed country option: Swaziland
	
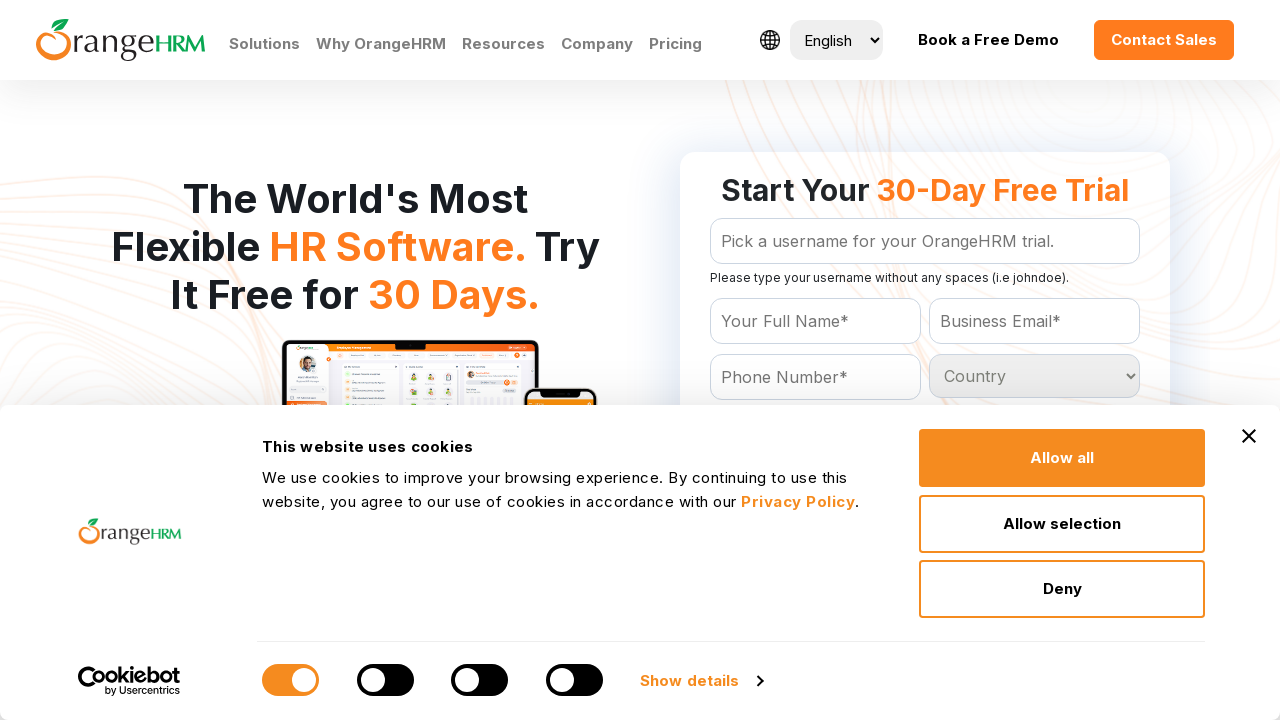

Listed country option: Sweden
	
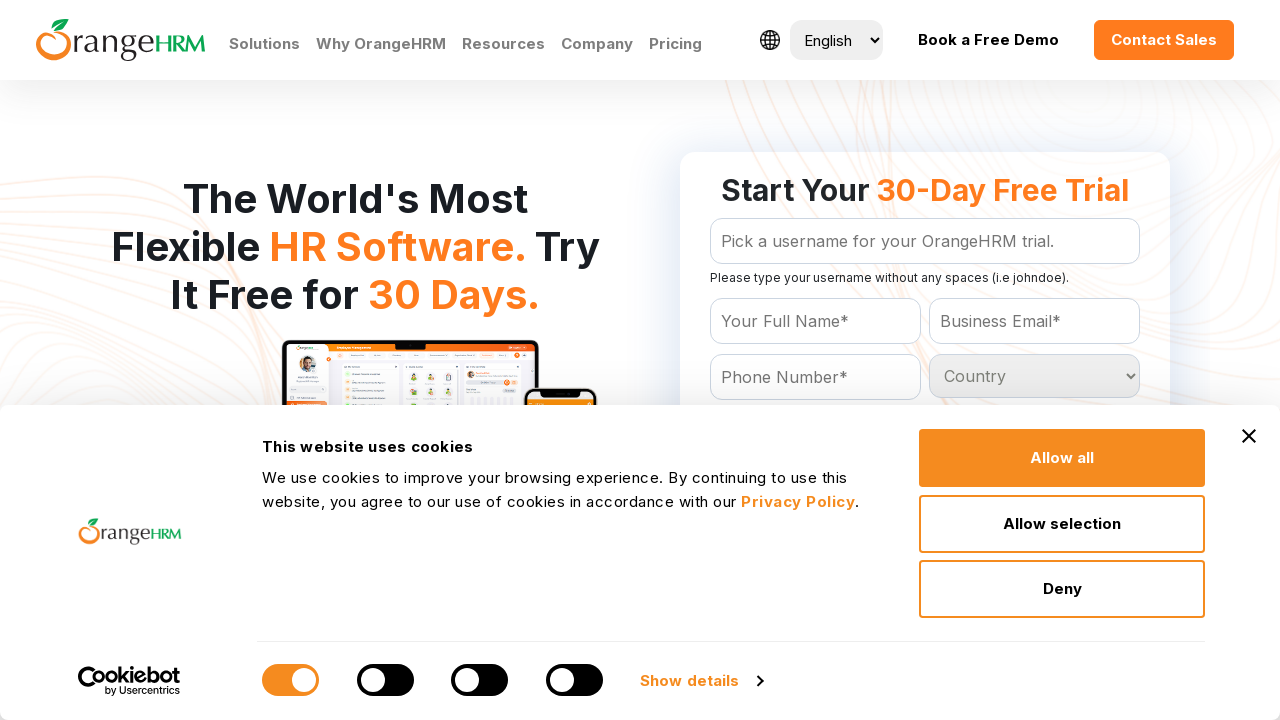

Listed country option: Switzerland
	
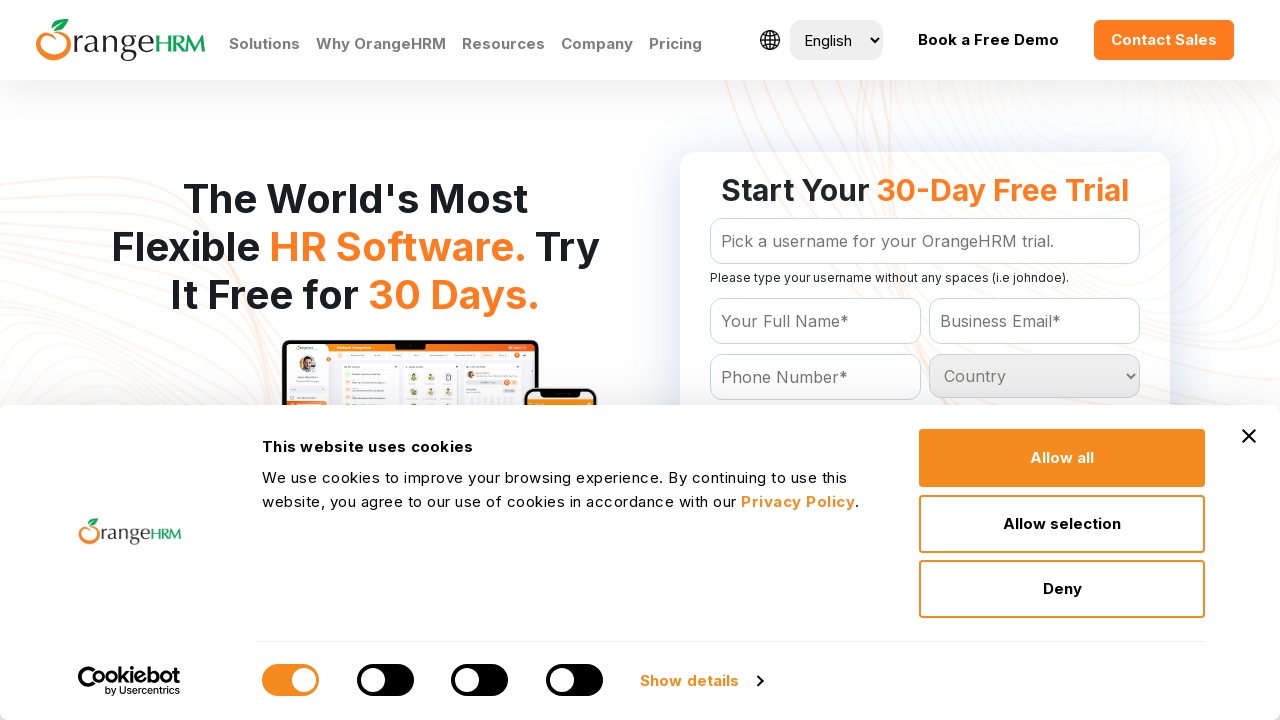

Listed country option: Syrian Arab Republic
	
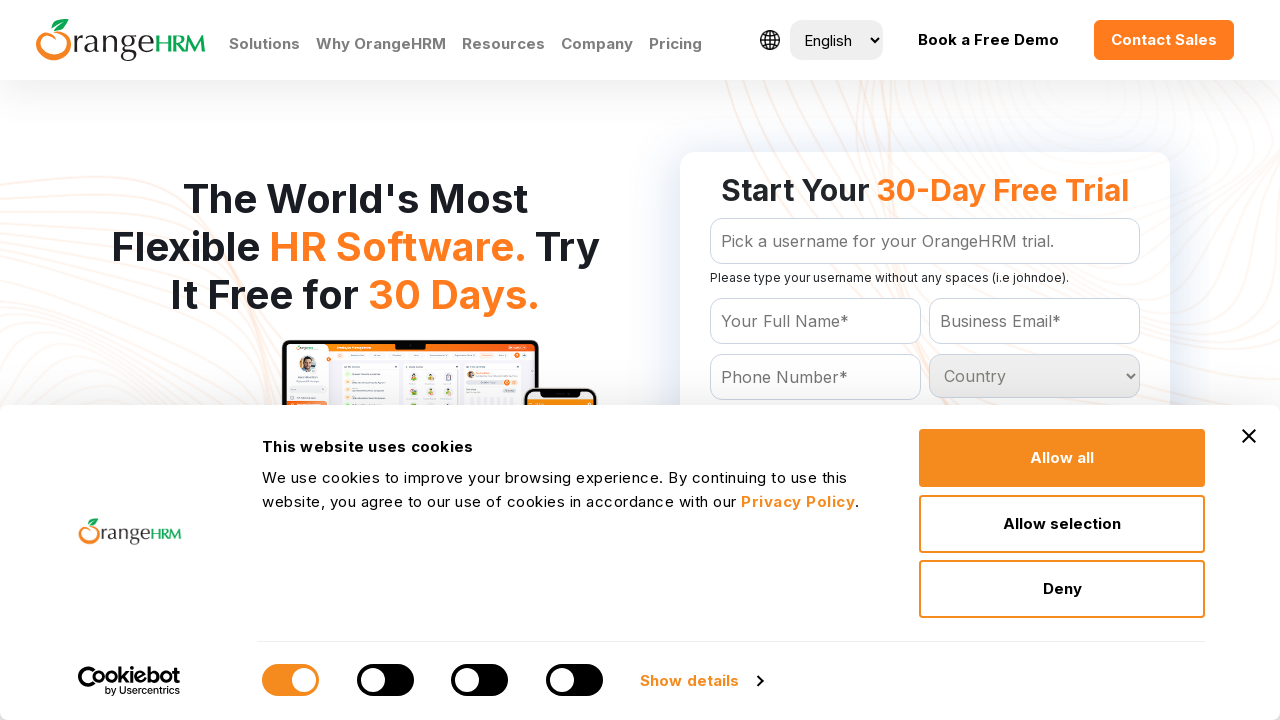

Listed country option: Taiwan
	
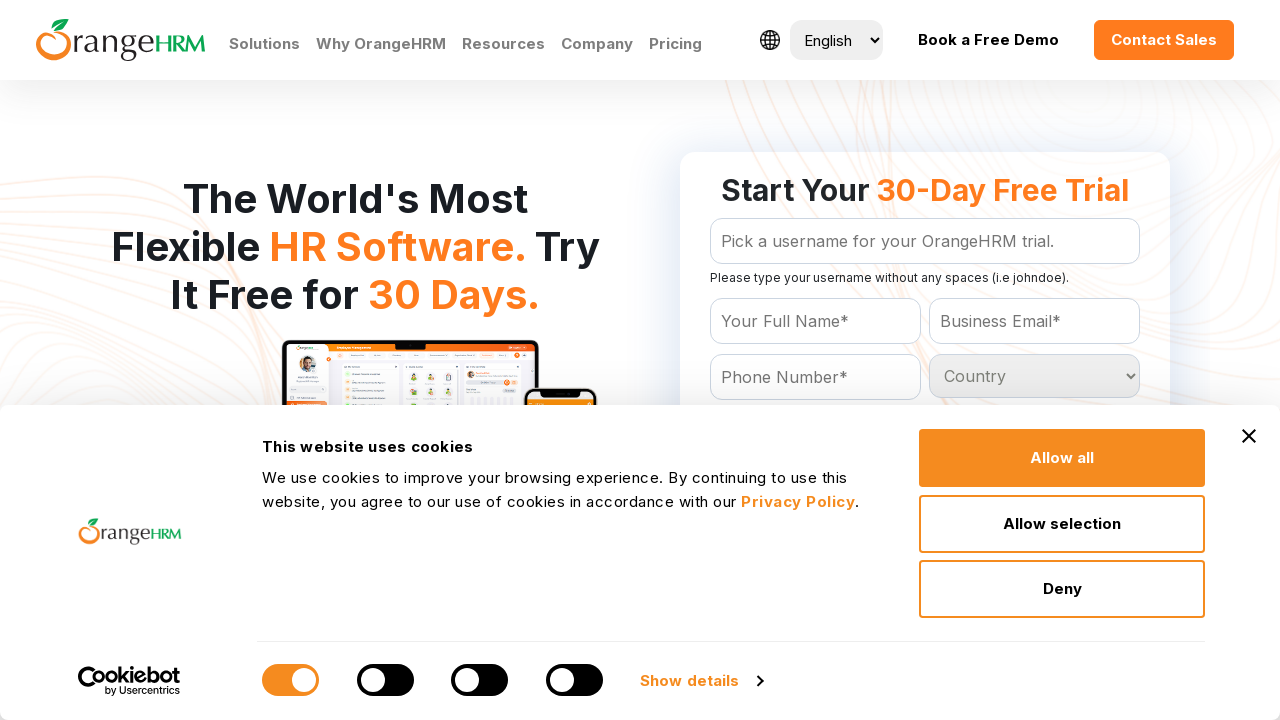

Listed country option: Tajikistan
	
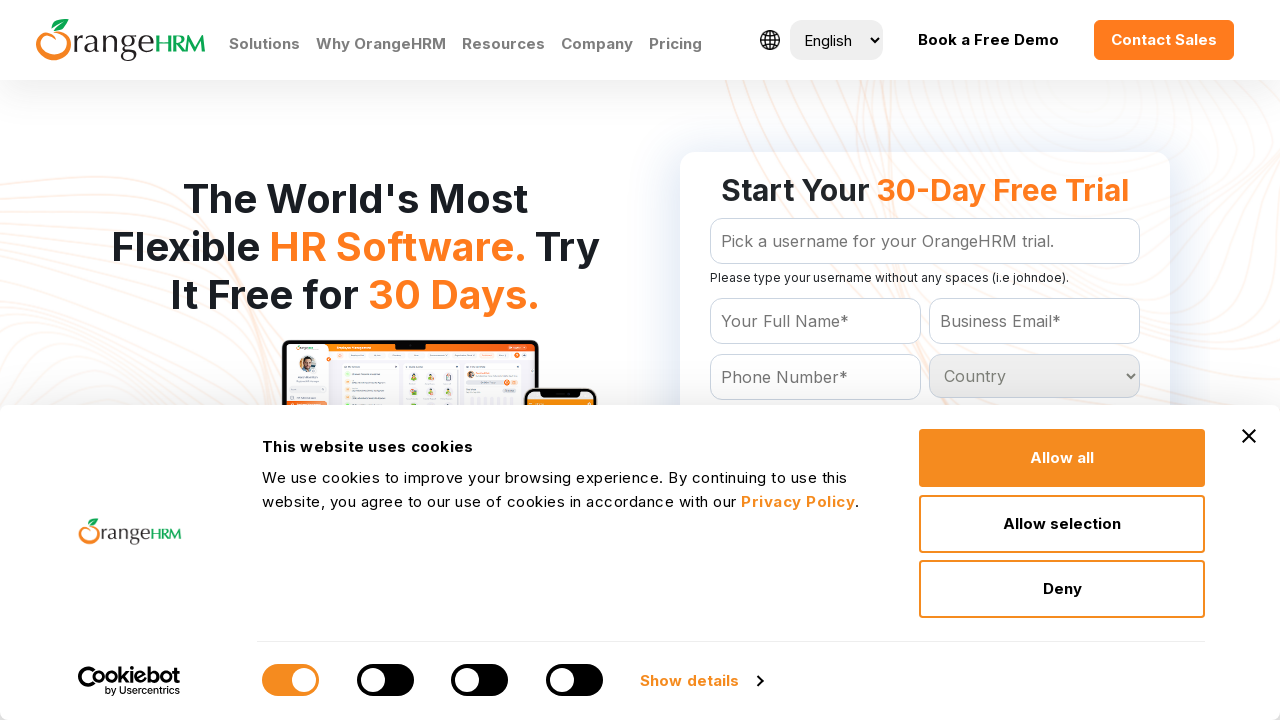

Listed country option: Tanzania
	
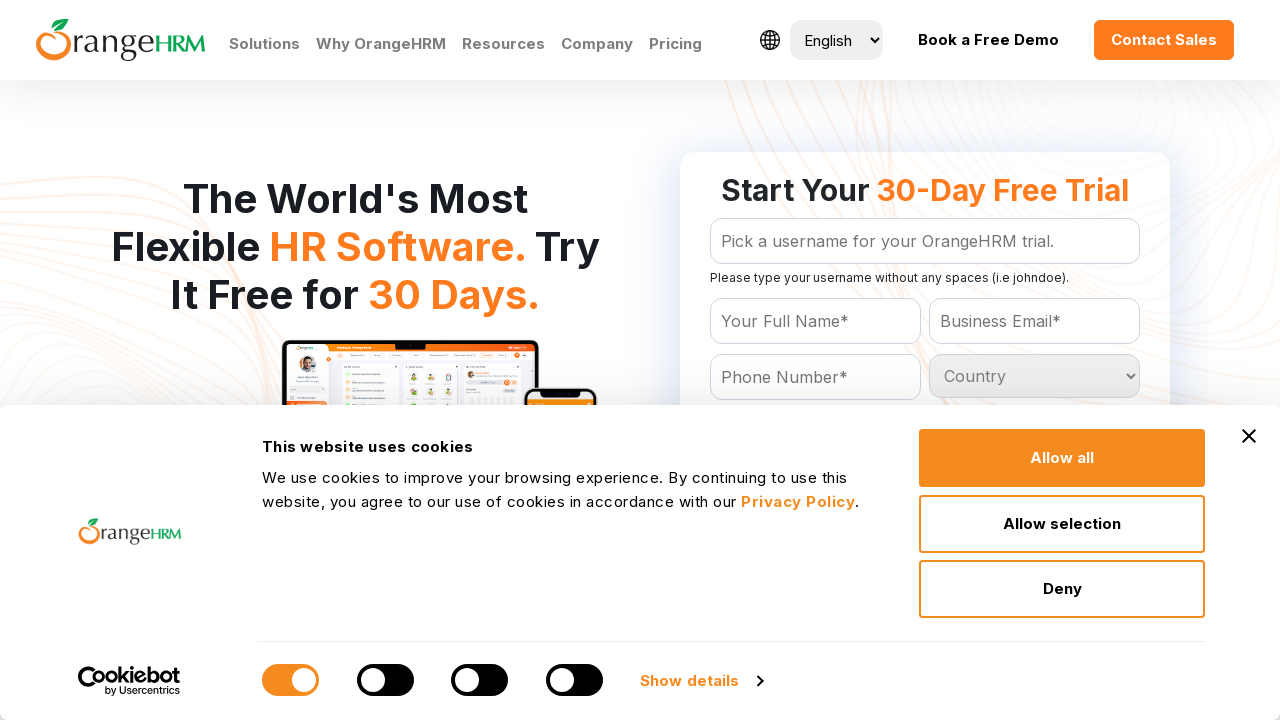

Listed country option: Thailand
	
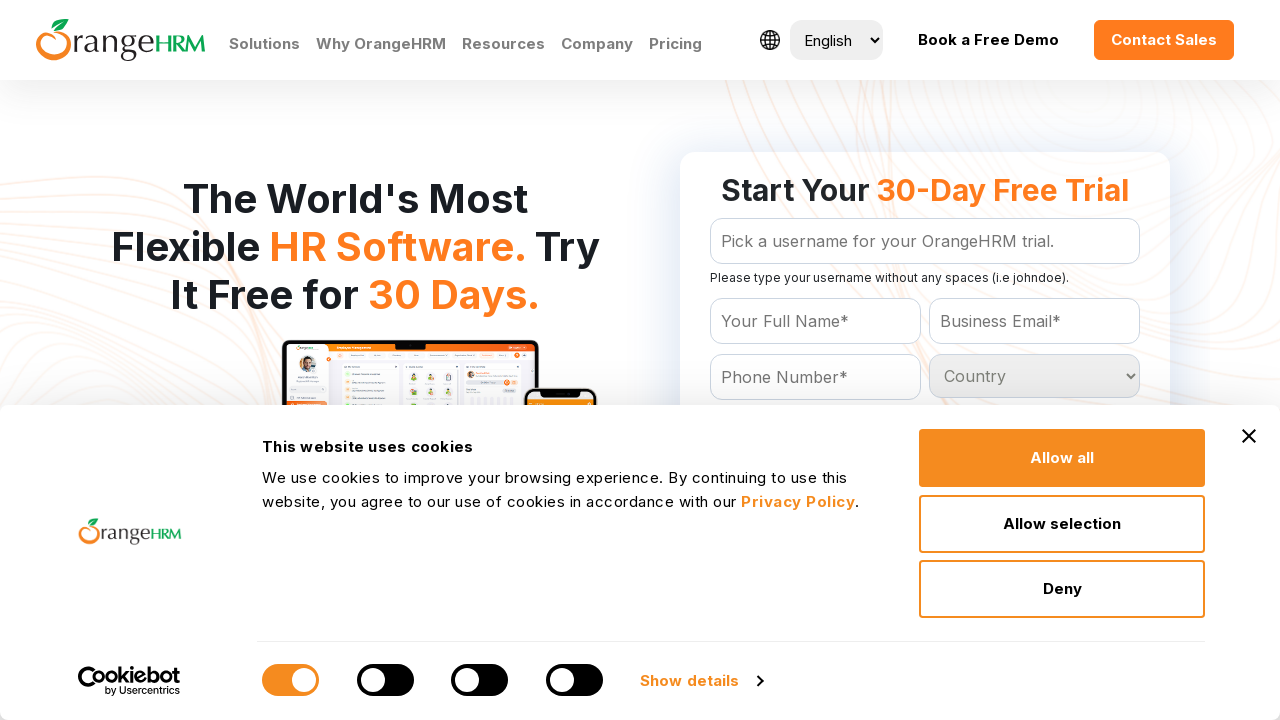

Listed country option: Togo
	
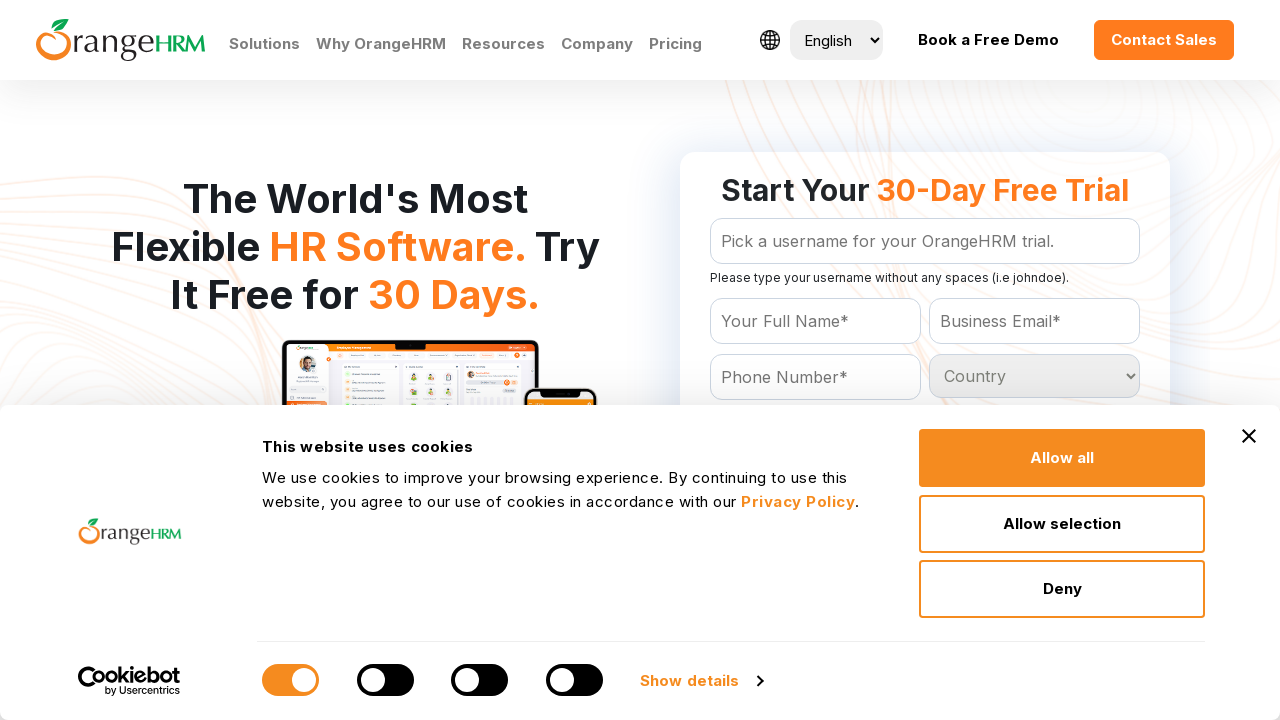

Listed country option: Tokelau
	
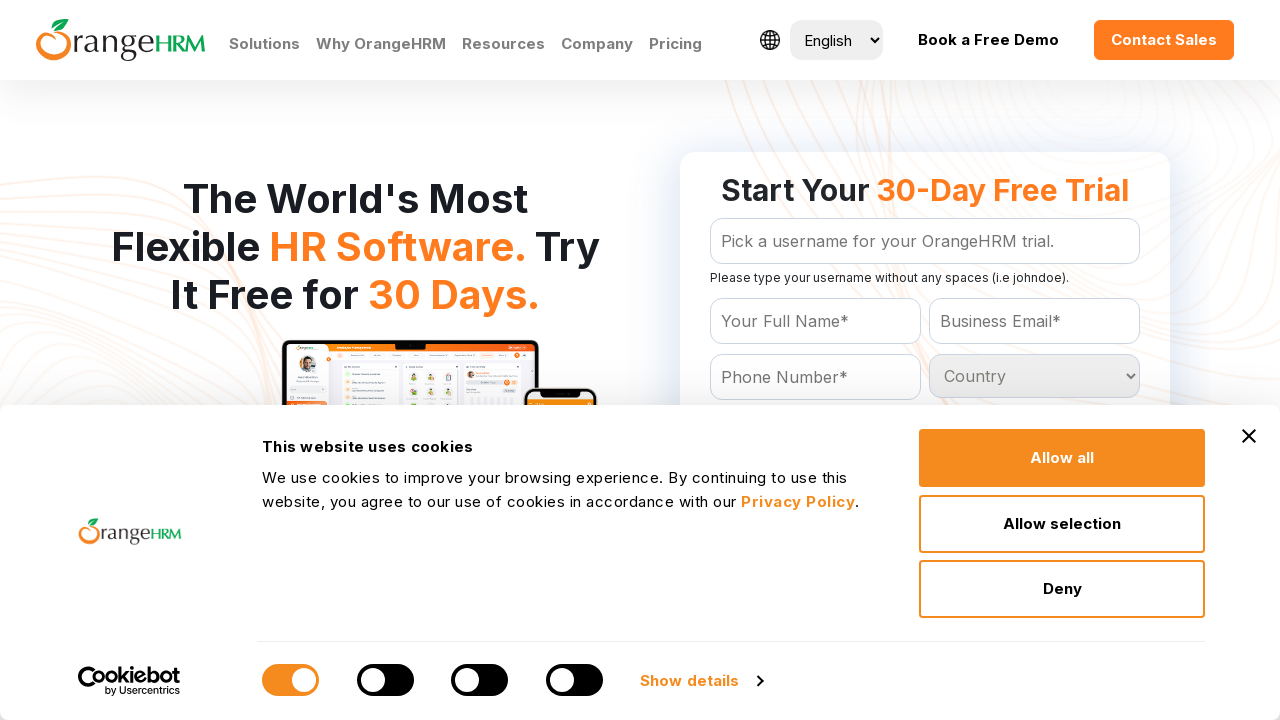

Listed country option: Tonga
	
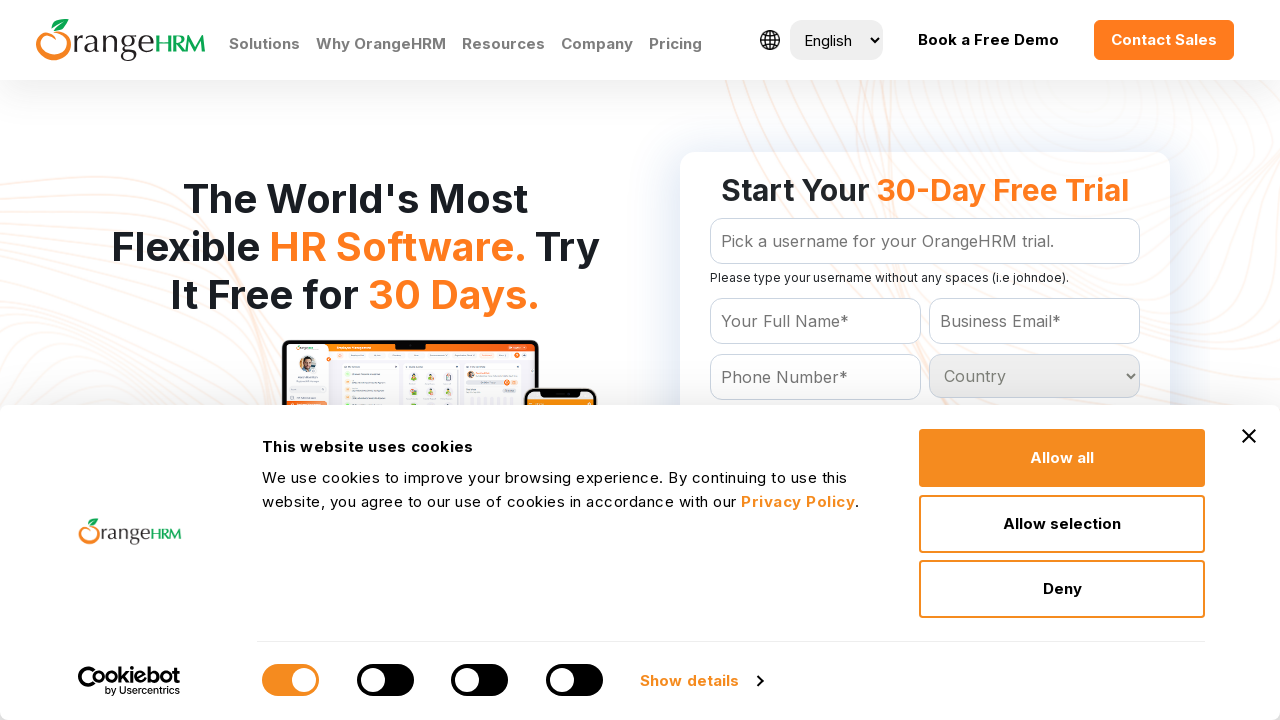

Listed country option: Trinidad and Tobago
	
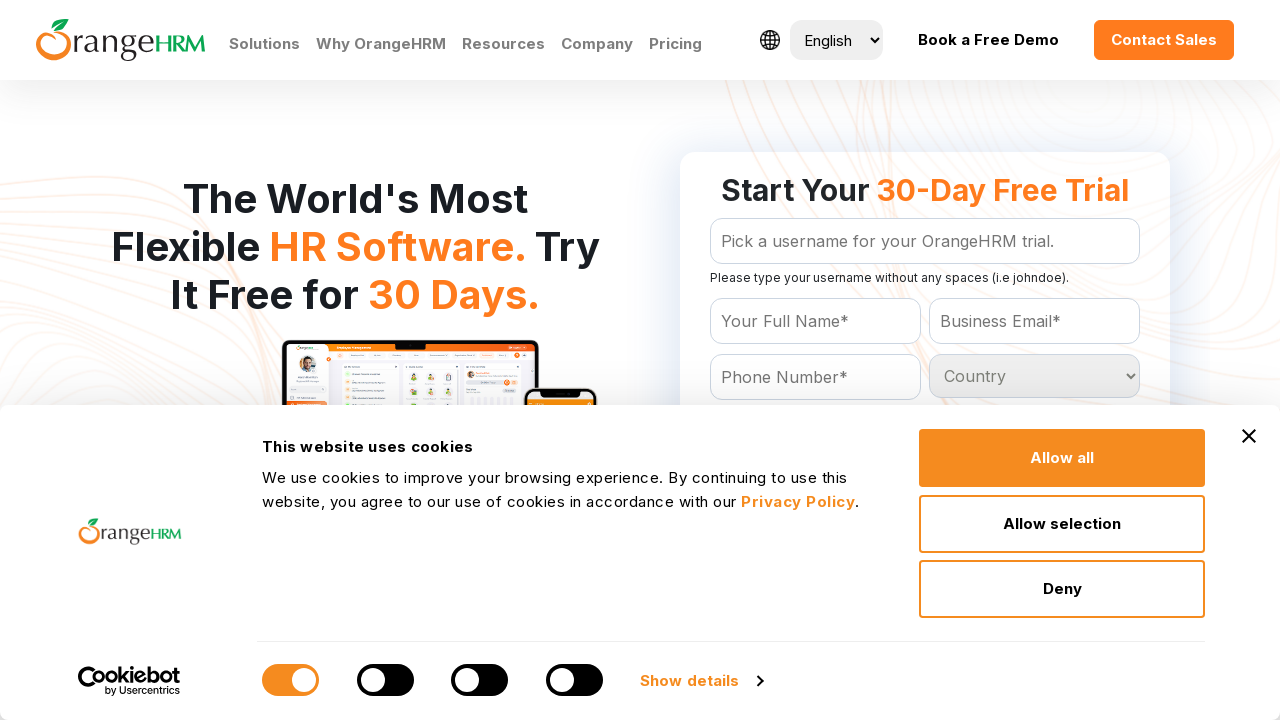

Listed country option: Tunisia
	
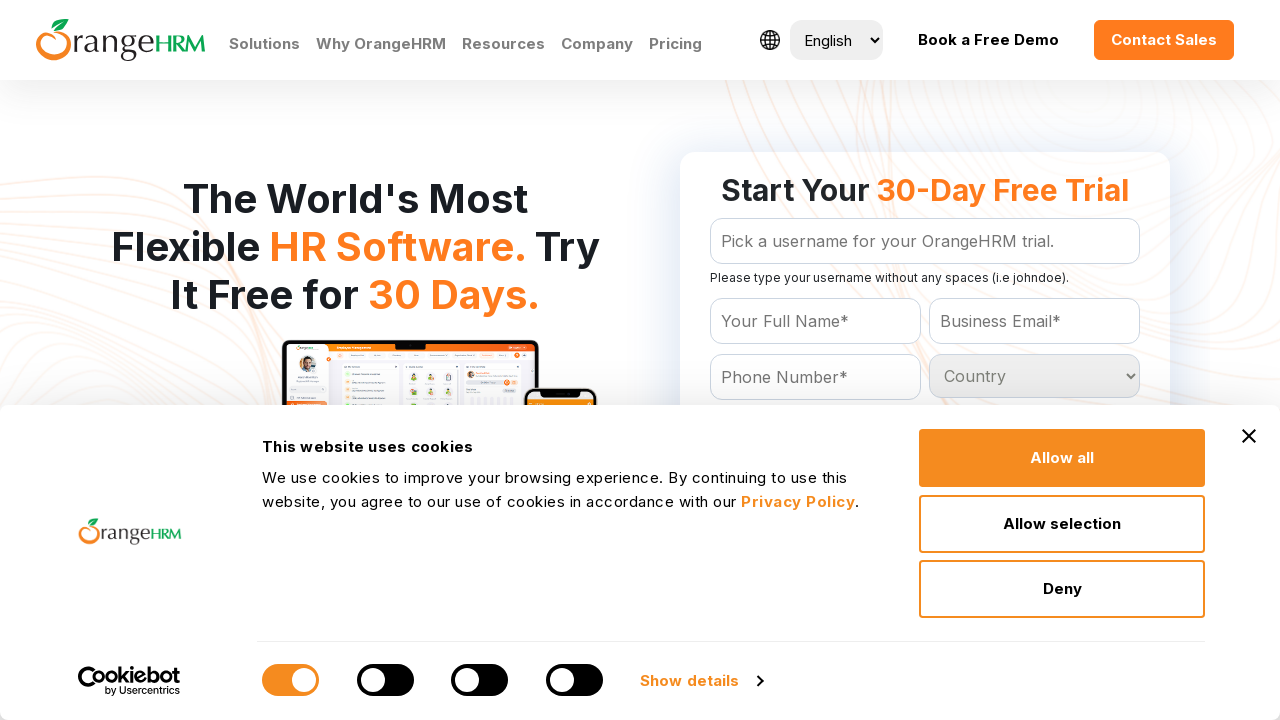

Listed country option: Turkey
	
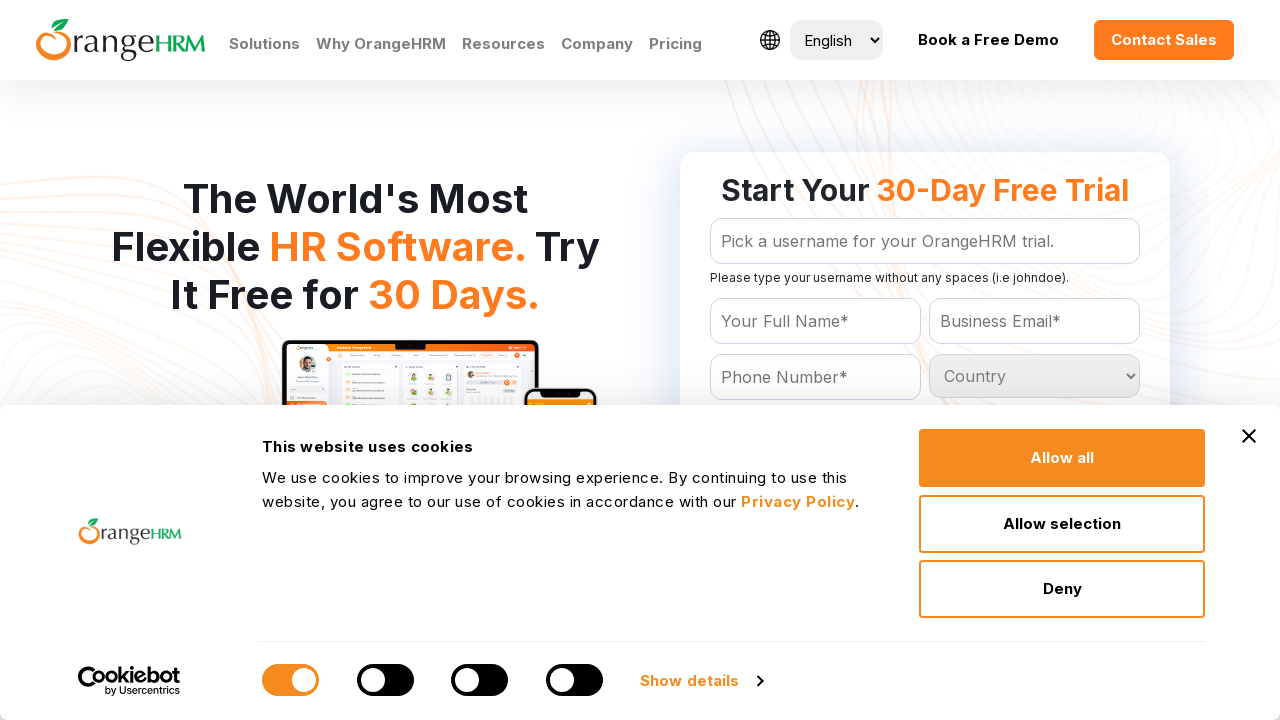

Listed country option: Turkmenistan
	
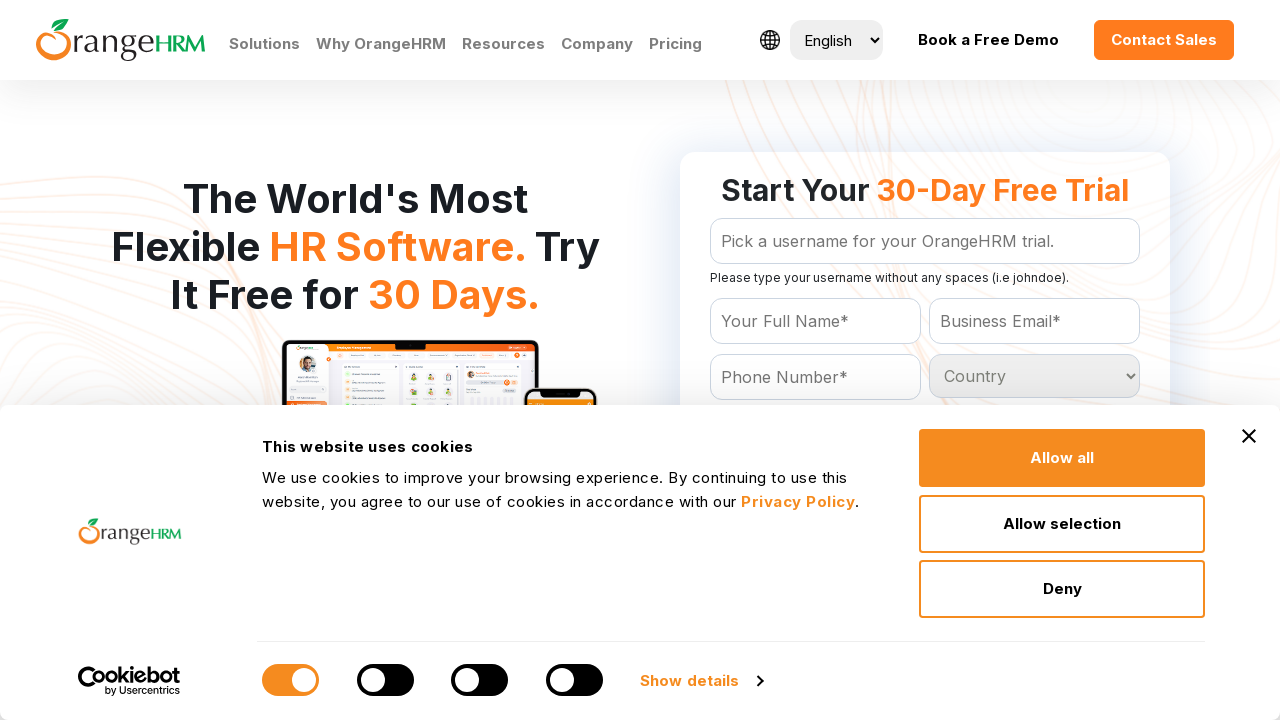

Listed country option: Turks and Caicos Islands
	
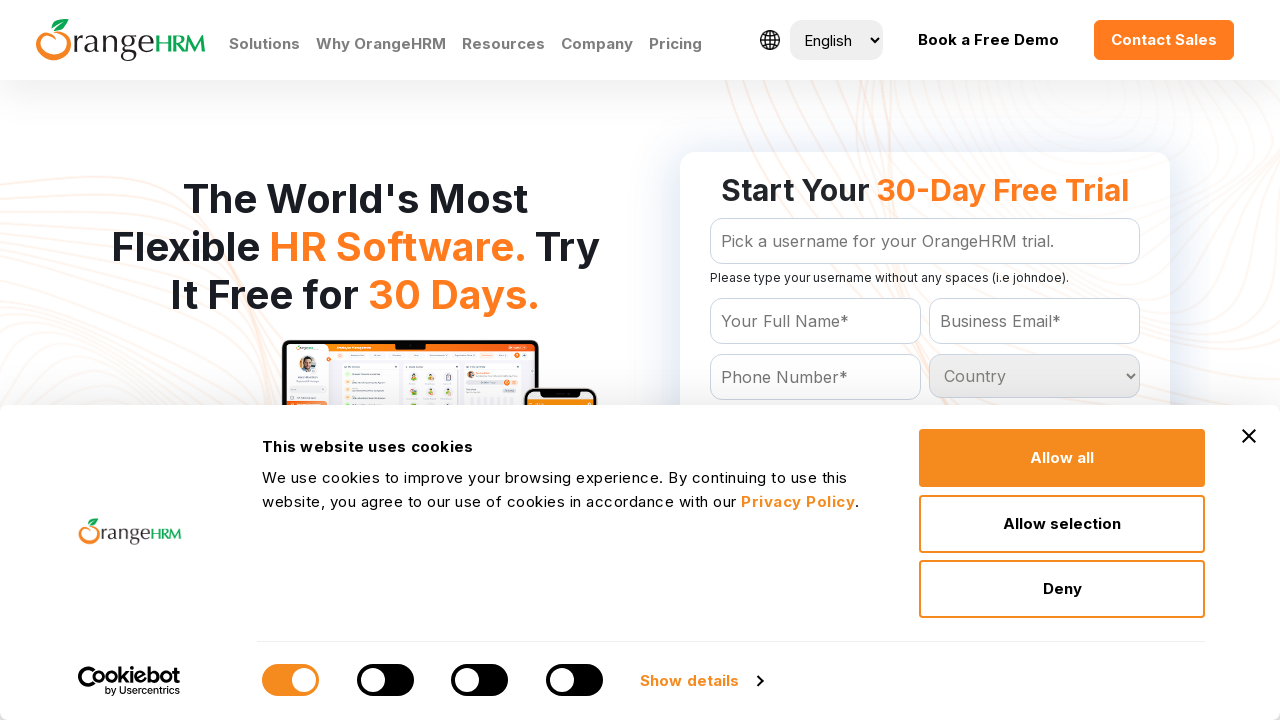

Listed country option: Tuvalu
	
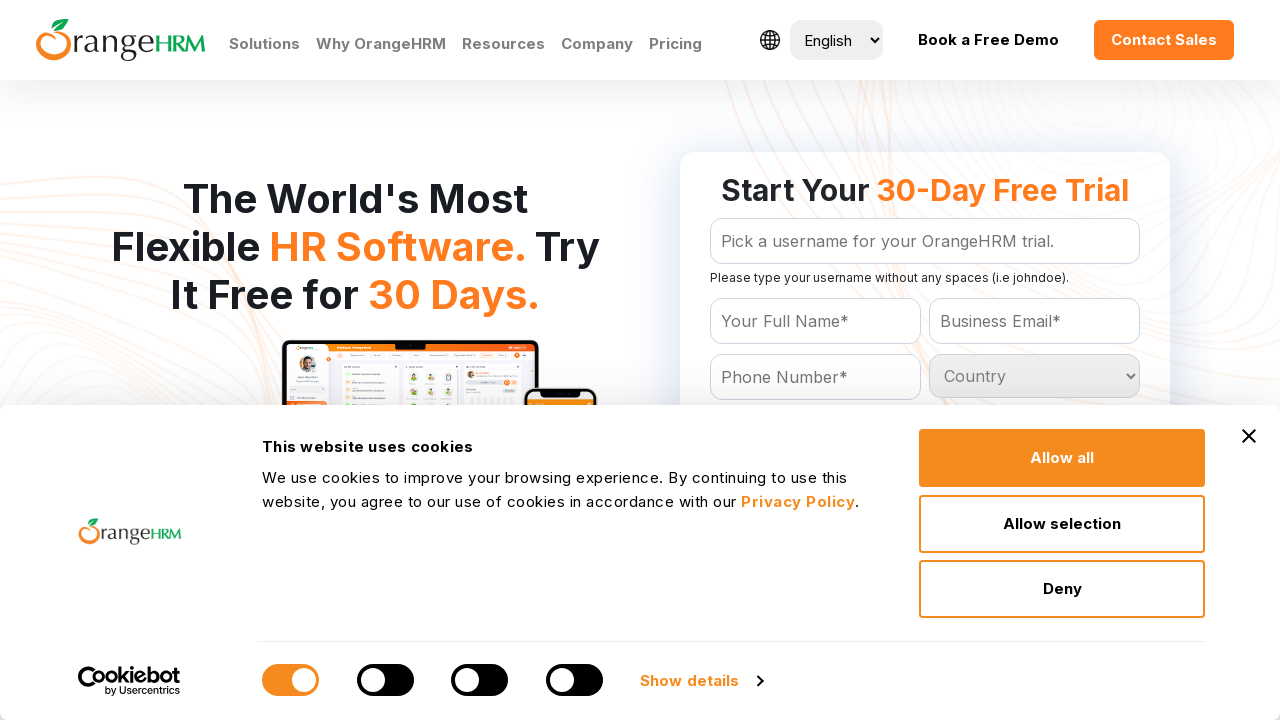

Listed country option: Uganda
	
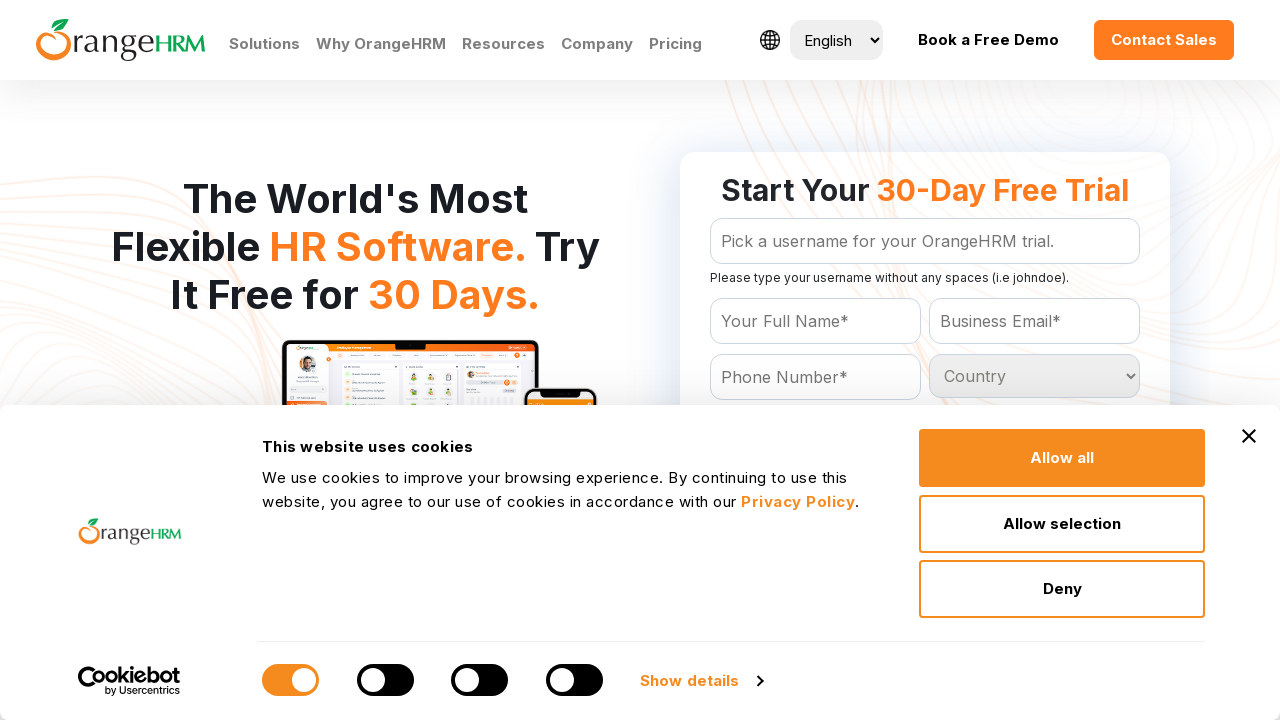

Listed country option: Ukraine
	
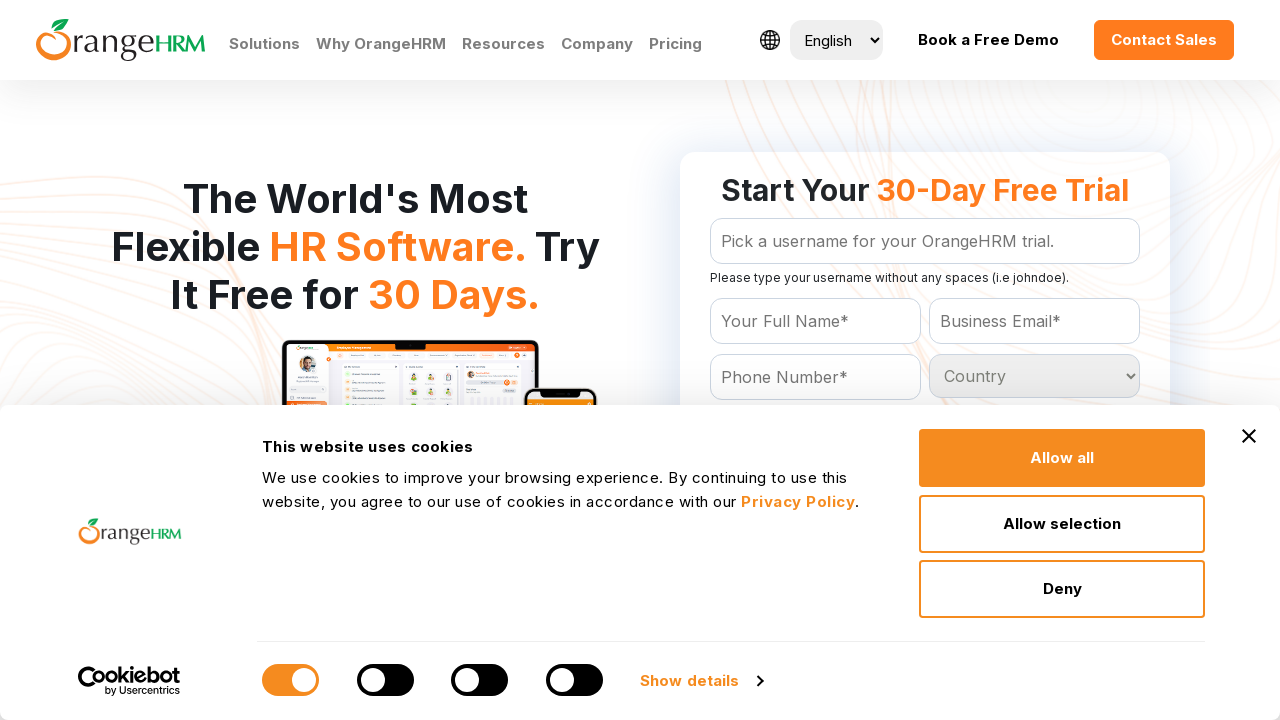

Listed country option: United Arab Emirates
	
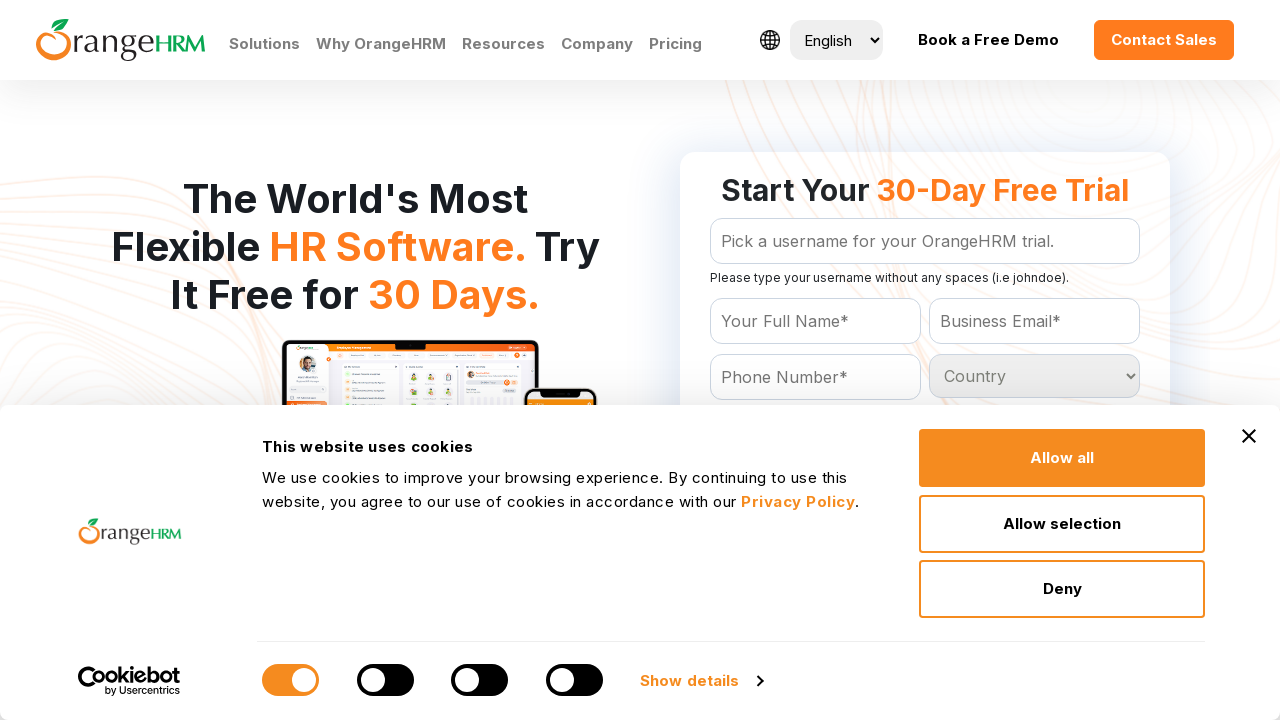

Listed country option: United Kingdom
	
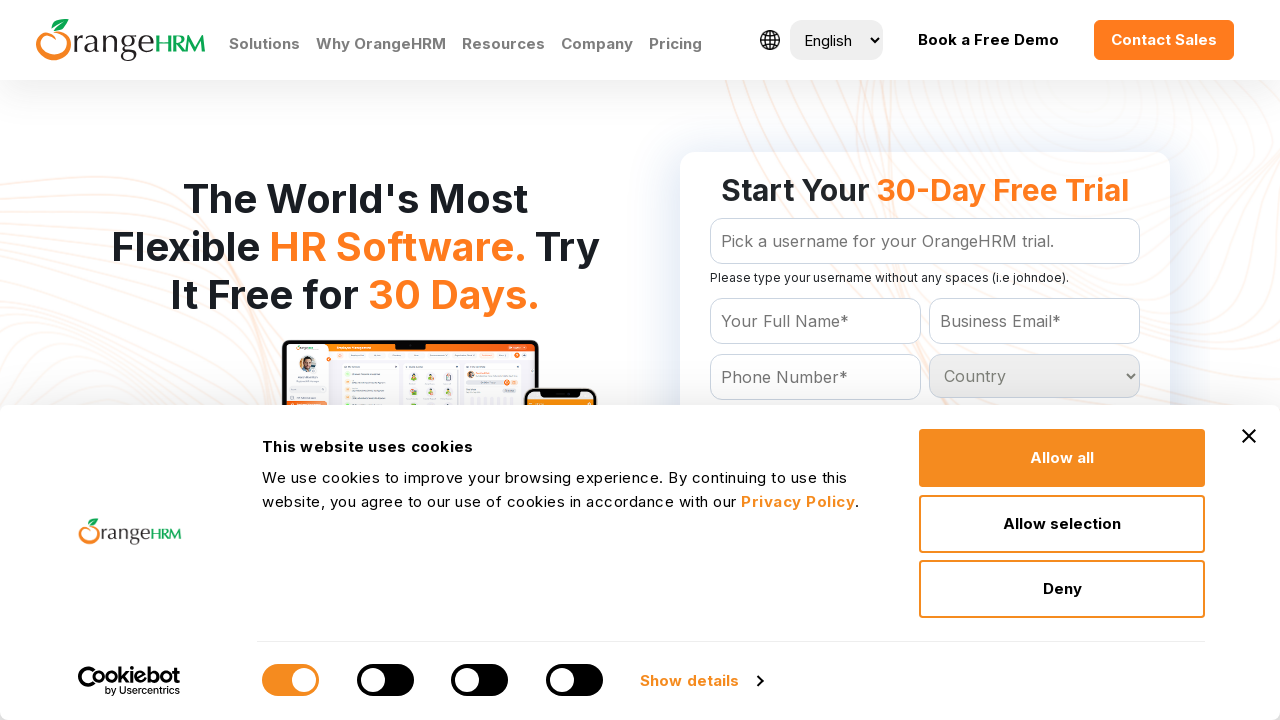

Listed country option: United States
	
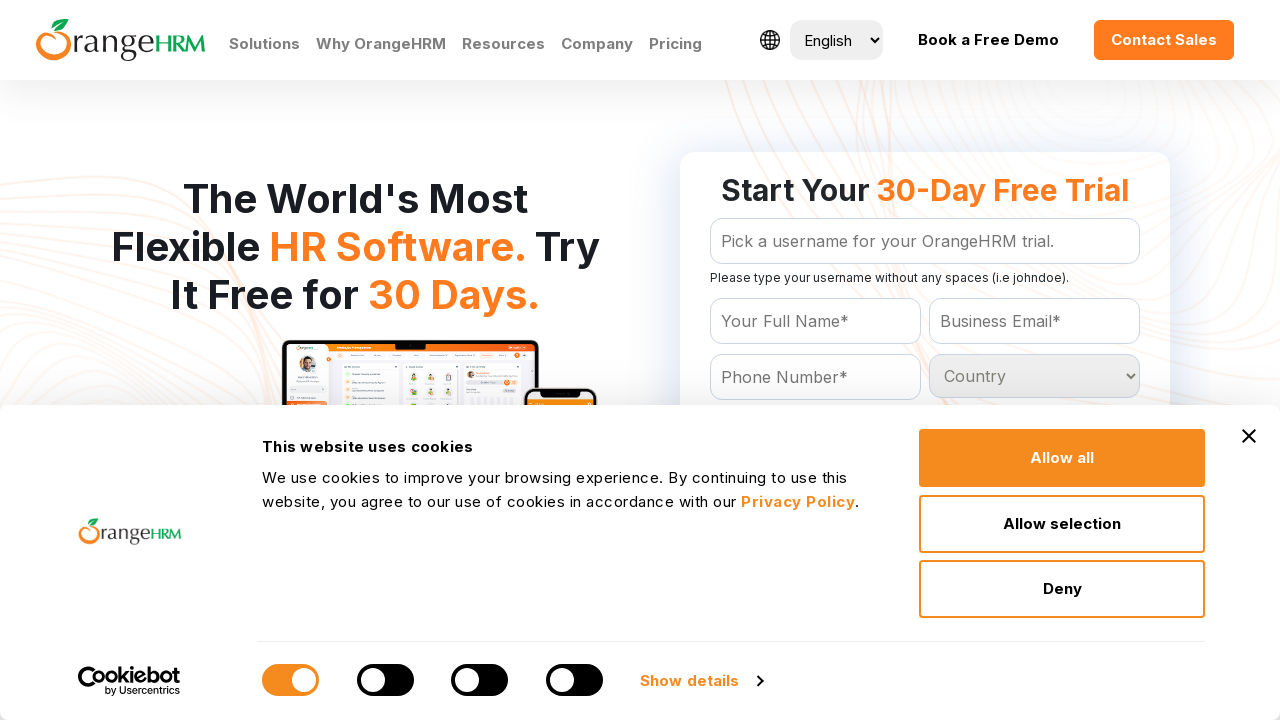

Listed country option: Uruguay
	
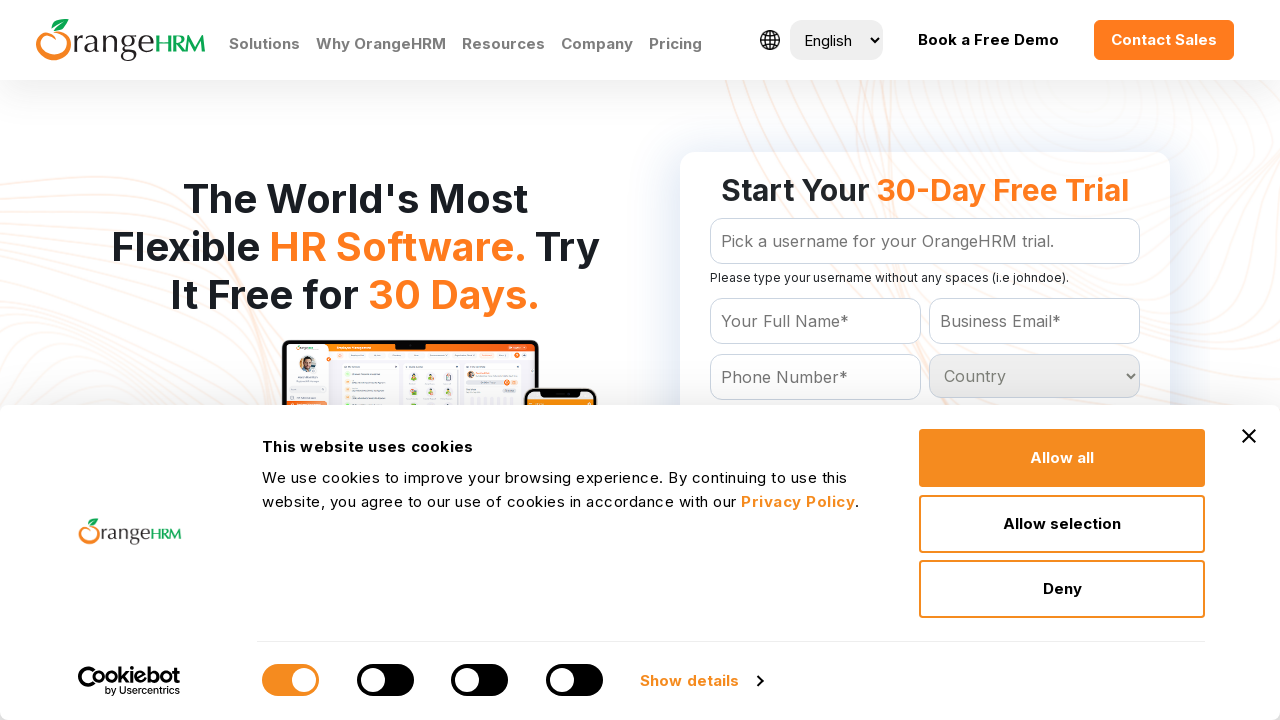

Listed country option: Uzbekistan
	
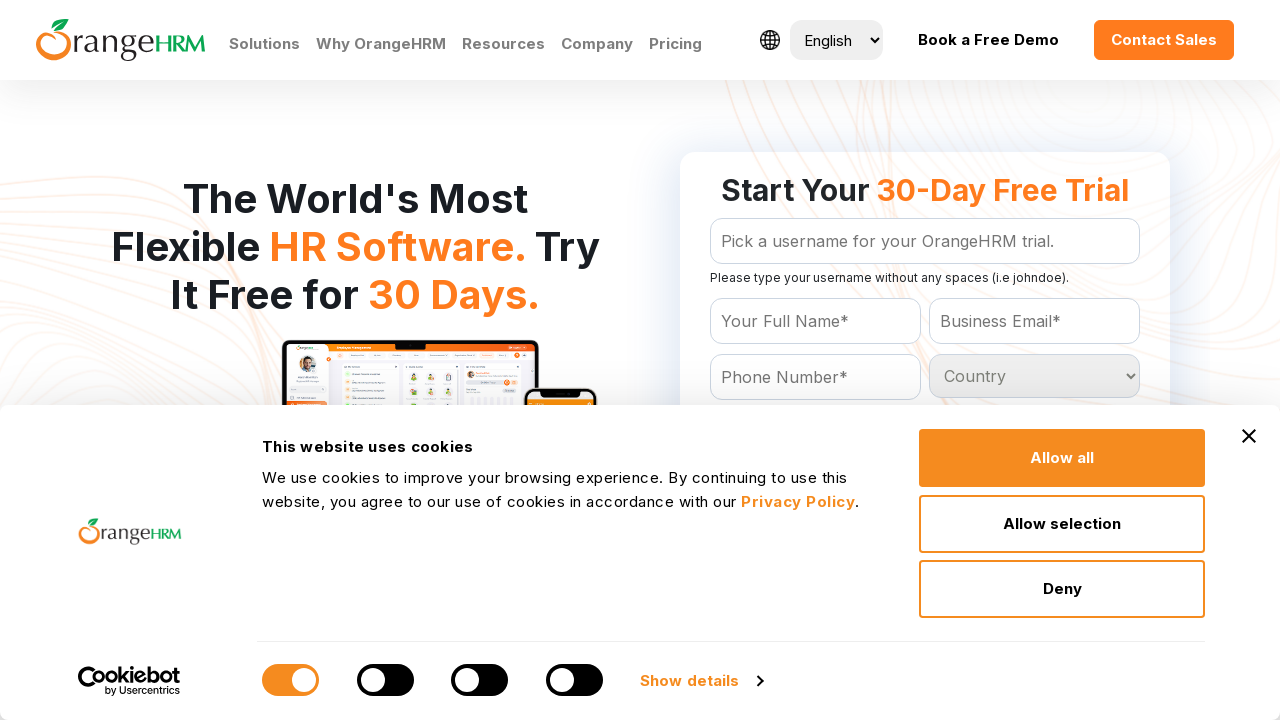

Listed country option: Vanuatu
	
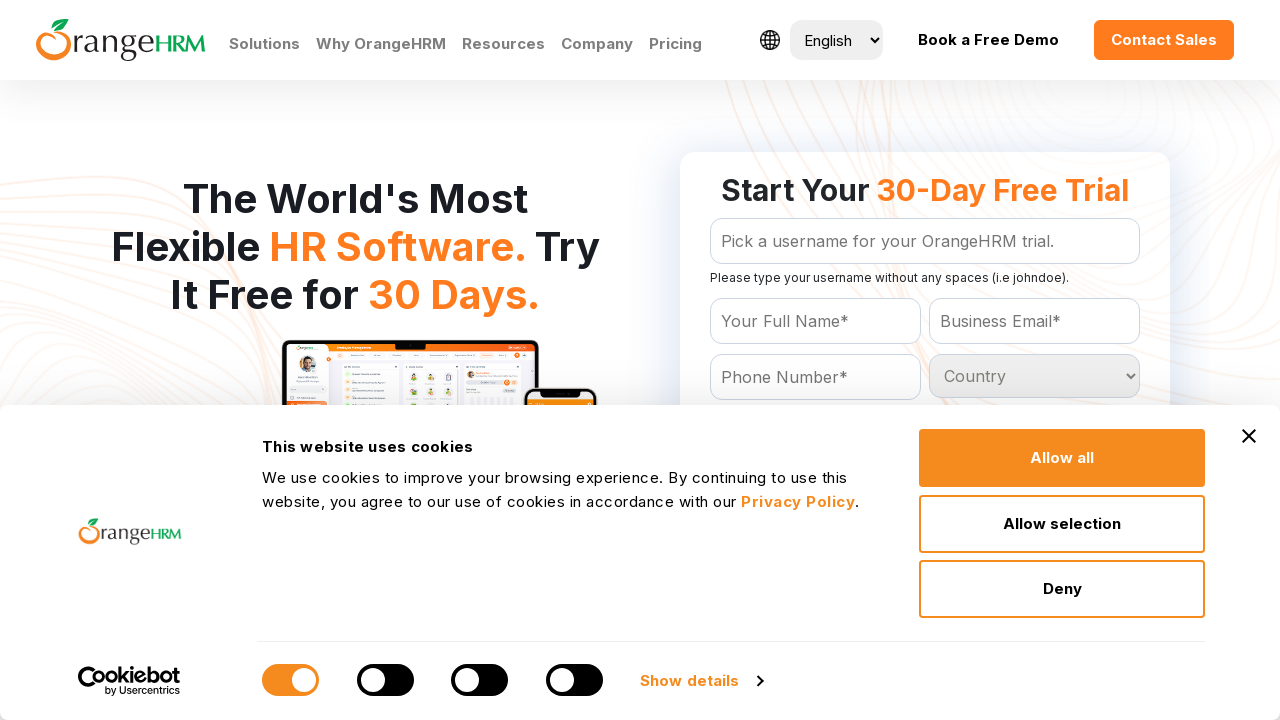

Listed country option: Venezuela
	
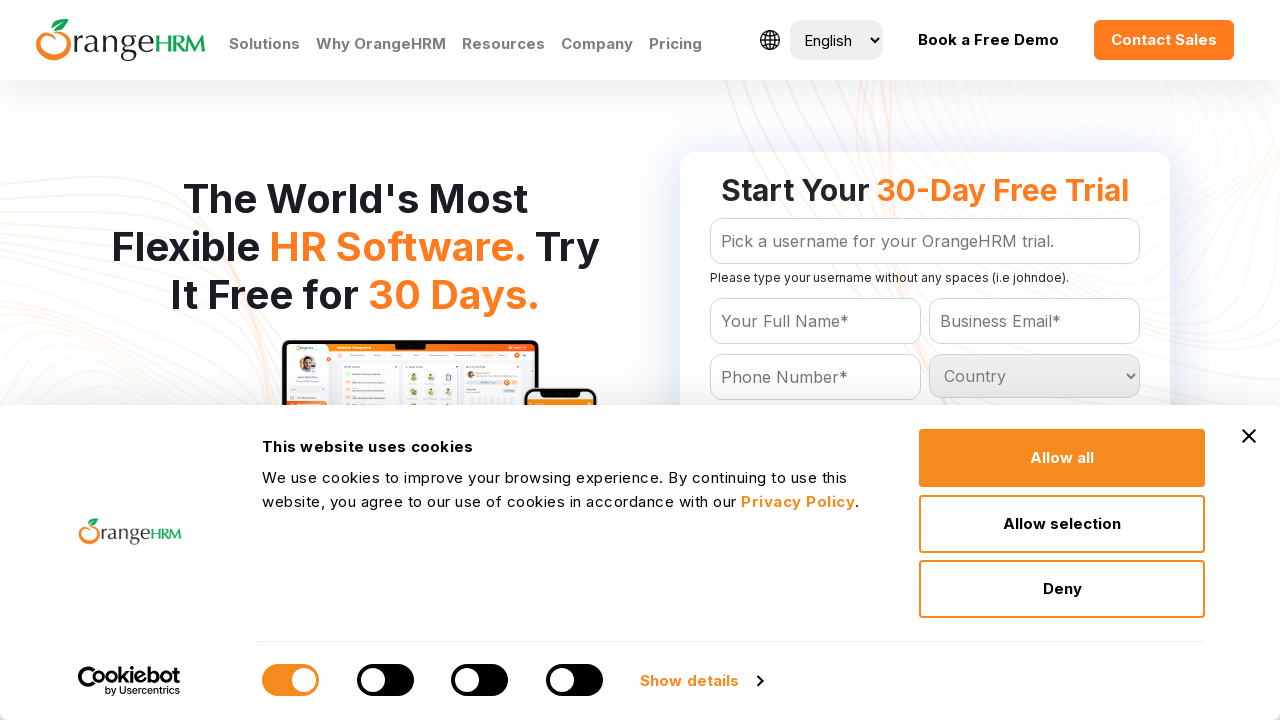

Listed country option: Vietnam
	
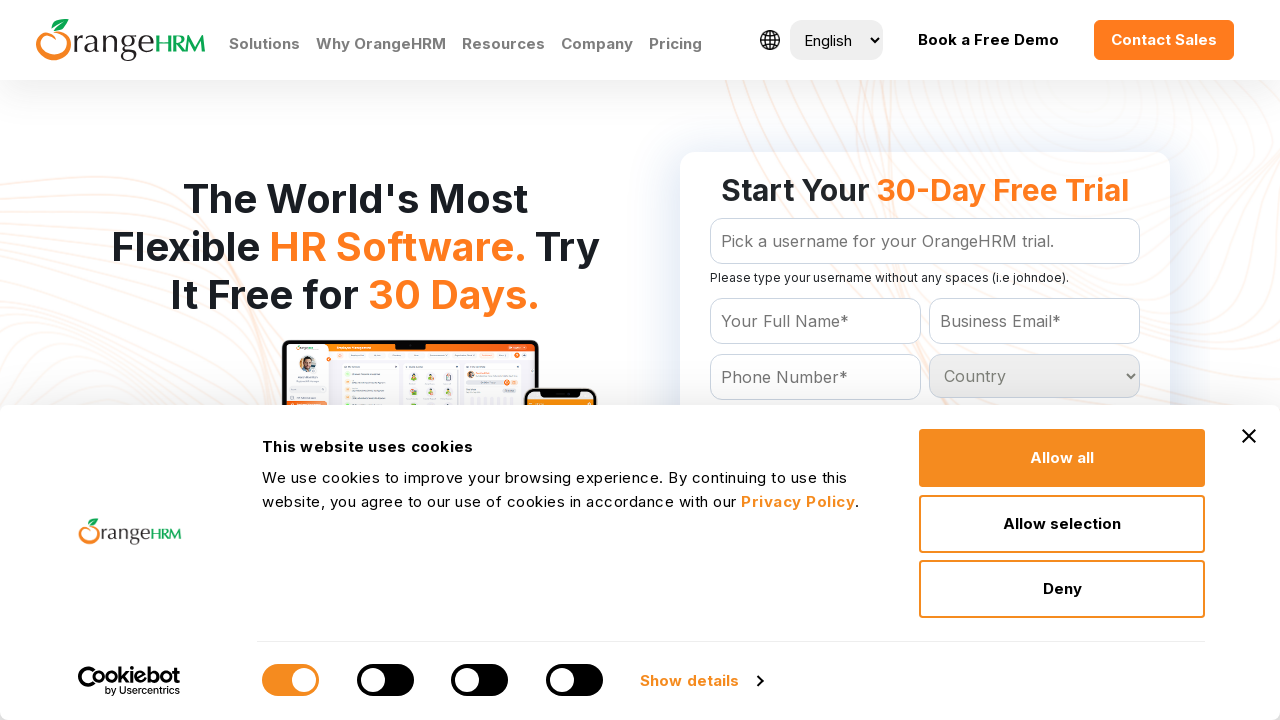

Listed country option: Virgin Islands
	
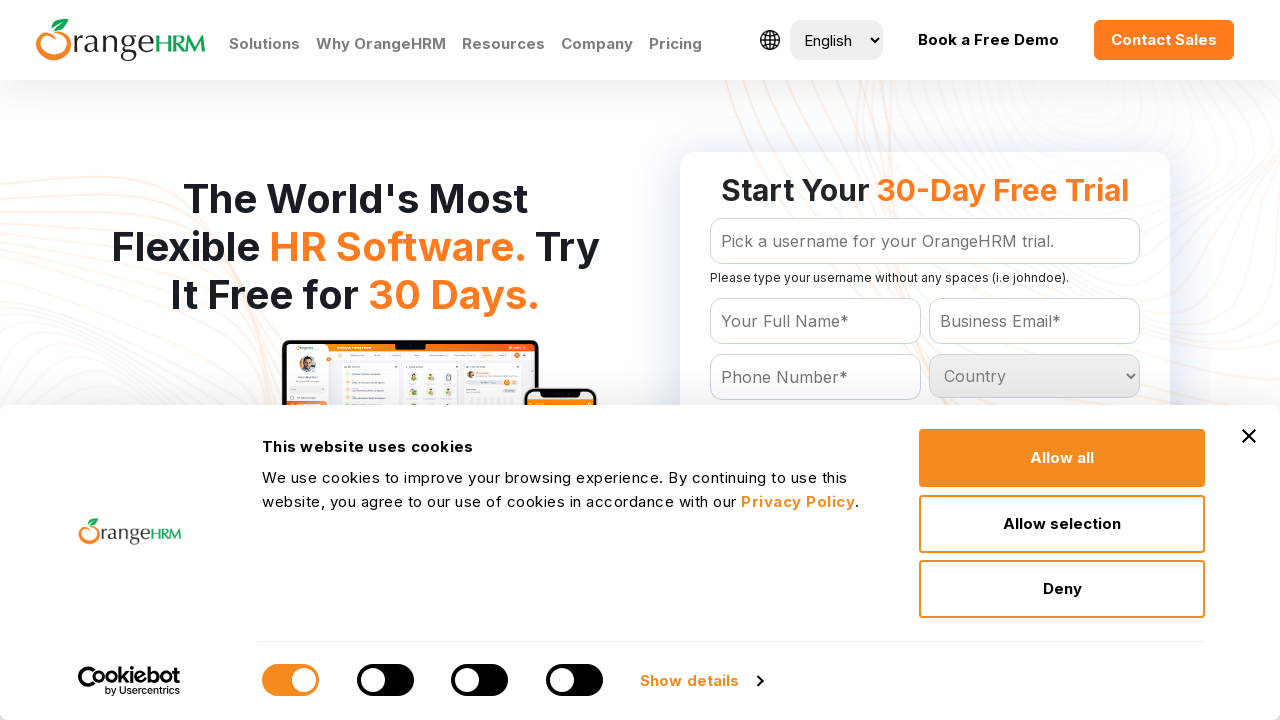

Listed country option: Western Sahara
	
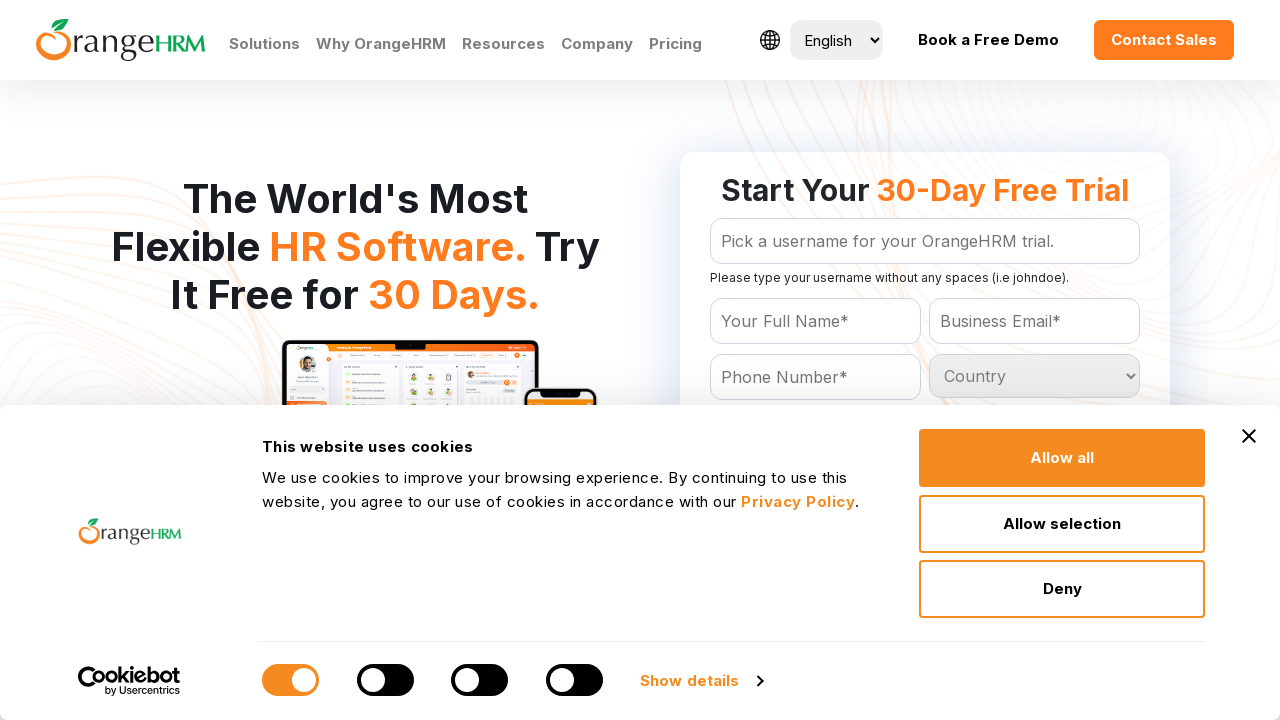

Listed country option: Yemen
	
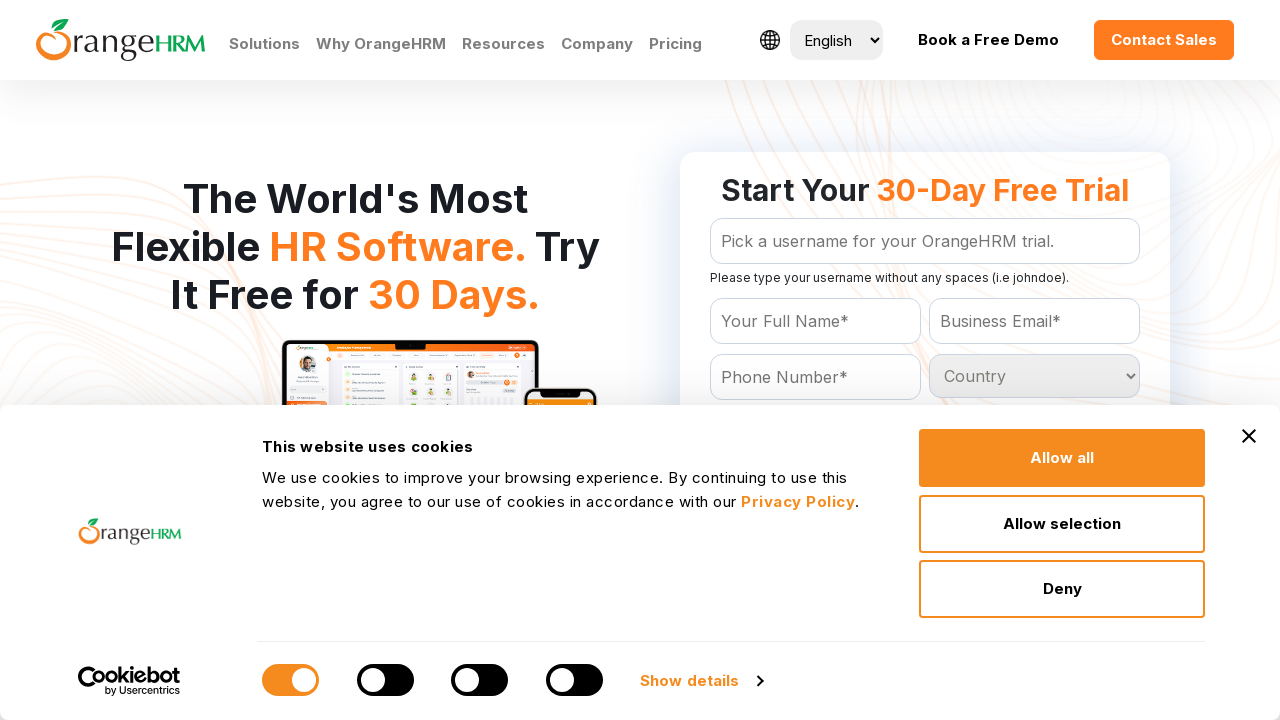

Listed country option: Zambia
	
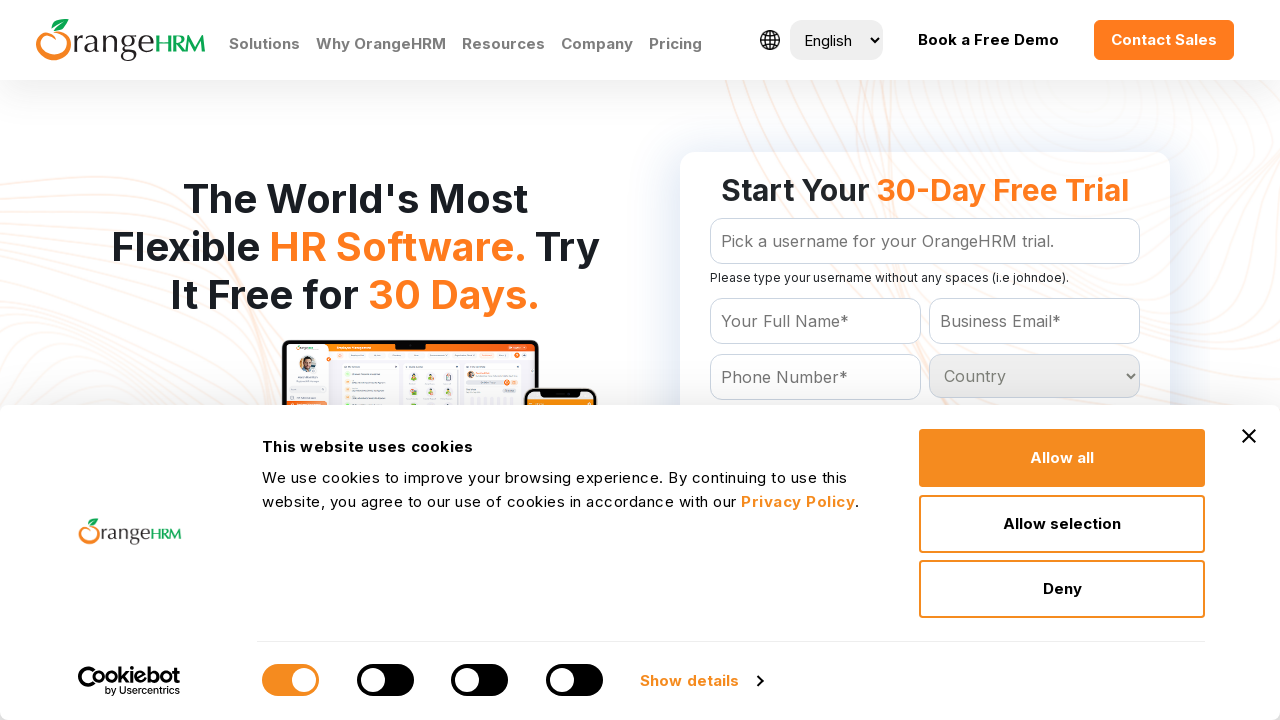

Listed country option: Zimbabwe
	
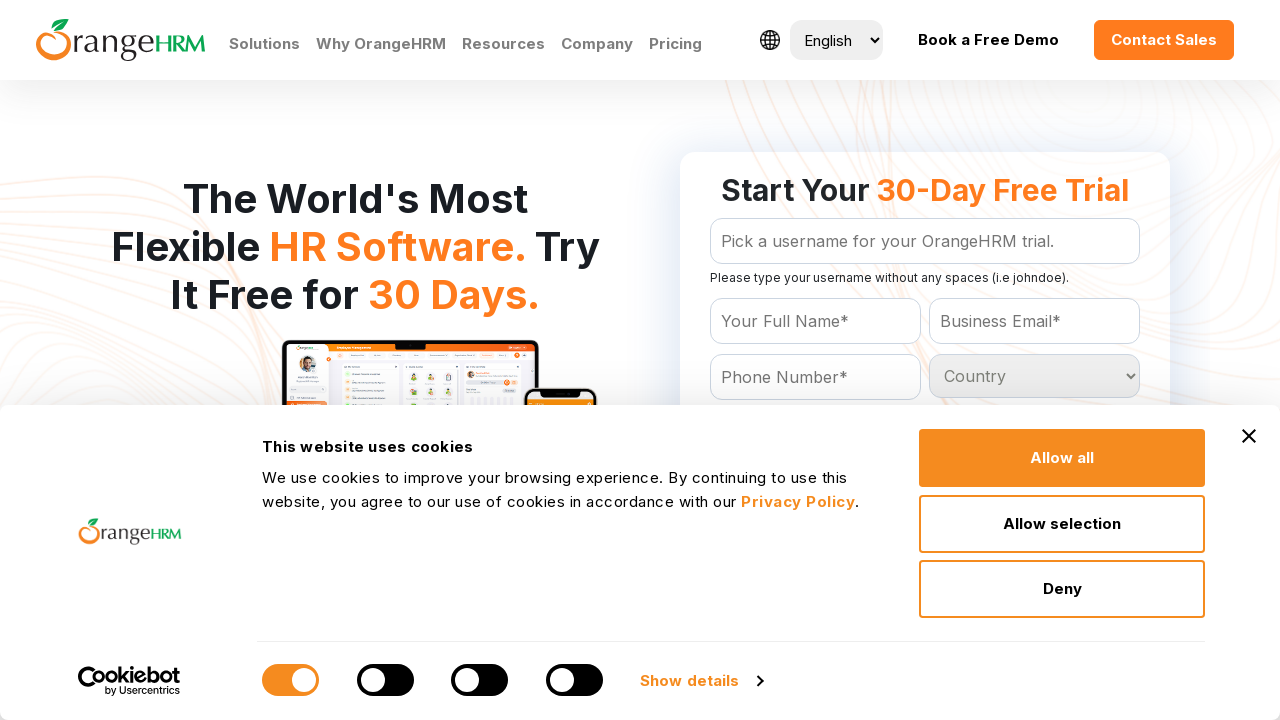

Listed country option: South Sandwich Islands
	
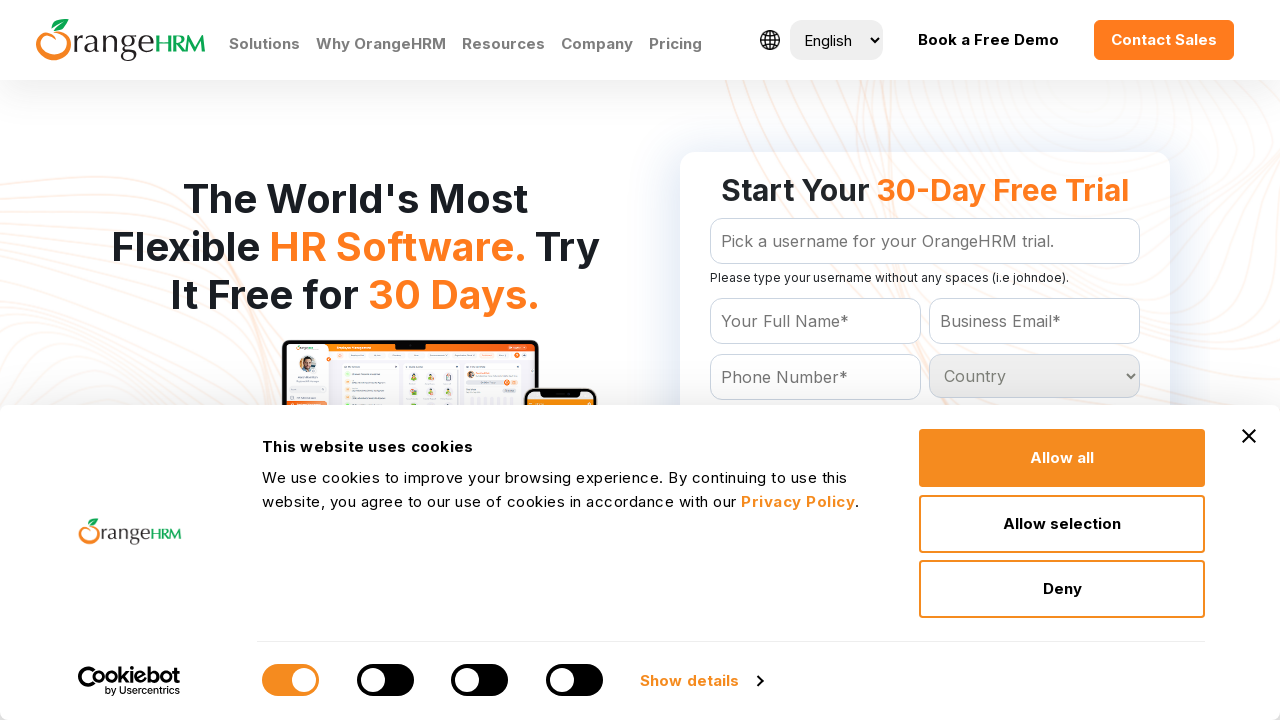

Listed country option: St Helena
	
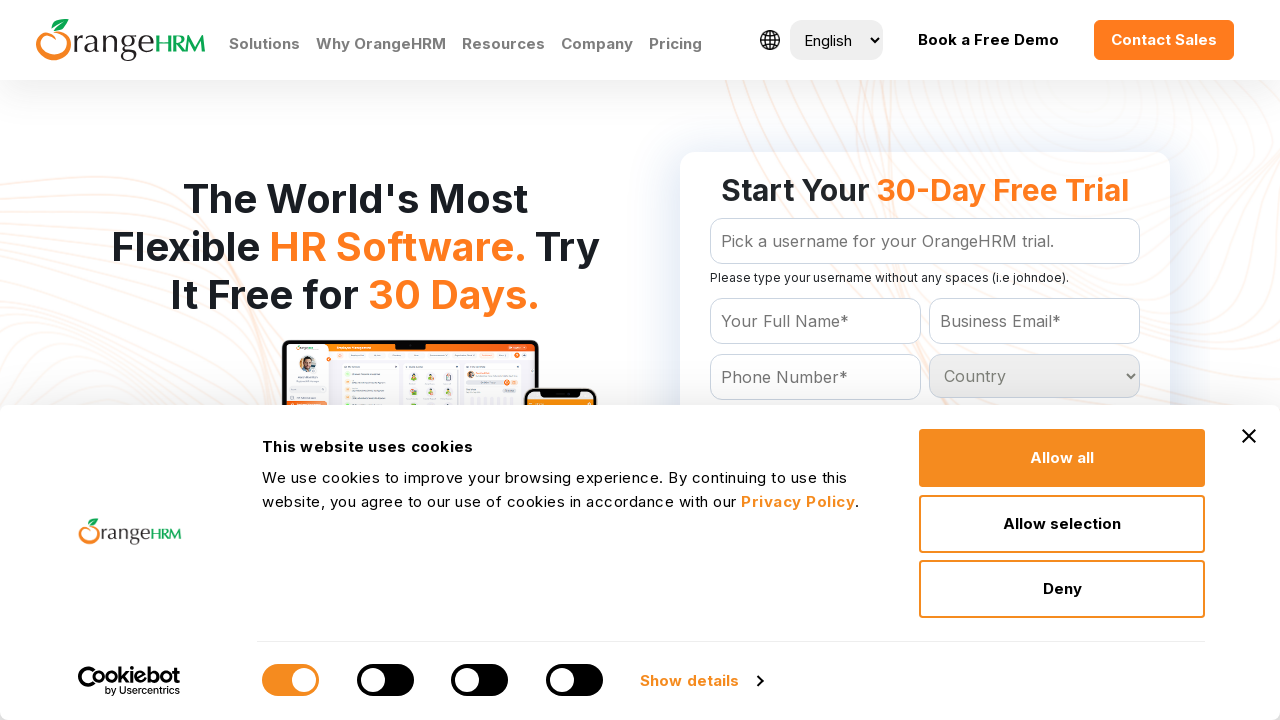

Listed country option: St Pierre and Miquelon
	
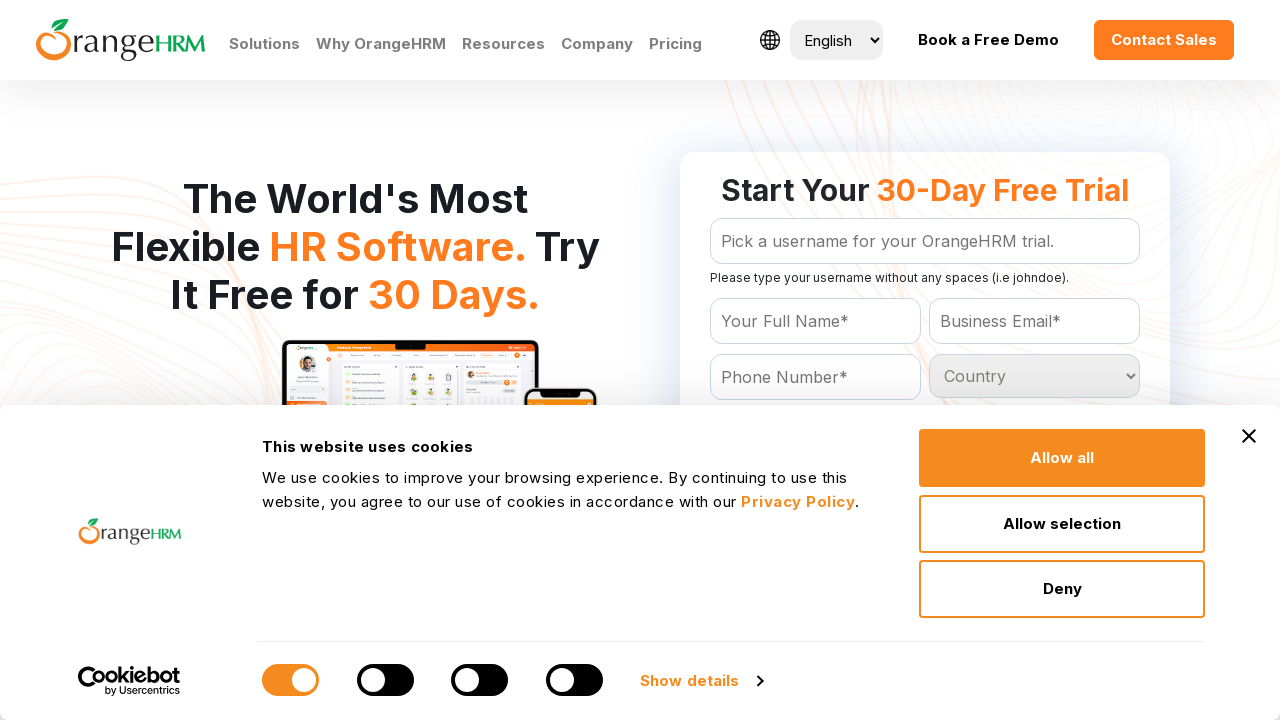

Listed country option: Vatican City
	
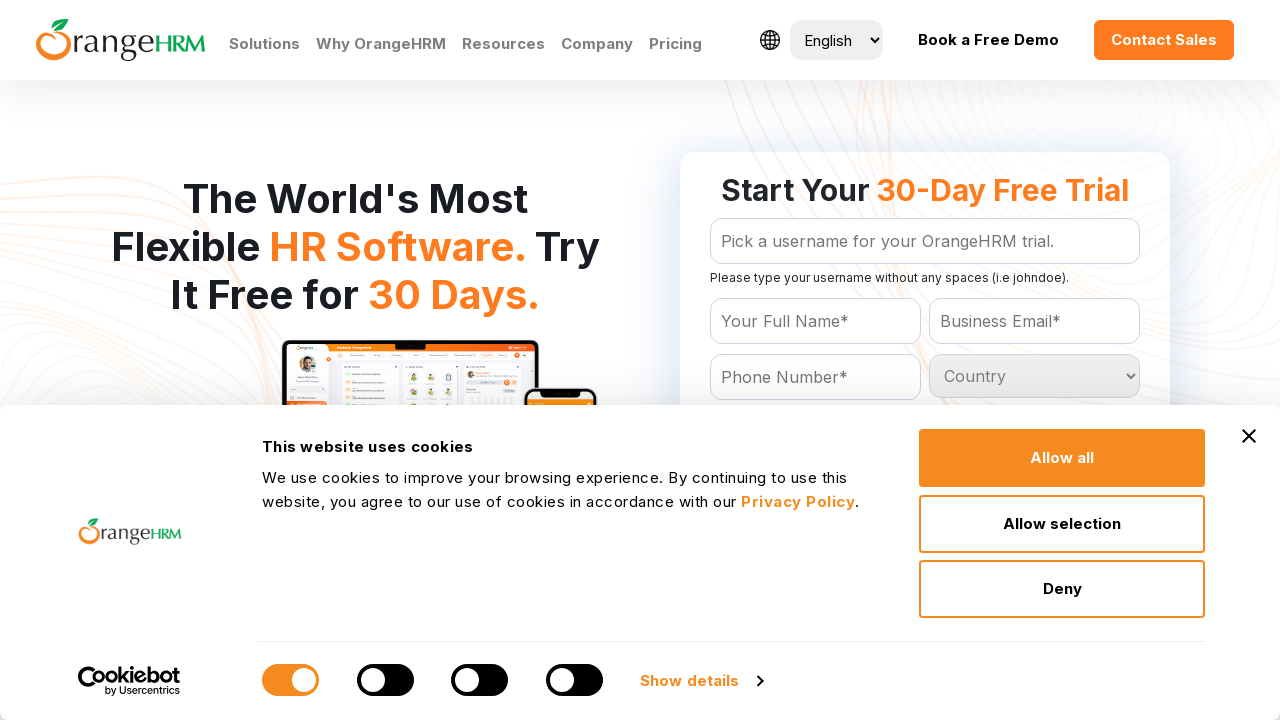

Listed country option: Wallis and Futuna Islands
	
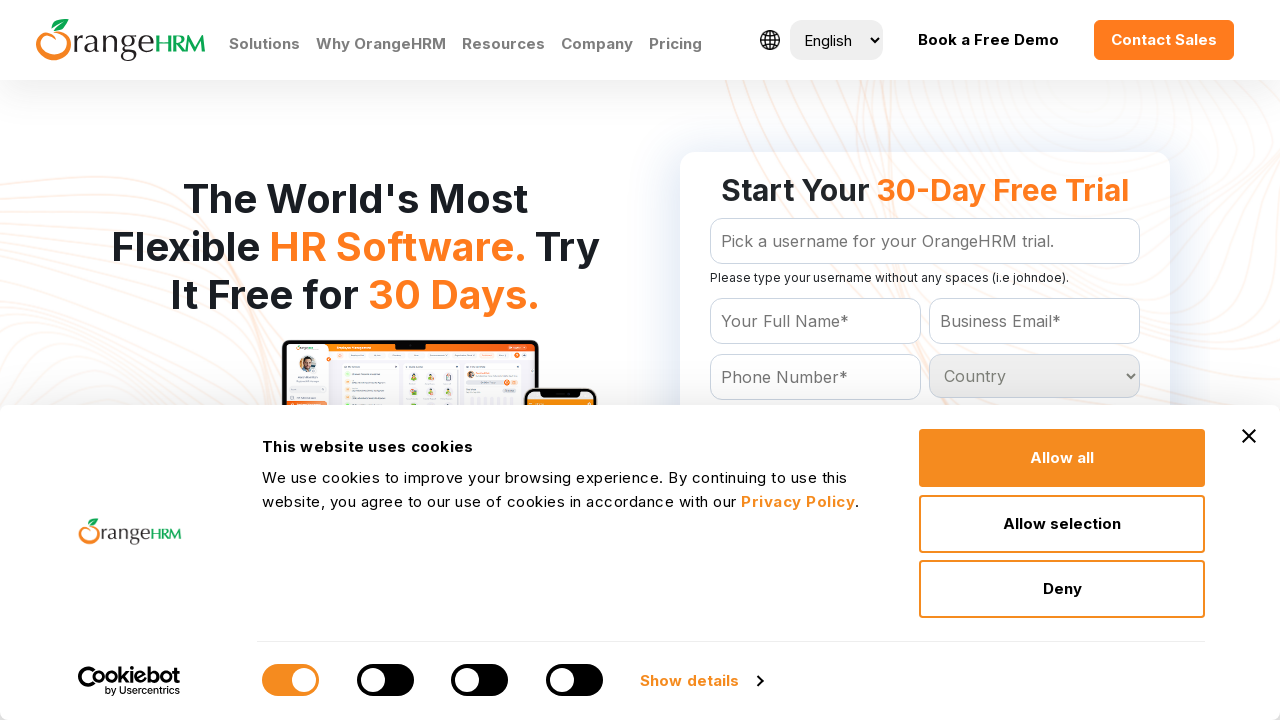

Listed country option: Zaire
	
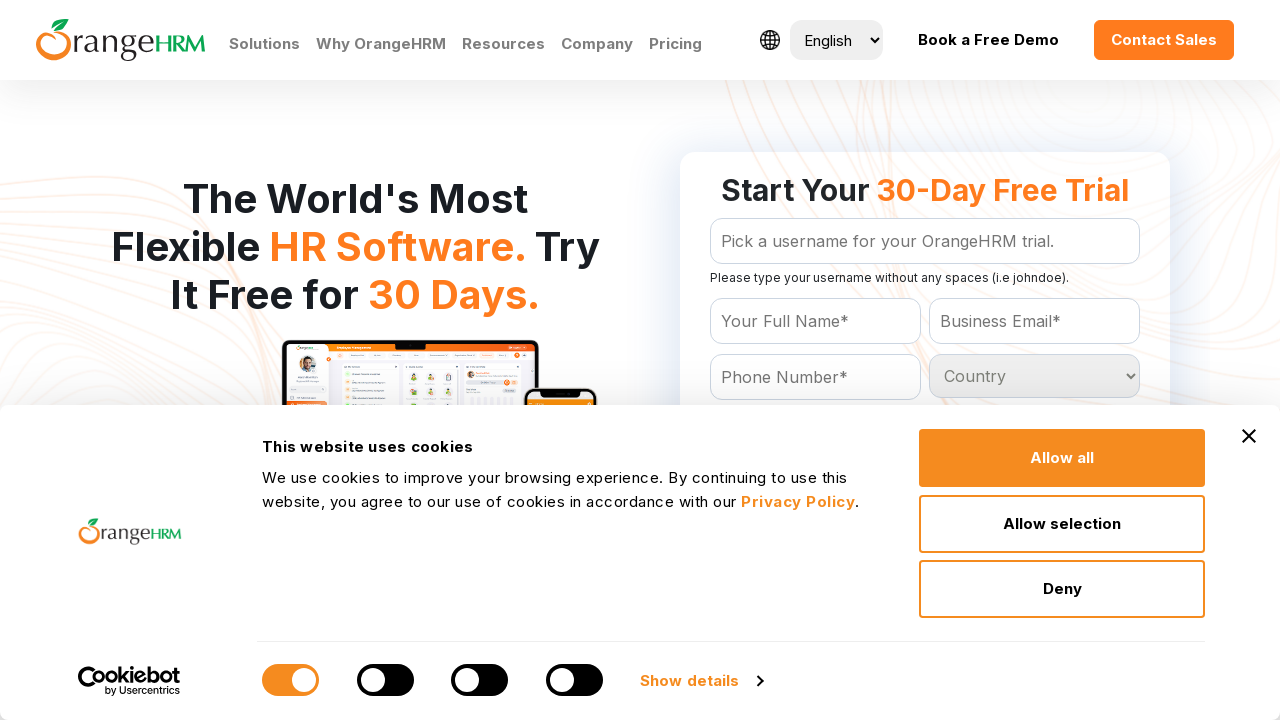

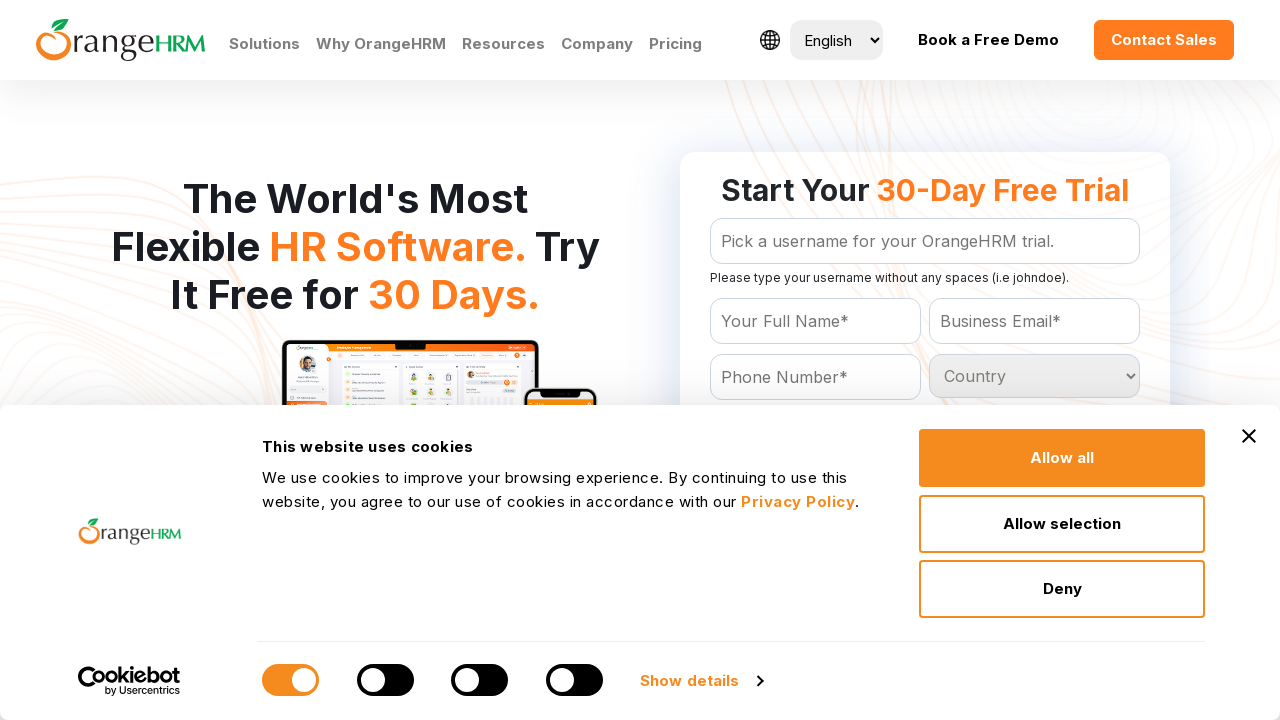